Automates completing the RAADS-R autism screening questionnaire by iterating through all 80 questions and selecting answers based on a predefined pattern

Starting URL: https://embrace-autism.com/raads-r/?fbclid=IwAR1P88laRttRiTHzyYS-lZxdStS6iya_-XoQn10JA4BGKH_UyXb2i4o1F_Q#test

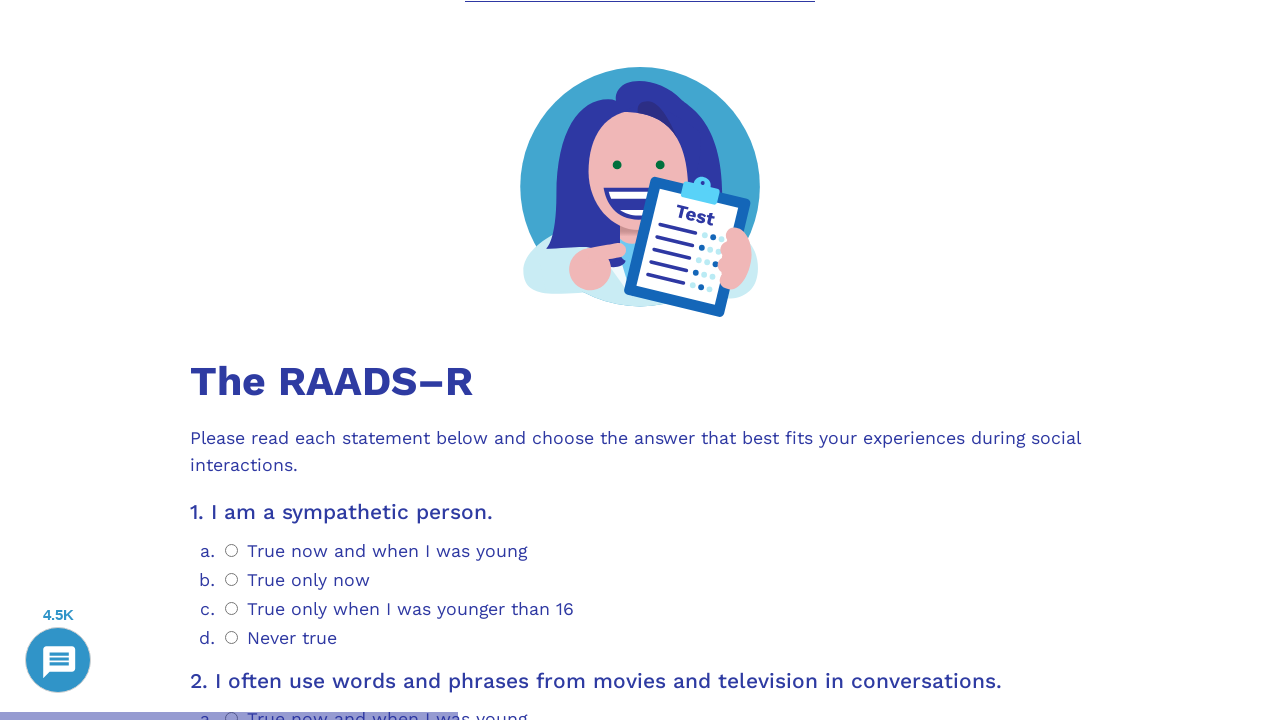

Created answer key pattern with 80 question responses
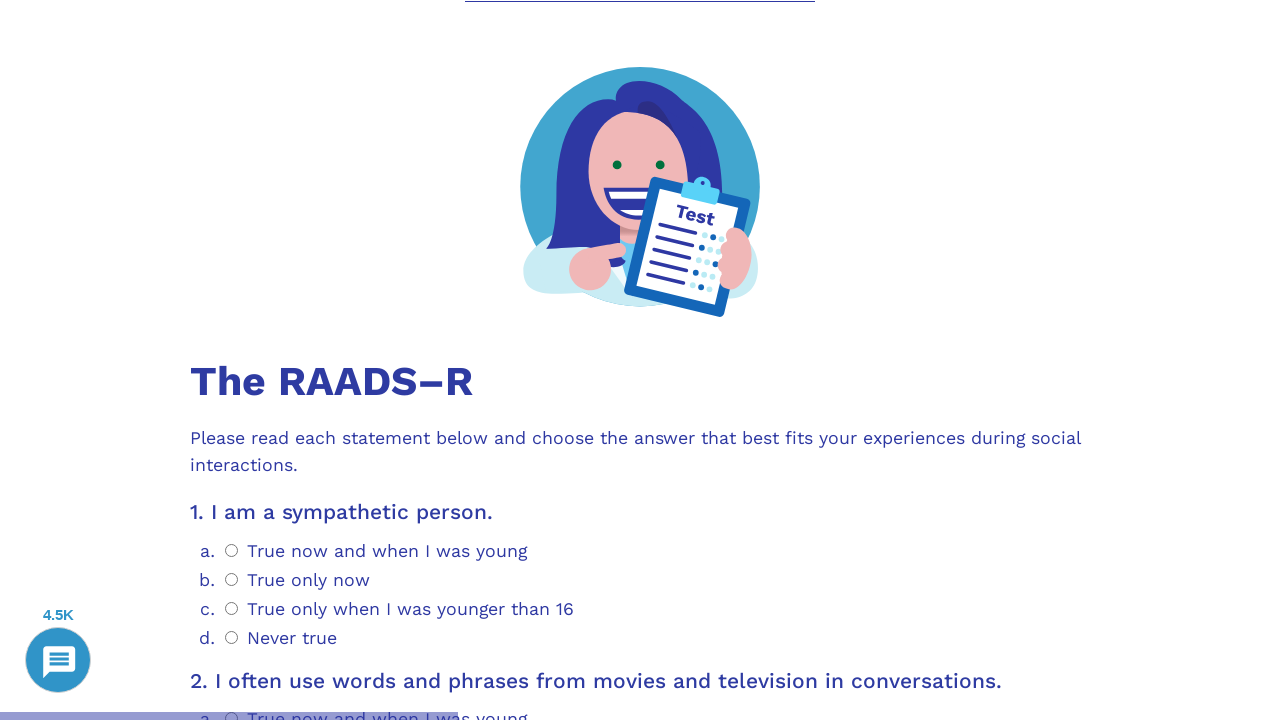

Waited for question 1 to load
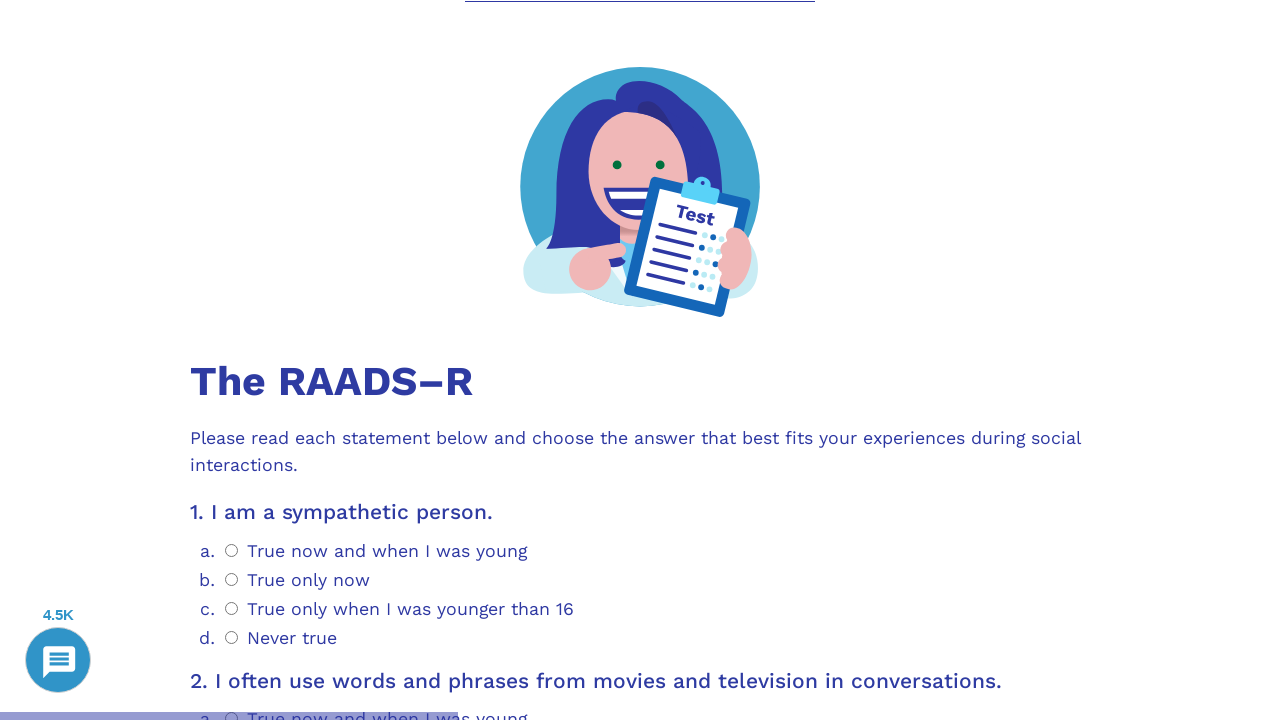

Scrolled to question 1
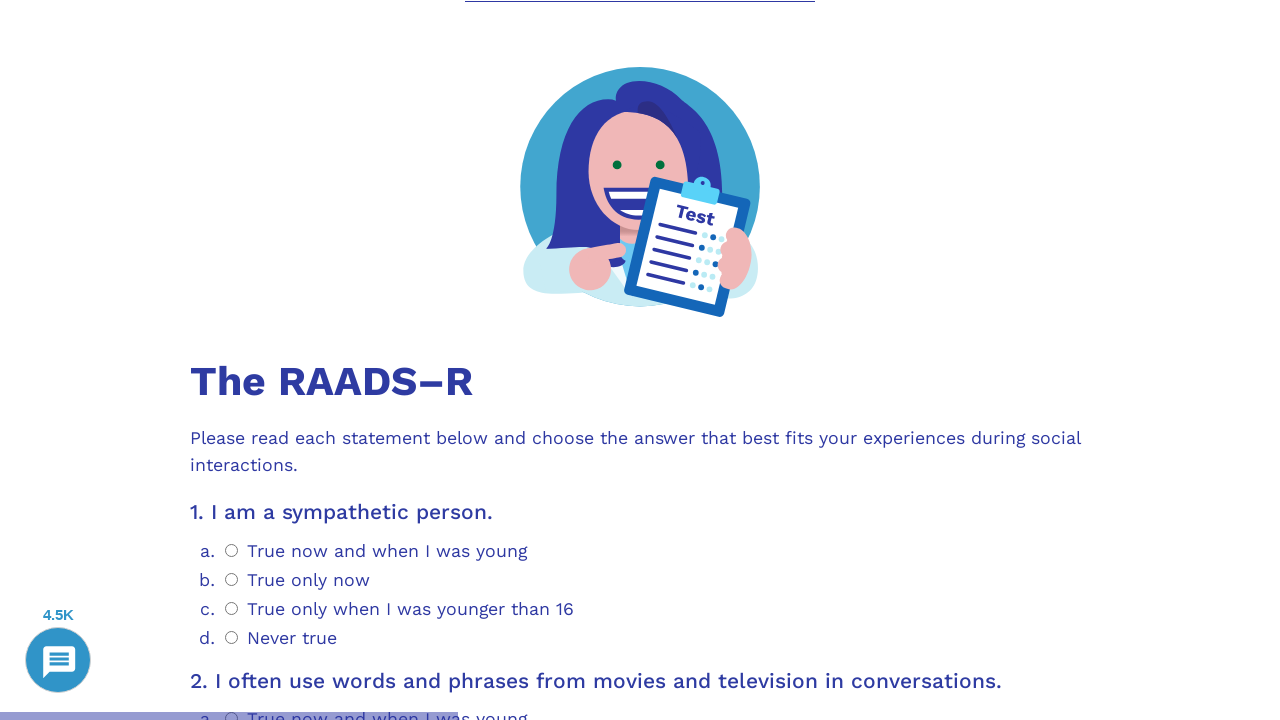

Selected answer option 0 for question 1 at (232, 550) on .psychometrics-items-container.item-1 >> .psychometrics-option-radio >> nth=0
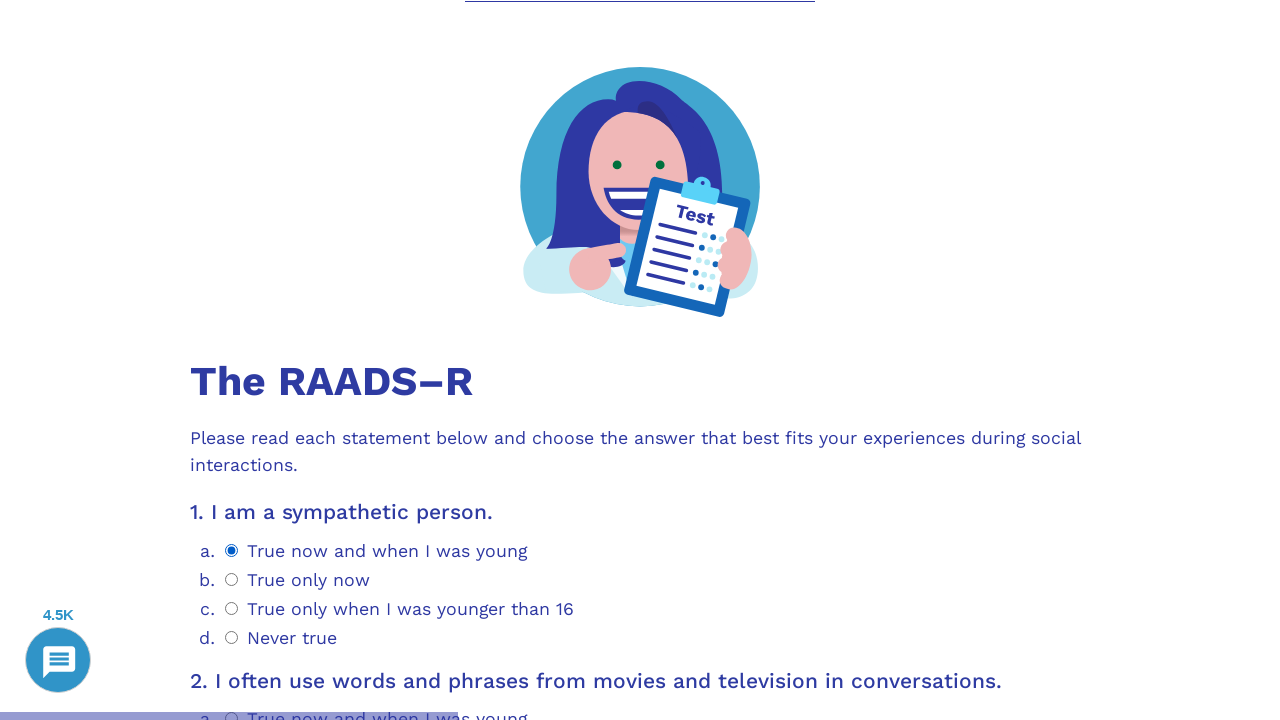

Waited for question 2 to load
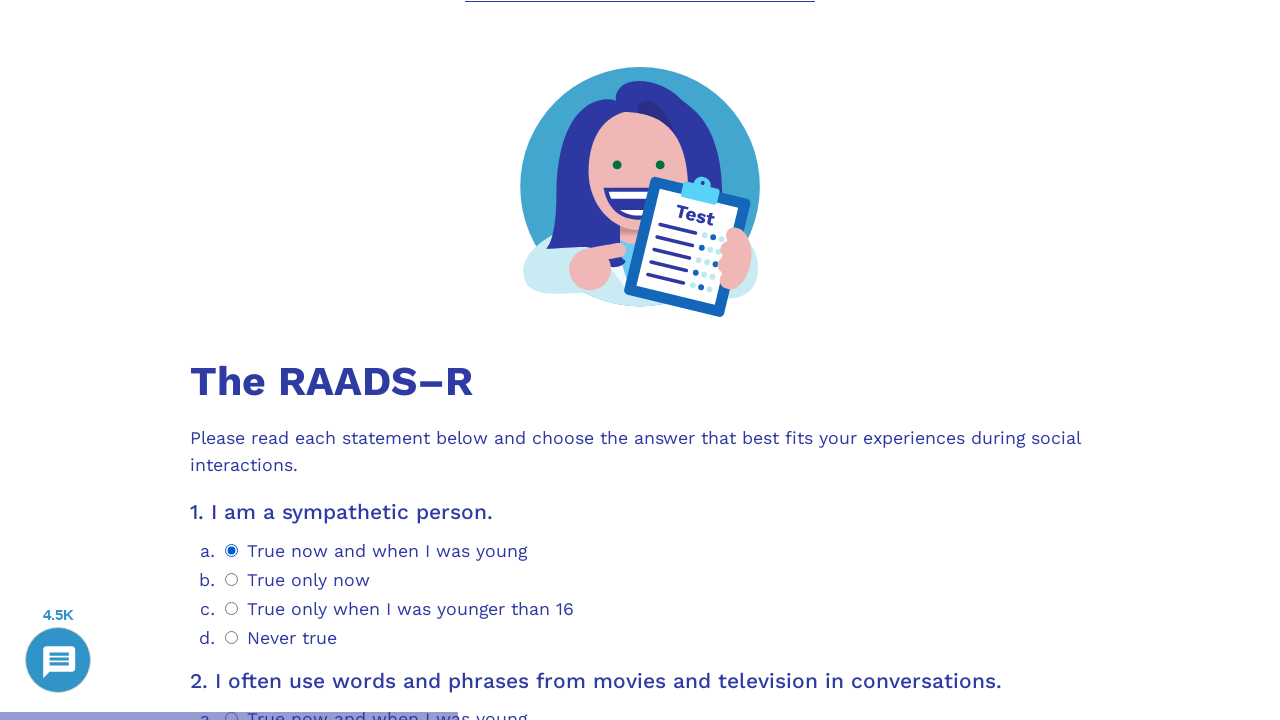

Scrolled to question 2
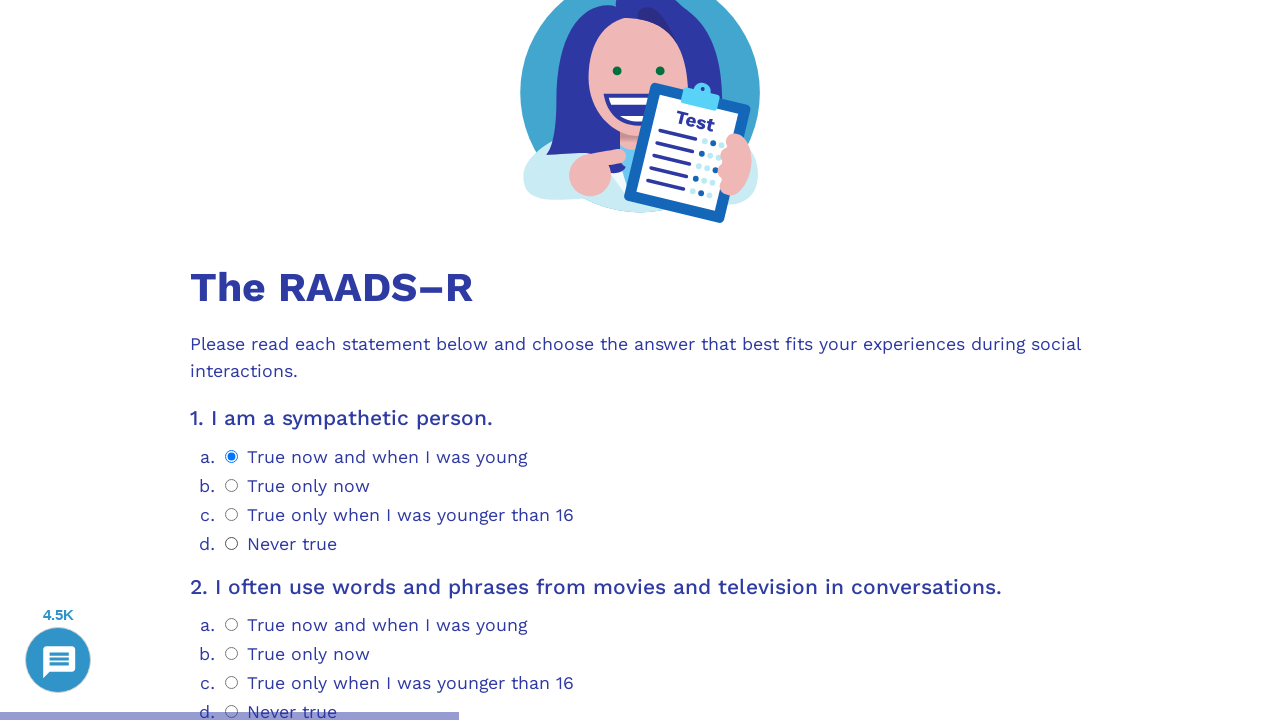

Selected answer option 0 for question 2 at (232, 624) on .psychometrics-items-container.item-2 >> .psychometrics-option-radio >> nth=0
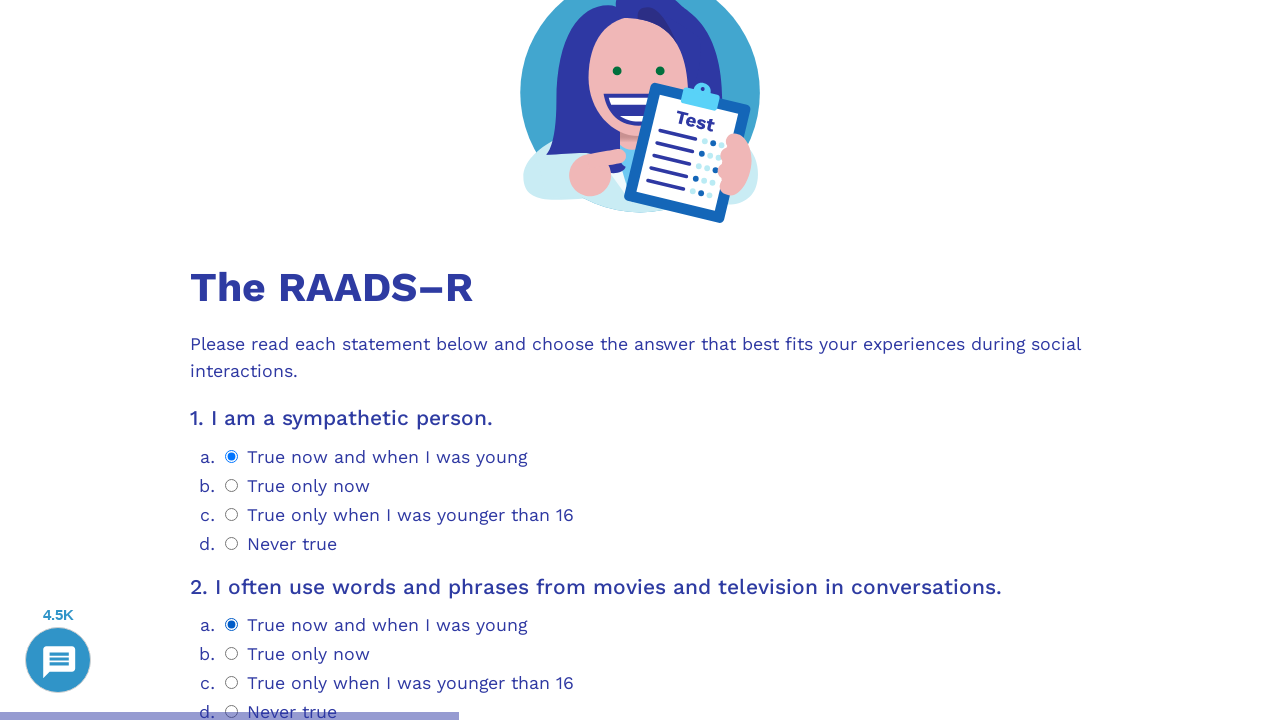

Waited for question 3 to load
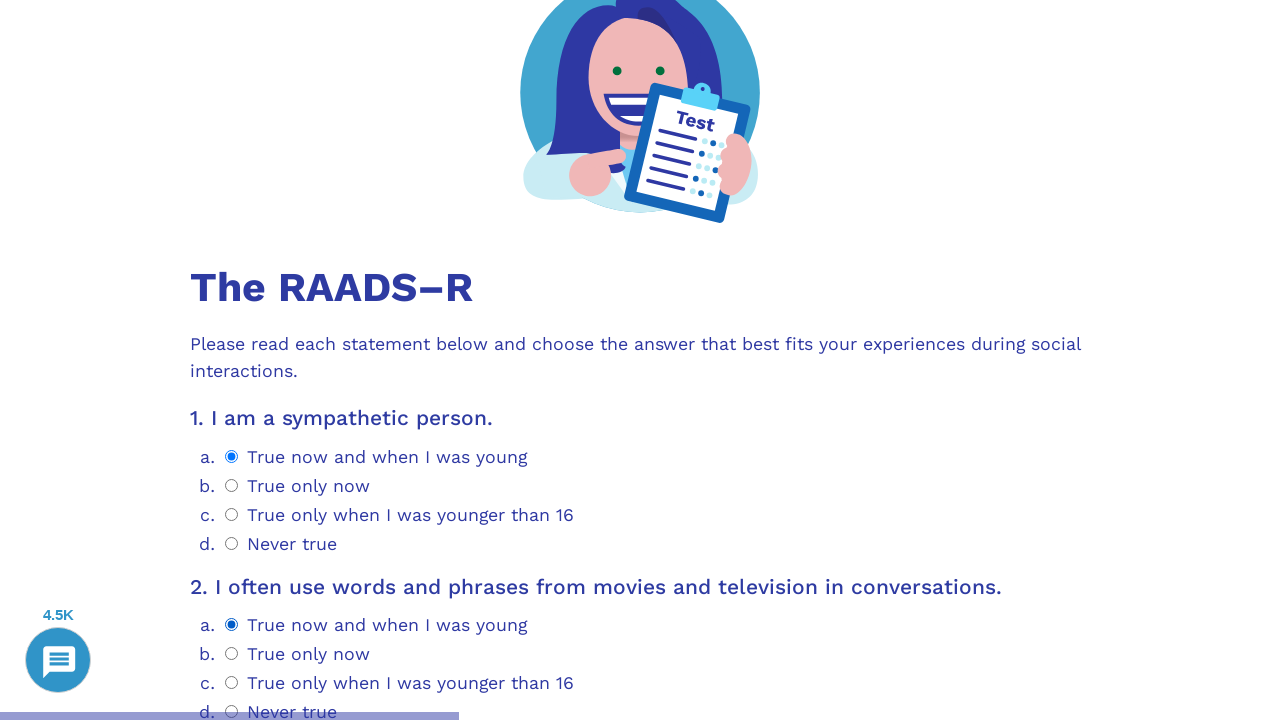

Scrolled to question 3
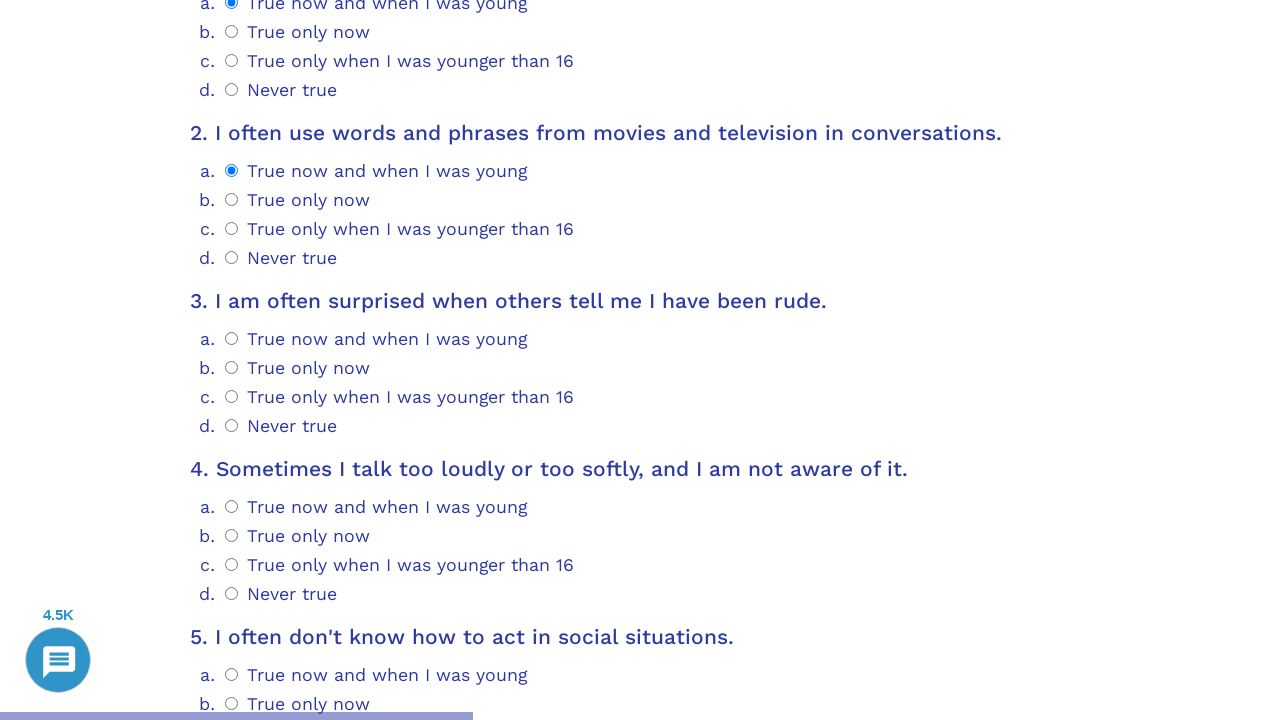

Selected answer option 0 for question 3 at (232, 338) on .psychometrics-items-container.item-3 >> .psychometrics-option-radio >> nth=0
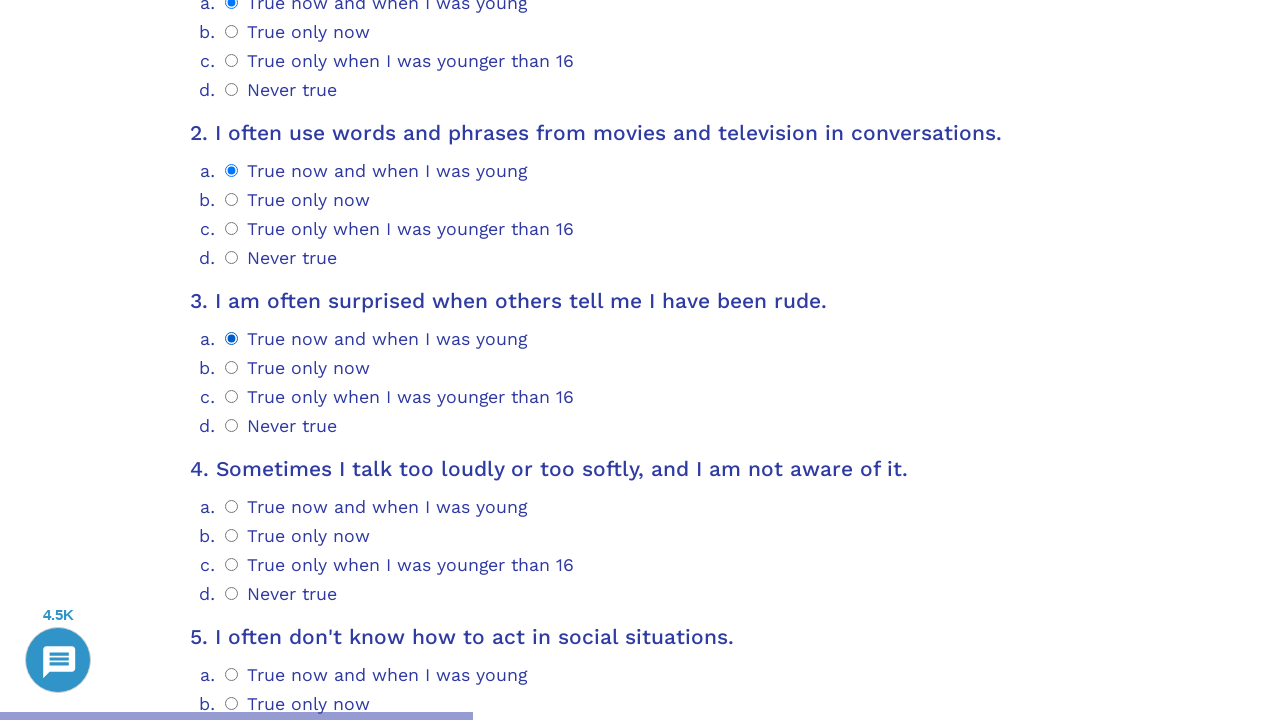

Waited for question 4 to load
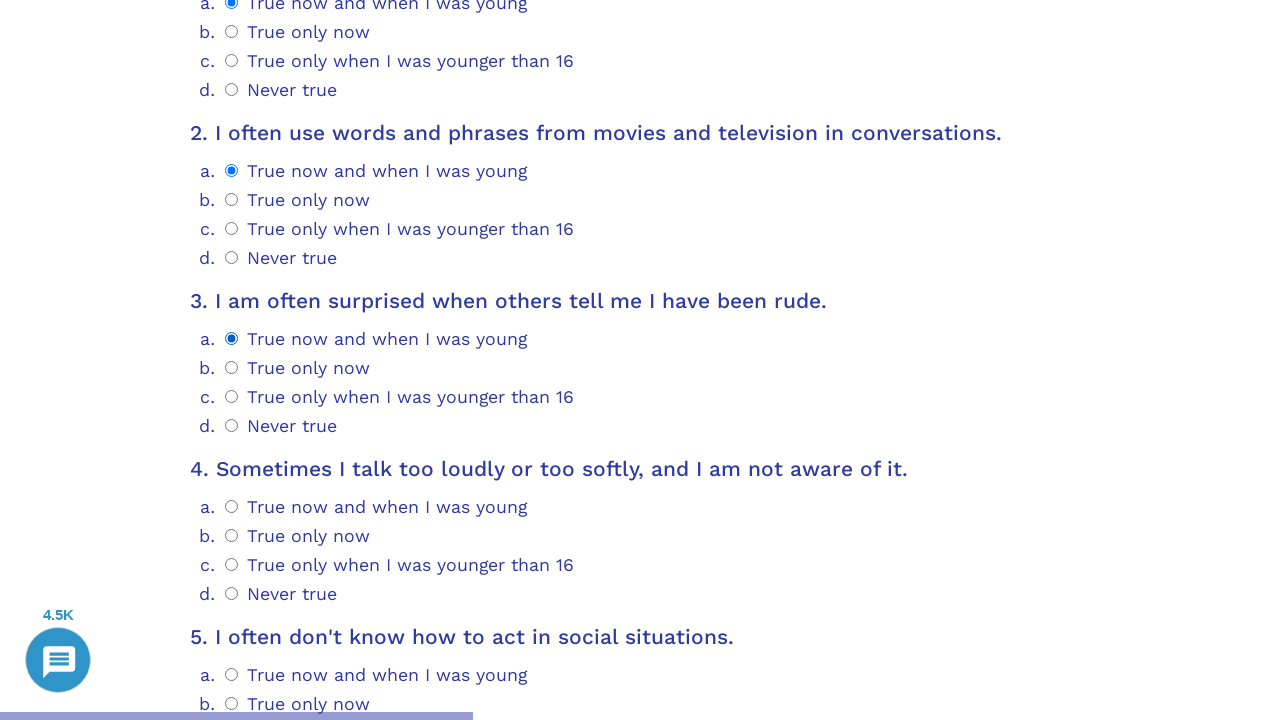

Scrolled to question 4
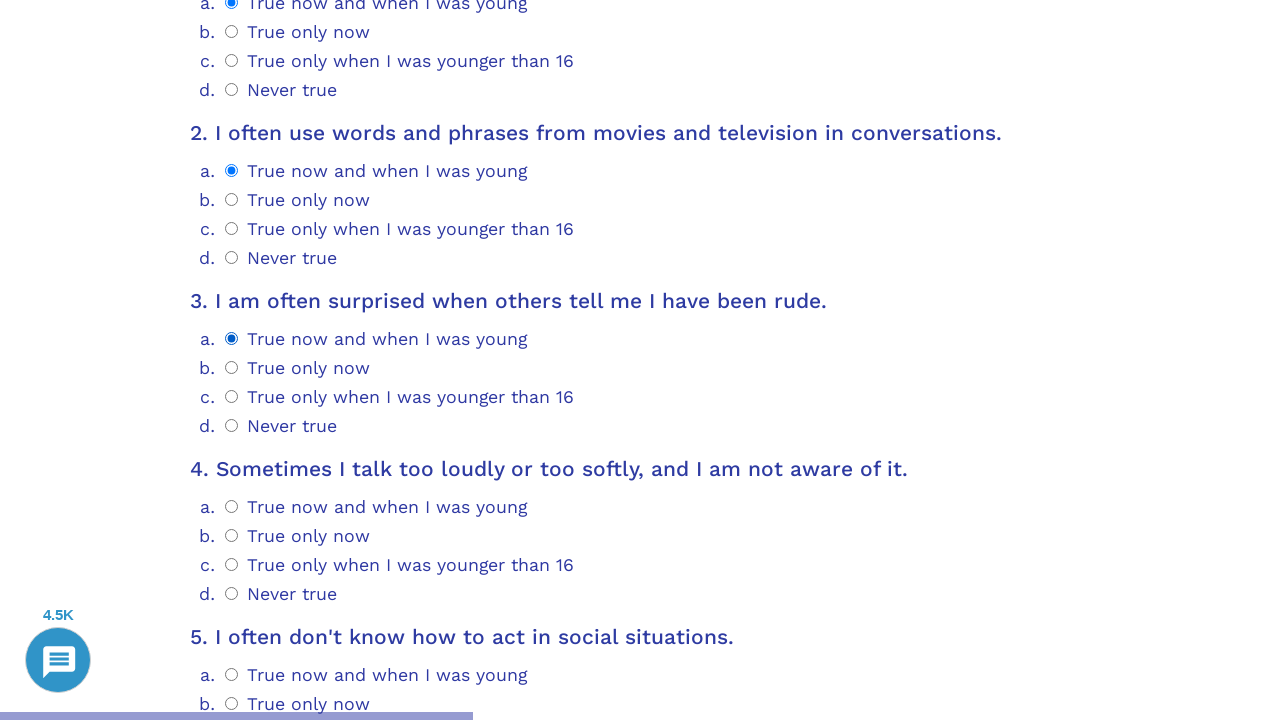

Selected answer option 0 for question 4 at (232, 507) on .psychometrics-items-container.item-4 >> .psychometrics-option-radio >> nth=0
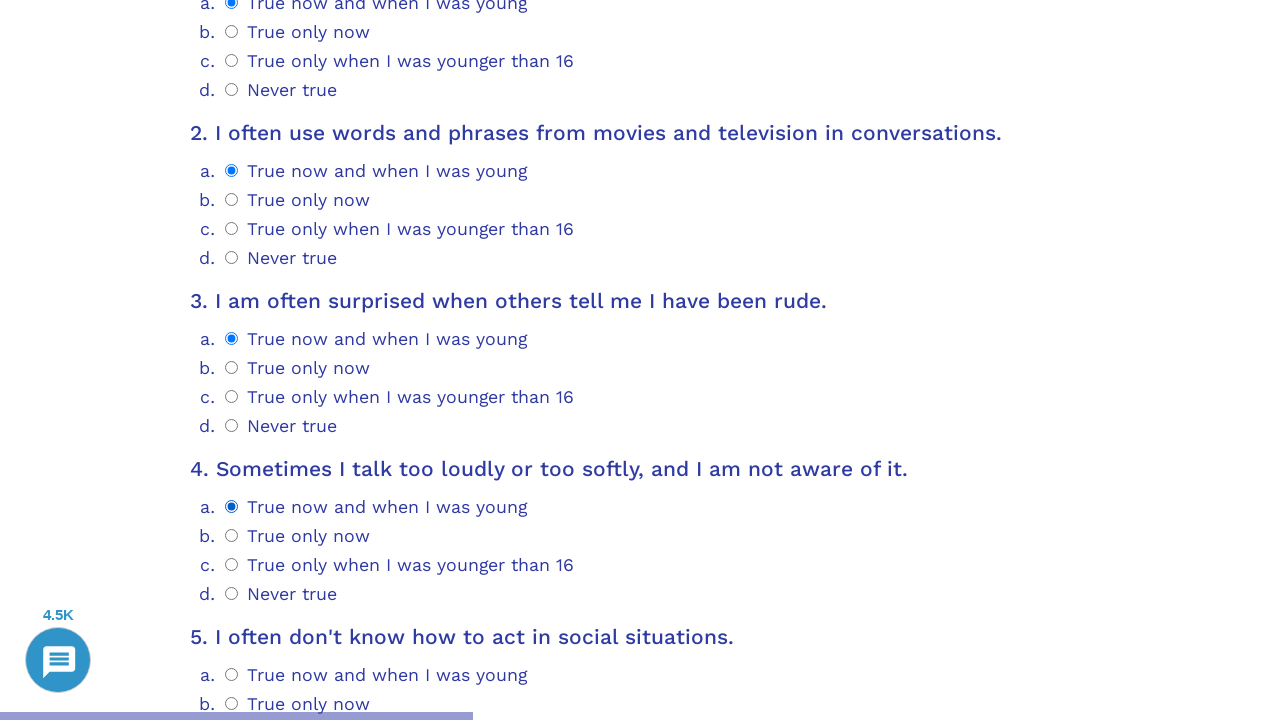

Waited for question 5 to load
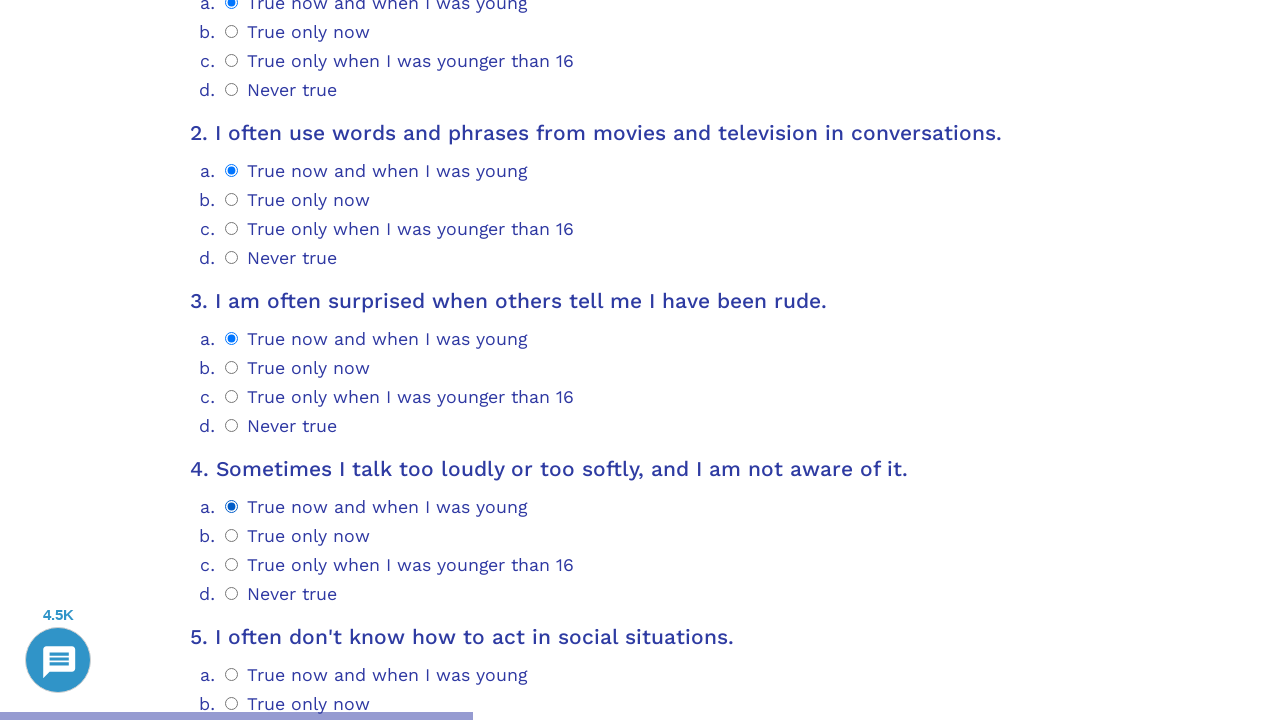

Scrolled to question 5
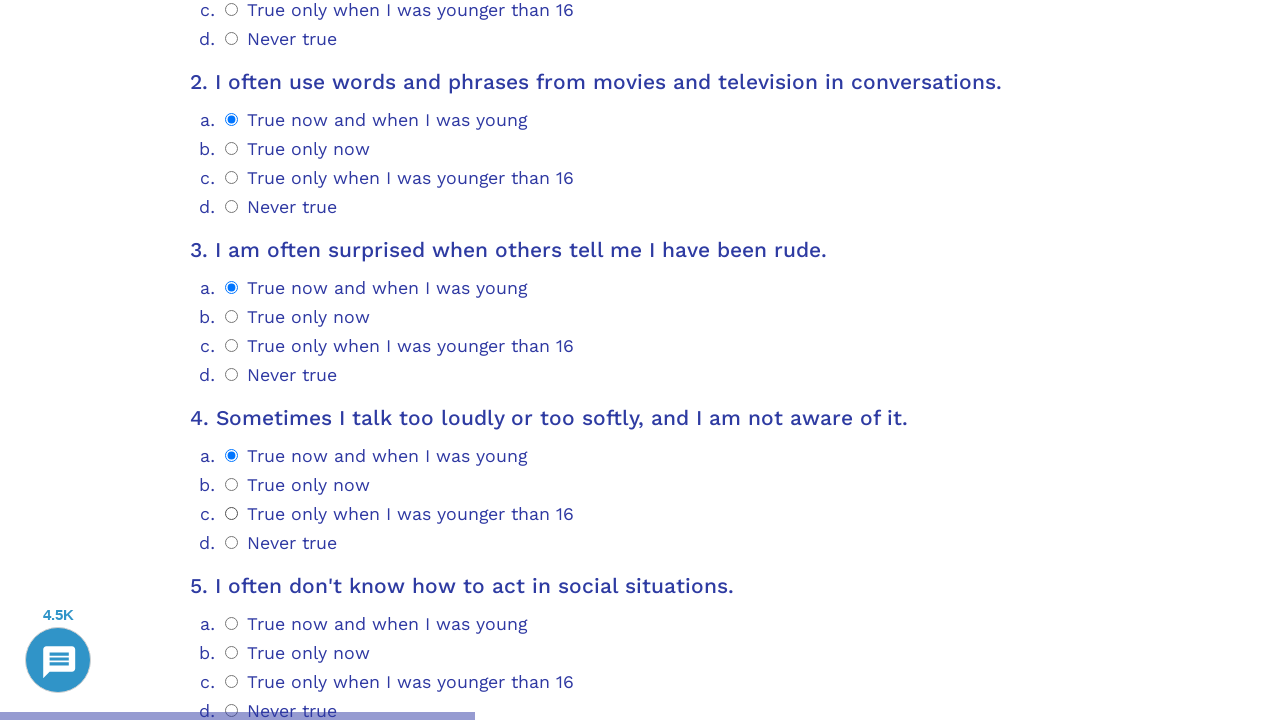

Selected answer option 0 for question 5 at (232, 624) on .psychometrics-items-container.item-5 >> .psychometrics-option-radio >> nth=0
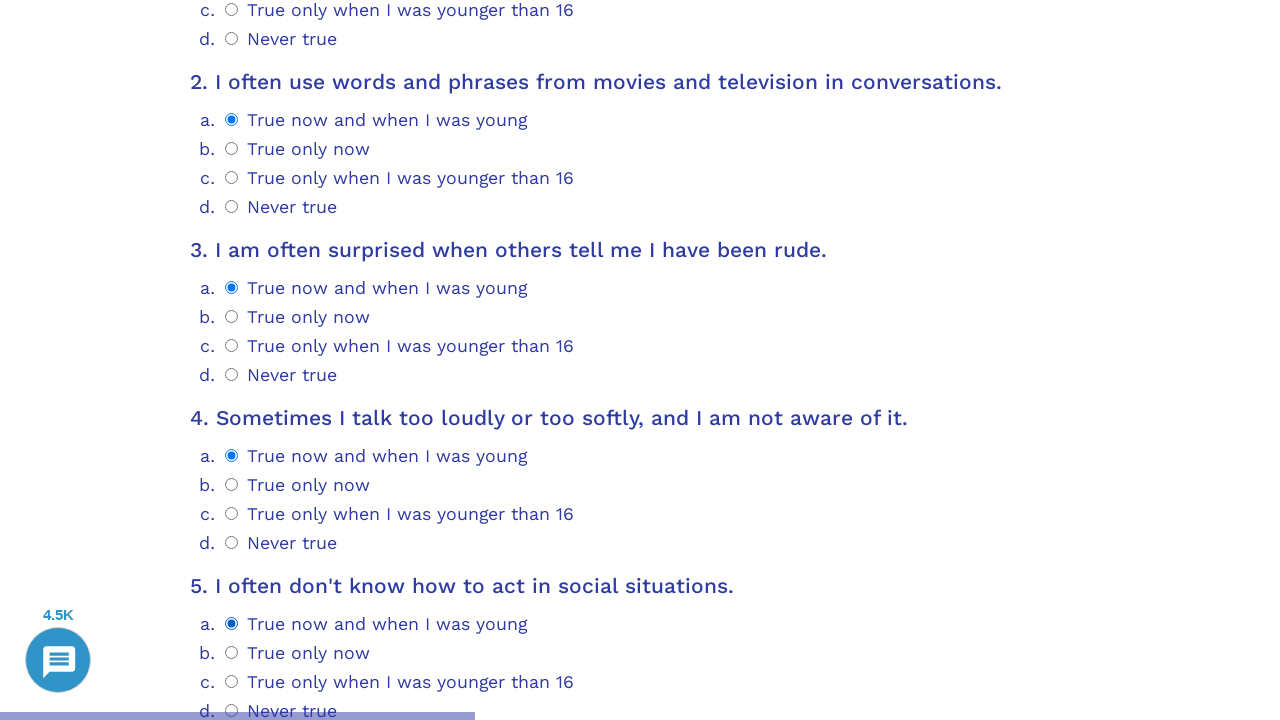

Waited for question 6 to load
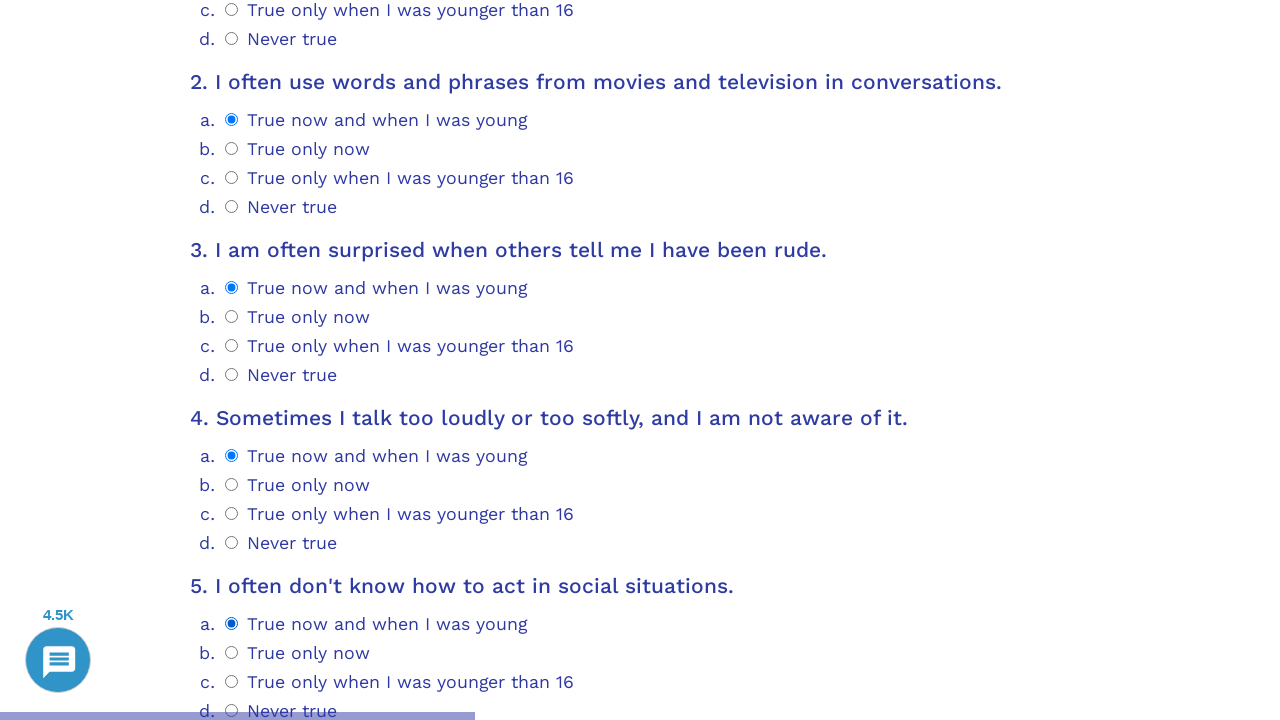

Scrolled to question 6
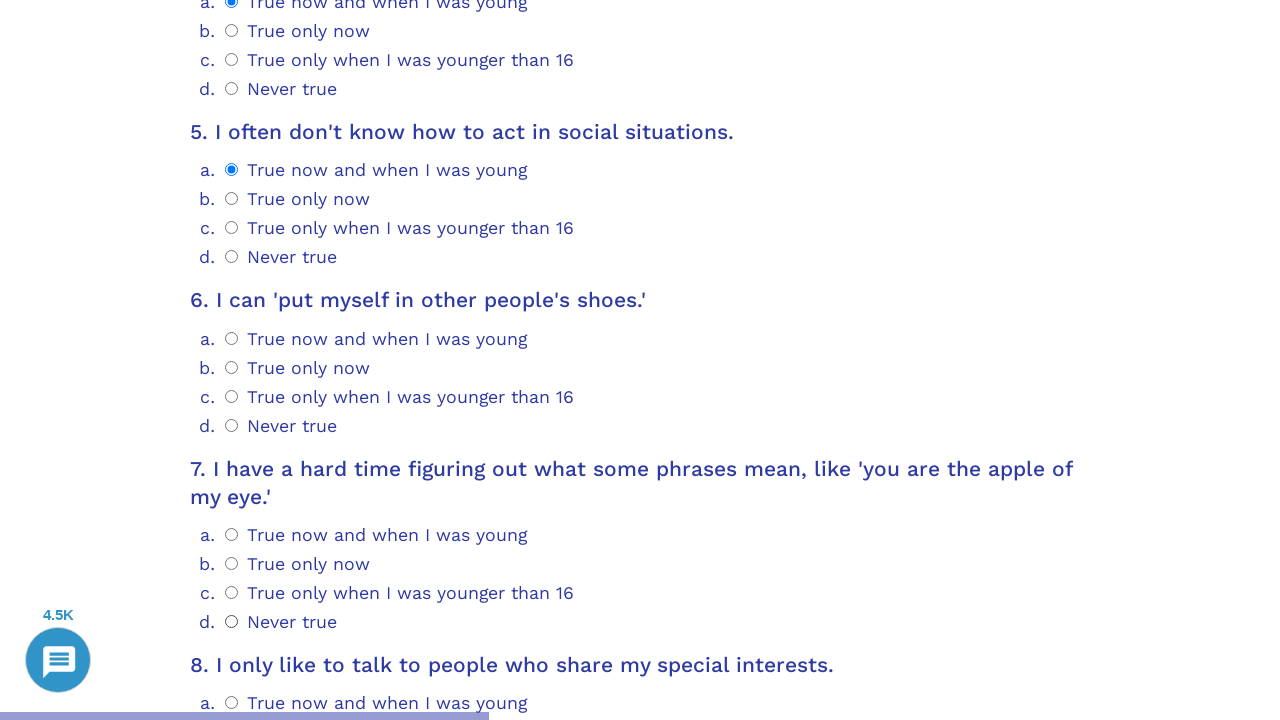

Selected answer option 0 for question 6 at (232, 338) on .psychometrics-items-container.item-6 >> .psychometrics-option-radio >> nth=0
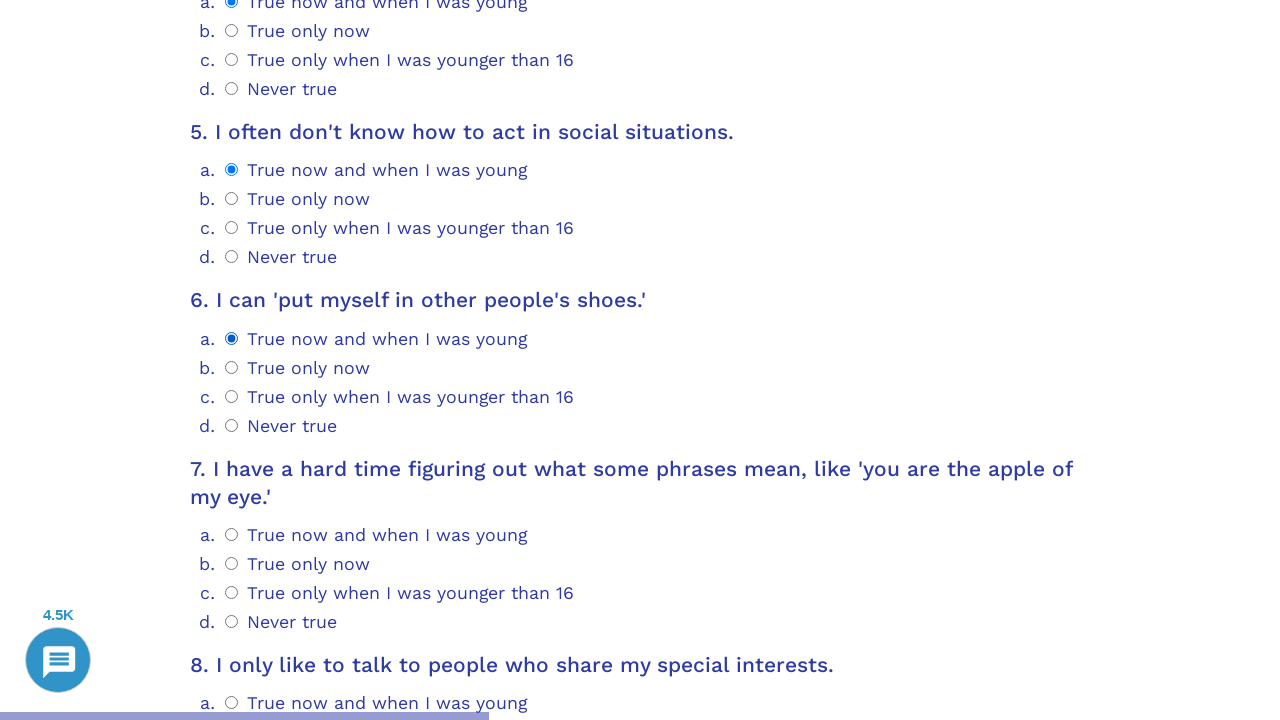

Waited for question 7 to load
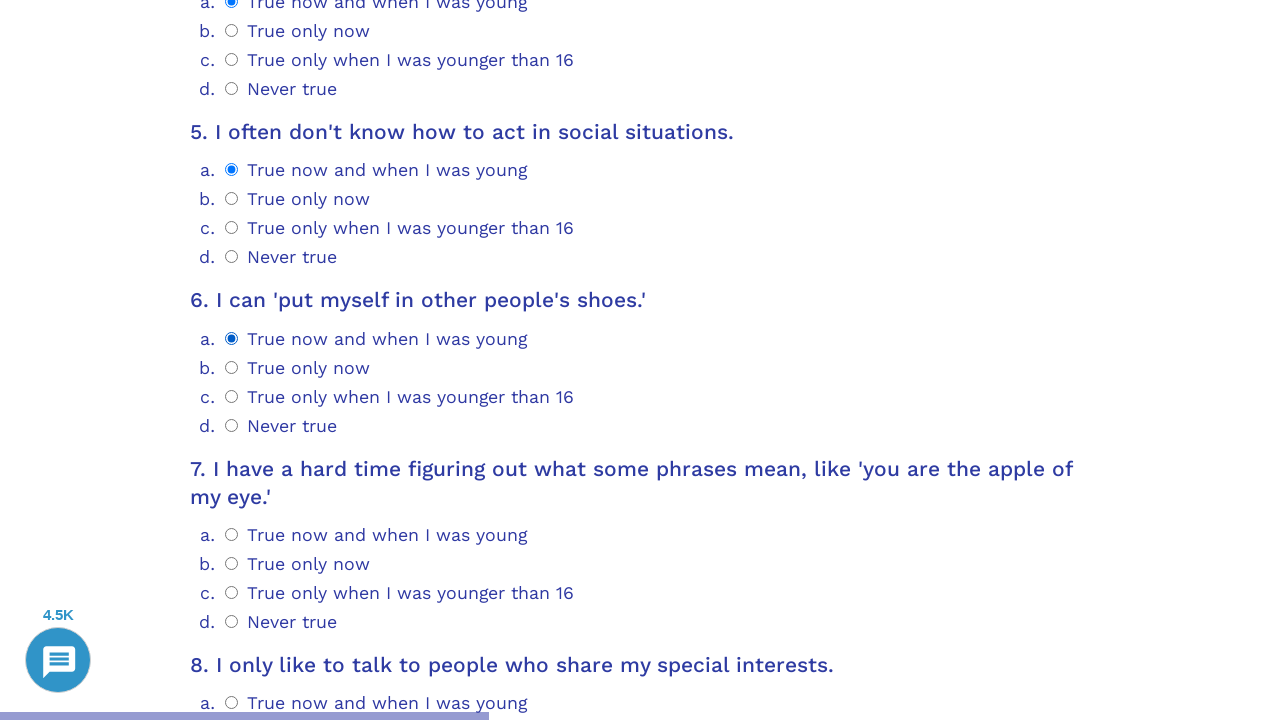

Scrolled to question 7
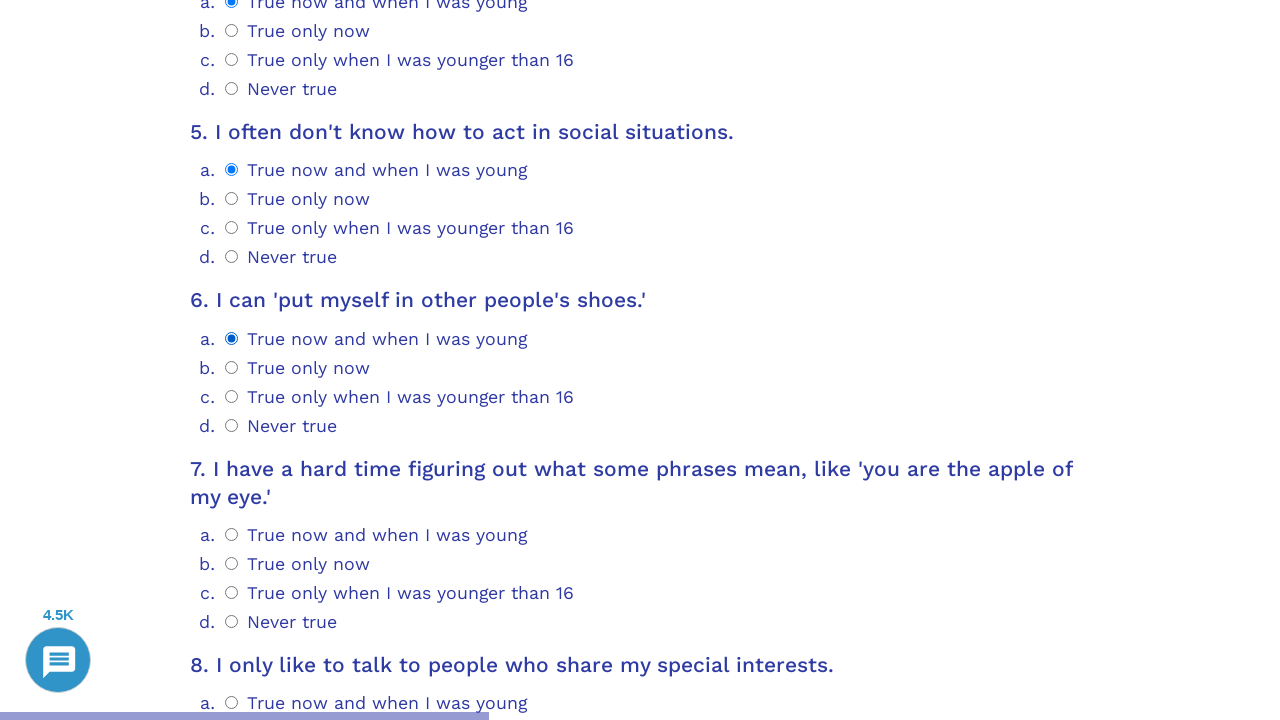

Selected answer option 0 for question 7 at (232, 534) on .psychometrics-items-container.item-7 >> .psychometrics-option-radio >> nth=0
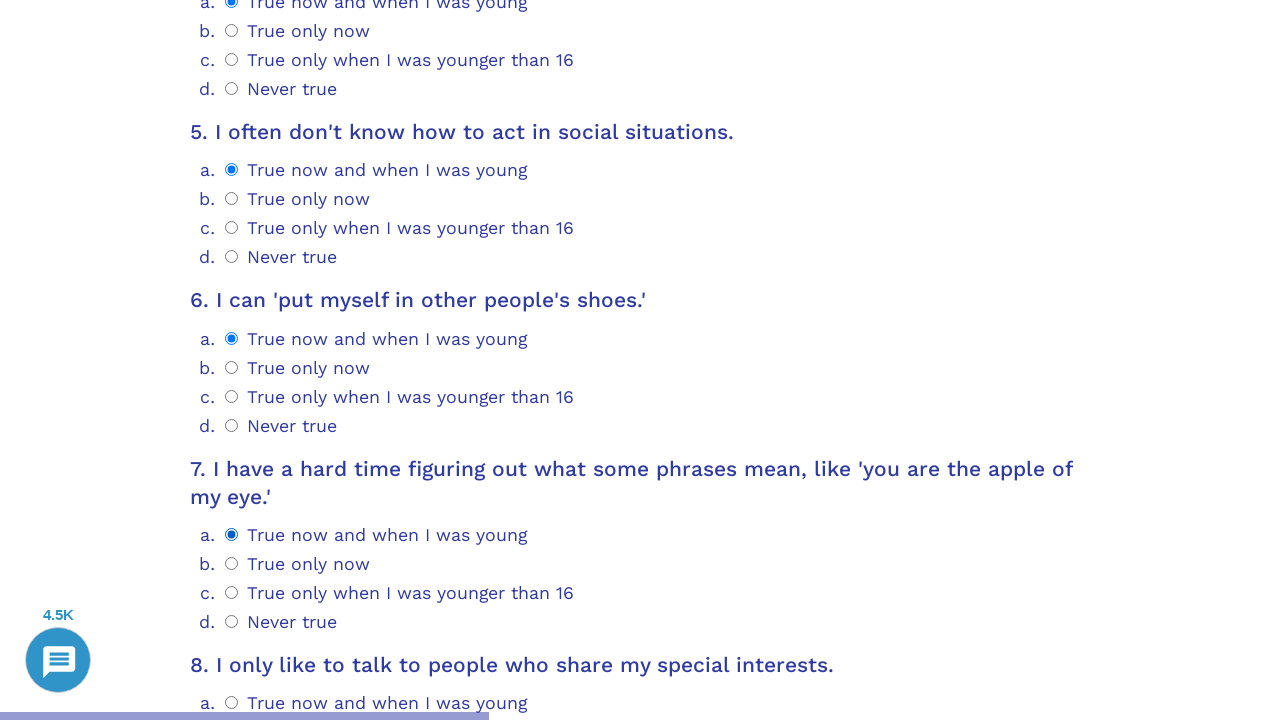

Waited for question 8 to load
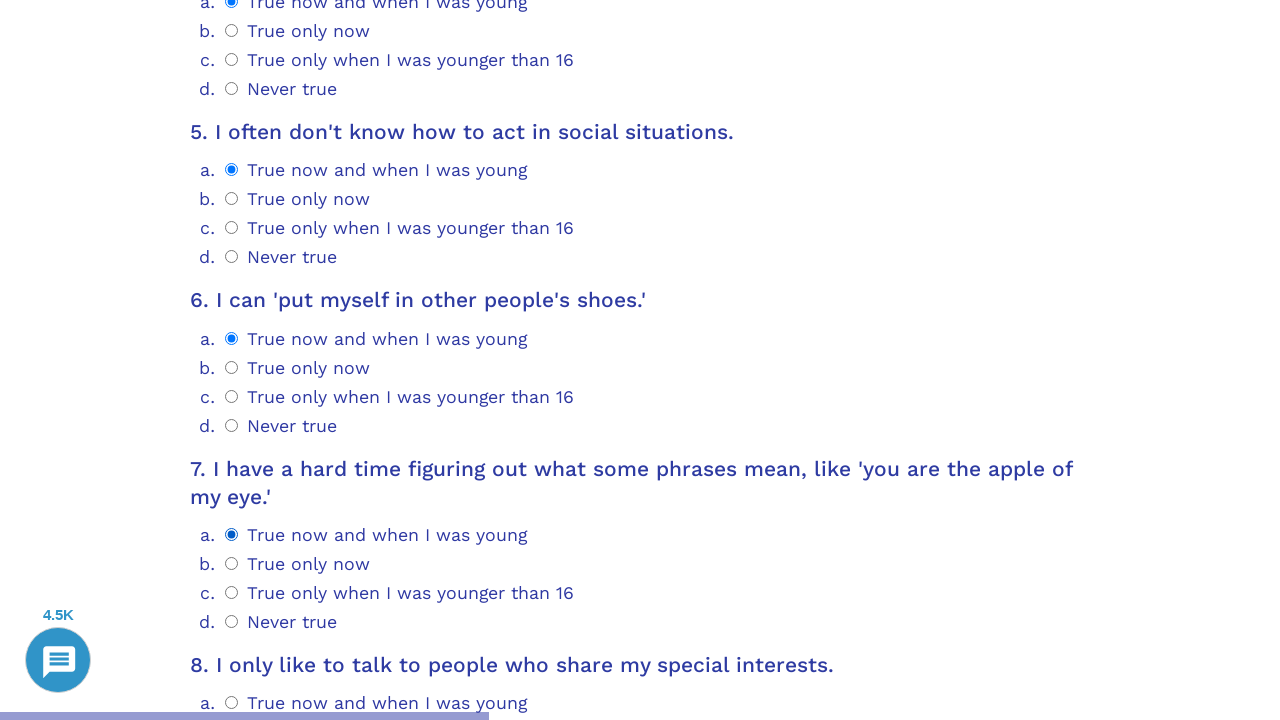

Scrolled to question 8
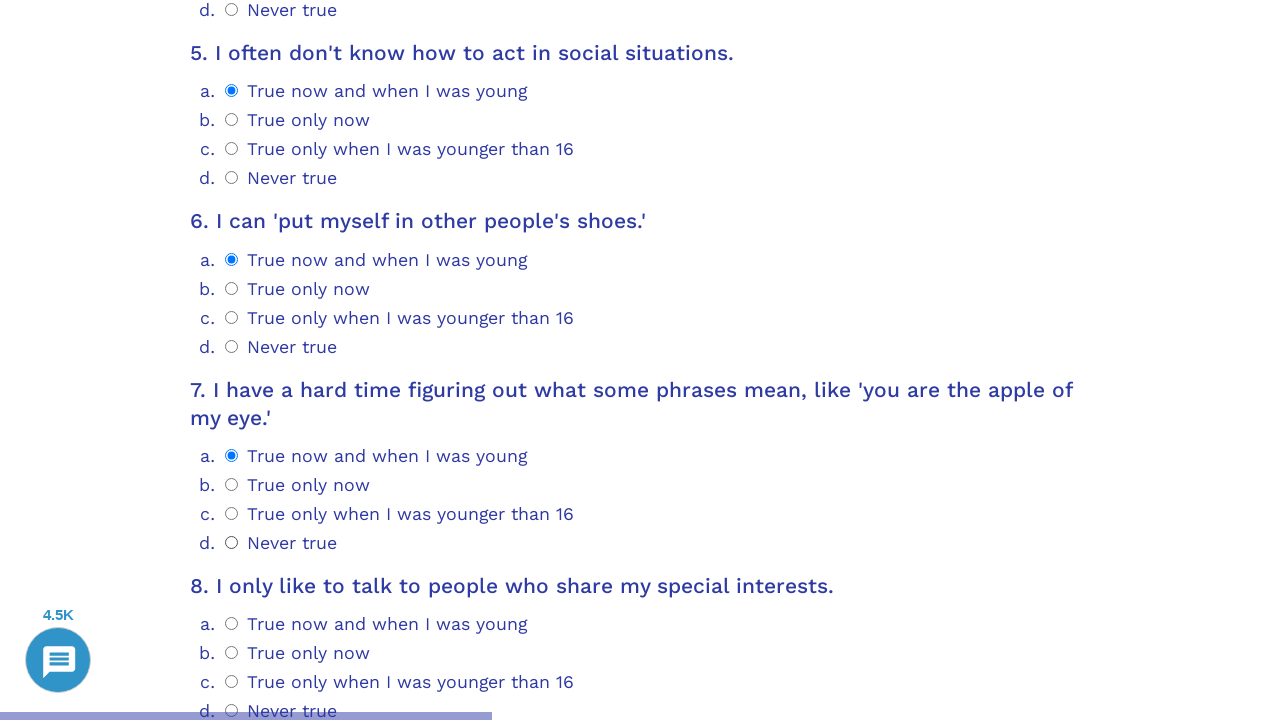

Selected answer option 0 for question 8 at (232, 624) on .psychometrics-items-container.item-8 >> .psychometrics-option-radio >> nth=0
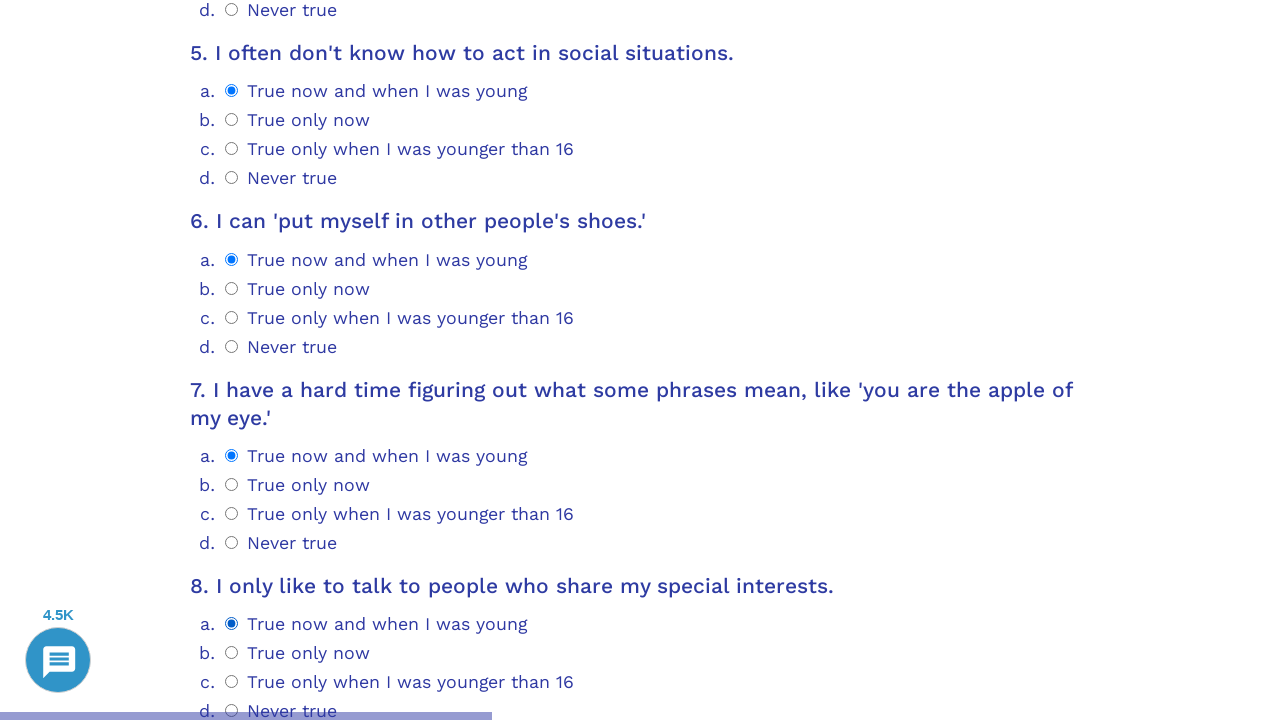

Waited for question 9 to load
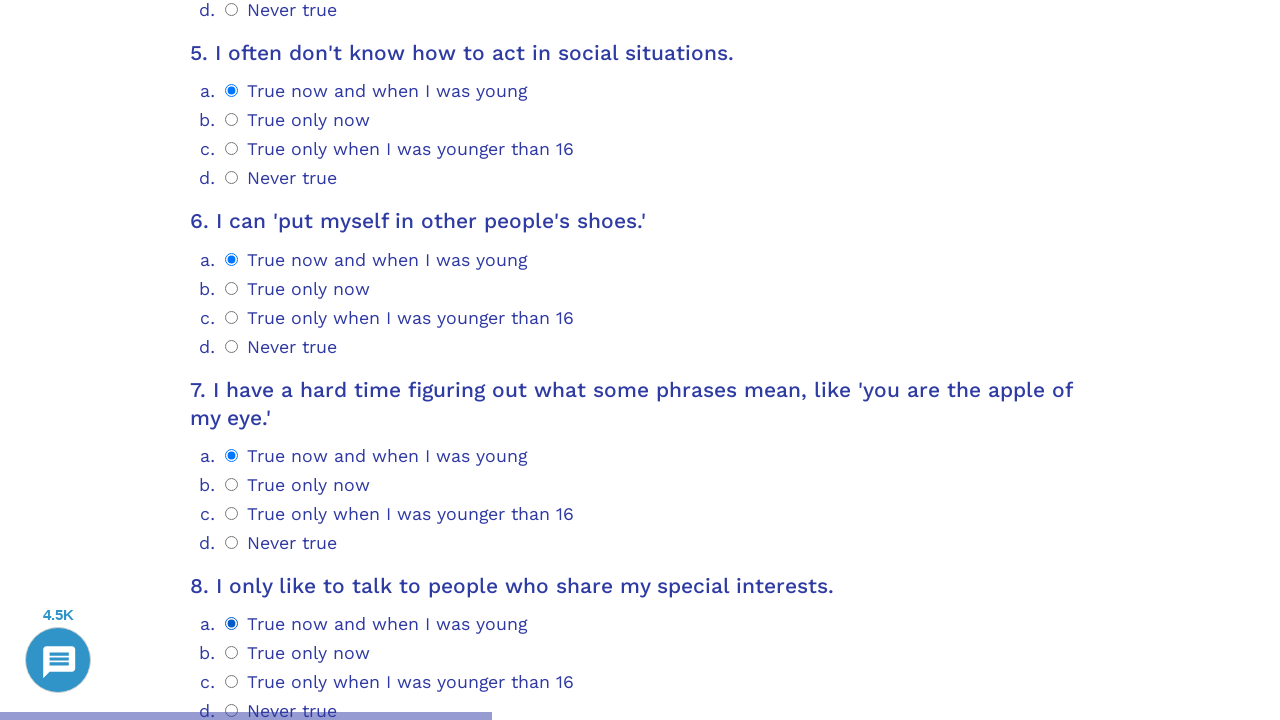

Scrolled to question 9
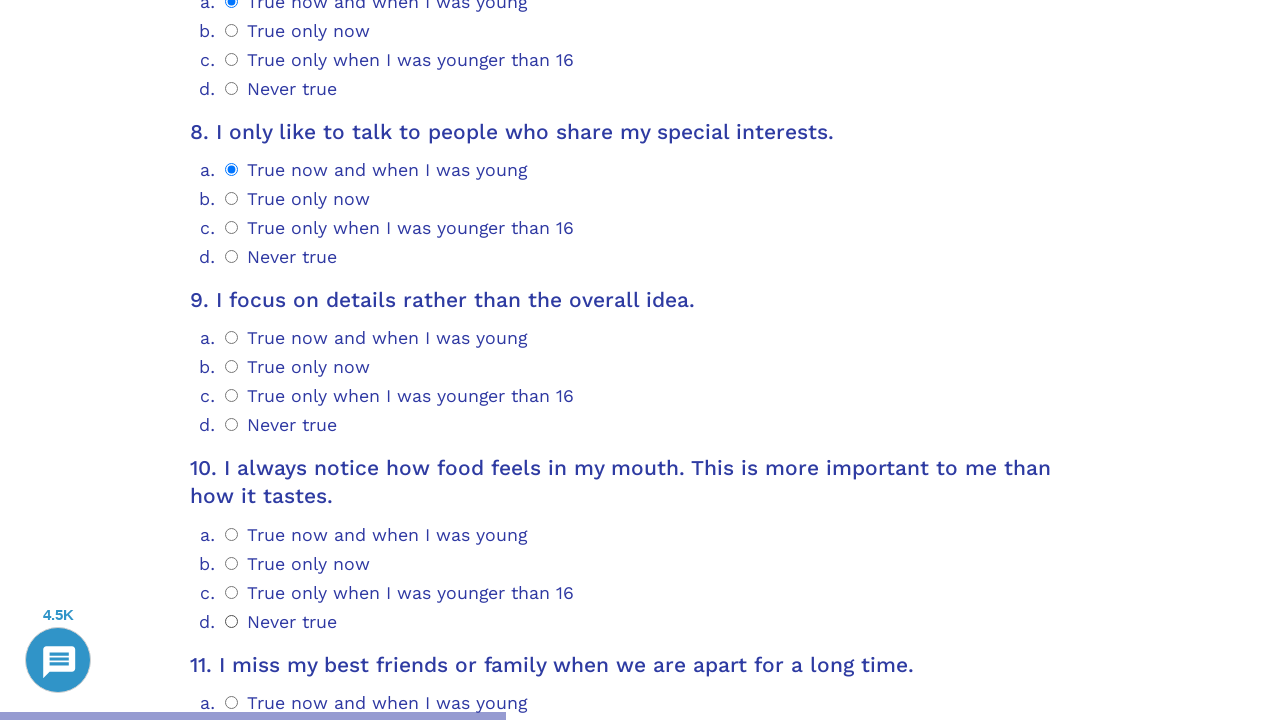

Selected answer option 0 for question 9 at (232, 338) on .psychometrics-items-container.item-9 >> .psychometrics-option-radio >> nth=0
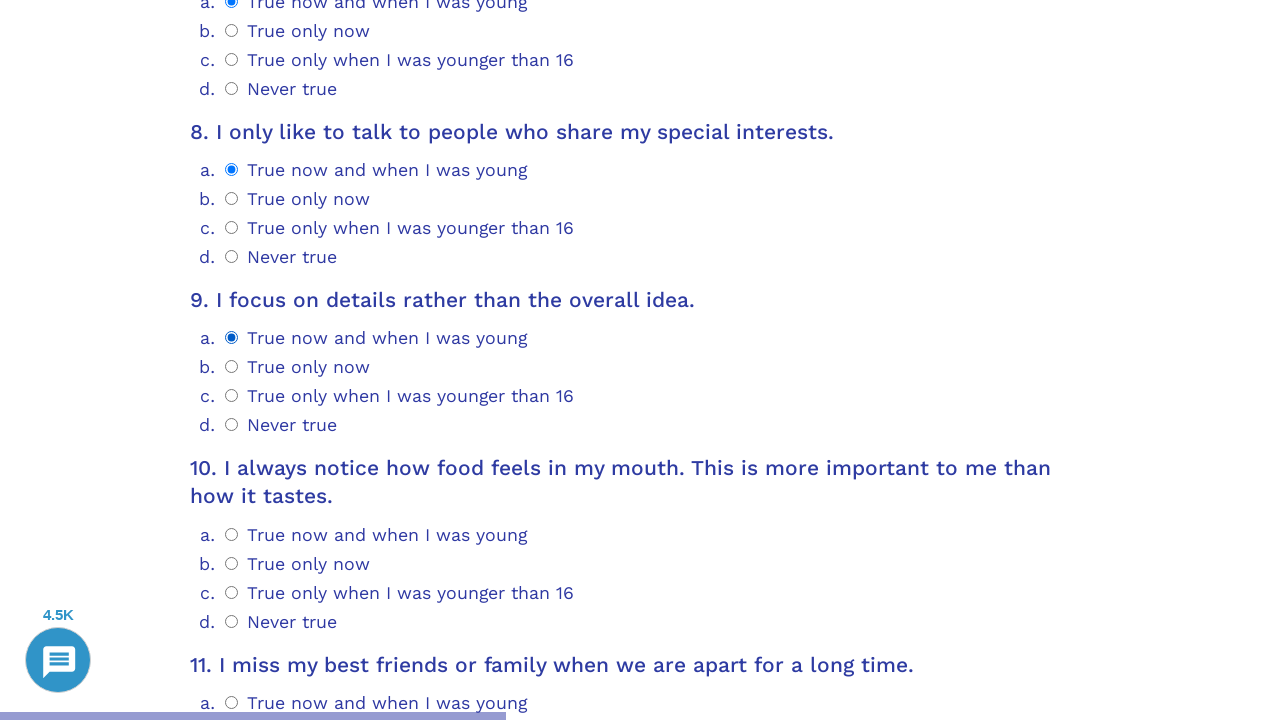

Waited for question 10 to load
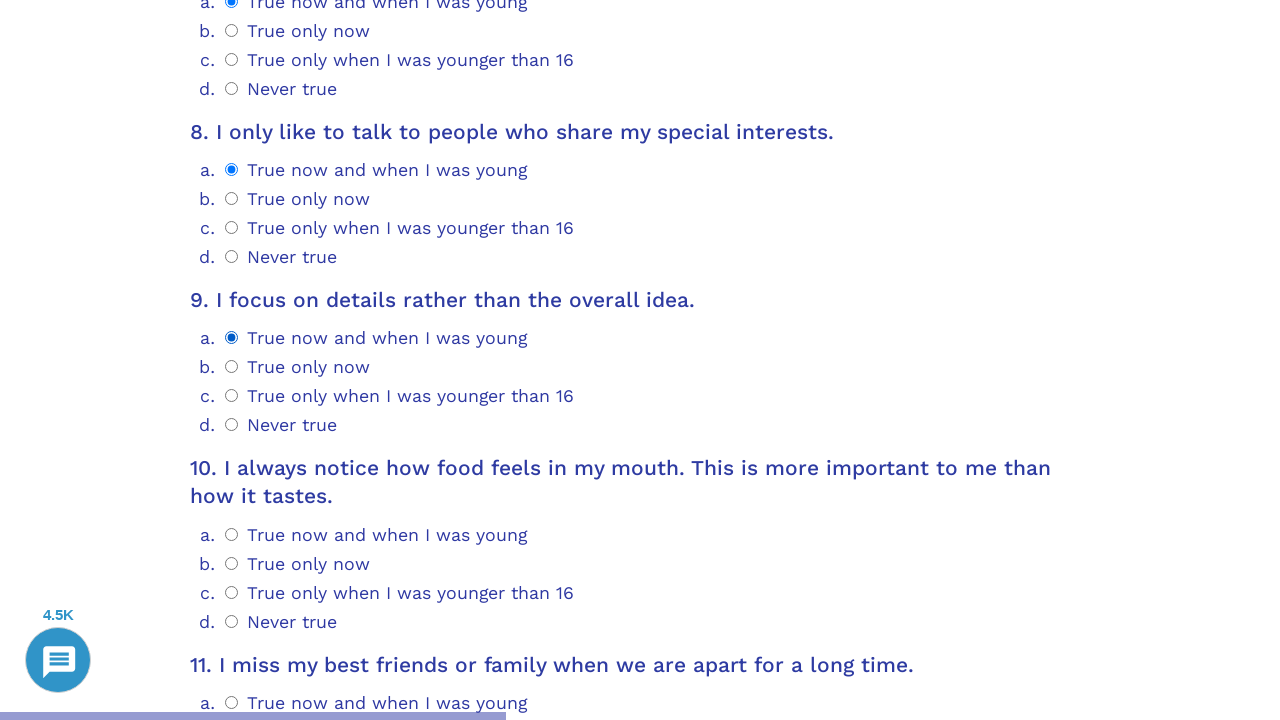

Scrolled to question 10
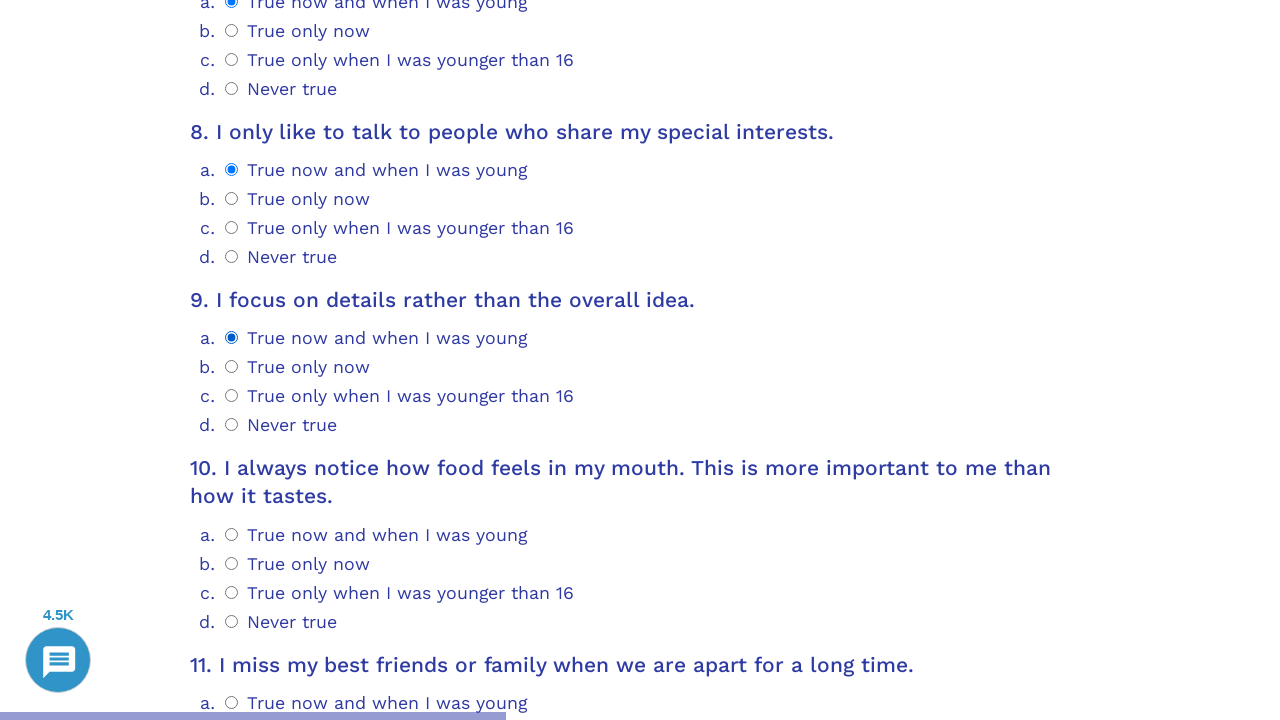

Selected answer option 0 for question 10 at (232, 534) on .psychometrics-items-container.item-10 >> .psychometrics-option-radio >> nth=0
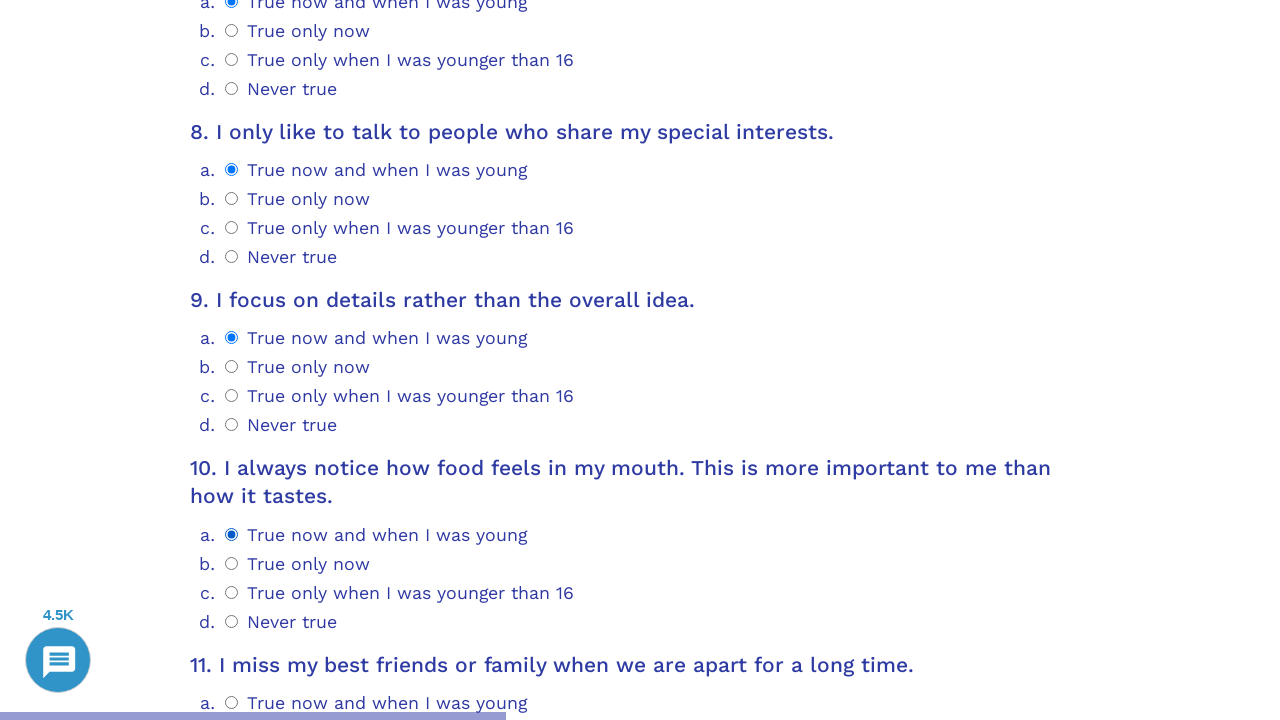

Waited for question 11 to load
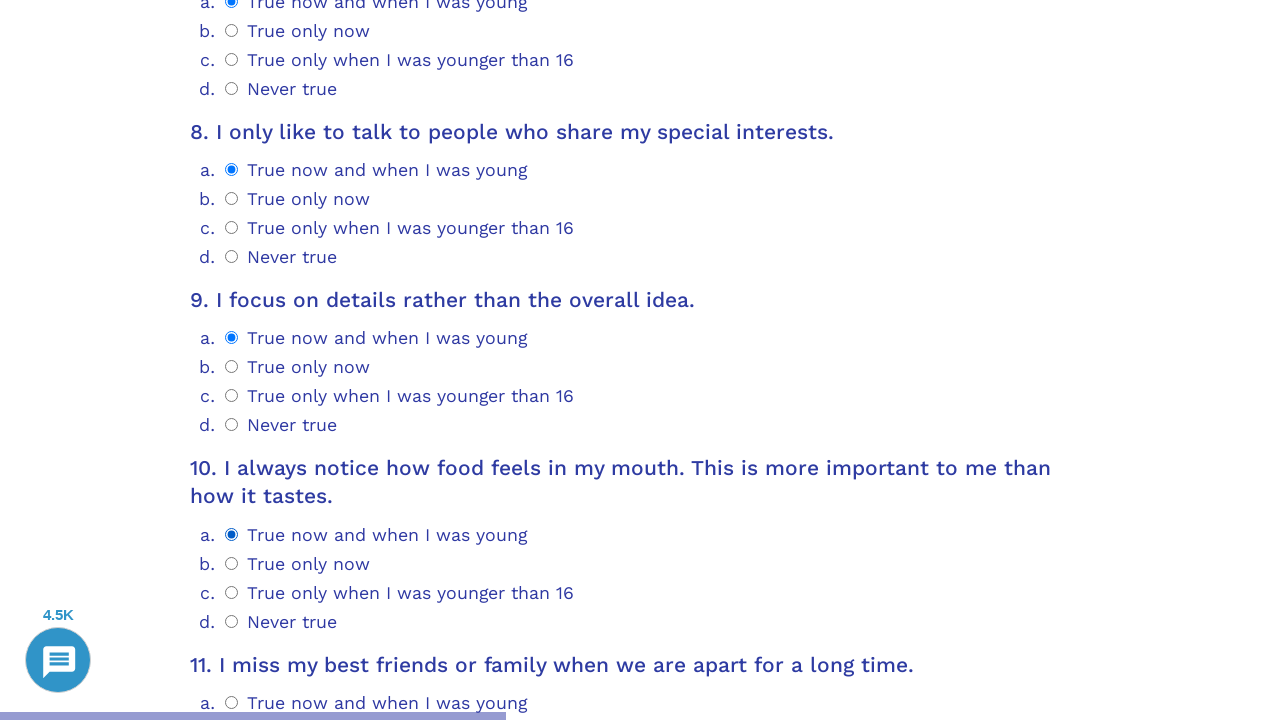

Scrolled to question 11
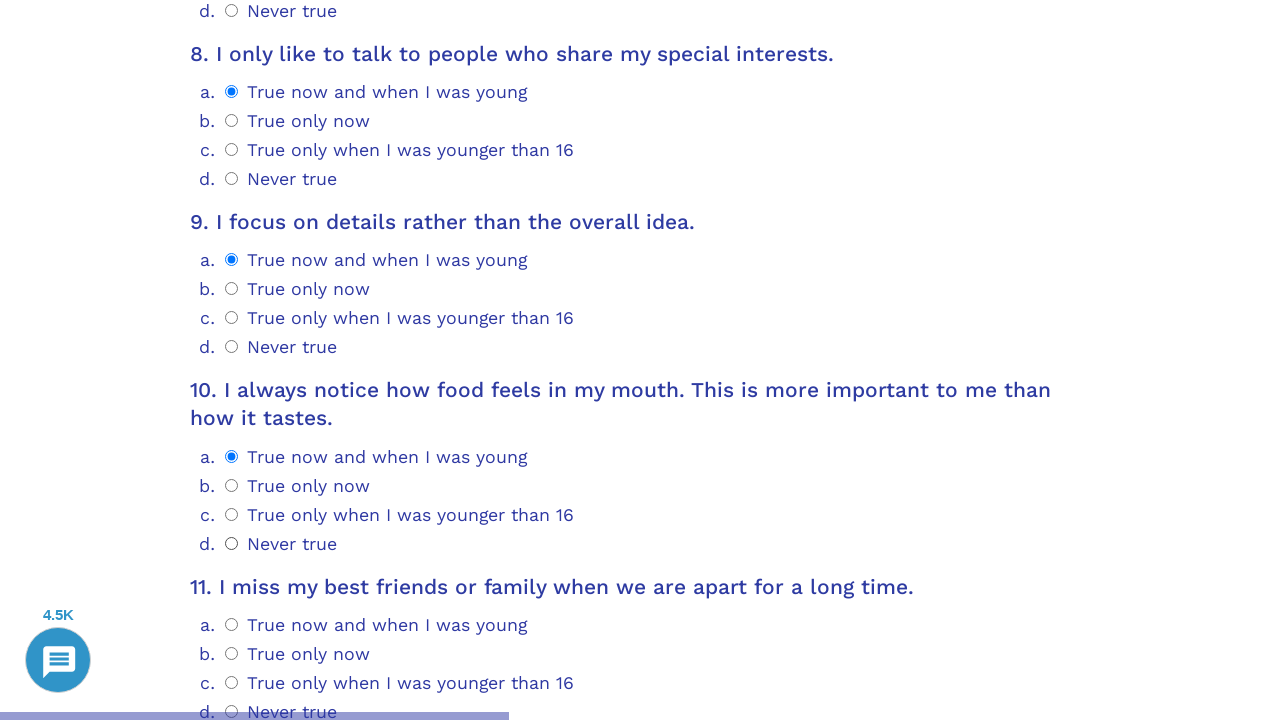

Selected answer option 0 for question 11 at (232, 624) on .psychometrics-items-container.item-11 >> .psychometrics-option-radio >> nth=0
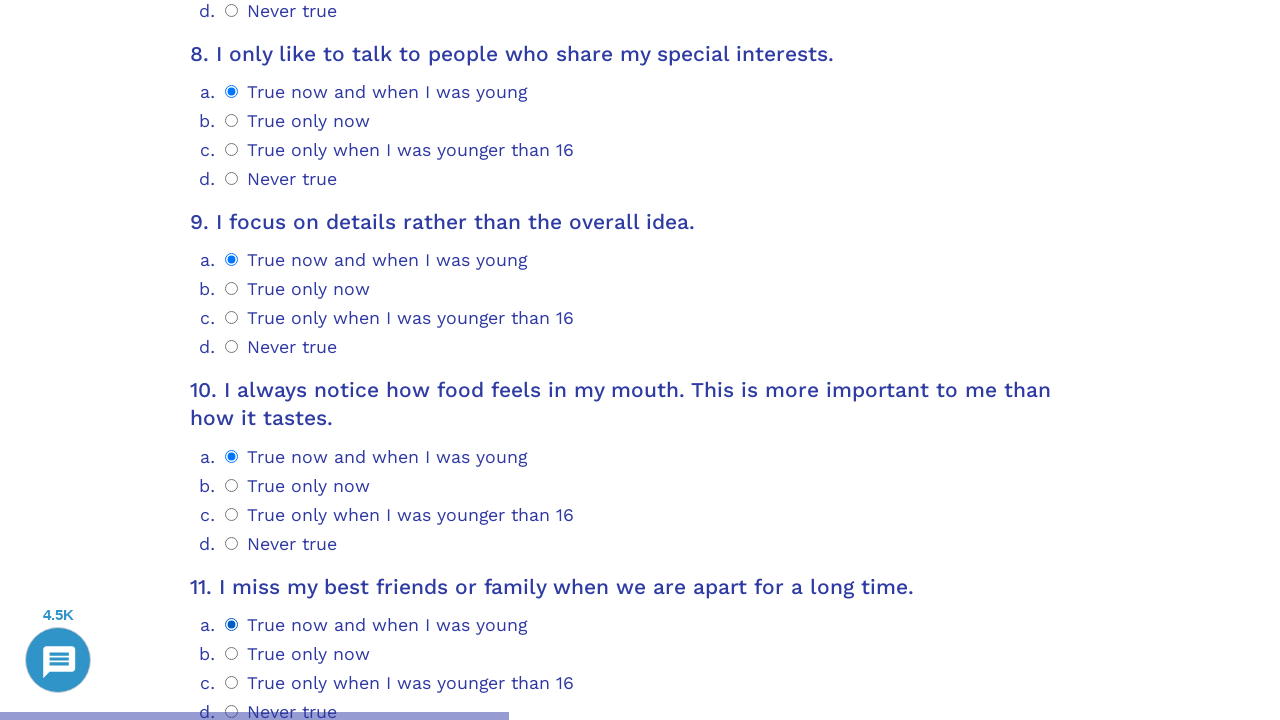

Waited for question 12 to load
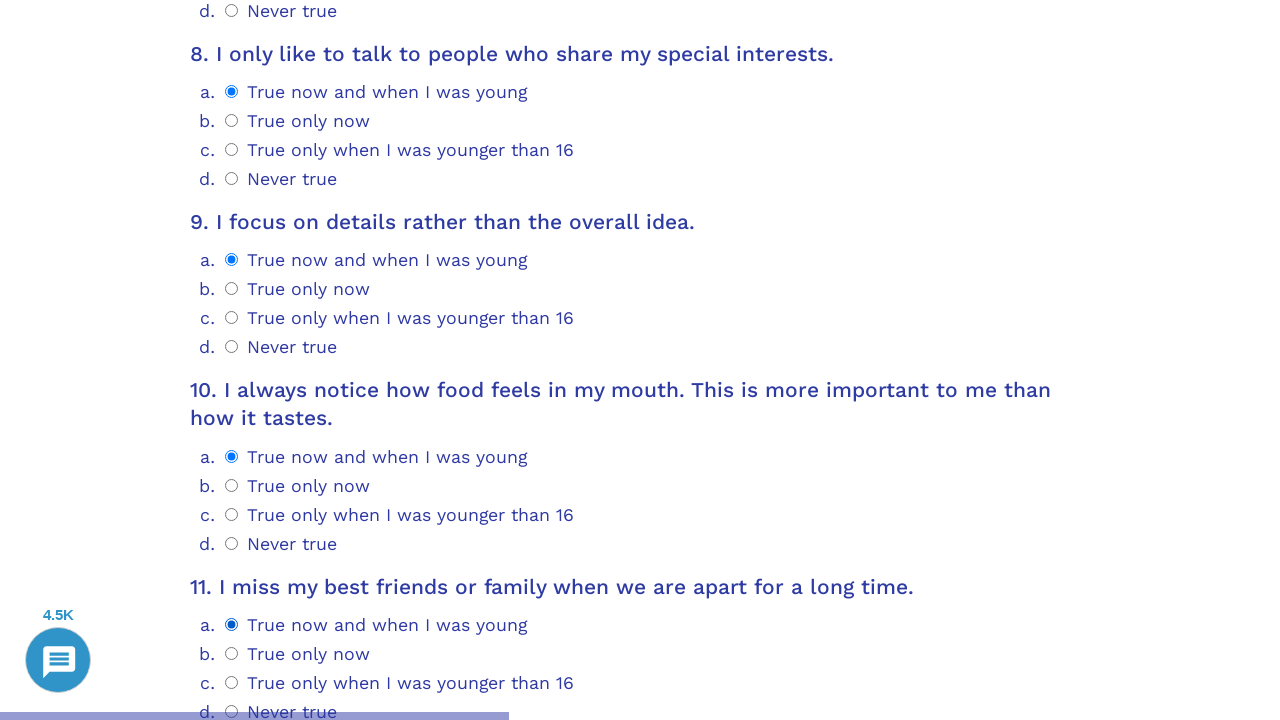

Scrolled to question 12
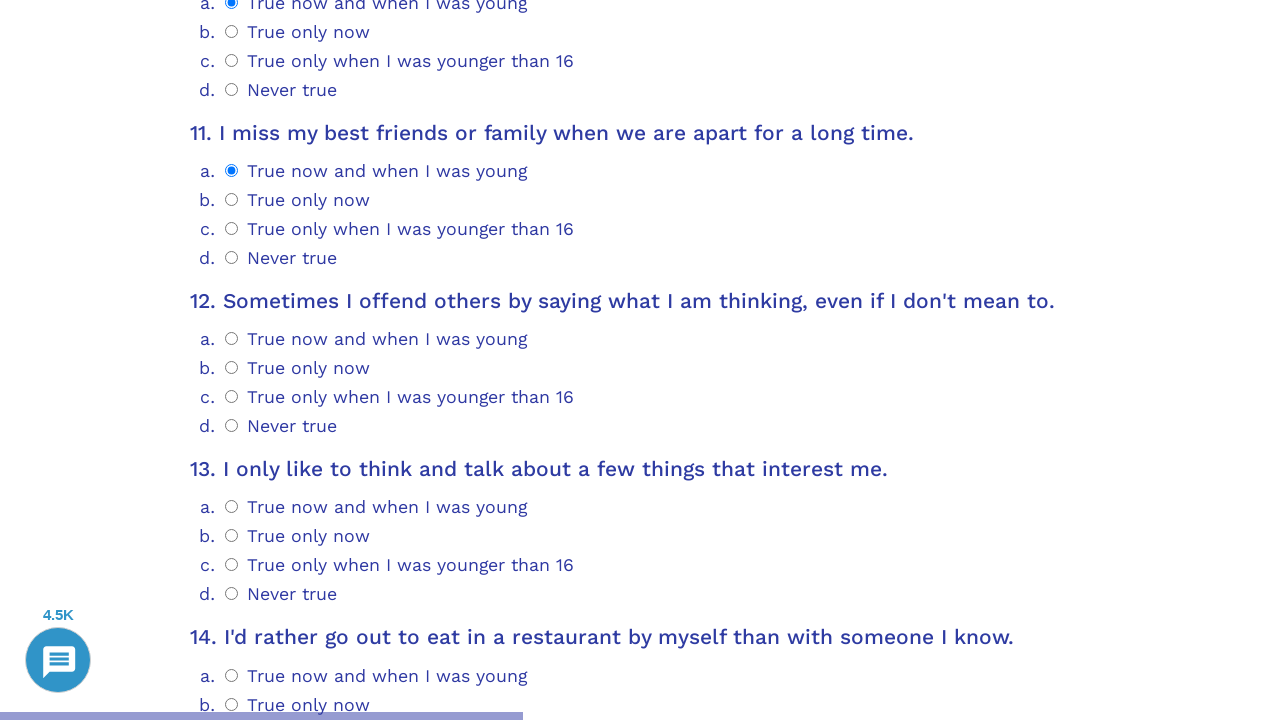

Selected answer option 0 for question 12 at (232, 339) on .psychometrics-items-container.item-12 >> .psychometrics-option-radio >> nth=0
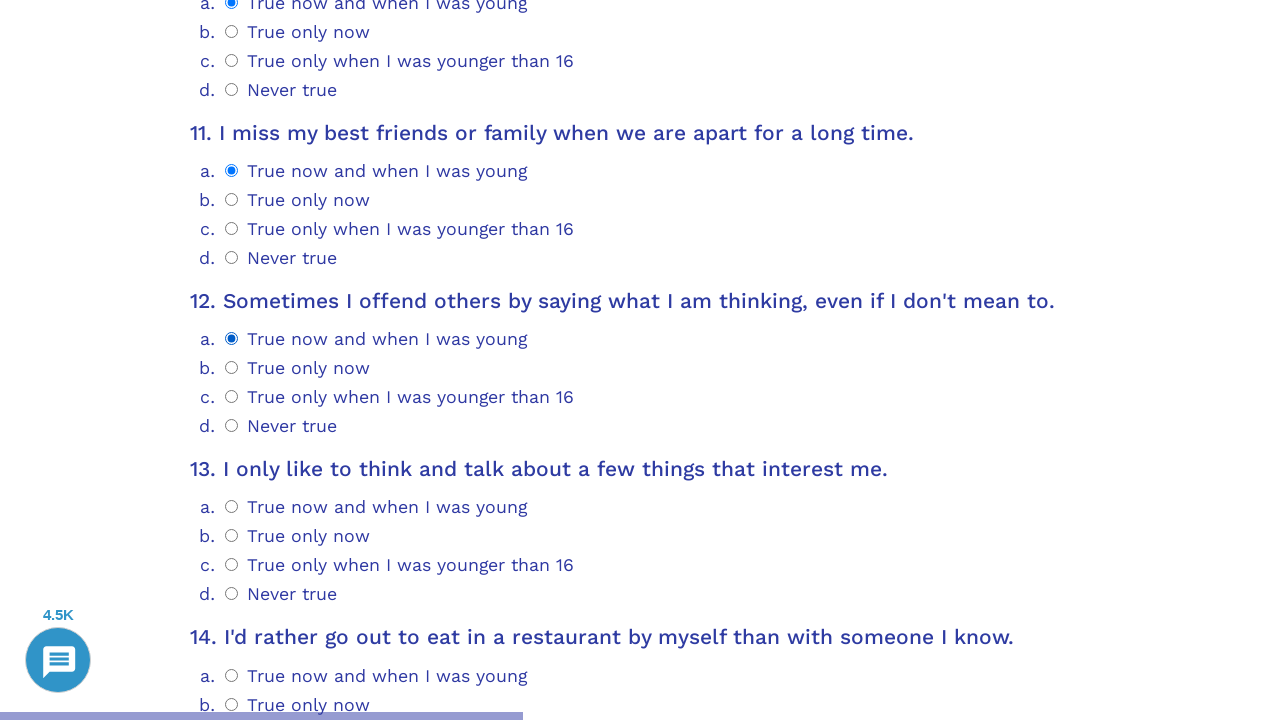

Waited for question 13 to load
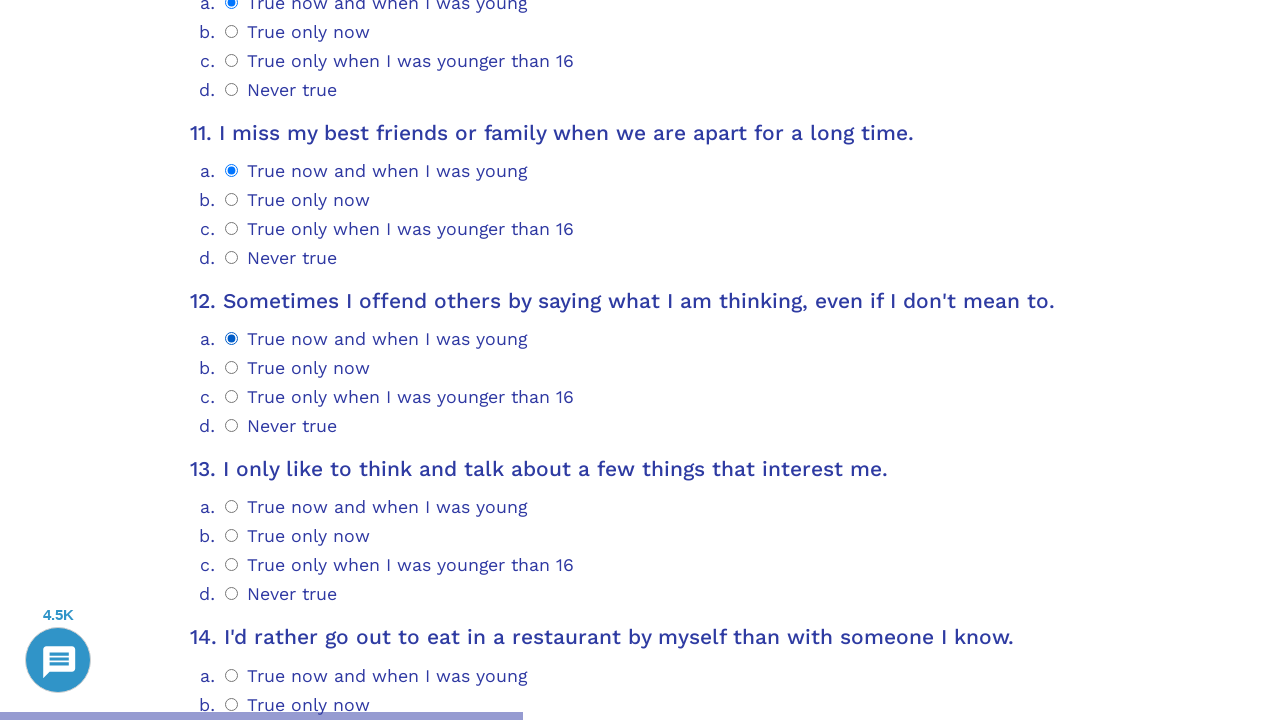

Scrolled to question 13
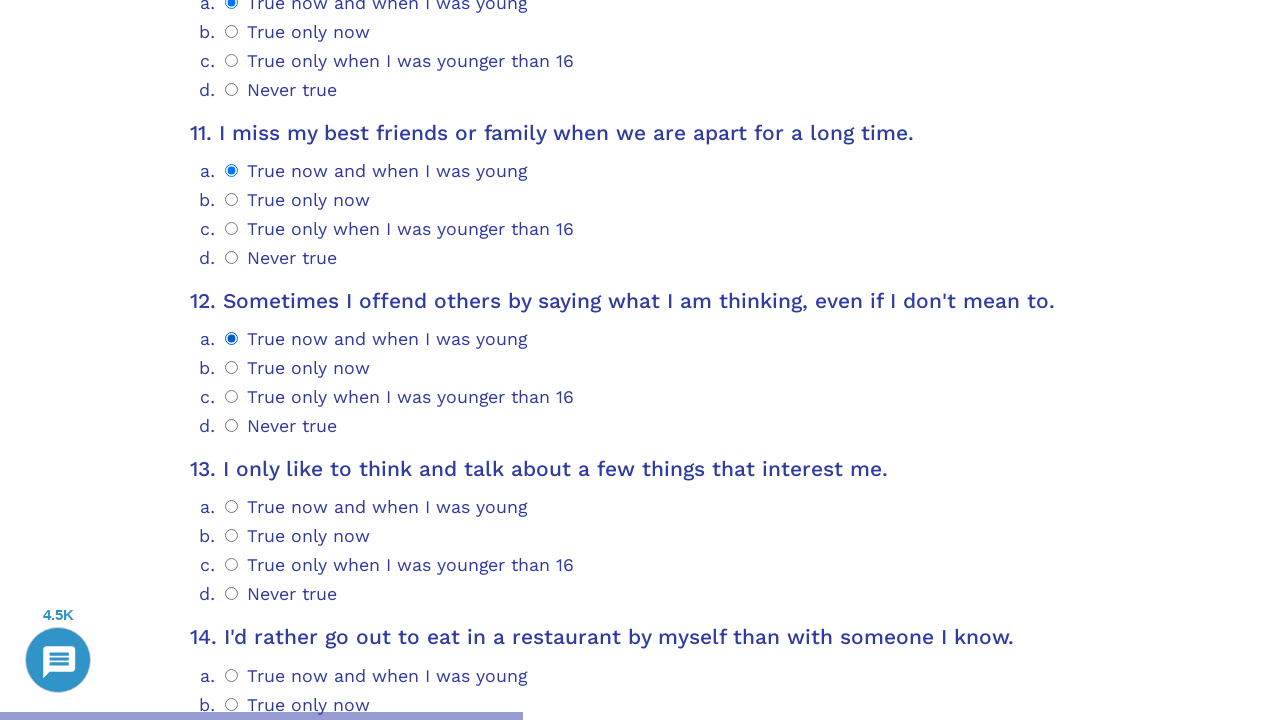

Selected answer option 0 for question 13 at (232, 507) on .psychometrics-items-container.item-13 >> .psychometrics-option-radio >> nth=0
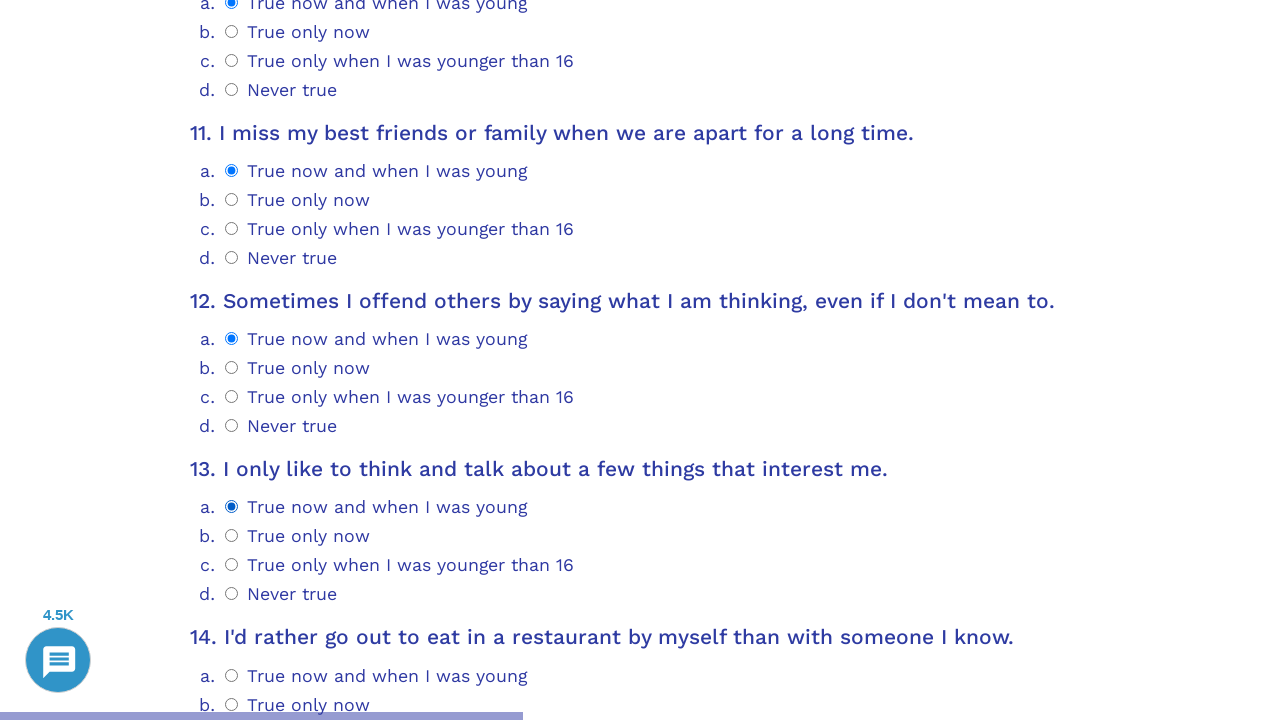

Waited for question 14 to load
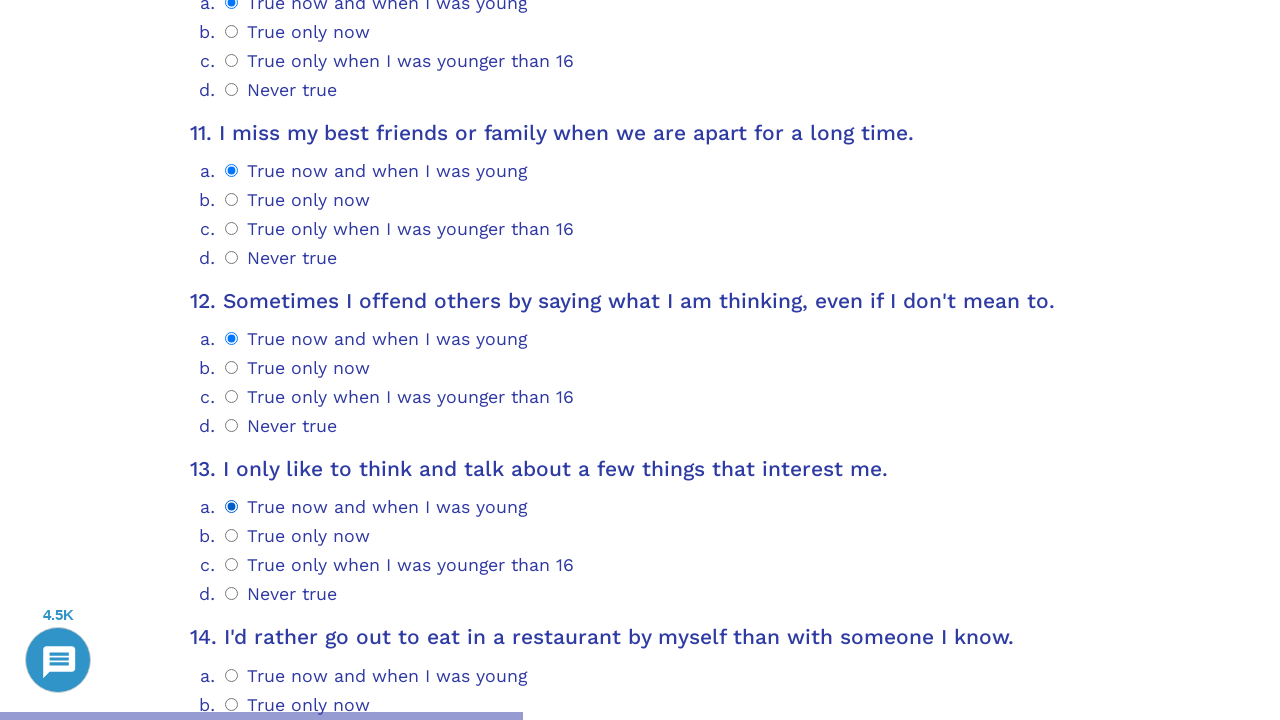

Scrolled to question 14
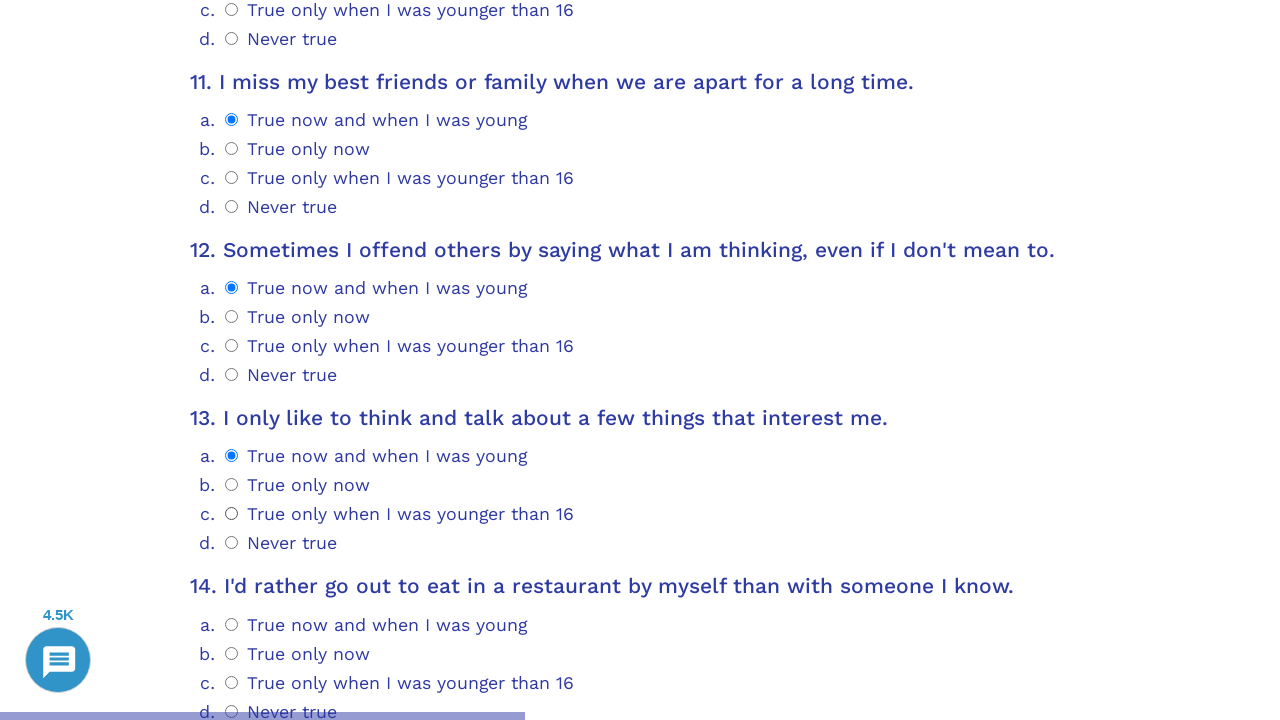

Selected answer option 0 for question 14 at (232, 624) on .psychometrics-items-container.item-14 >> .psychometrics-option-radio >> nth=0
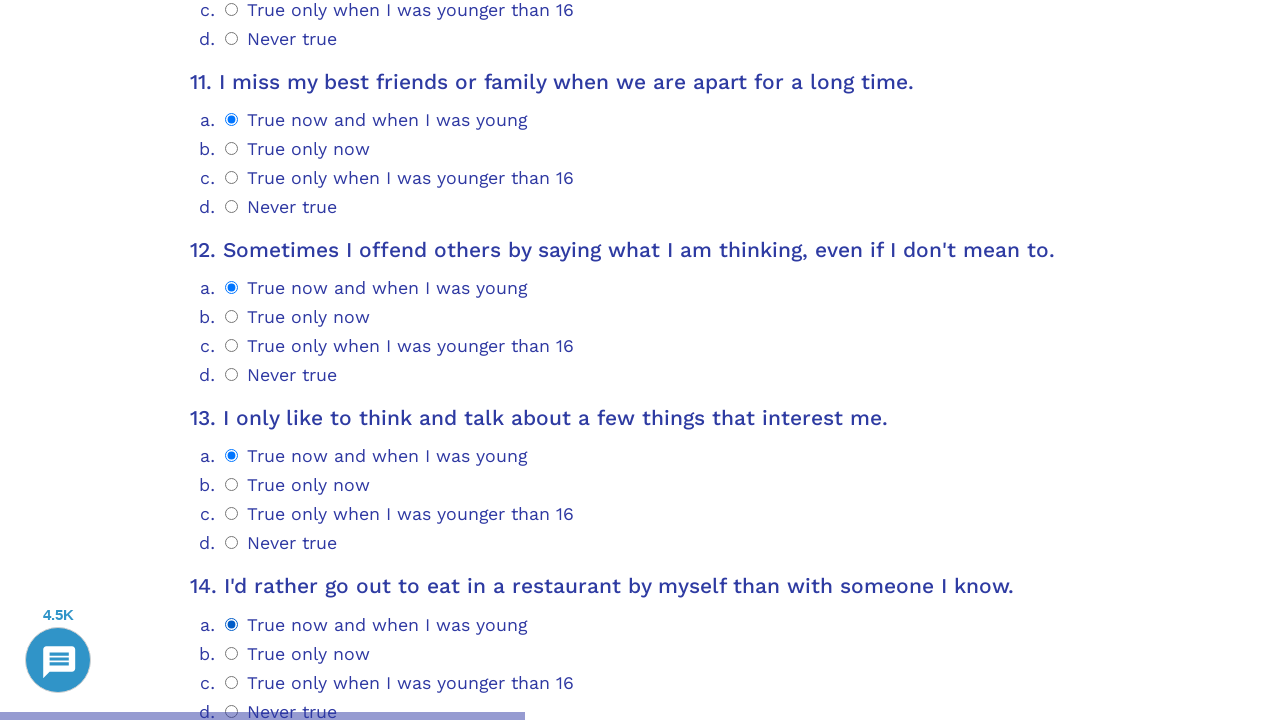

Waited for question 15 to load
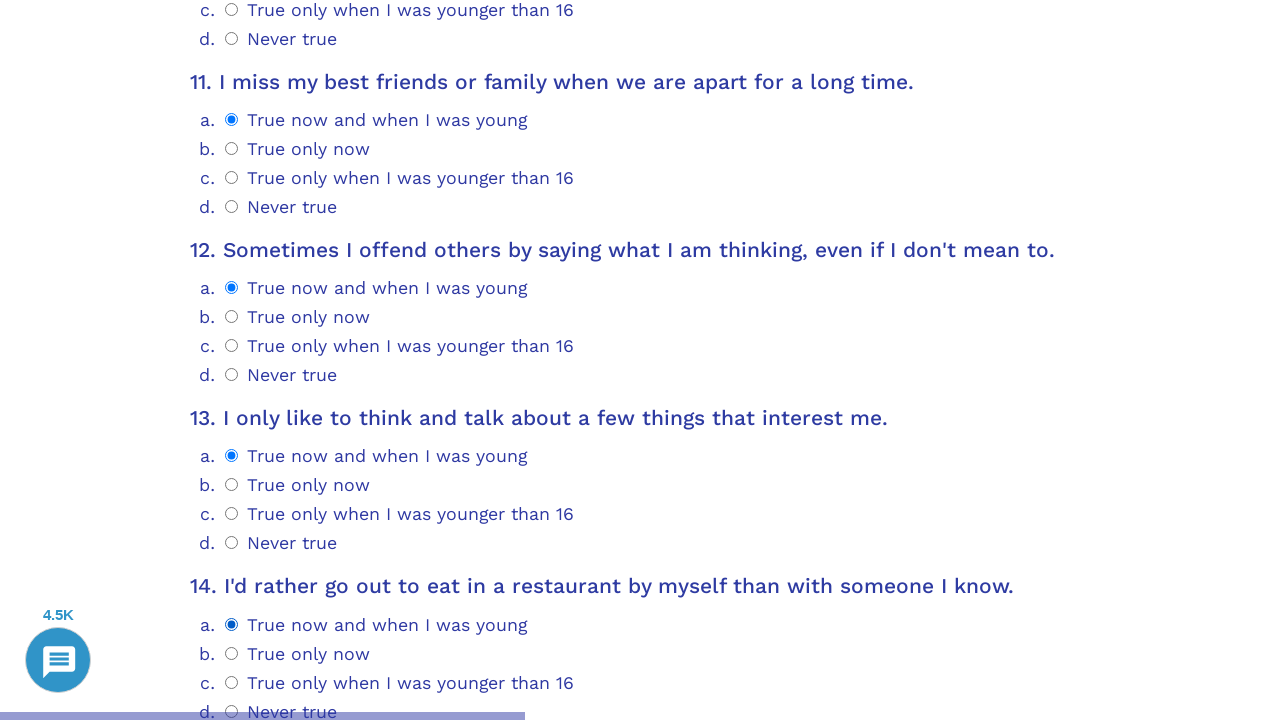

Scrolled to question 15
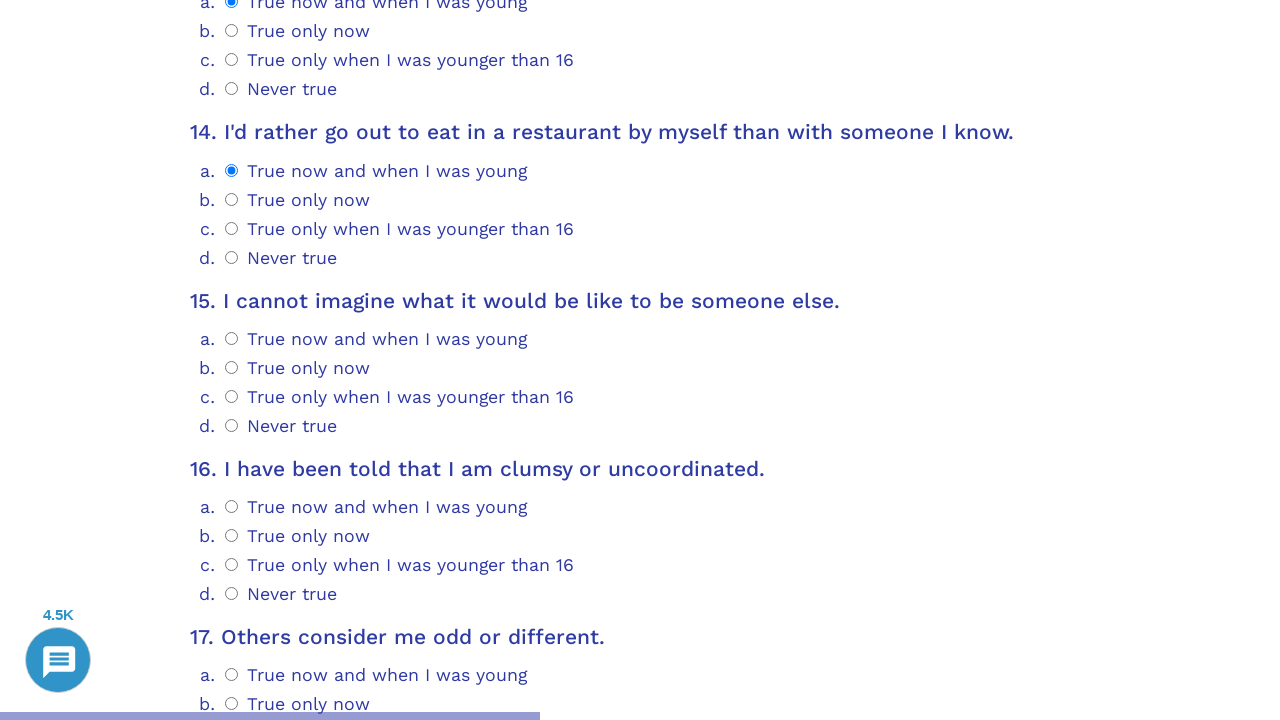

Selected answer option 0 for question 15 at (232, 338) on .psychometrics-items-container.item-15 >> .psychometrics-option-radio >> nth=0
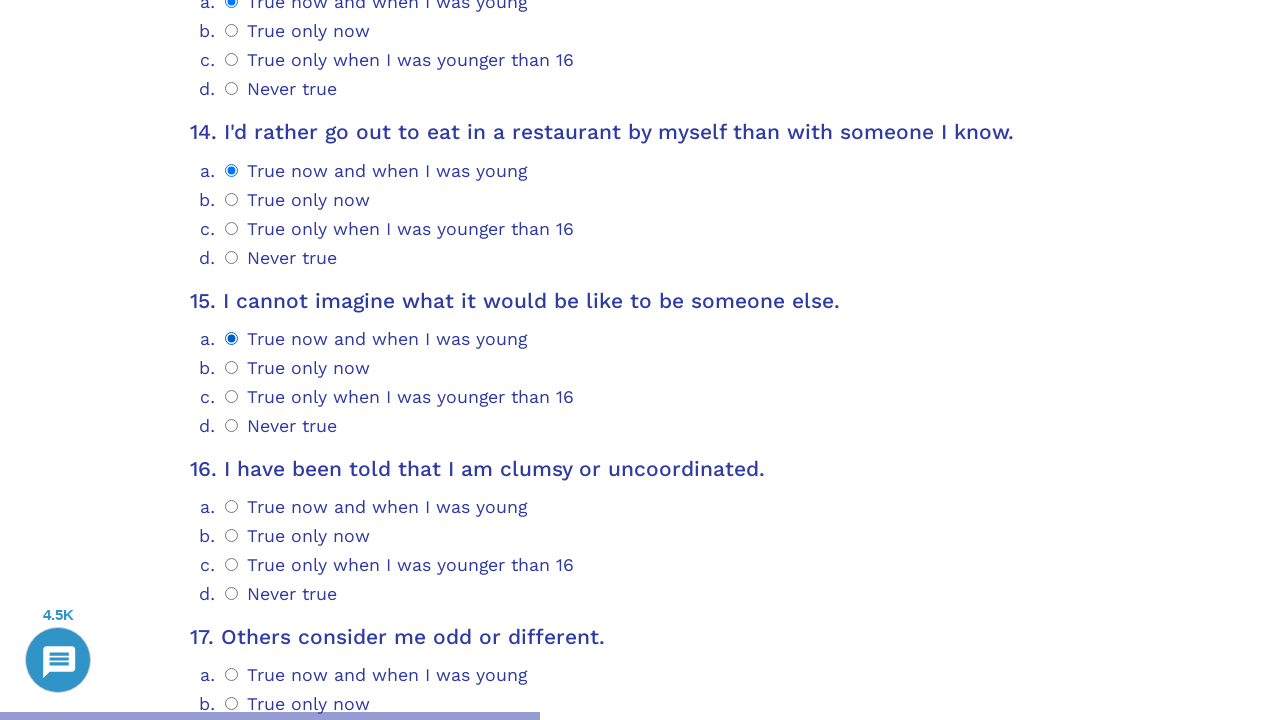

Waited for question 16 to load
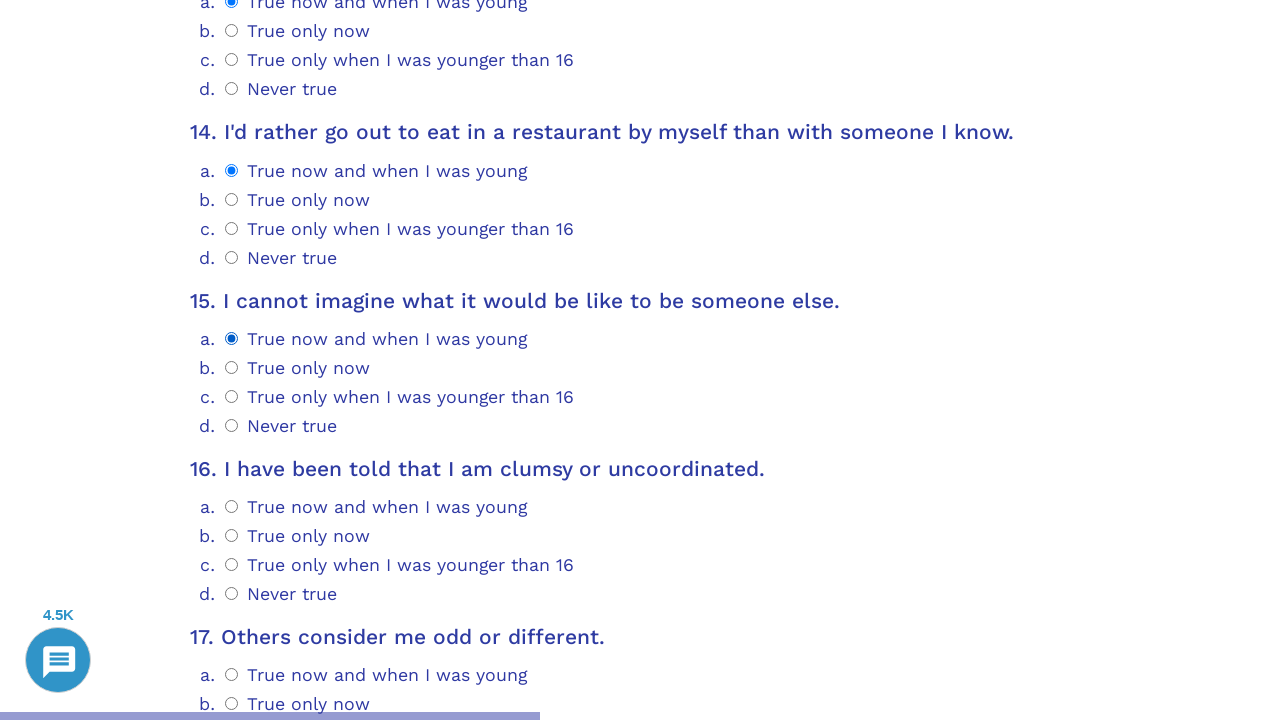

Scrolled to question 16
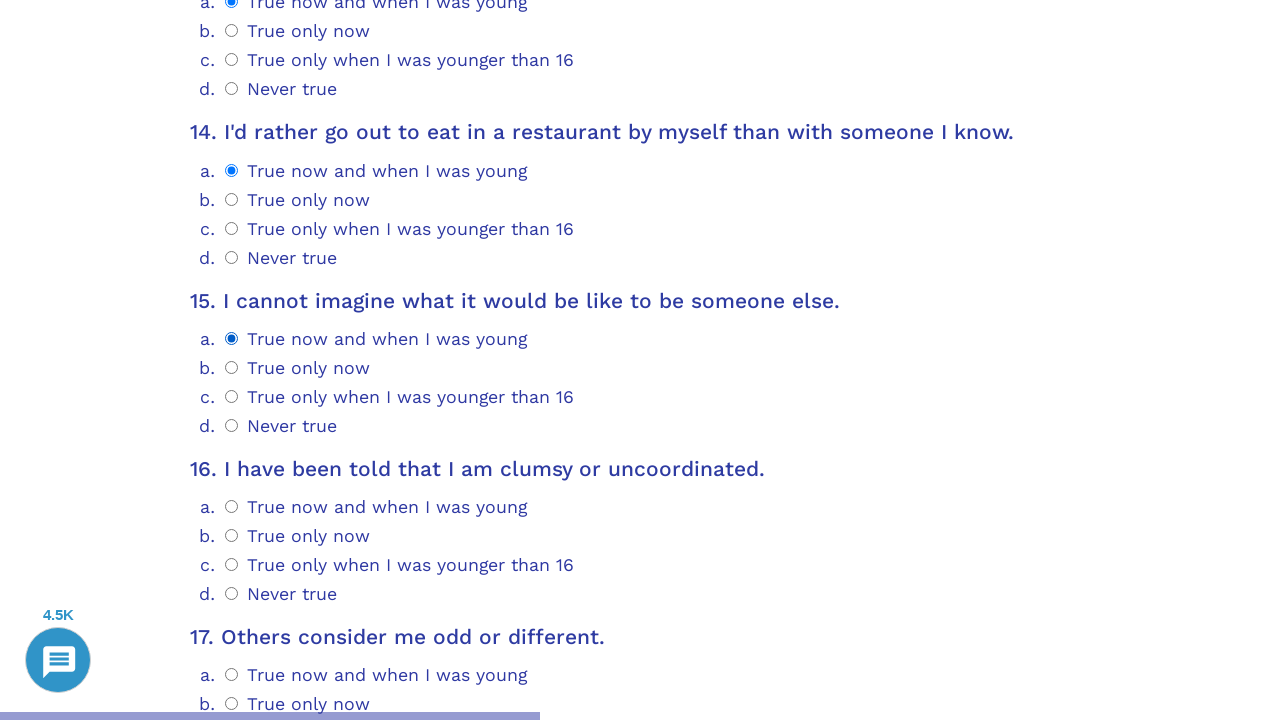

Selected answer option 0 for question 16 at (232, 507) on .psychometrics-items-container.item-16 >> .psychometrics-option-radio >> nth=0
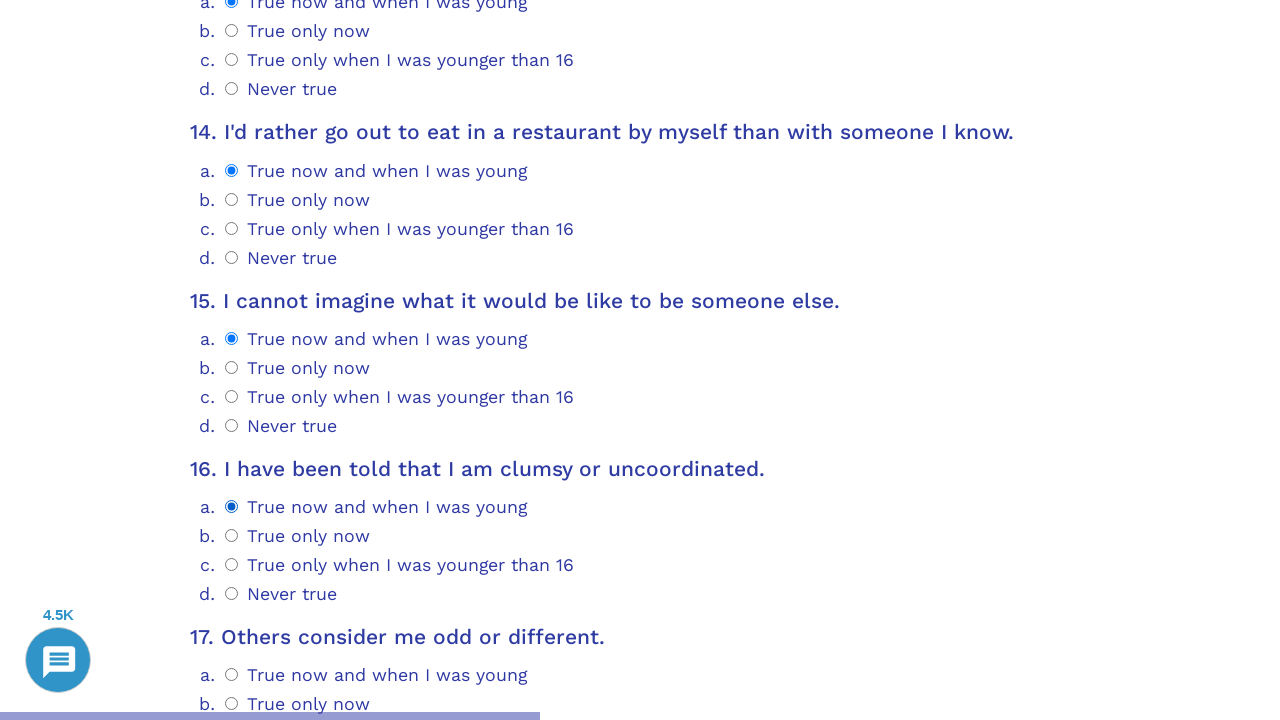

Waited for question 17 to load
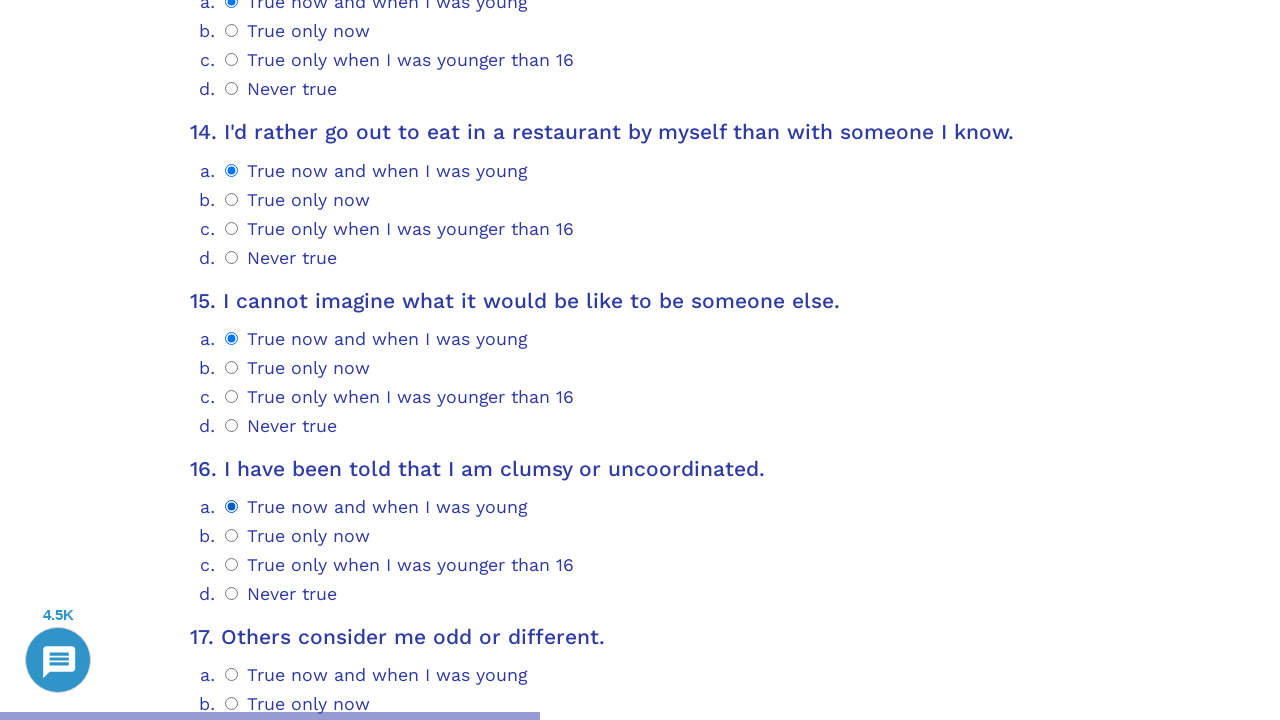

Scrolled to question 17
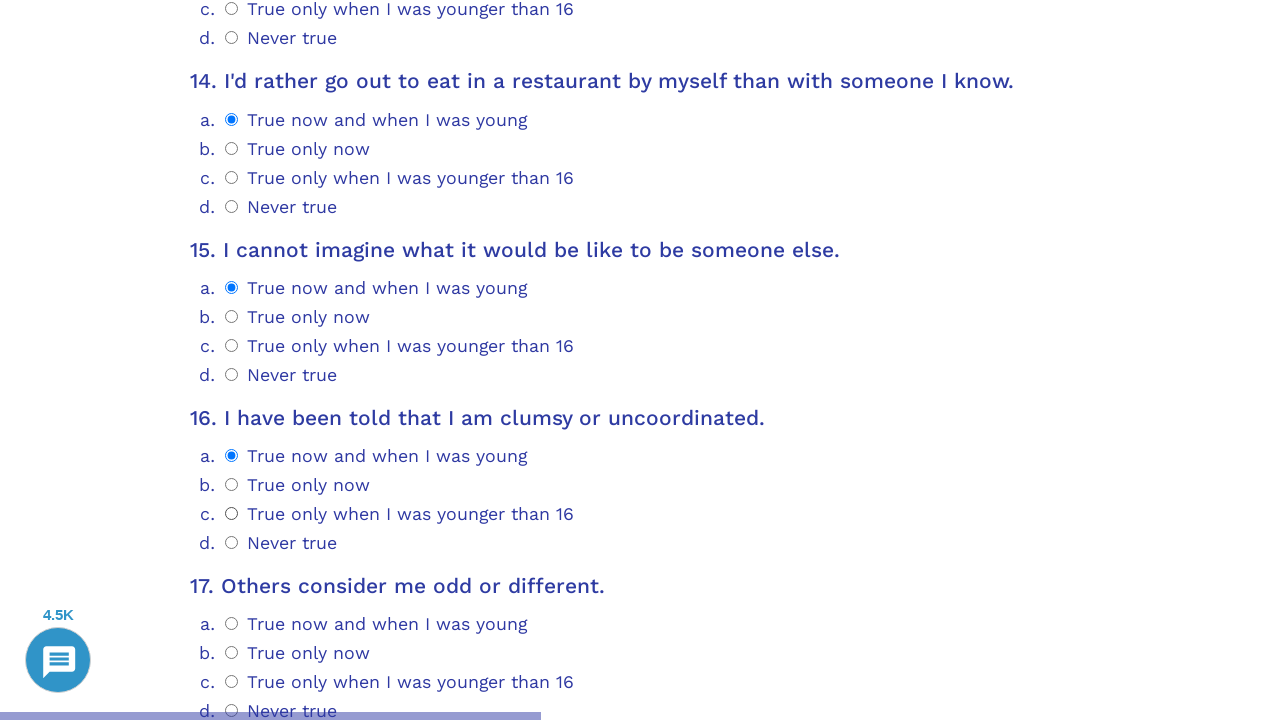

Selected answer option 0 for question 17 at (232, 624) on .psychometrics-items-container.item-17 >> .psychometrics-option-radio >> nth=0
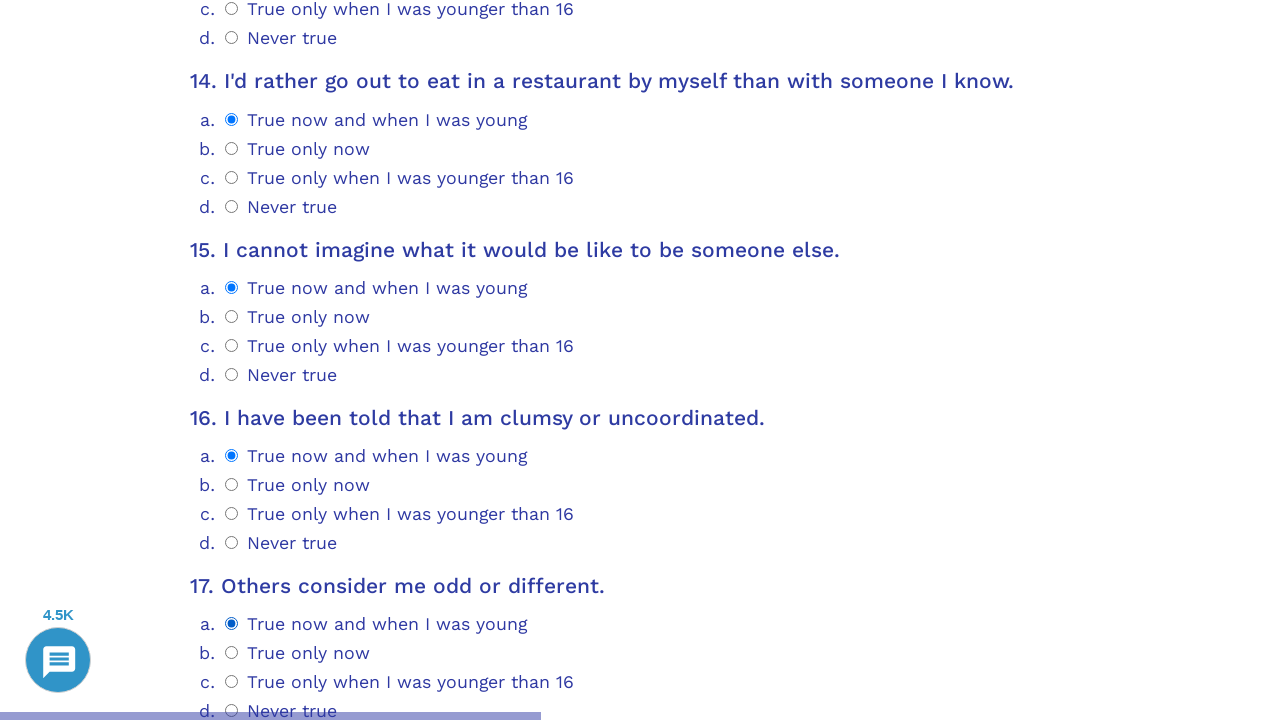

Waited for question 18 to load
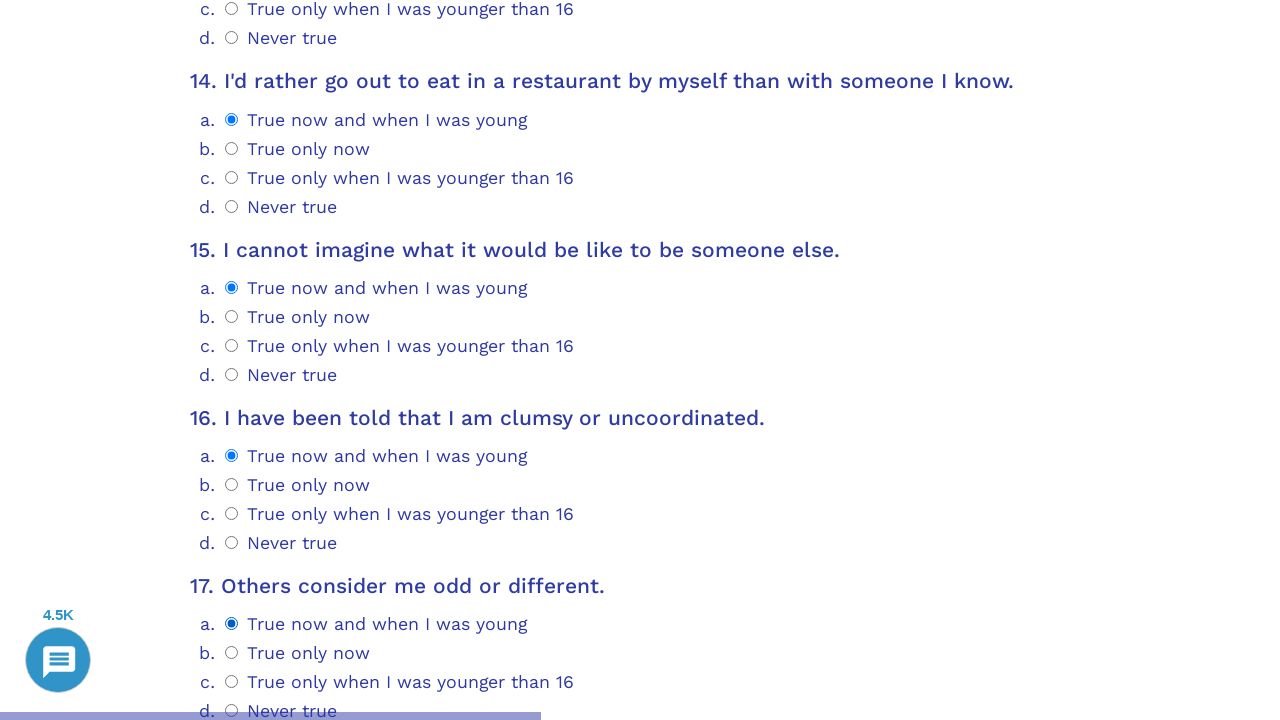

Scrolled to question 18
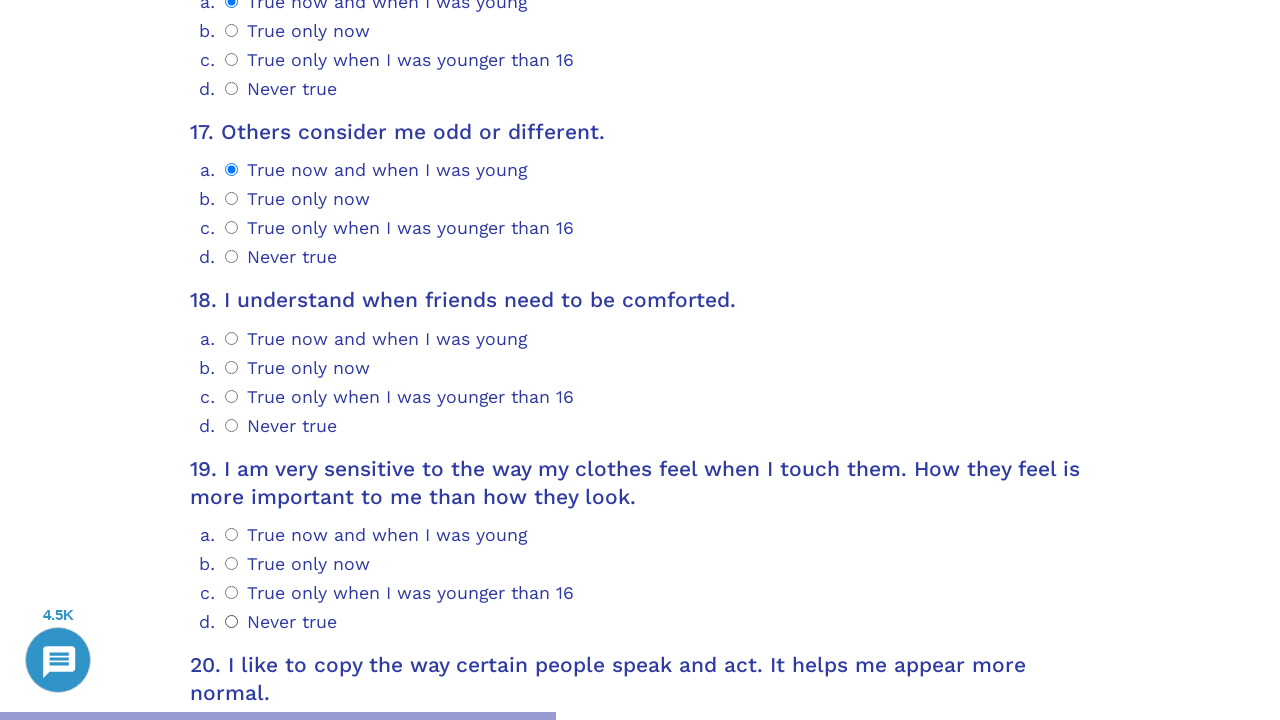

Selected answer option 0 for question 18 at (232, 338) on .psychometrics-items-container.item-18 >> .psychometrics-option-radio >> nth=0
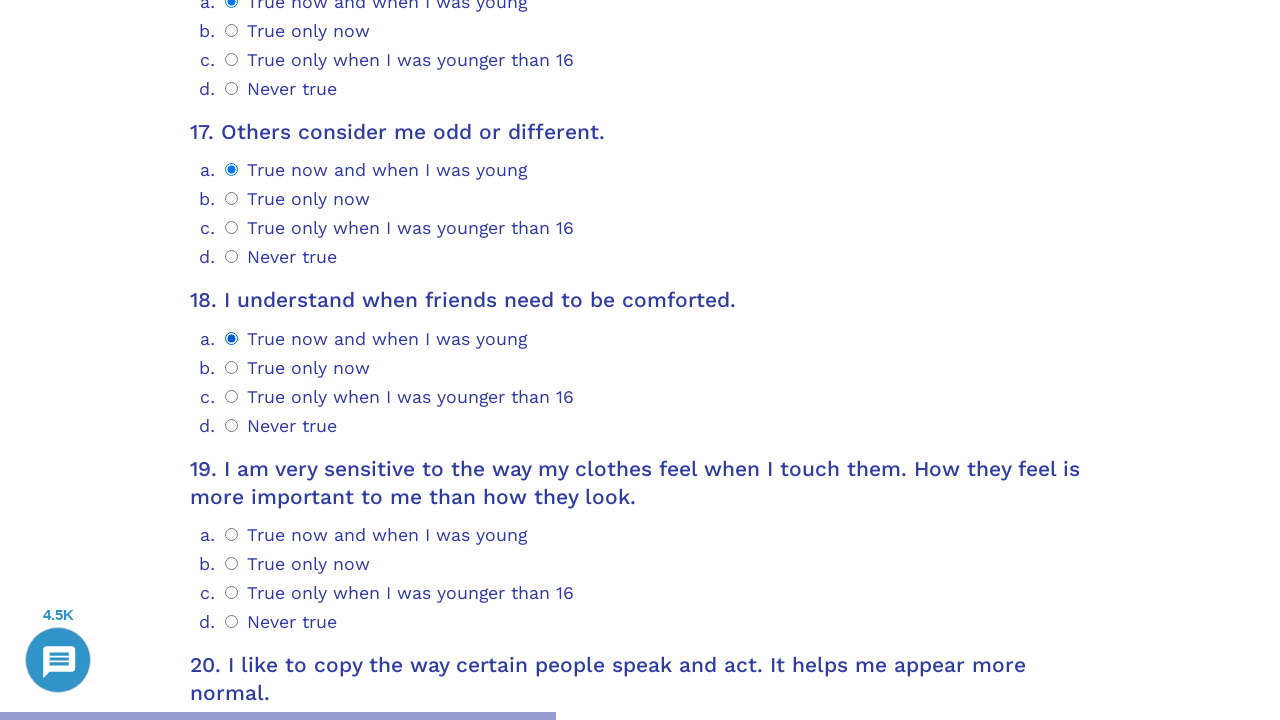

Waited for question 19 to load
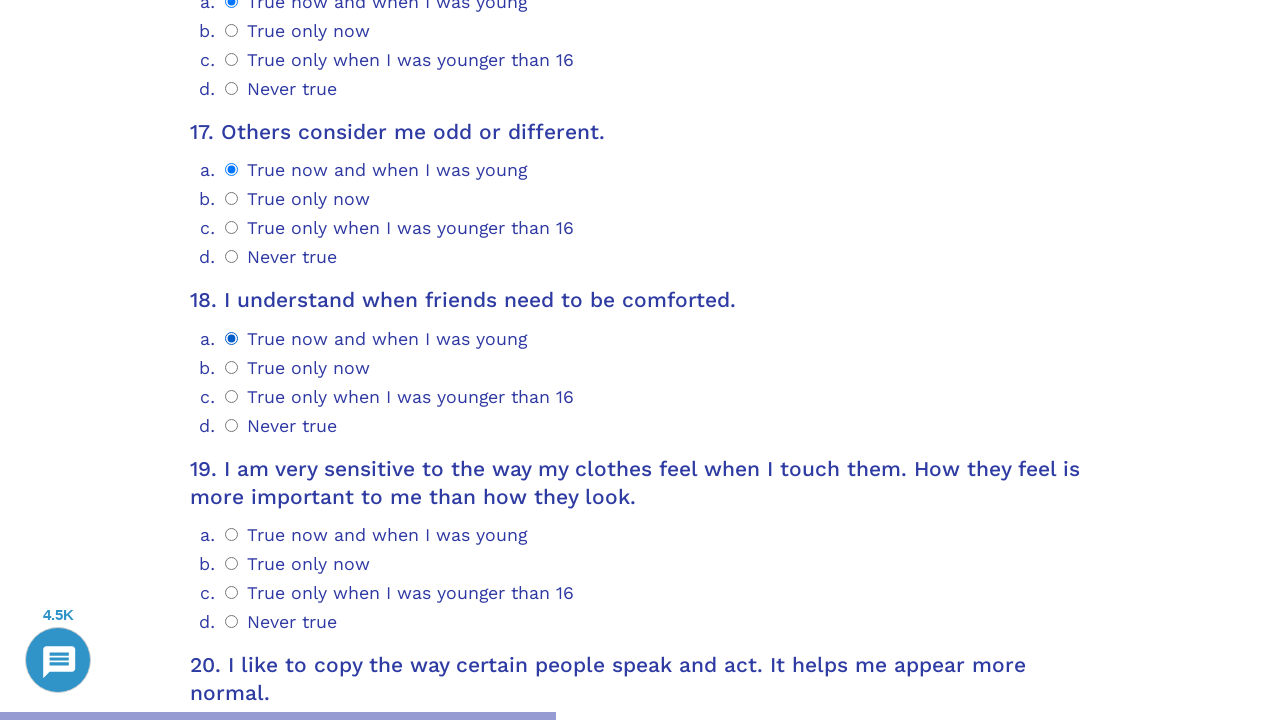

Scrolled to question 19
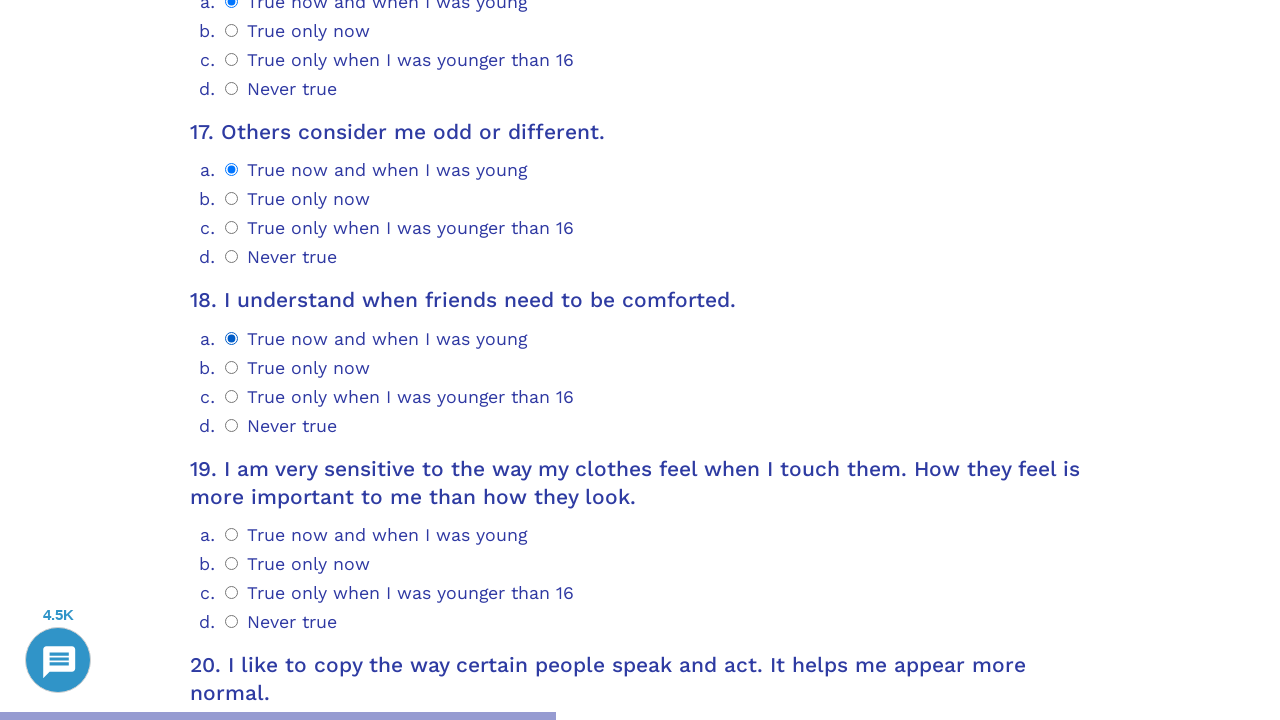

Selected answer option 0 for question 19 at (232, 534) on .psychometrics-items-container.item-19 >> .psychometrics-option-radio >> nth=0
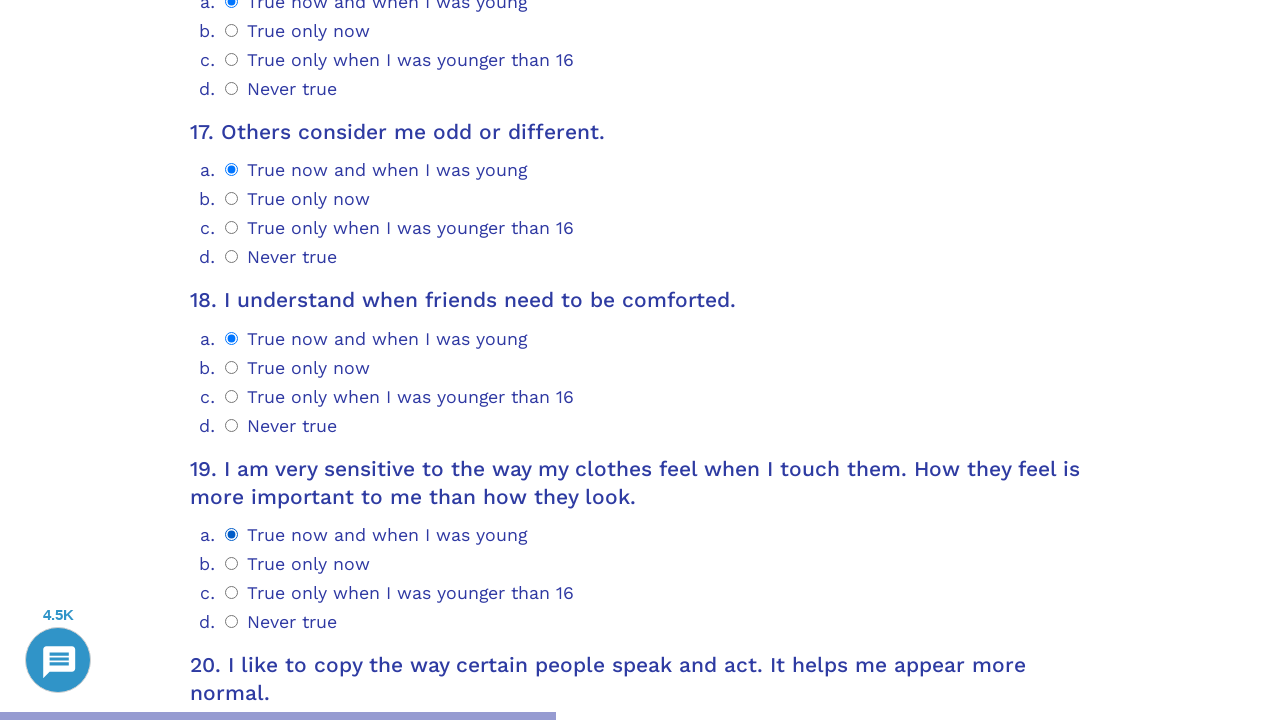

Waited for question 20 to load
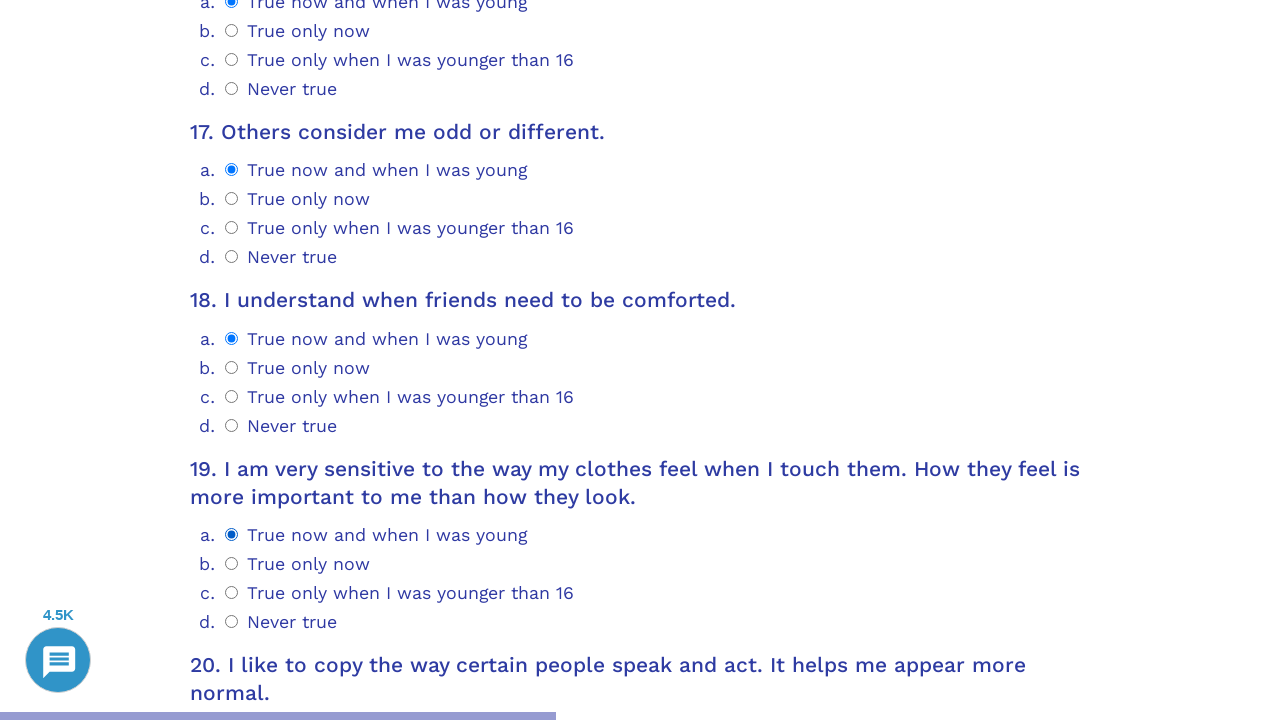

Scrolled to question 20
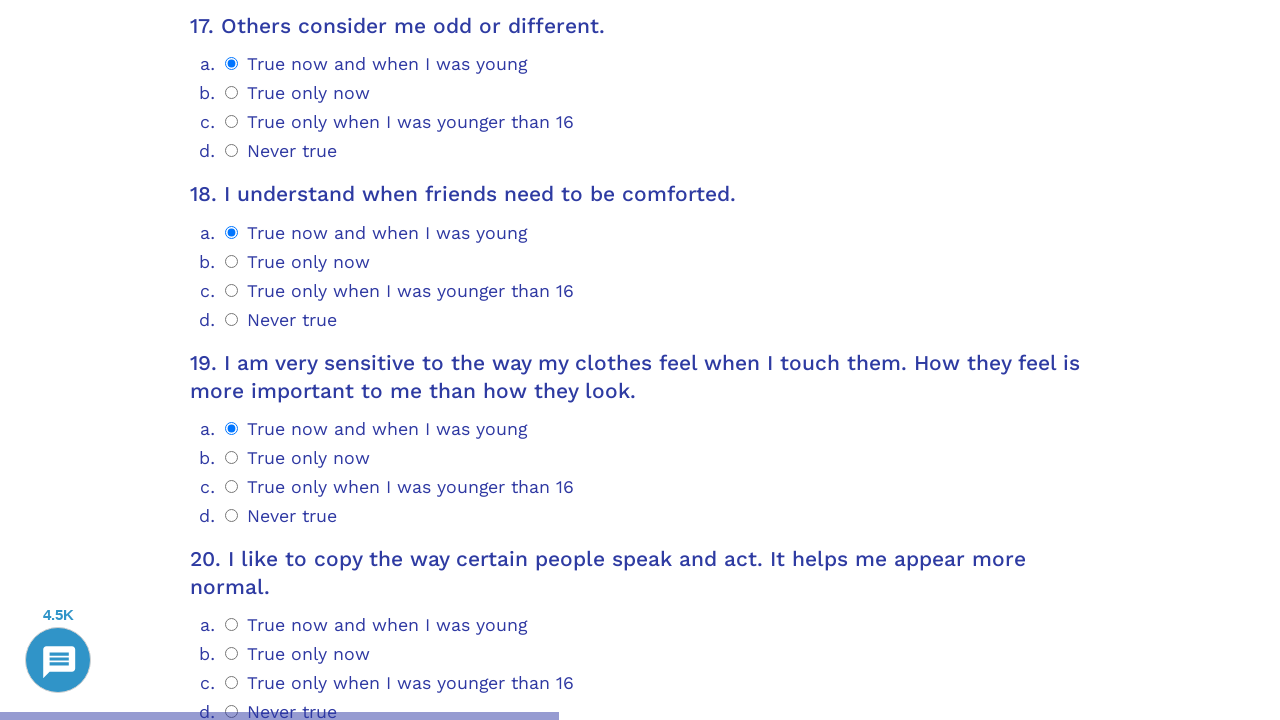

Selected answer option 0 for question 20 at (232, 624) on .psychometrics-items-container.item-20 >> .psychometrics-option-radio >> nth=0
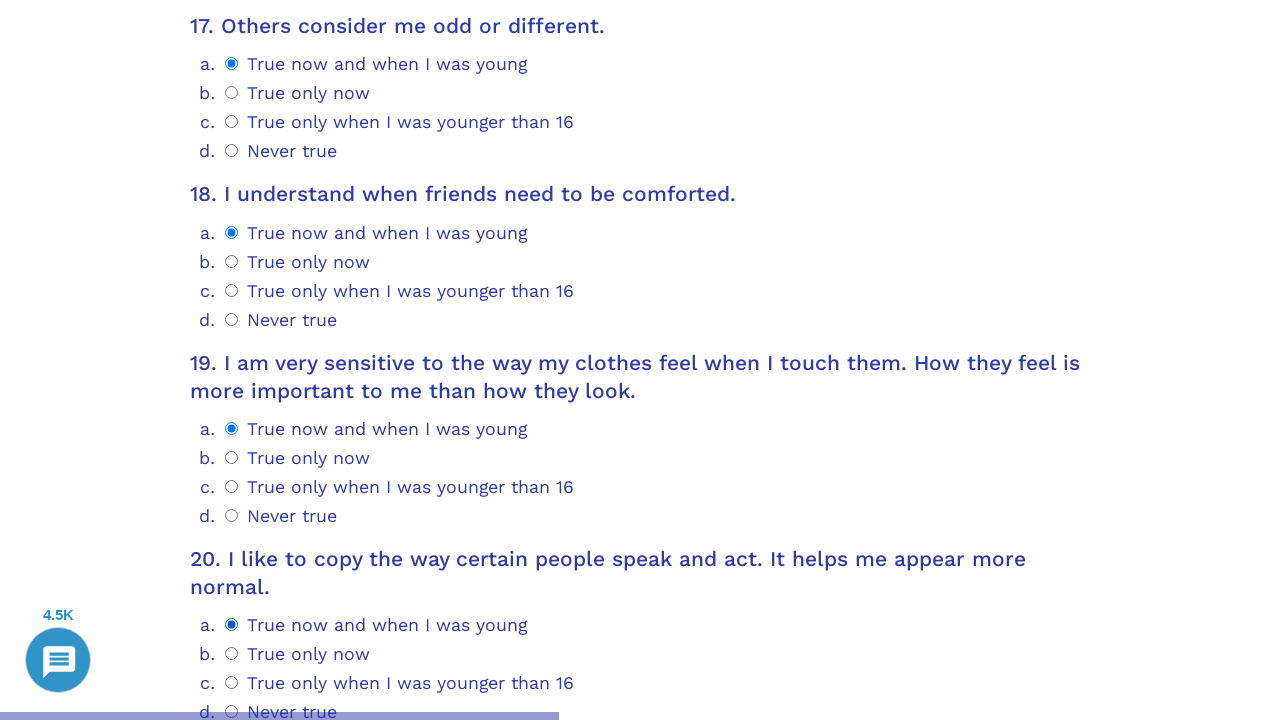

Waited for question 21 to load
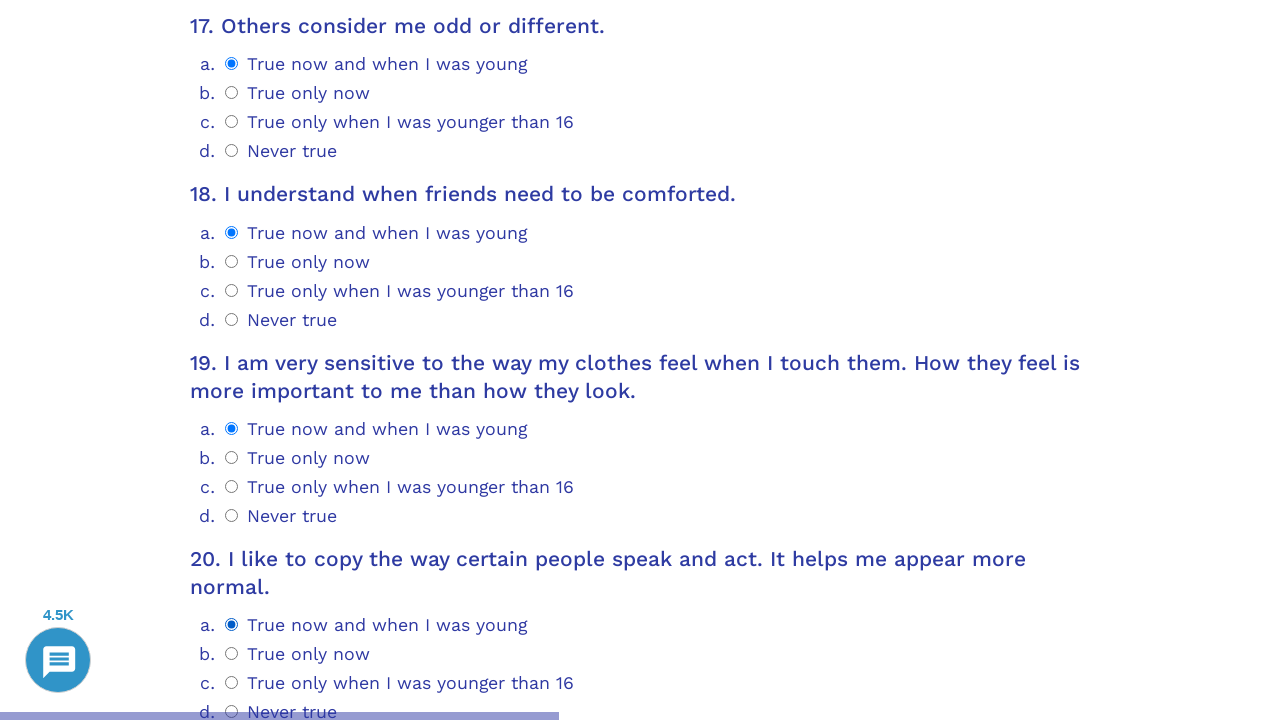

Scrolled to question 21
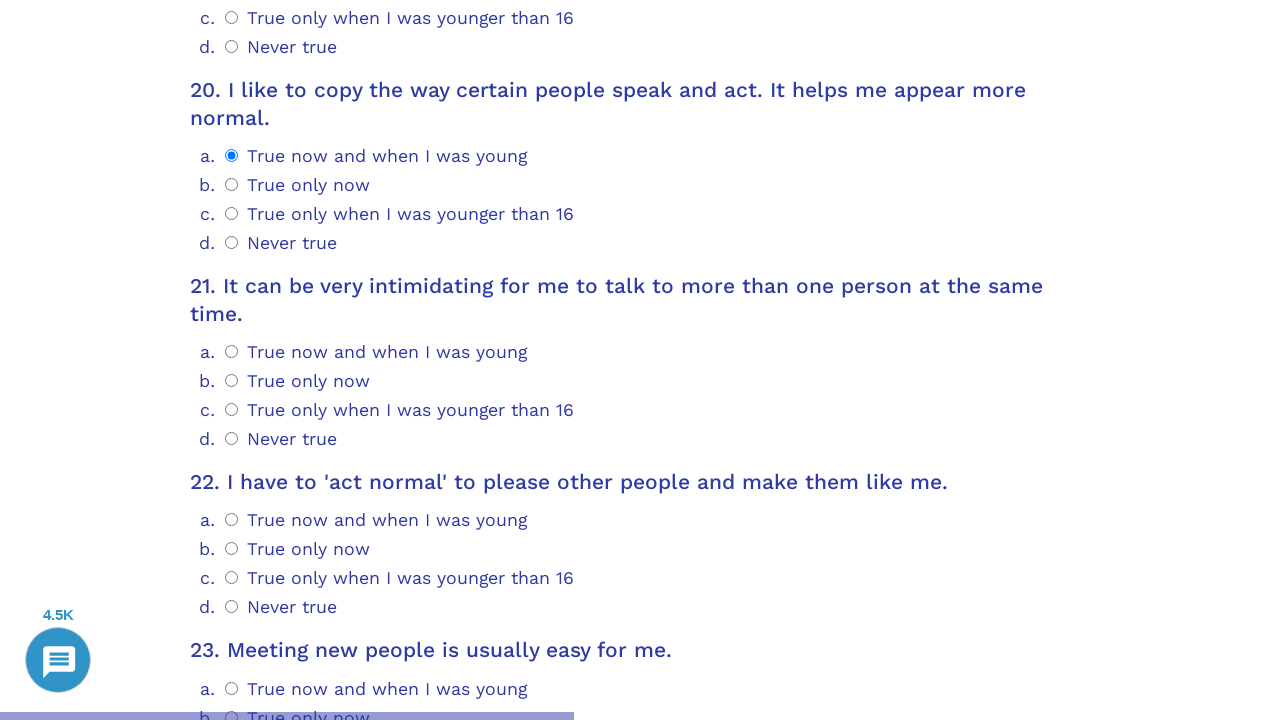

Selected answer option 0 for question 21 at (232, 352) on .psychometrics-items-container.item-21 >> .psychometrics-option-radio >> nth=0
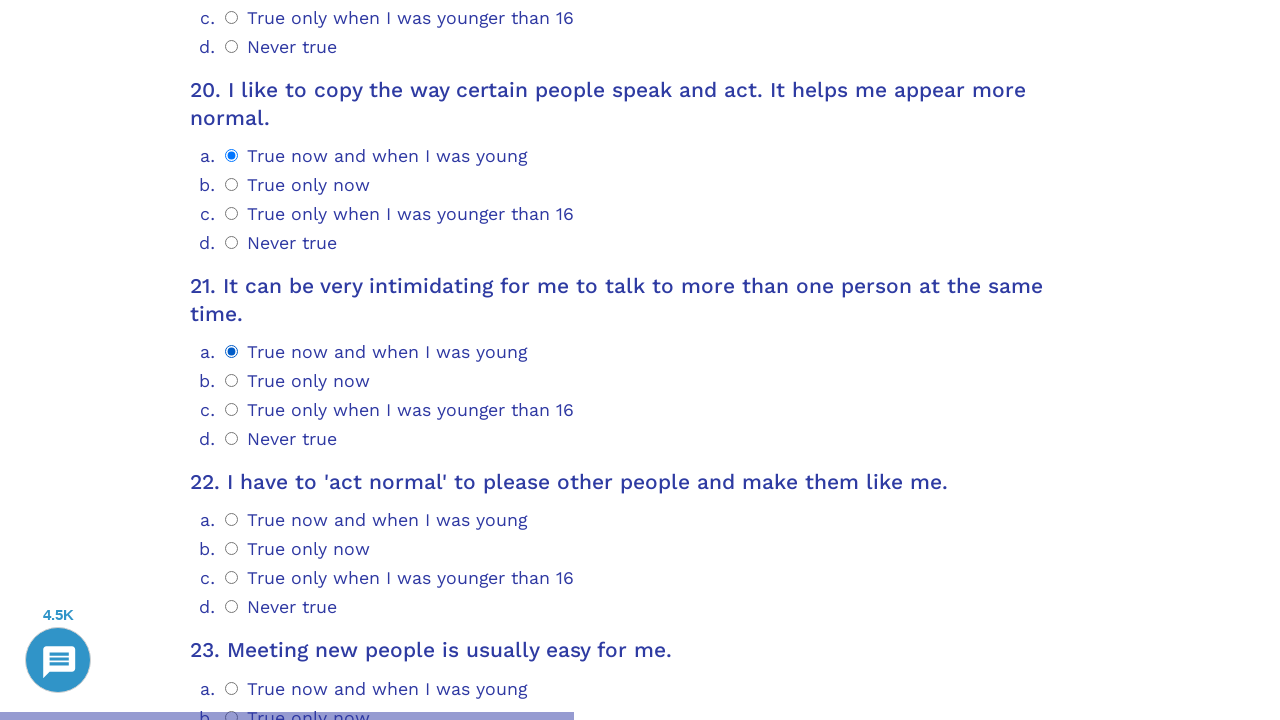

Waited for question 22 to load
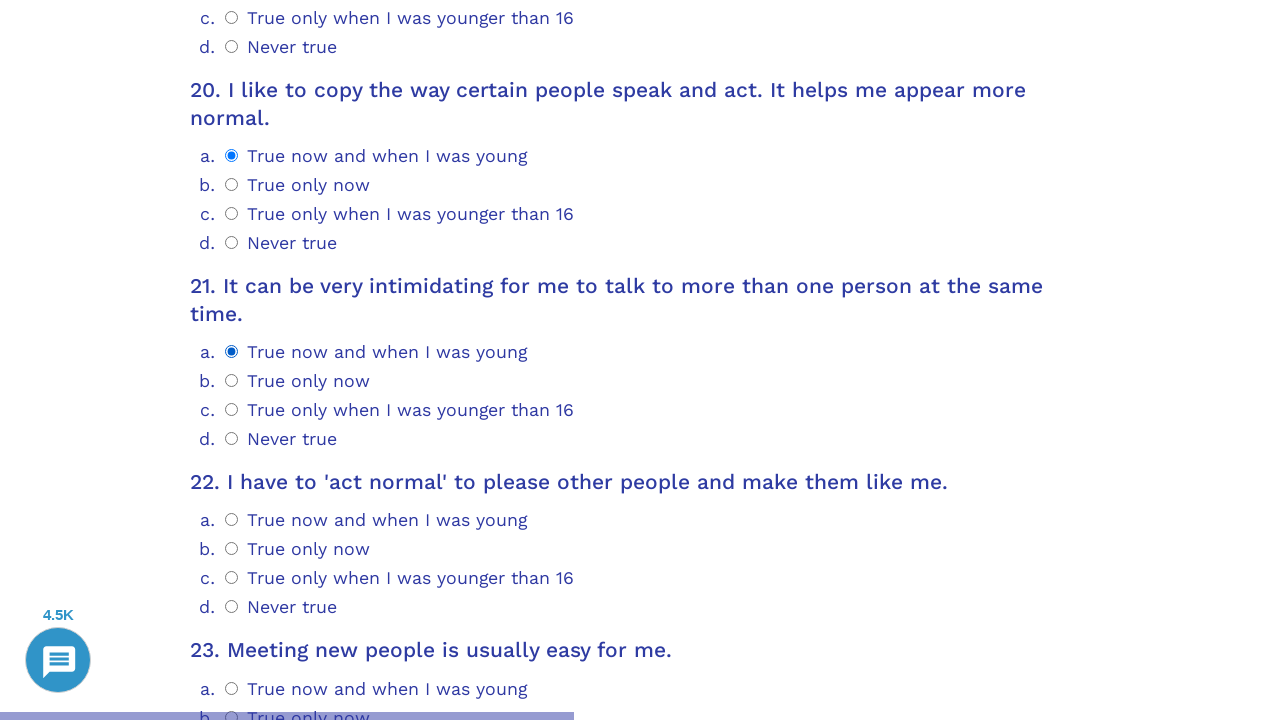

Scrolled to question 22
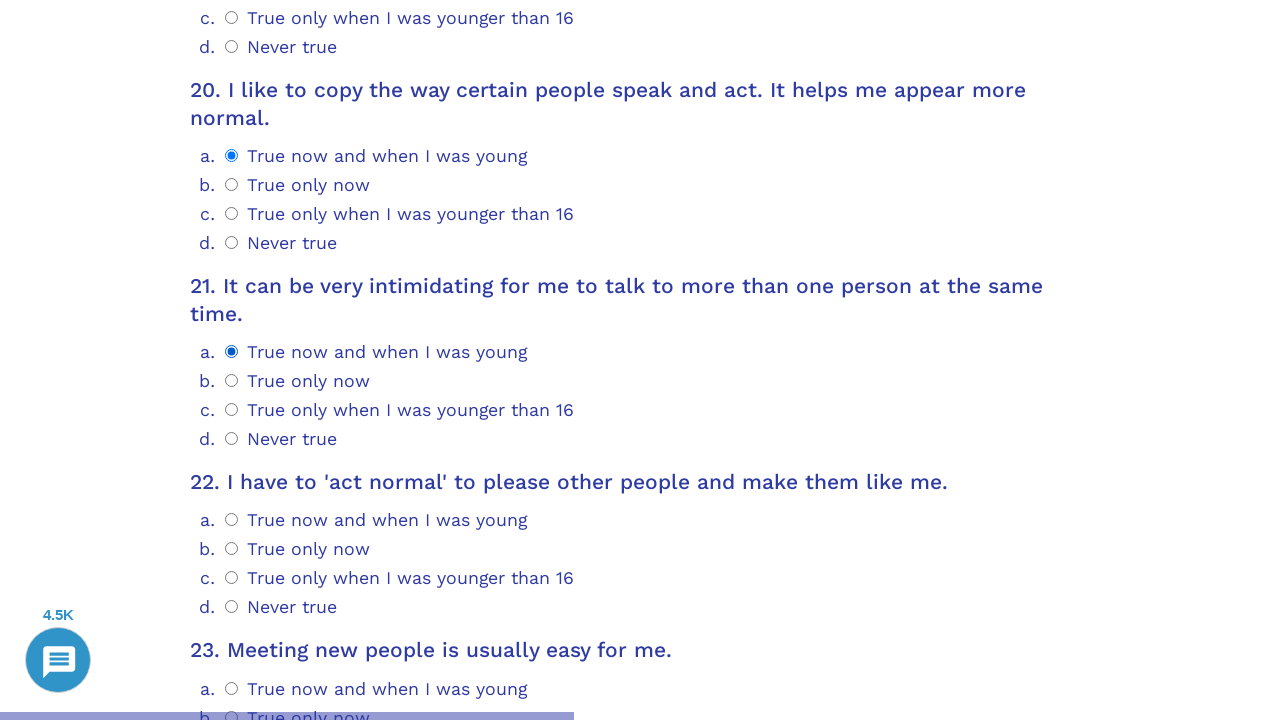

Selected answer option 0 for question 22 at (232, 520) on .psychometrics-items-container.item-22 >> .psychometrics-option-radio >> nth=0
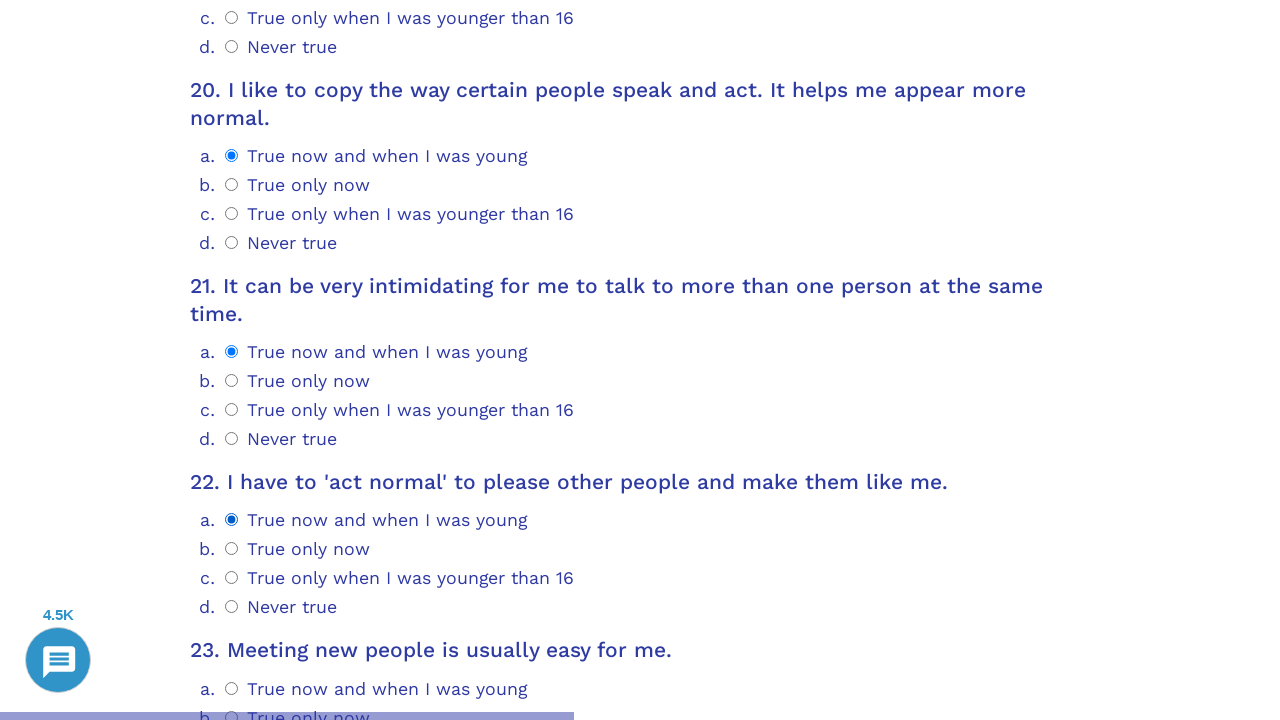

Waited for question 23 to load
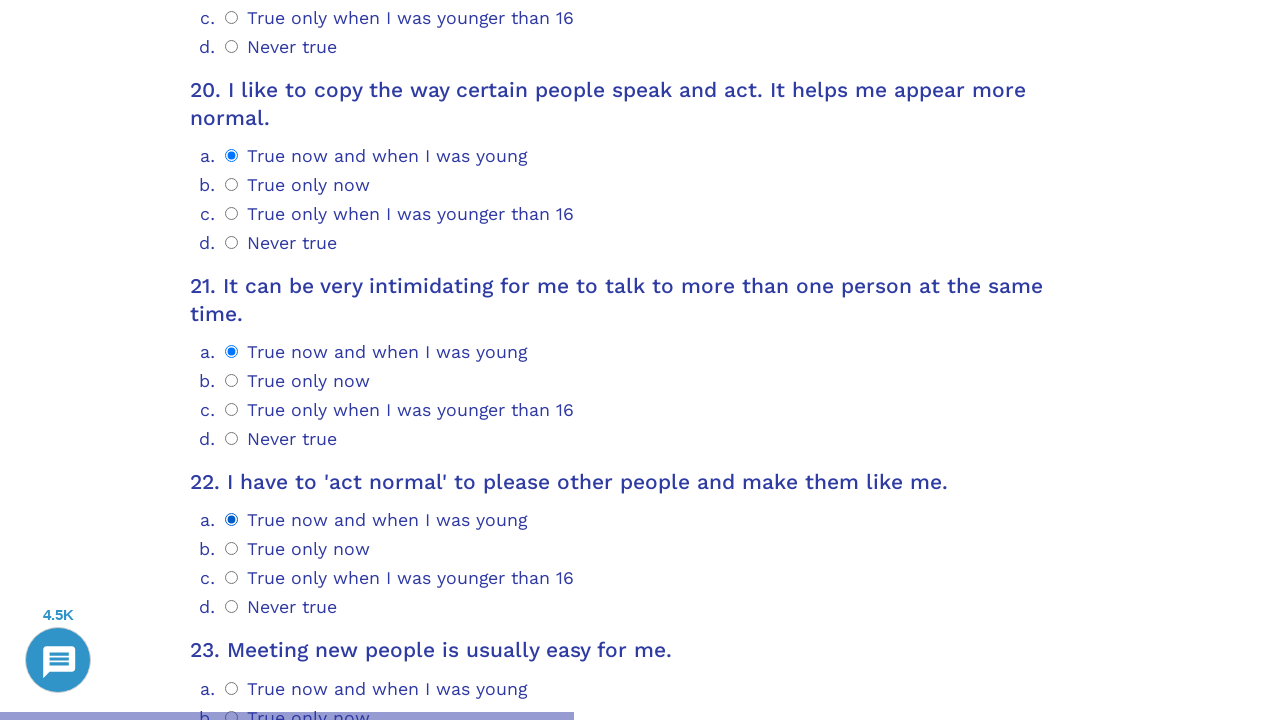

Scrolled to question 23
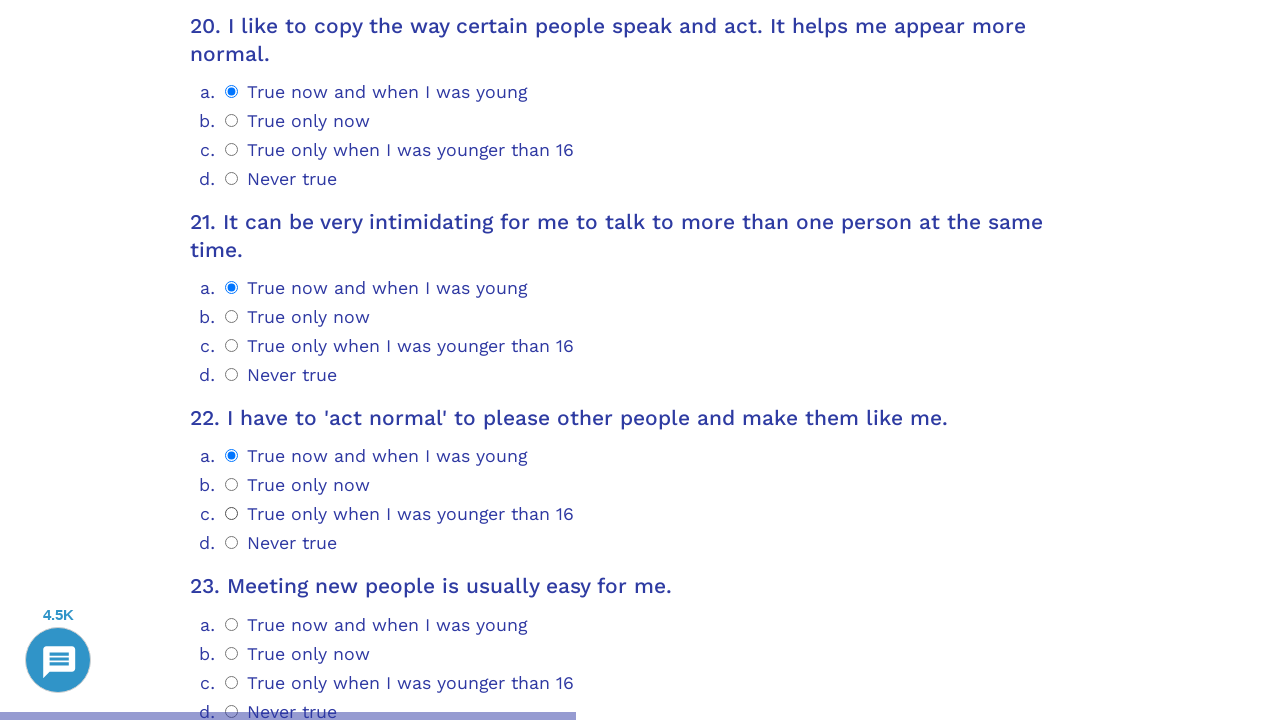

Selected answer option 0 for question 23 at (232, 624) on .psychometrics-items-container.item-23 >> .psychometrics-option-radio >> nth=0
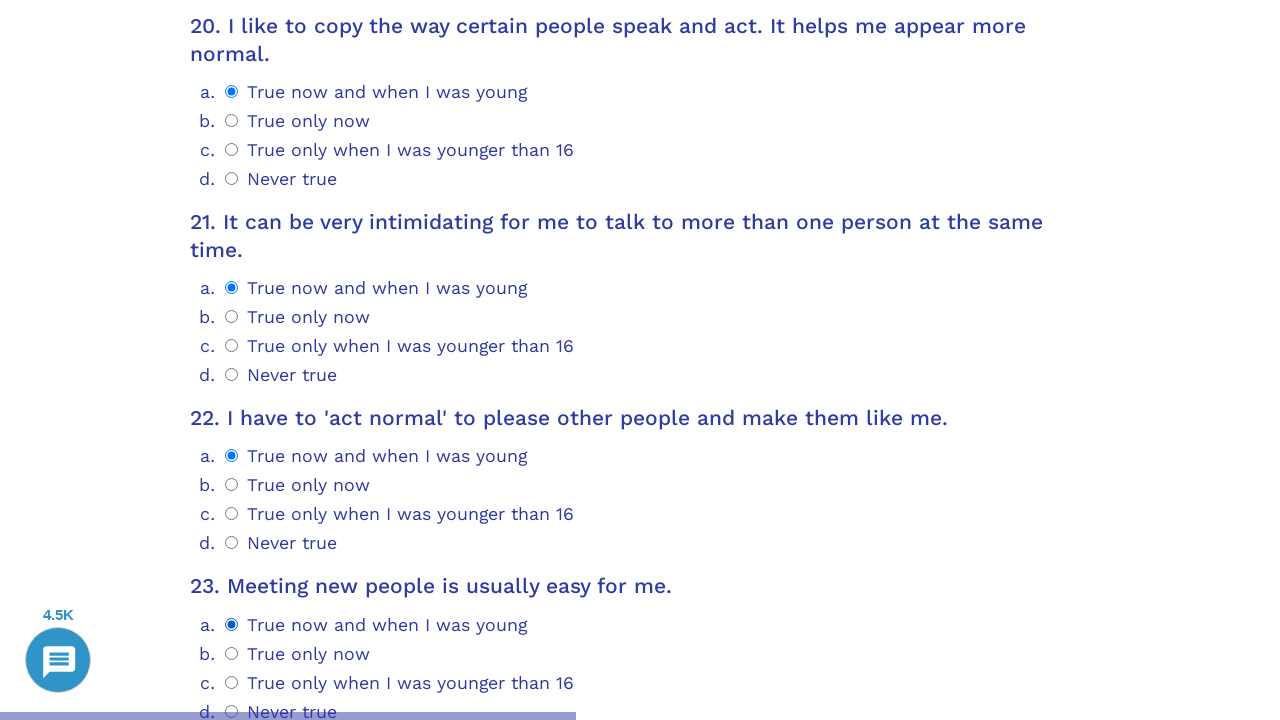

Waited for question 24 to load
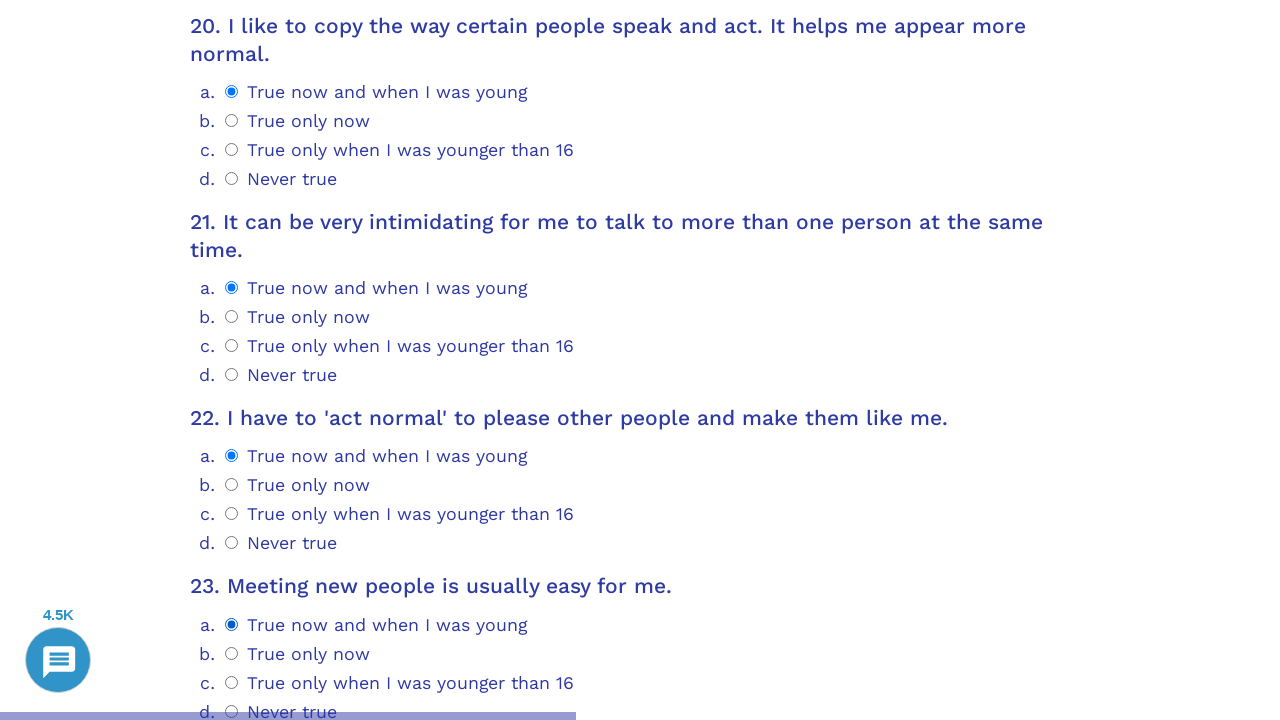

Scrolled to question 24
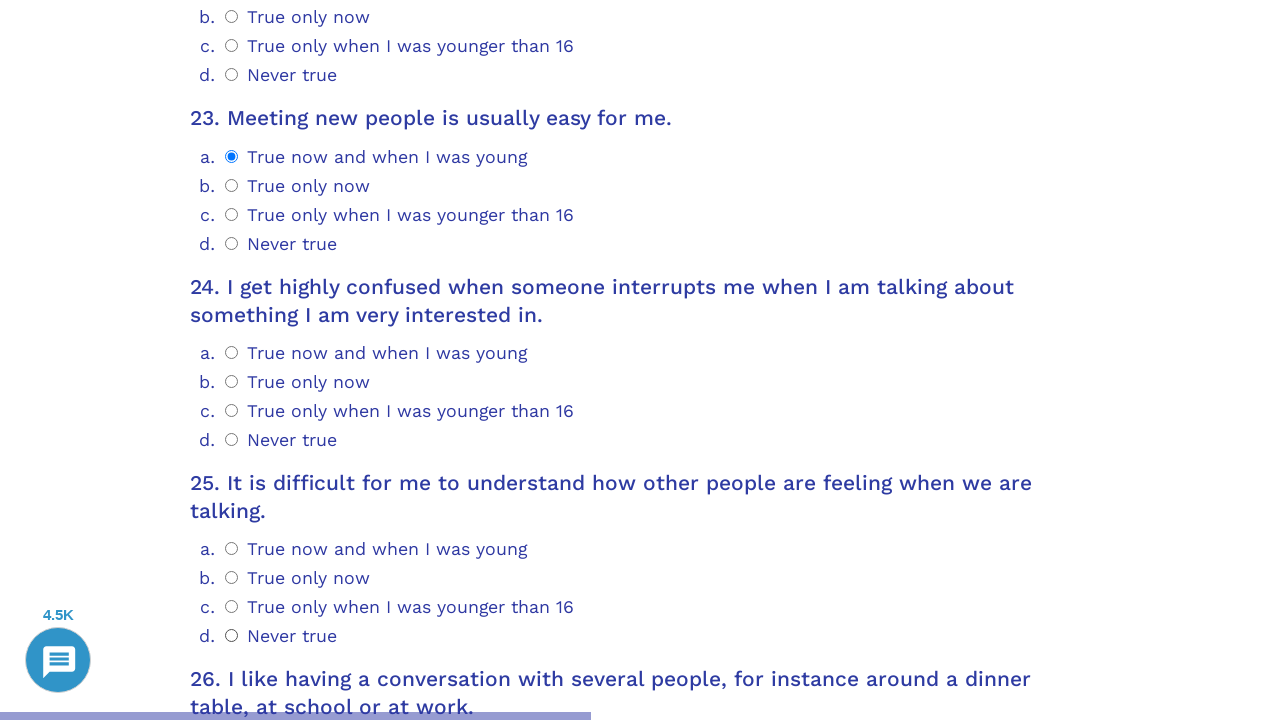

Selected answer option 0 for question 24 at (232, 352) on .psychometrics-items-container.item-24 >> .psychometrics-option-radio >> nth=0
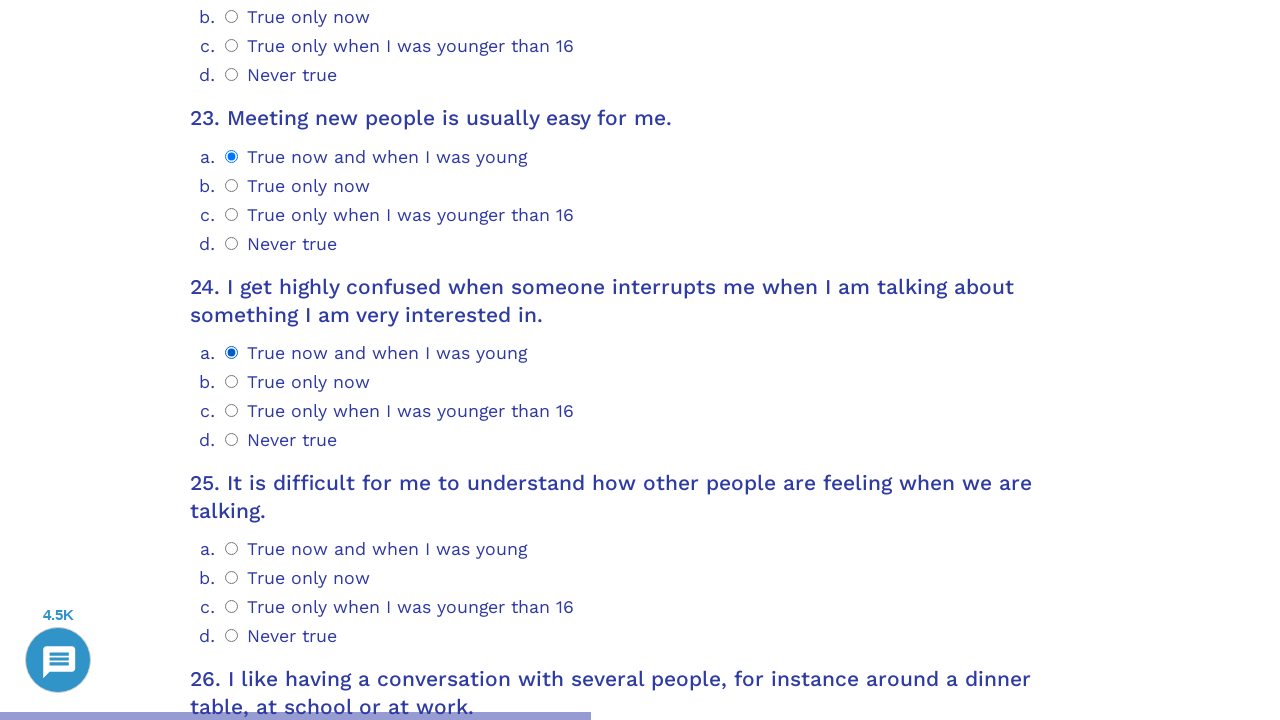

Waited for question 25 to load
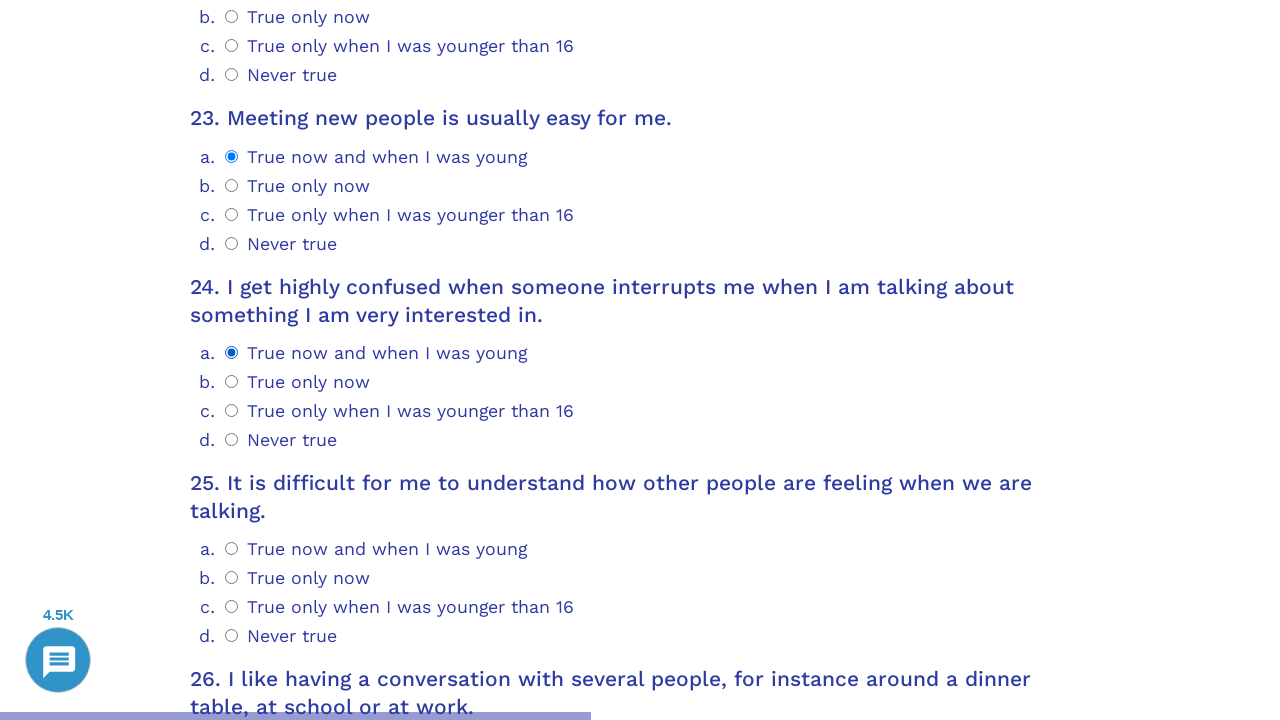

Scrolled to question 25
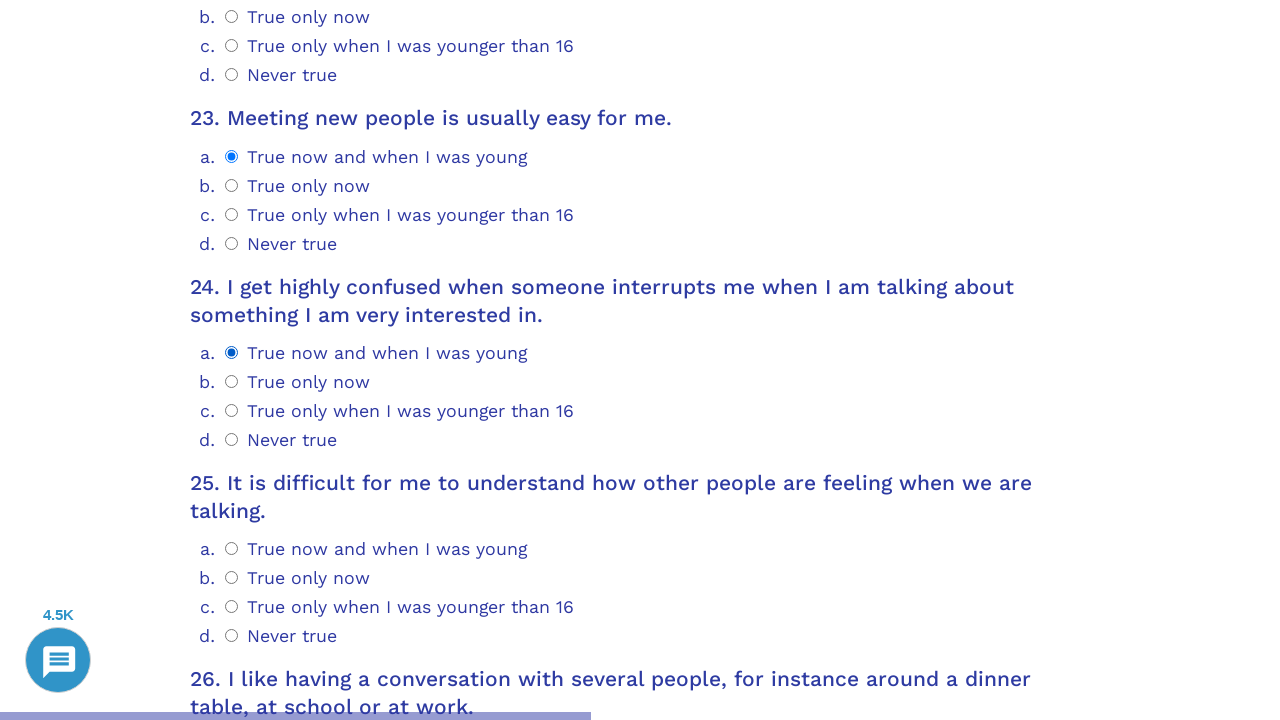

Selected answer option 0 for question 25 at (232, 549) on .psychometrics-items-container.item-25 >> .psychometrics-option-radio >> nth=0
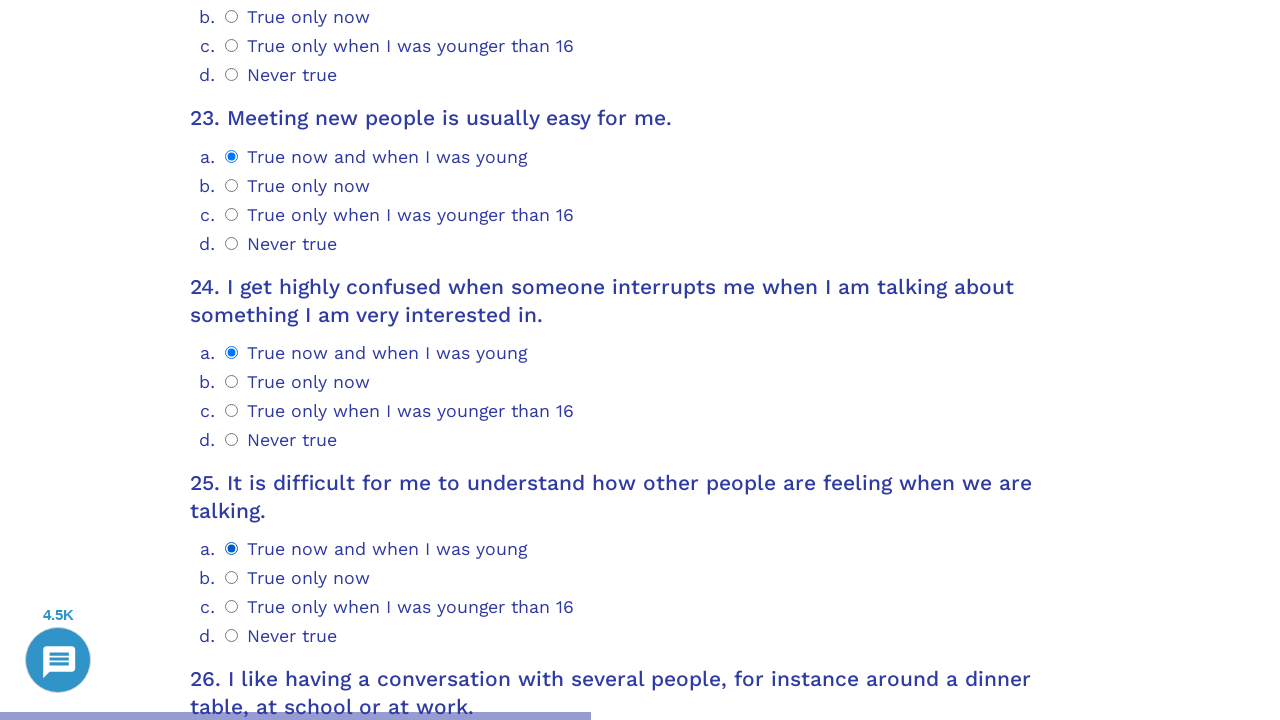

Waited for question 26 to load
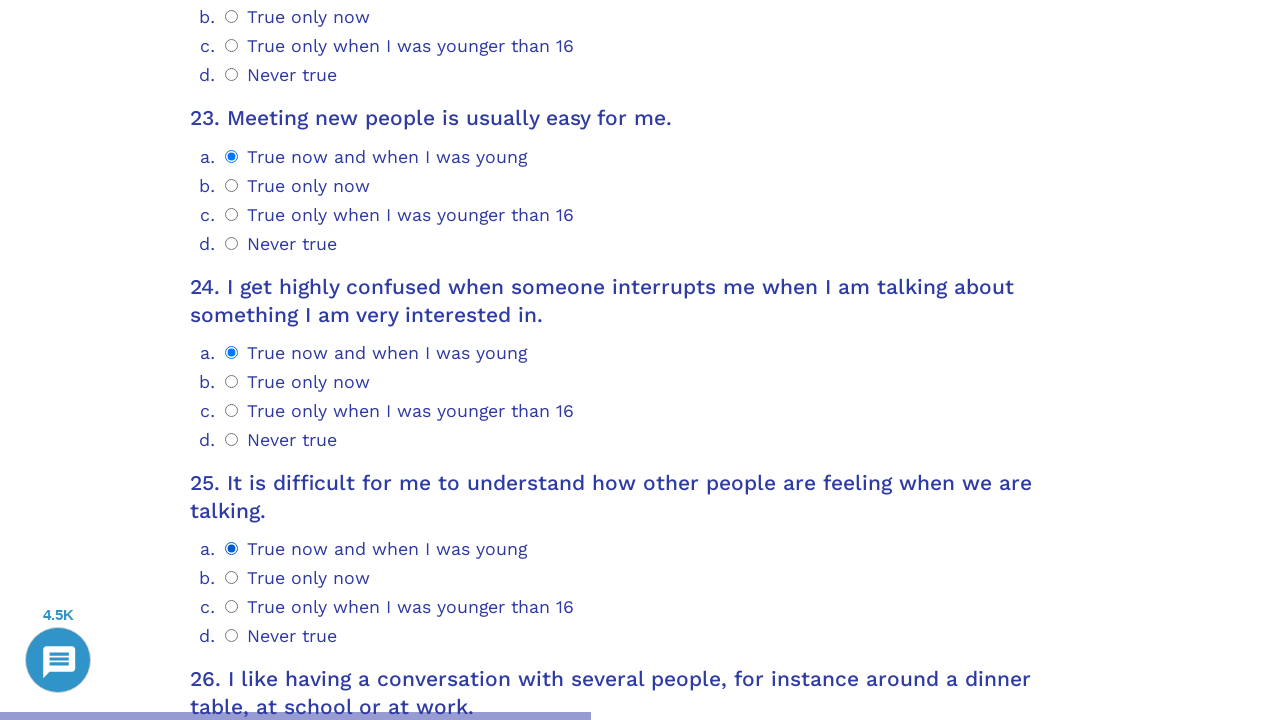

Scrolled to question 26
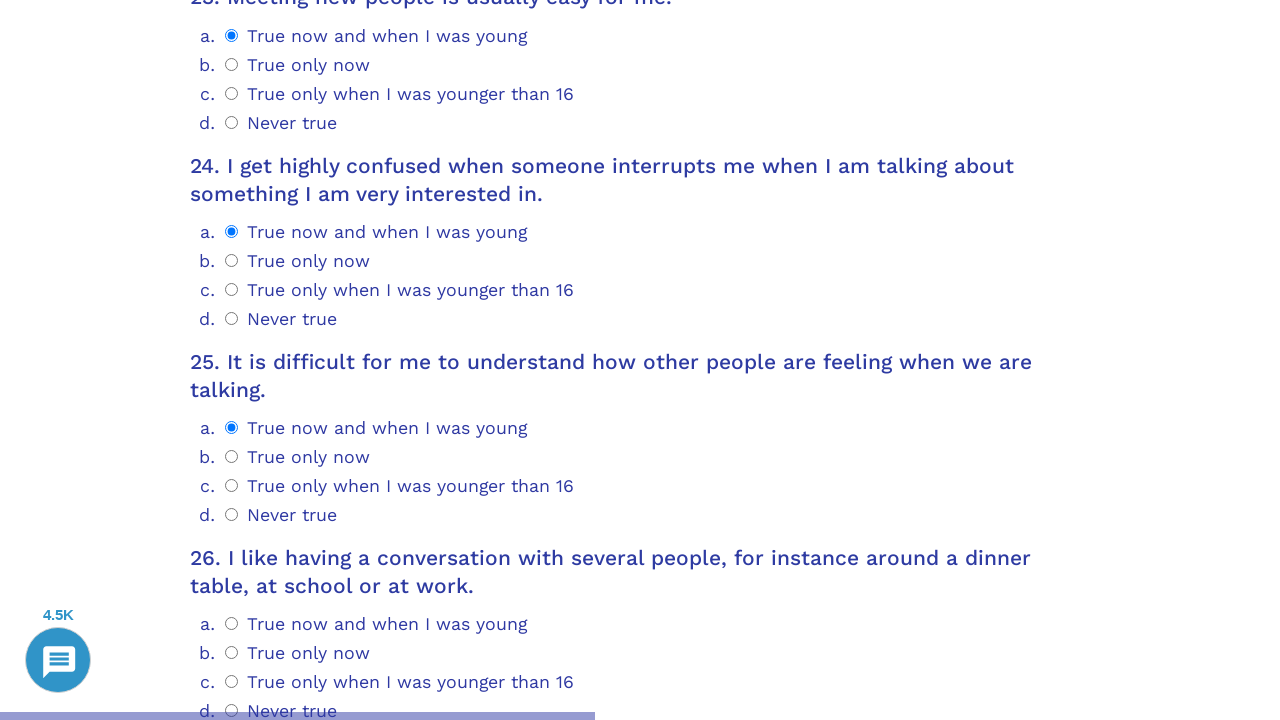

Selected answer option 0 for question 26 at (232, 624) on .psychometrics-items-container.item-26 >> .psychometrics-option-radio >> nth=0
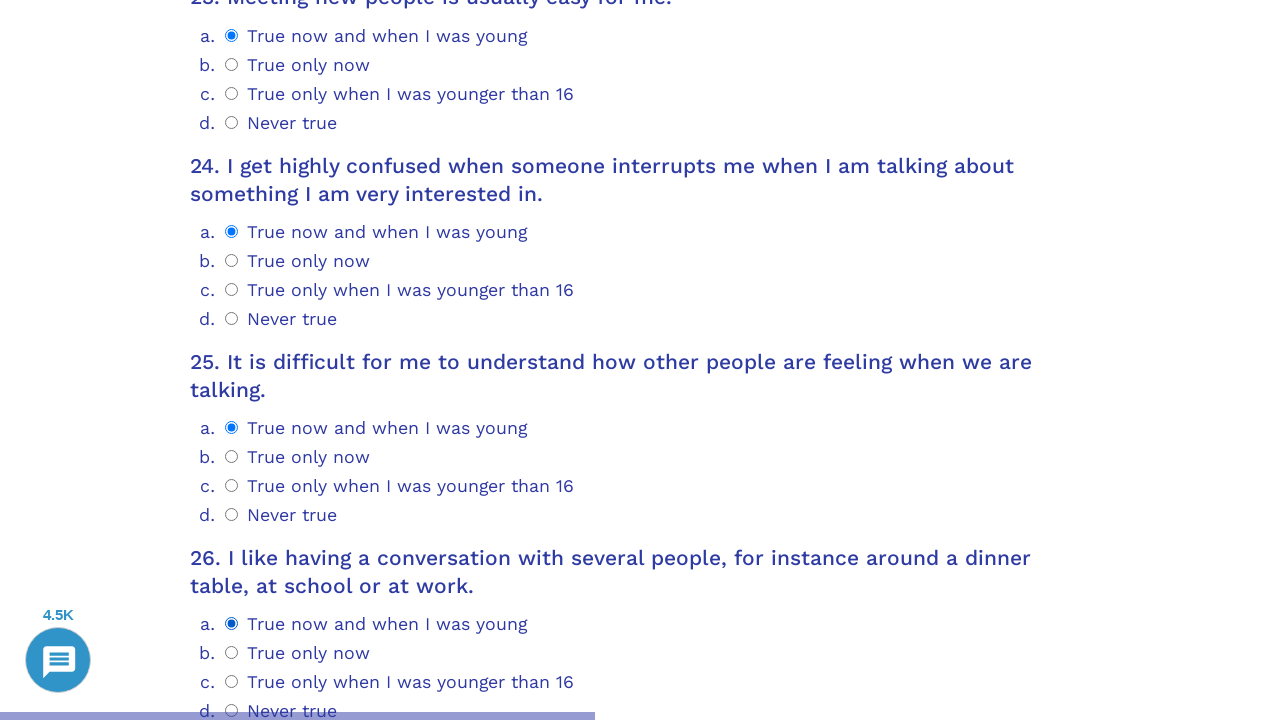

Waited for question 27 to load
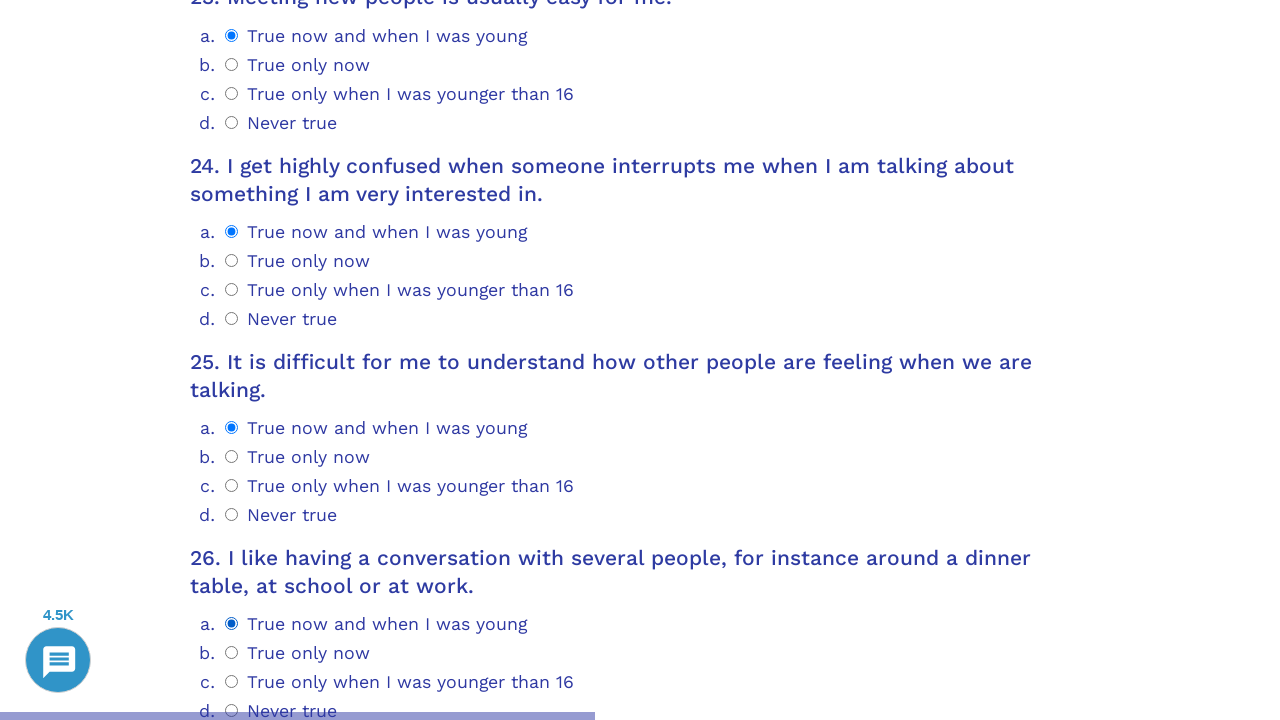

Scrolled to question 27
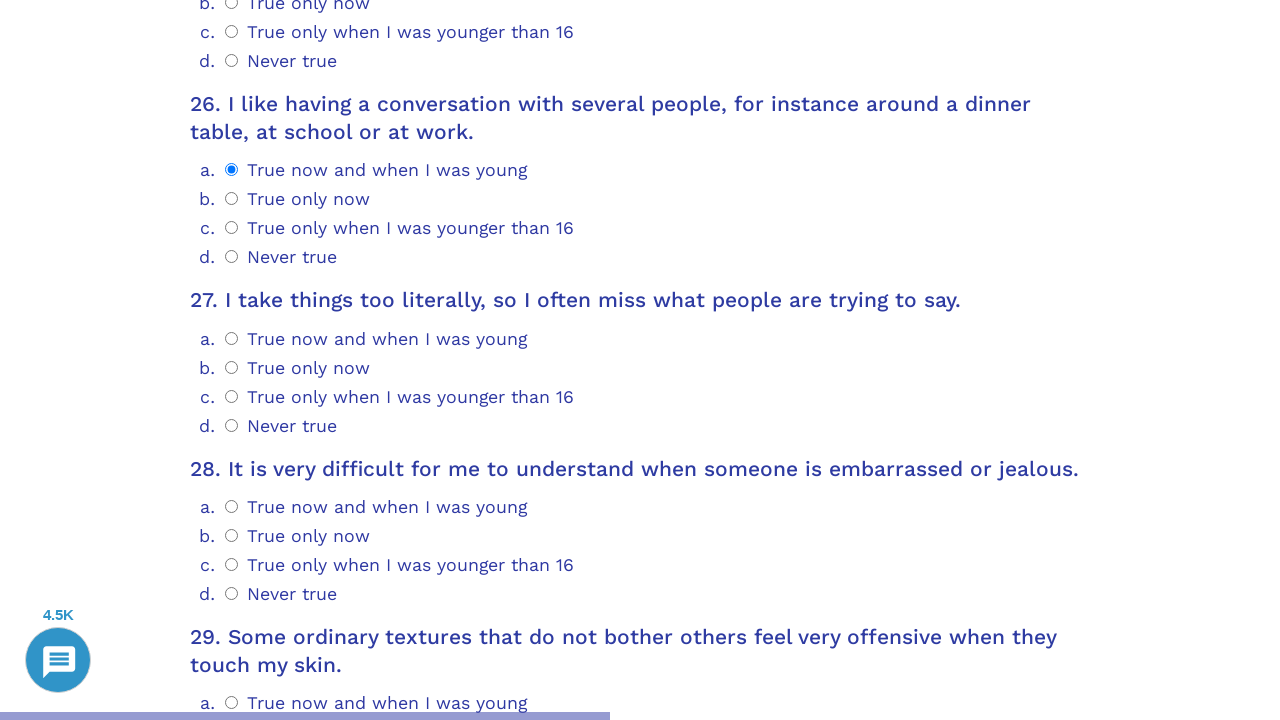

Selected answer option 0 for question 27 at (232, 338) on .psychometrics-items-container.item-27 >> .psychometrics-option-radio >> nth=0
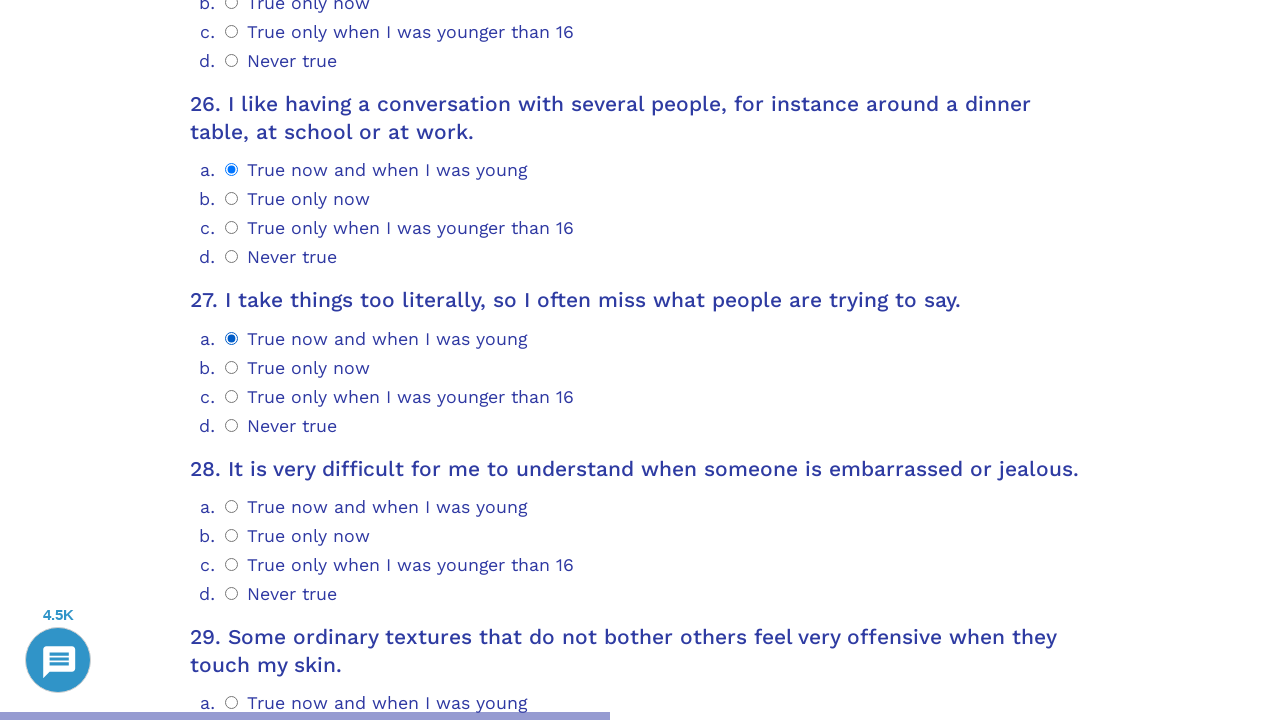

Waited for question 28 to load
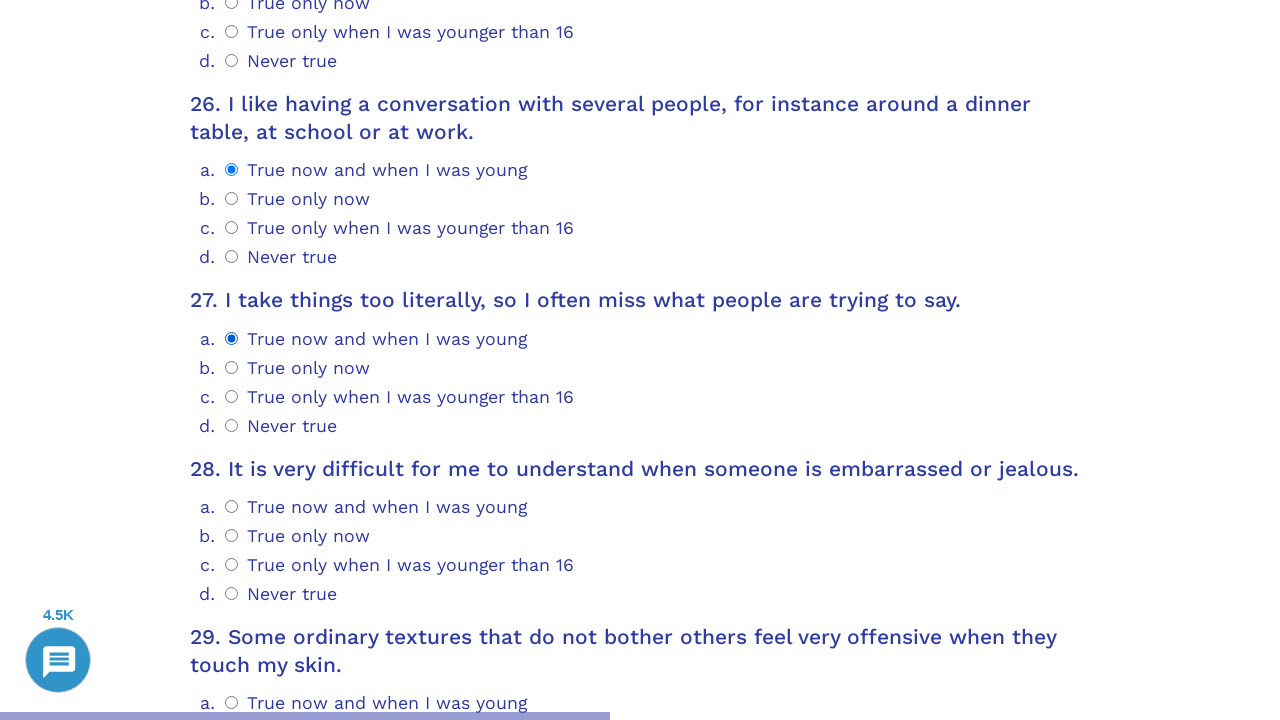

Scrolled to question 28
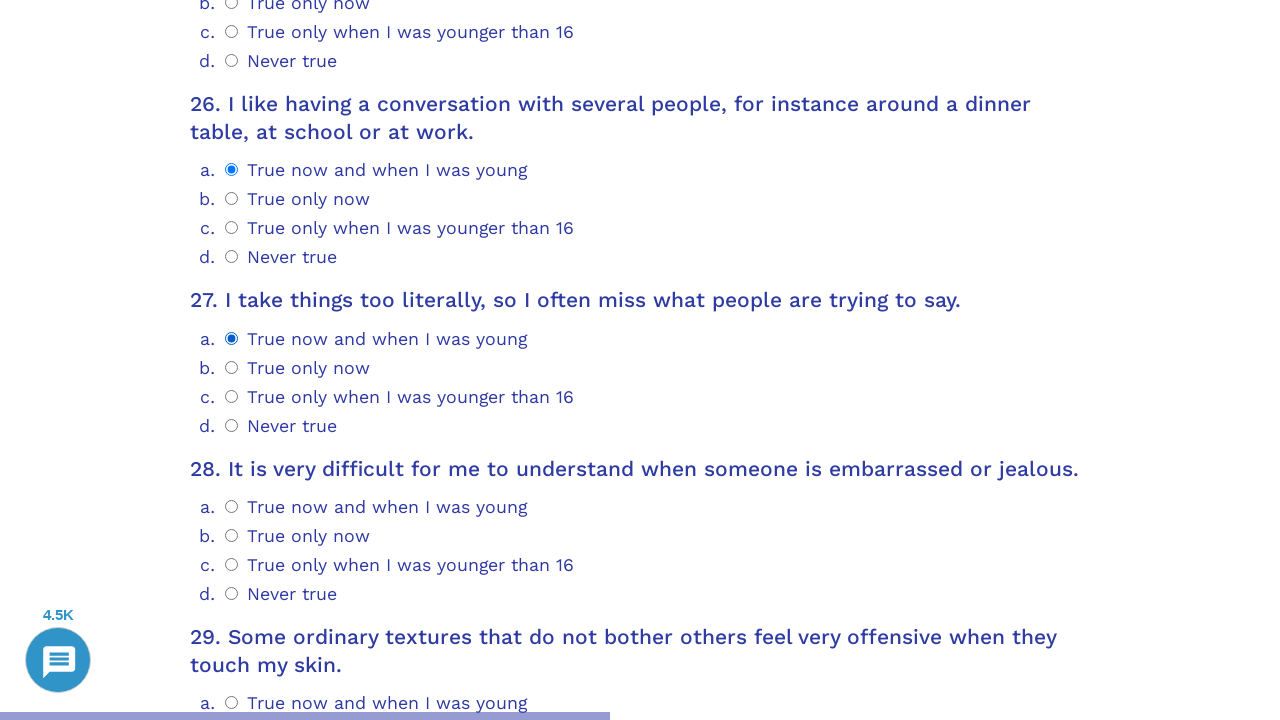

Selected answer option 0 for question 28 at (232, 506) on .psychometrics-items-container.item-28 >> .psychometrics-option-radio >> nth=0
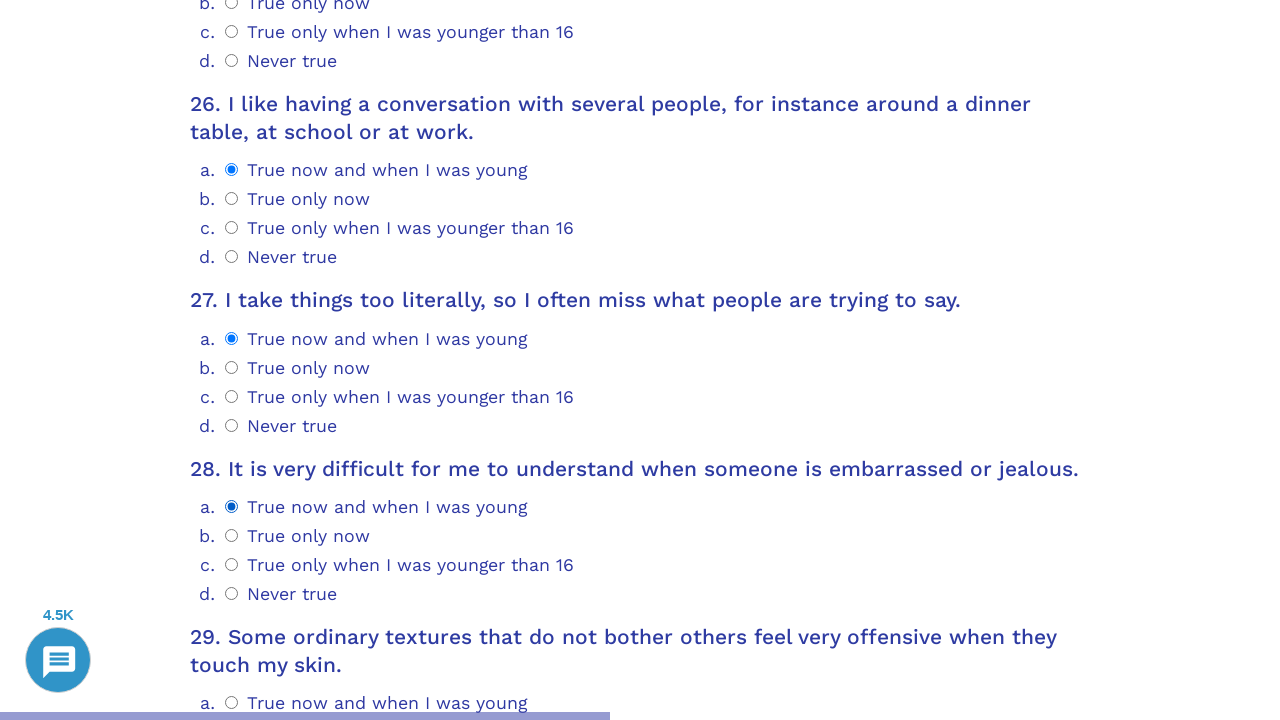

Waited for question 29 to load
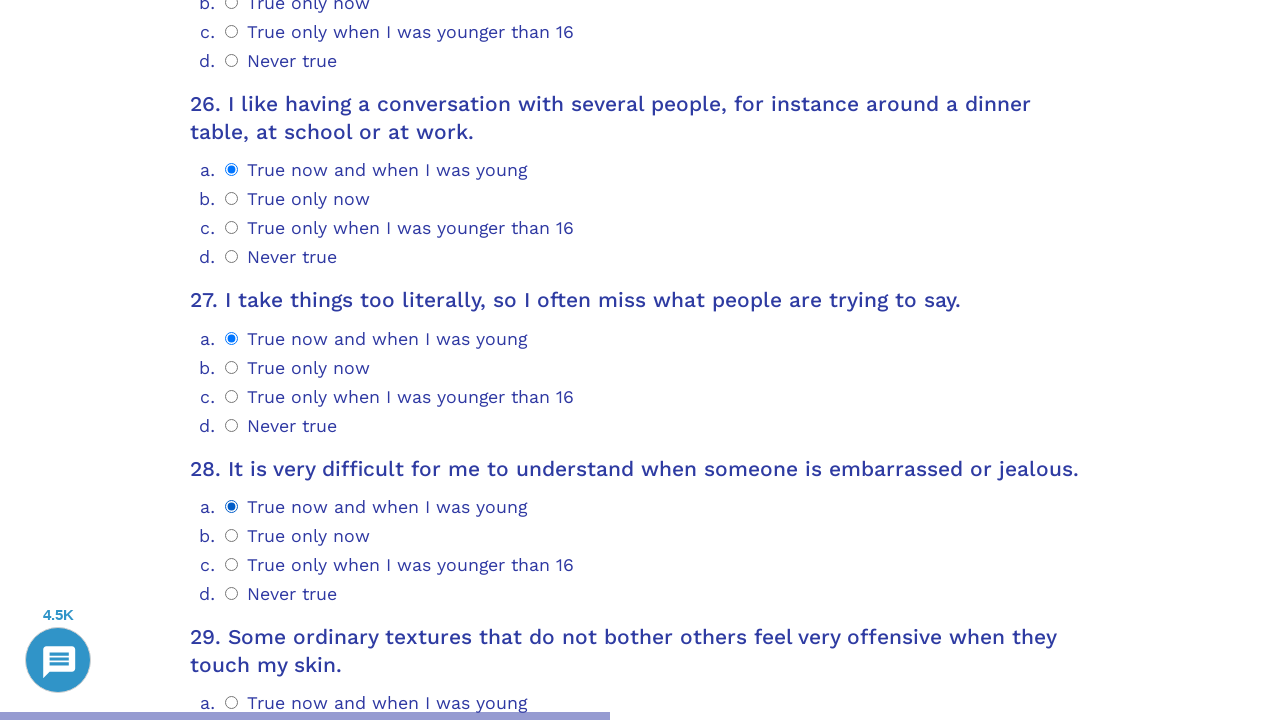

Scrolled to question 29
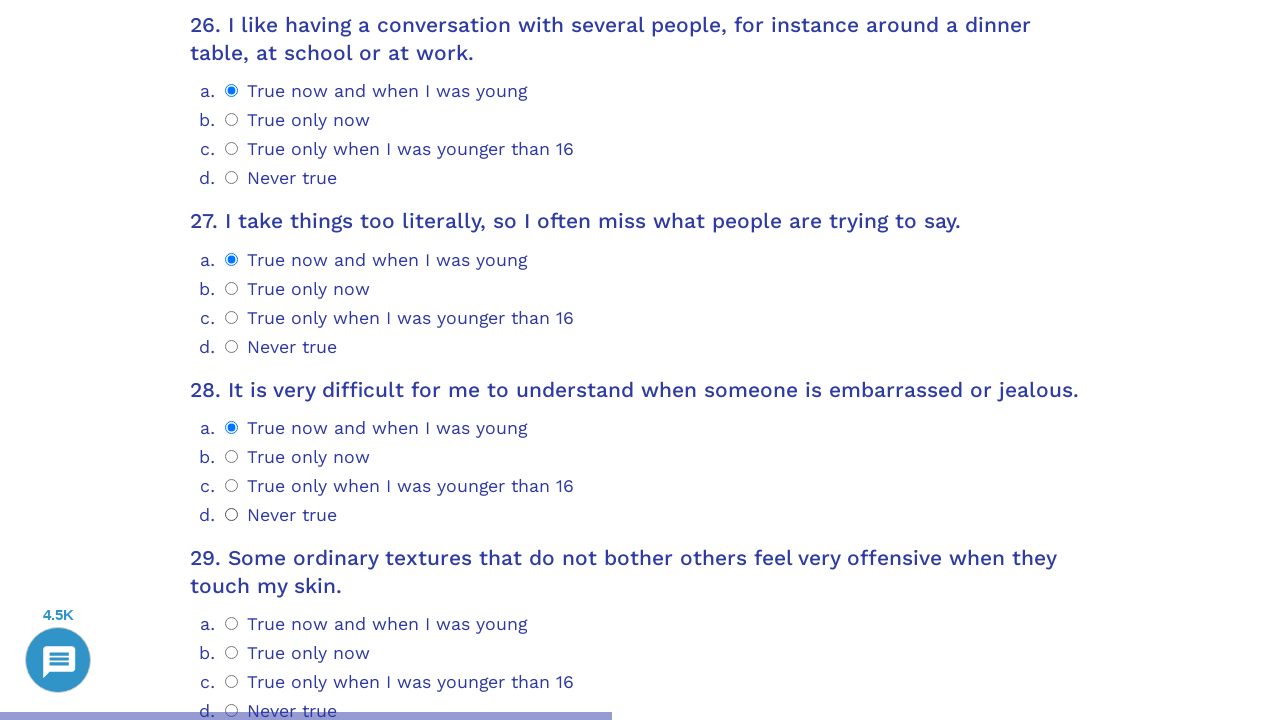

Selected answer option 0 for question 29 at (232, 624) on .psychometrics-items-container.item-29 >> .psychometrics-option-radio >> nth=0
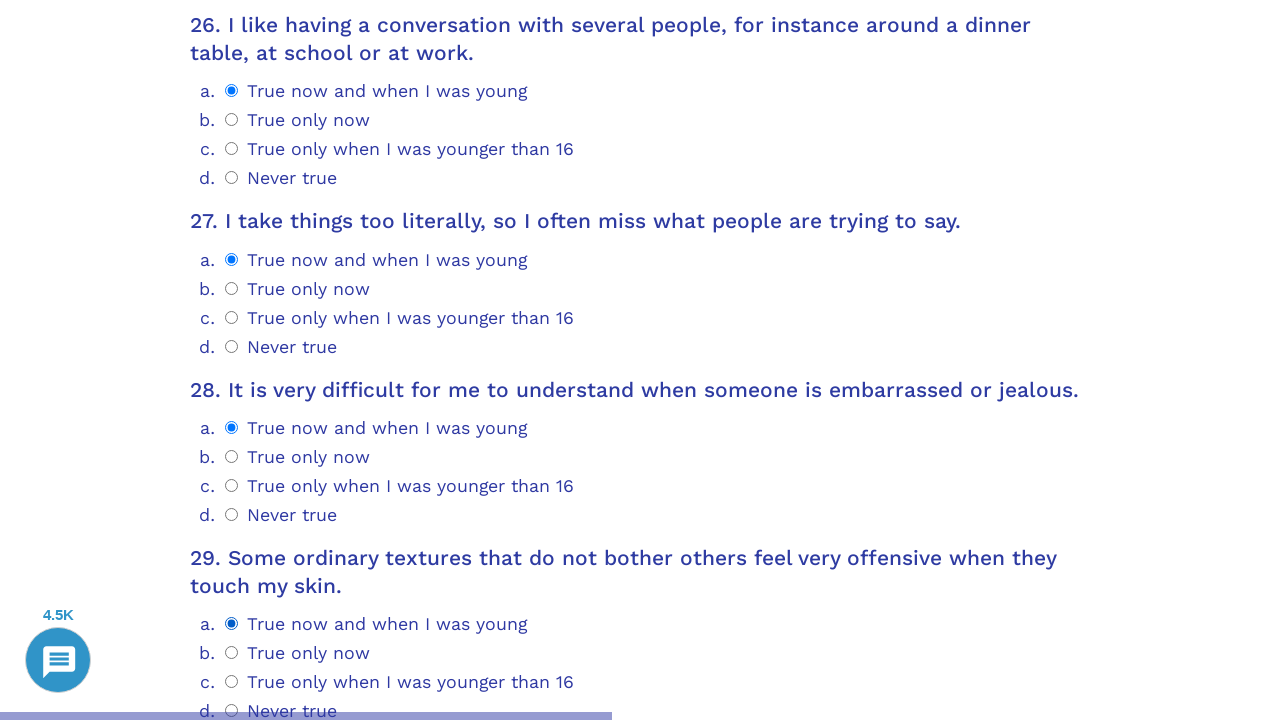

Waited for question 30 to load
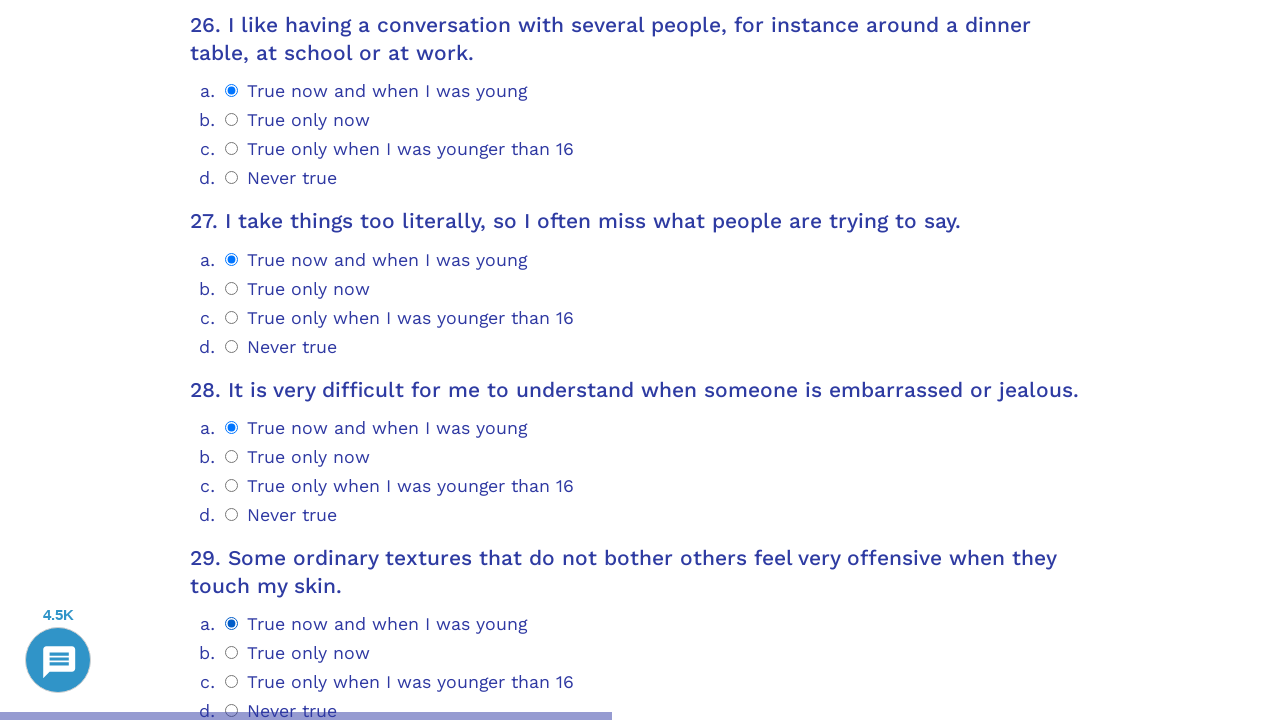

Scrolled to question 30
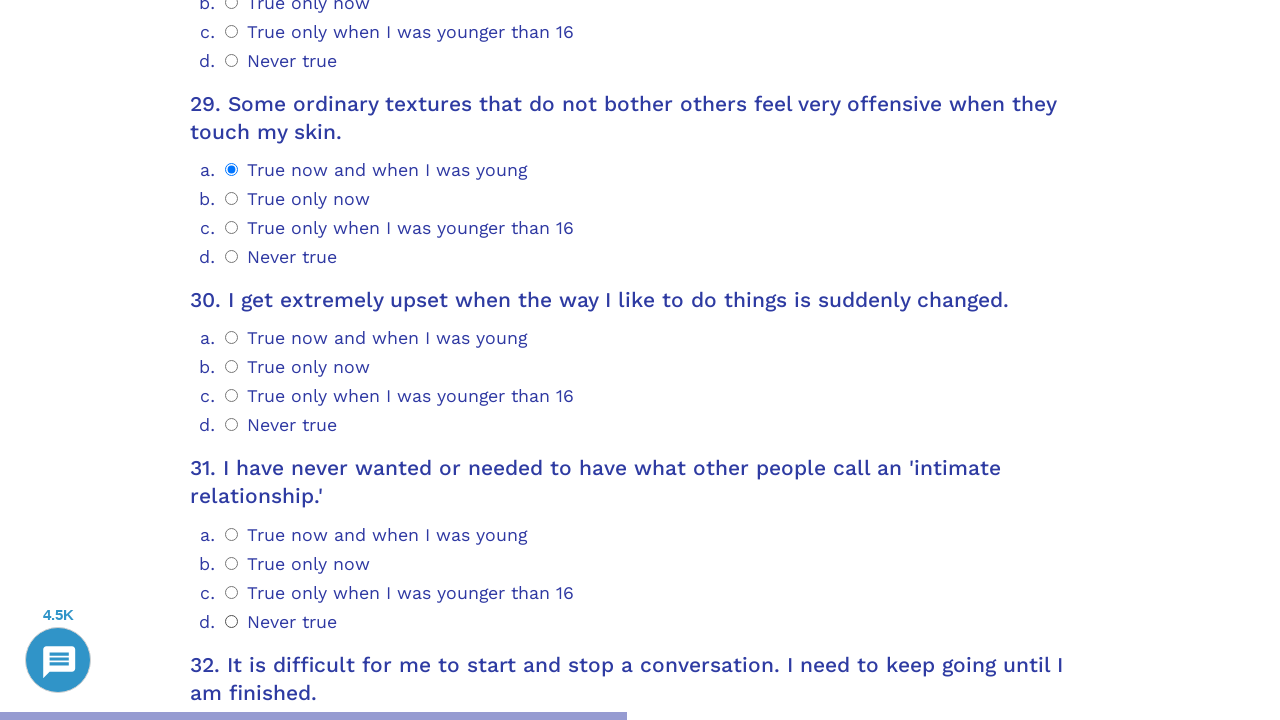

Selected answer option 0 for question 30 at (232, 338) on .psychometrics-items-container.item-30 >> .psychometrics-option-radio >> nth=0
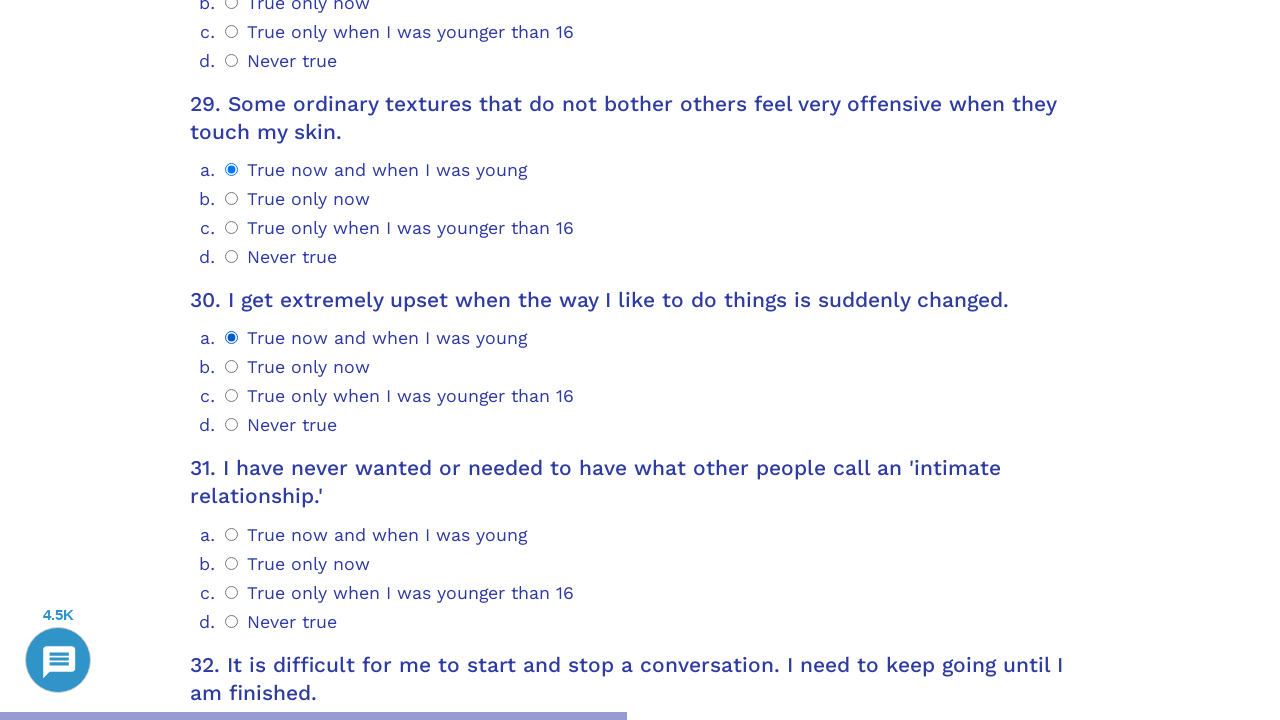

Waited for question 31 to load
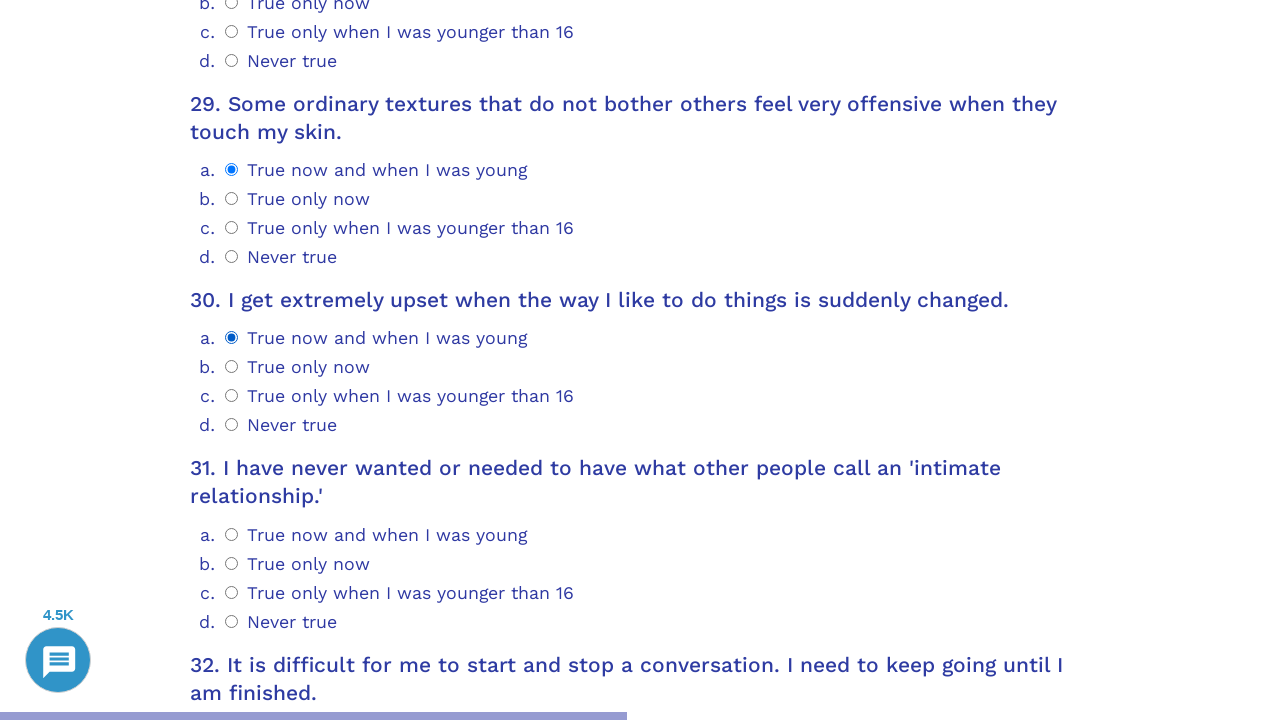

Scrolled to question 31
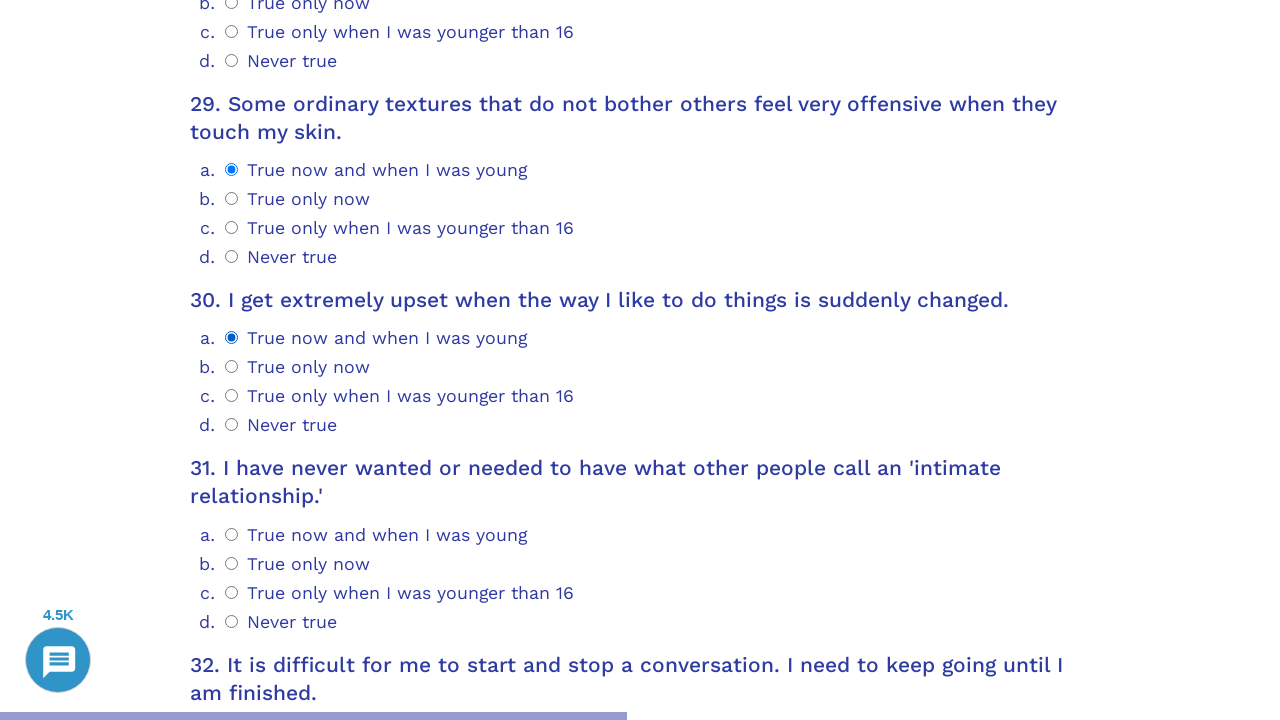

Selected answer option 0 for question 31 at (232, 534) on .psychometrics-items-container.item-31 >> .psychometrics-option-radio >> nth=0
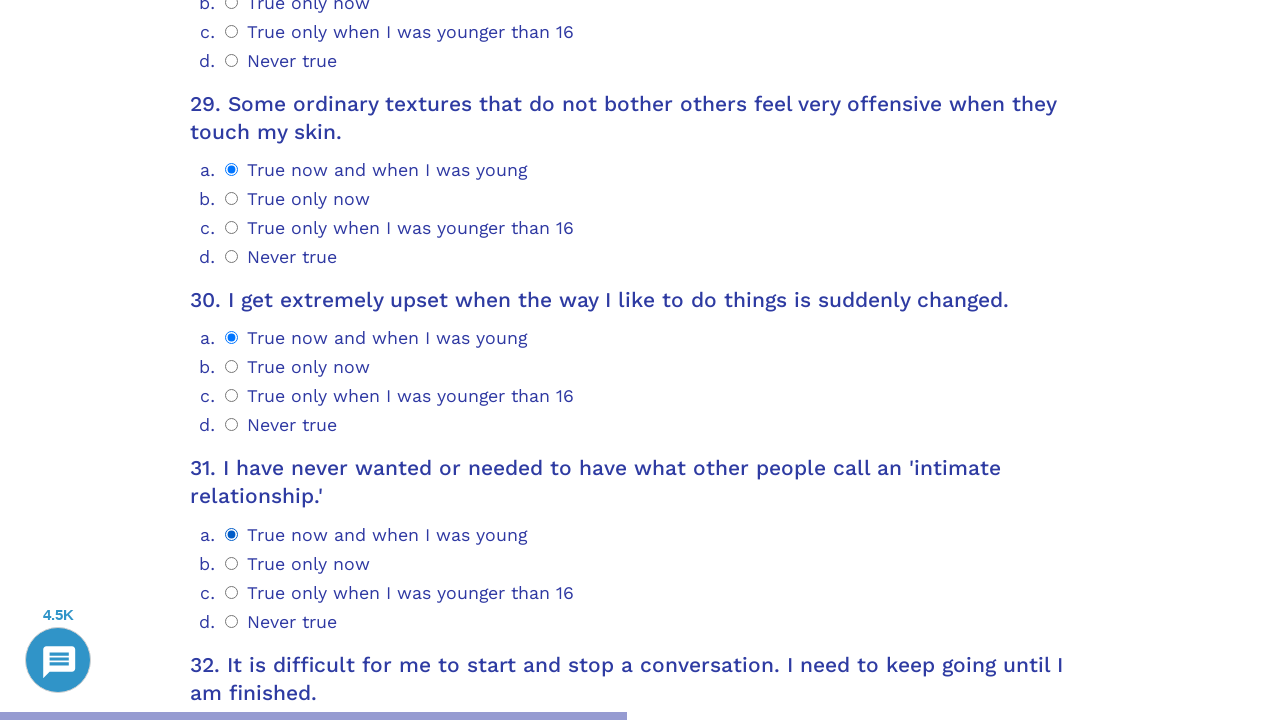

Waited for question 32 to load
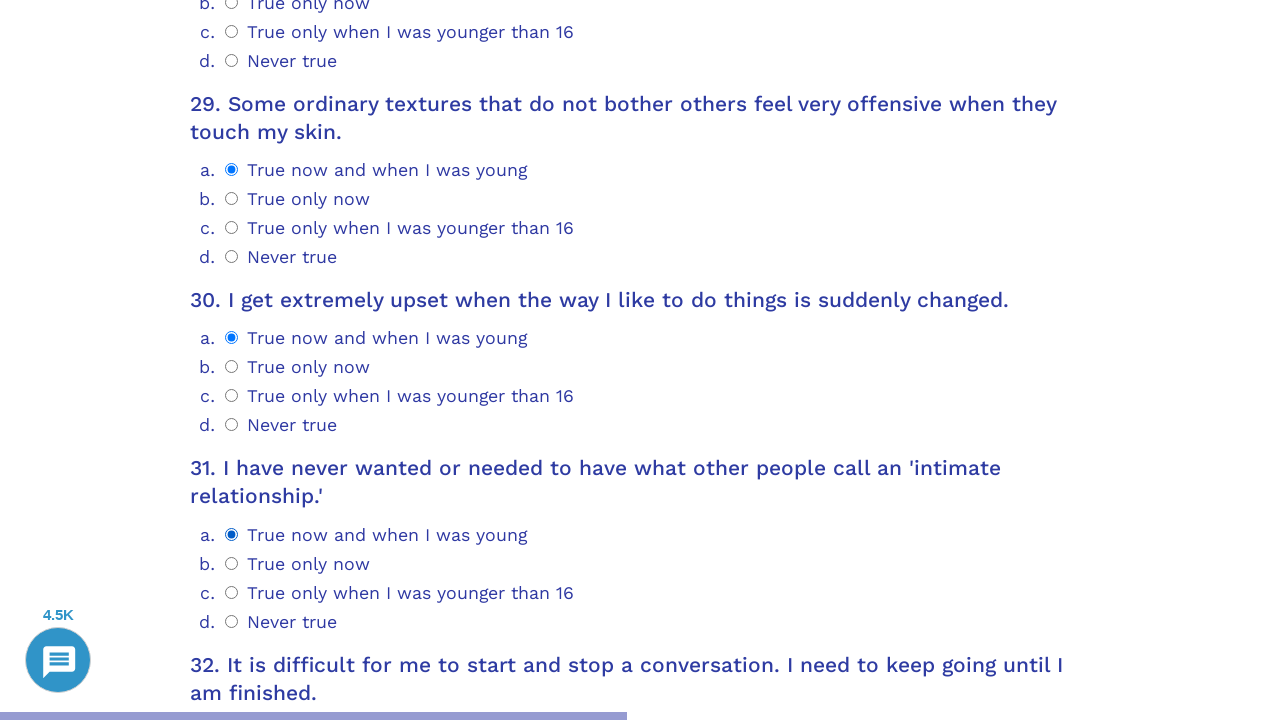

Scrolled to question 32
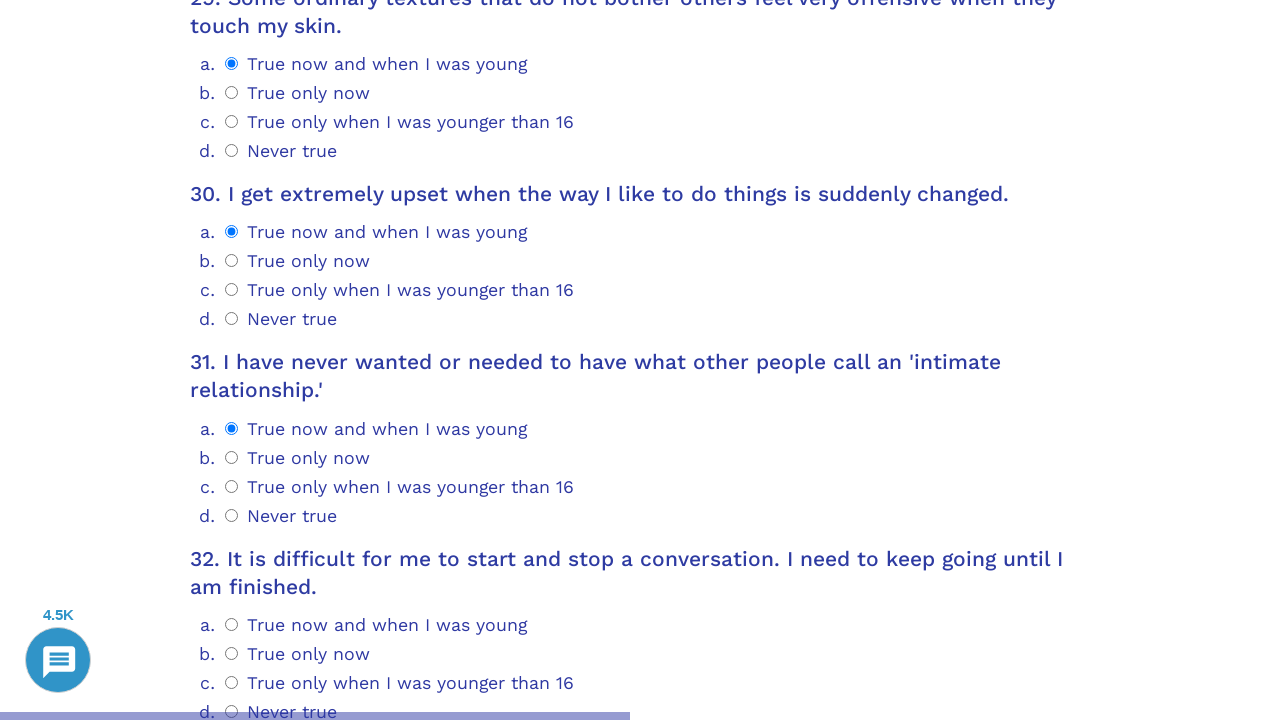

Selected answer option 0 for question 32 at (232, 624) on .psychometrics-items-container.item-32 >> .psychometrics-option-radio >> nth=0
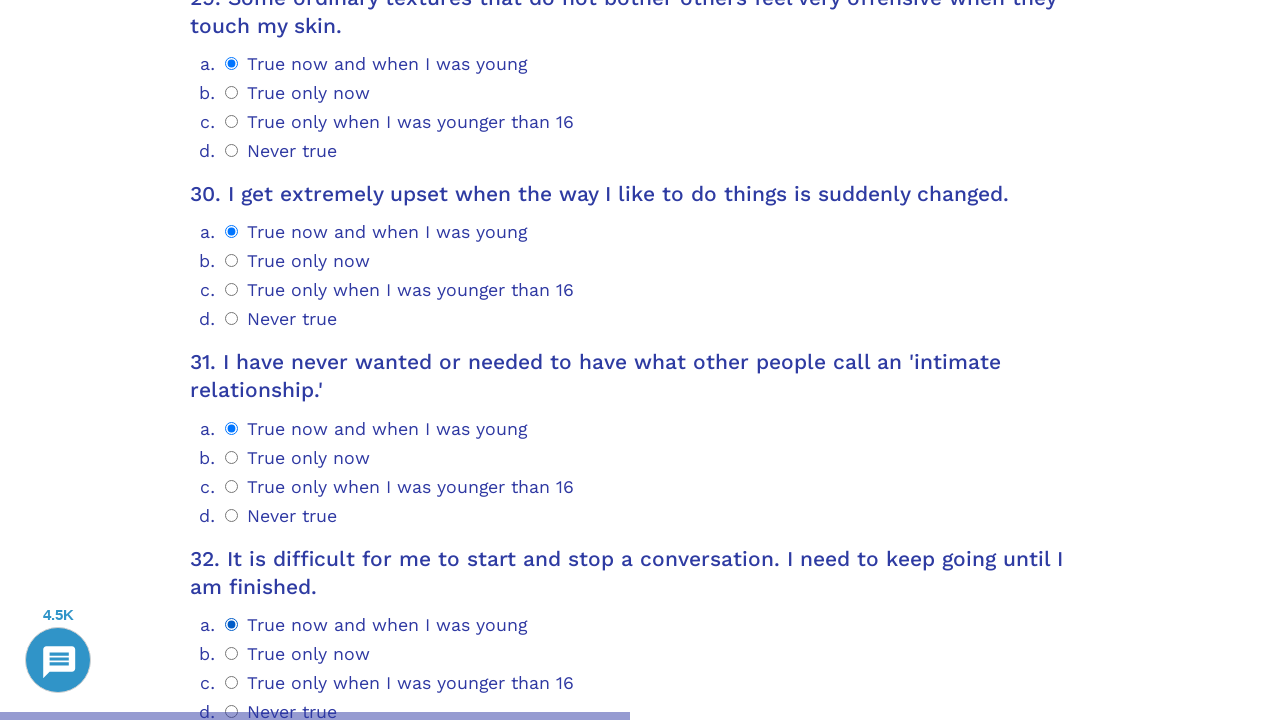

Waited for question 33 to load
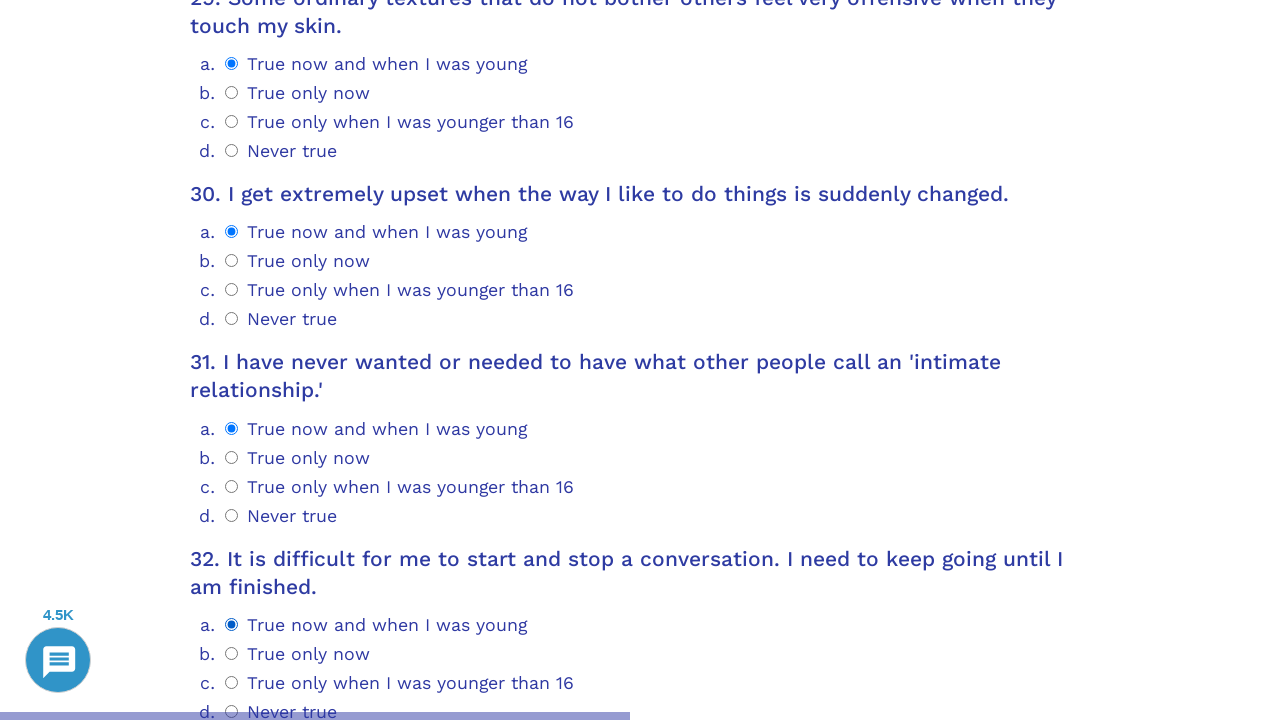

Scrolled to question 33
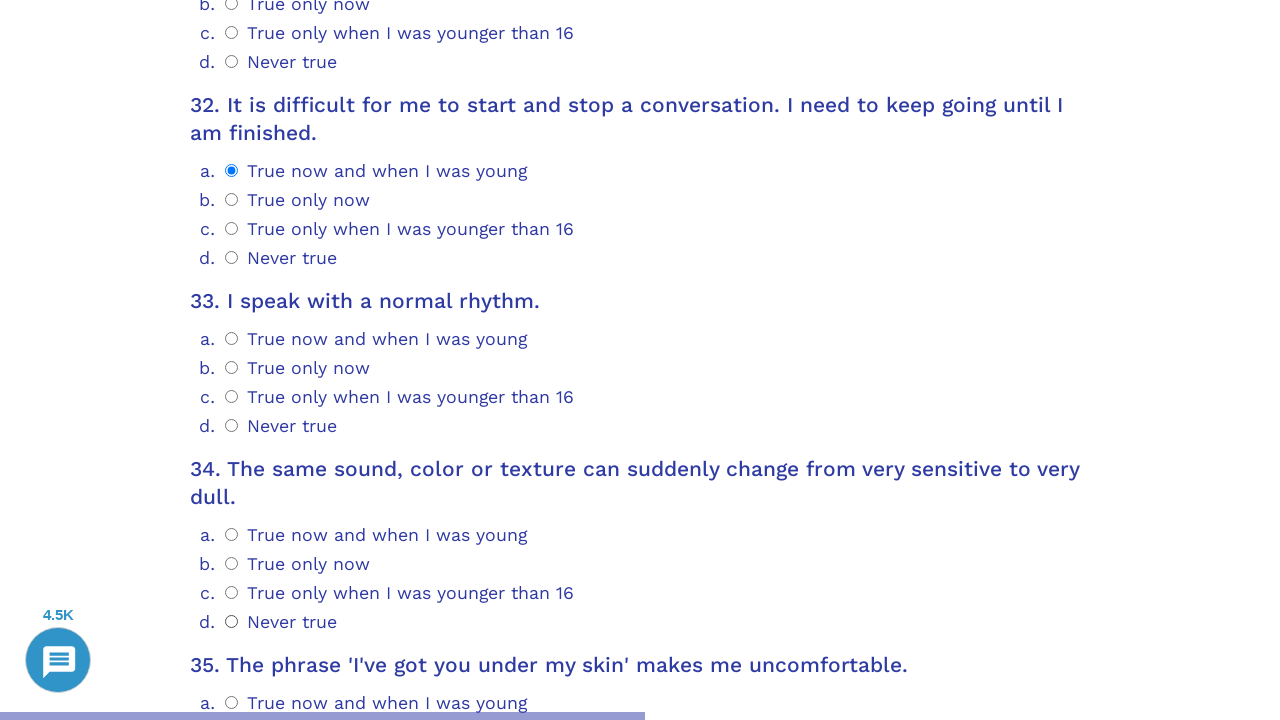

Selected answer option 0 for question 33 at (232, 339) on .psychometrics-items-container.item-33 >> .psychometrics-option-radio >> nth=0
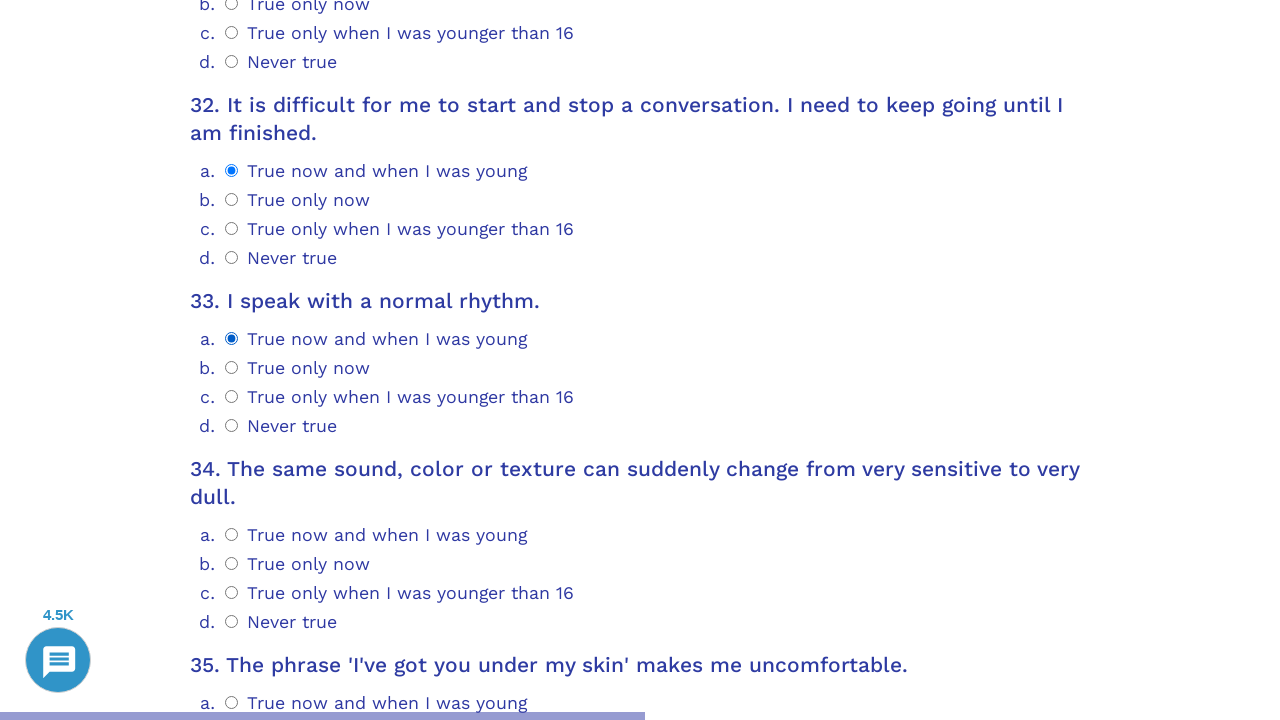

Waited for question 34 to load
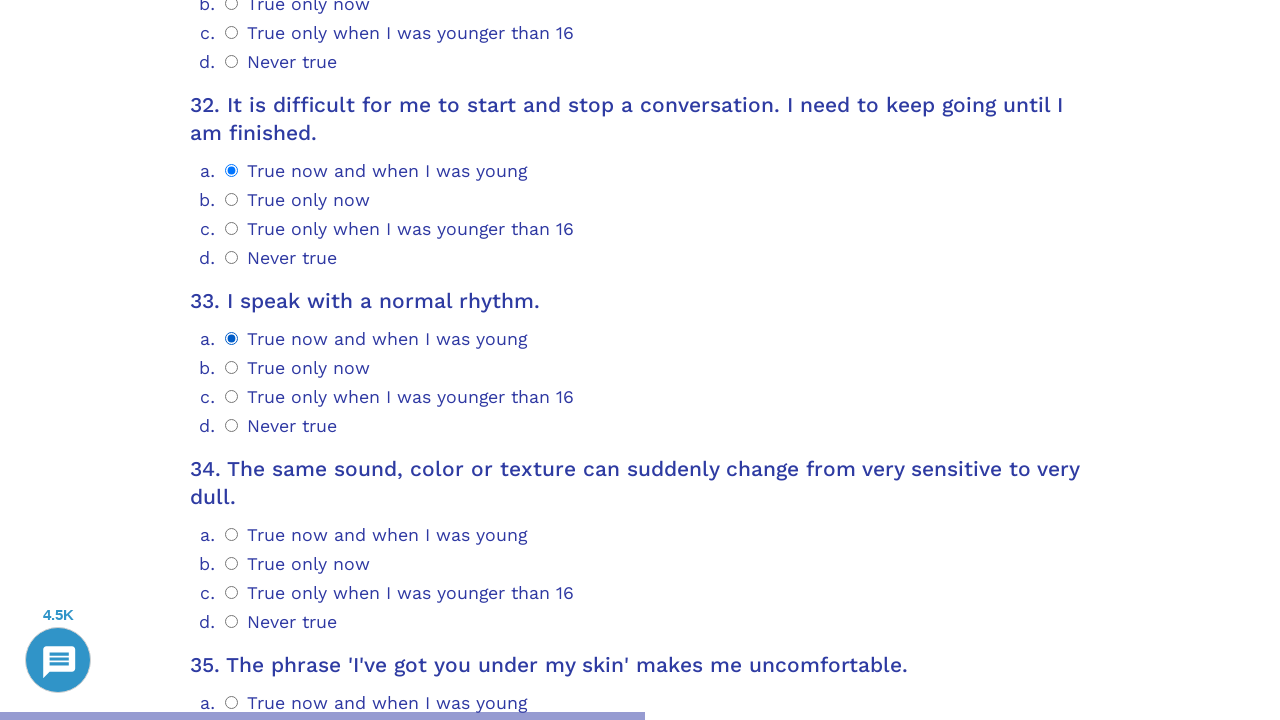

Scrolled to question 34
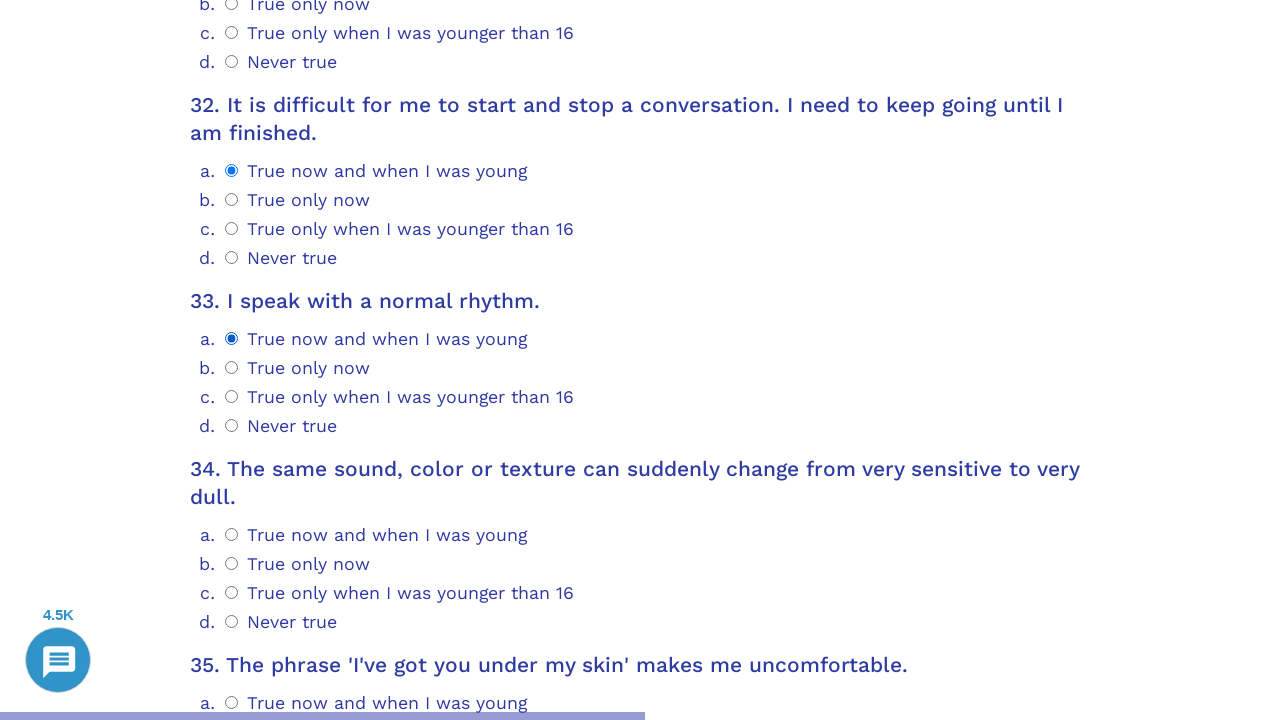

Selected answer option 0 for question 34 at (232, 535) on .psychometrics-items-container.item-34 >> .psychometrics-option-radio >> nth=0
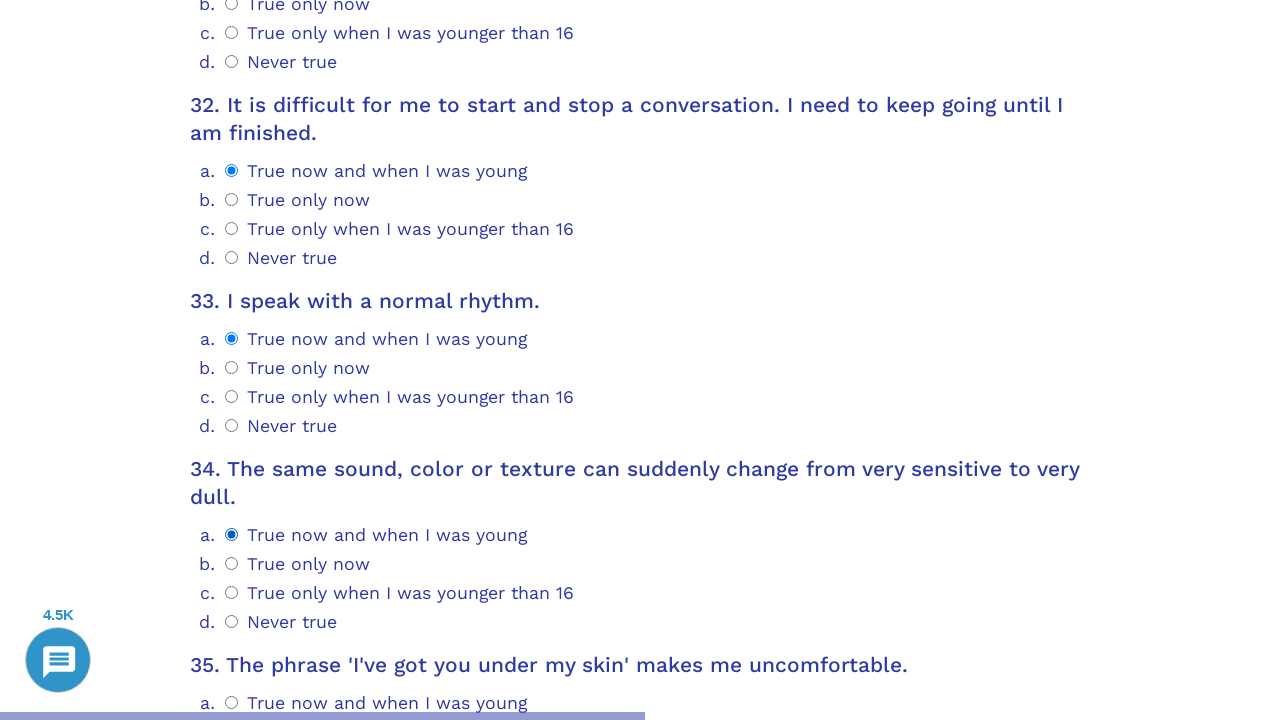

Waited for question 35 to load
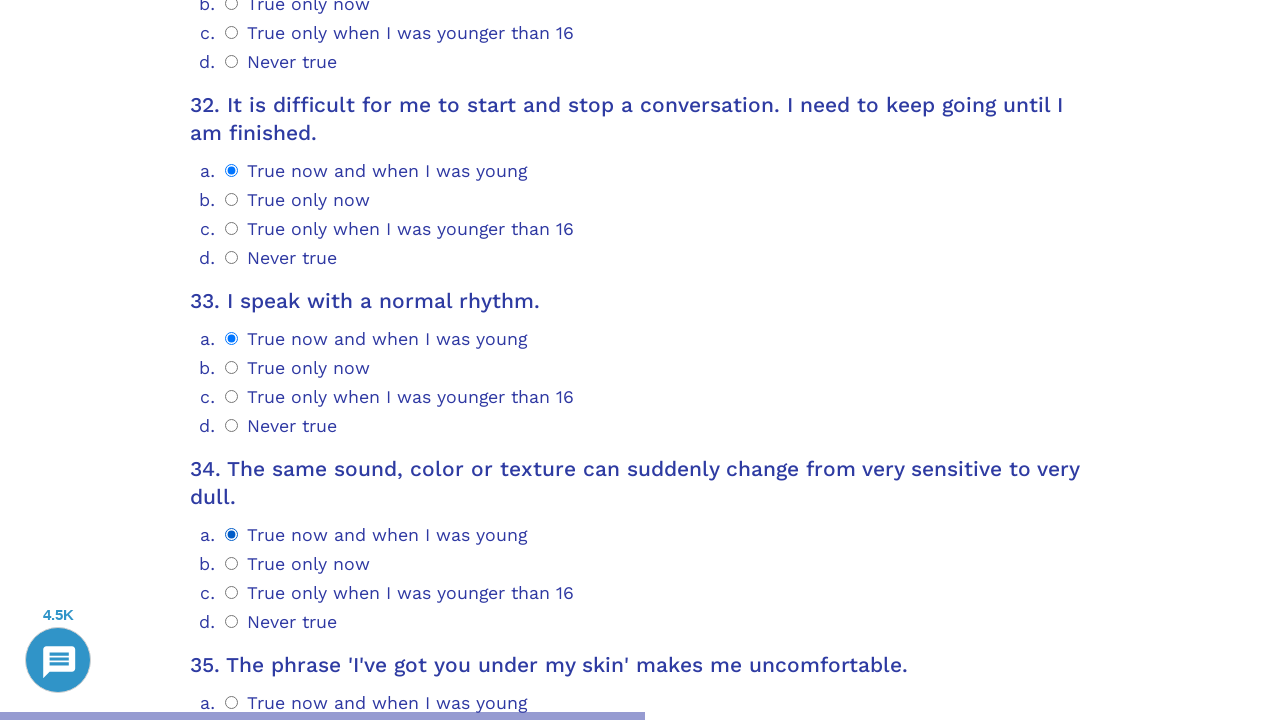

Scrolled to question 35
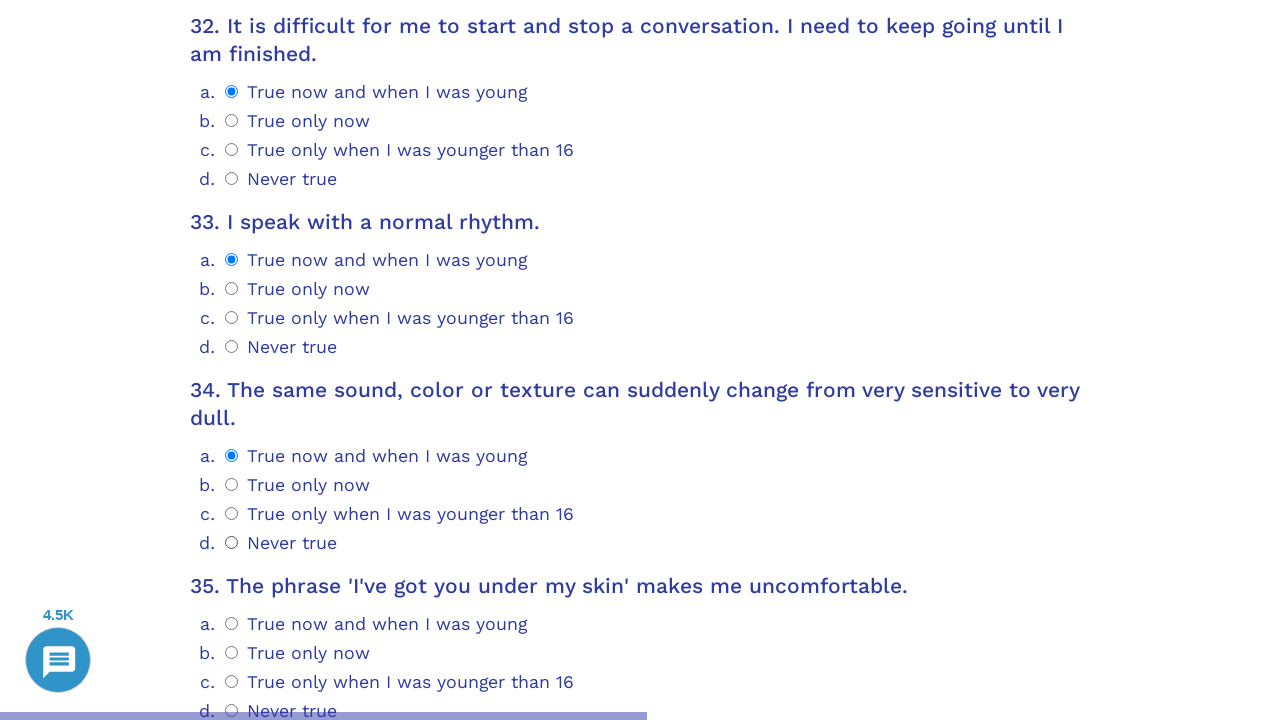

Selected answer option 0 for question 35 at (232, 624) on .psychometrics-items-container.item-35 >> .psychometrics-option-radio >> nth=0
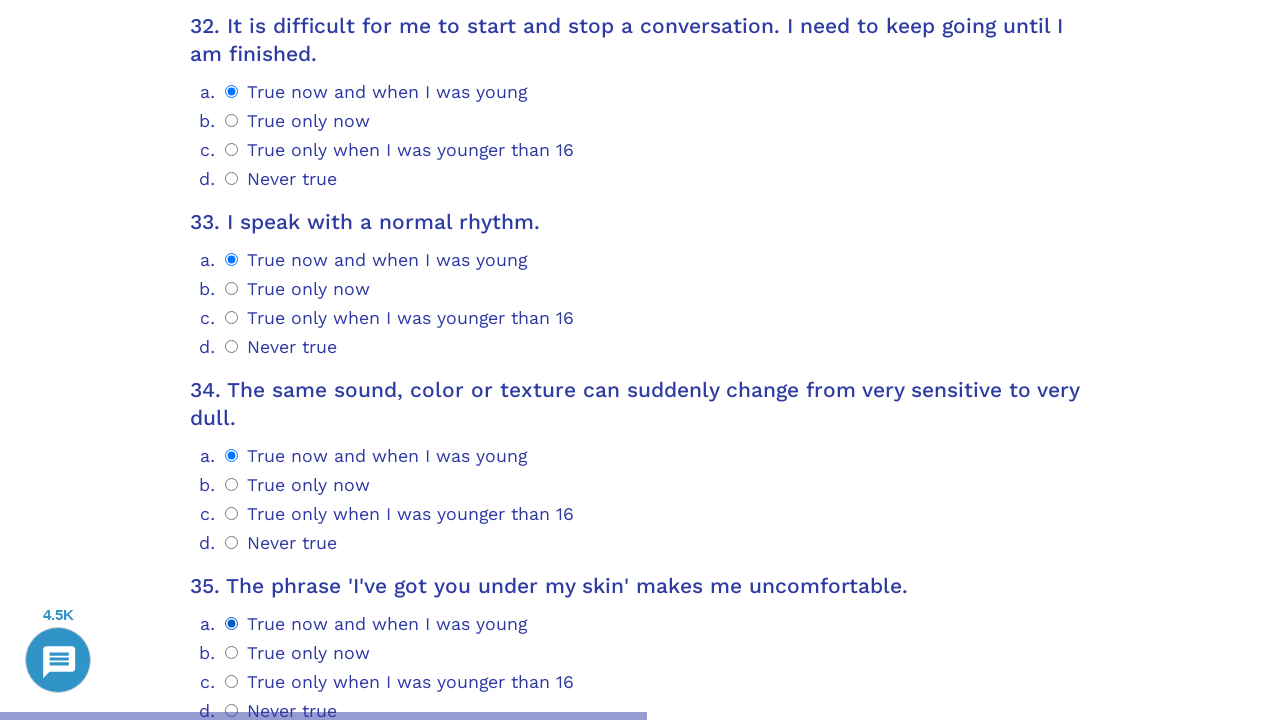

Waited for question 36 to load
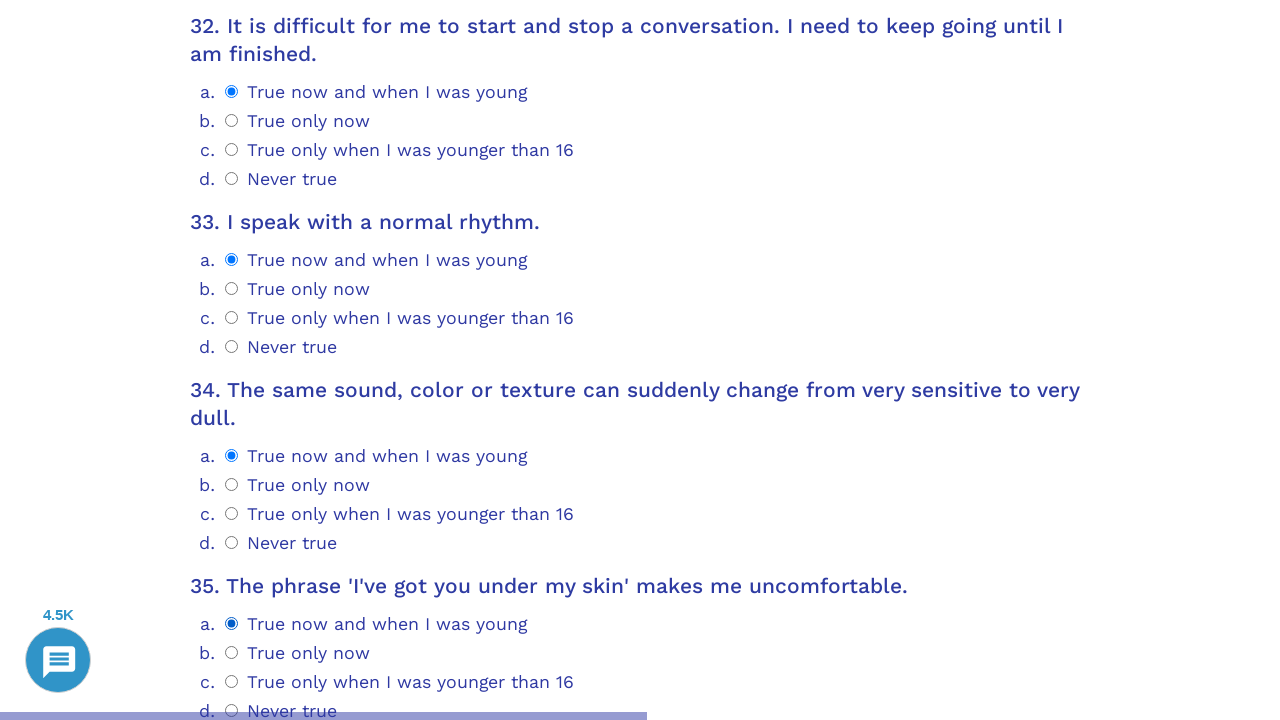

Scrolled to question 36
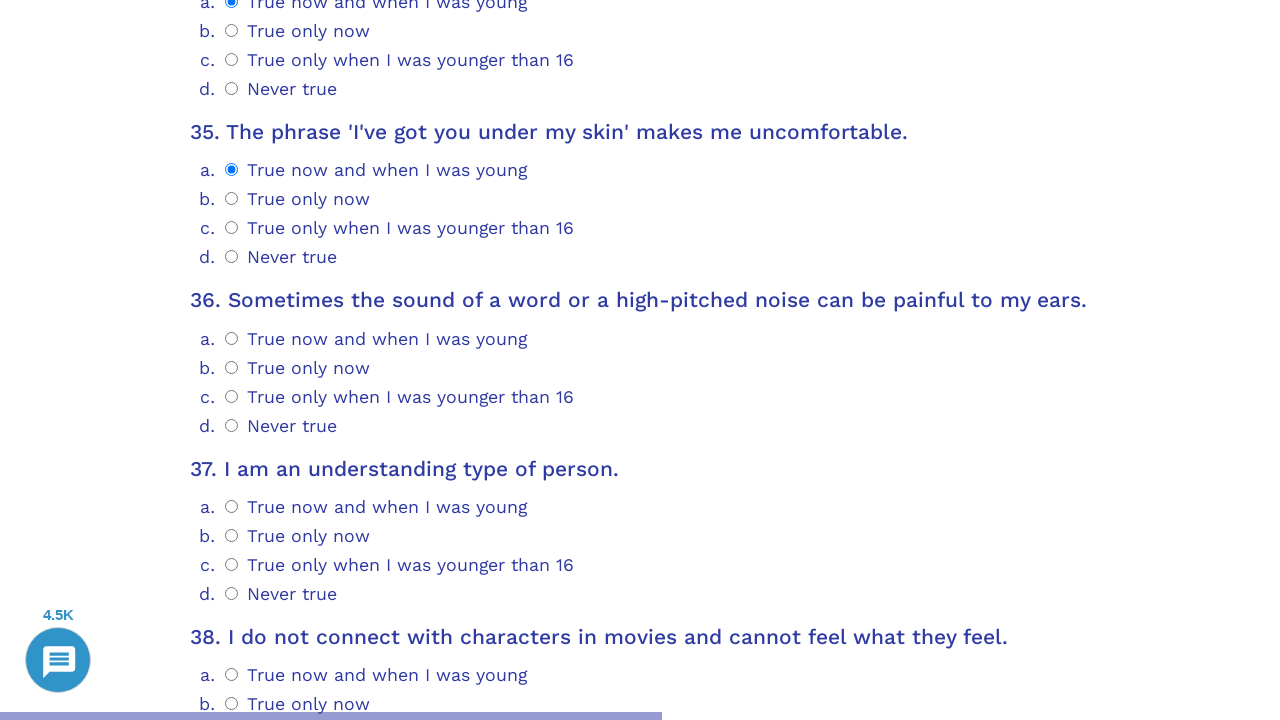

Selected answer option 0 for question 36 at (232, 338) on .psychometrics-items-container.item-36 >> .psychometrics-option-radio >> nth=0
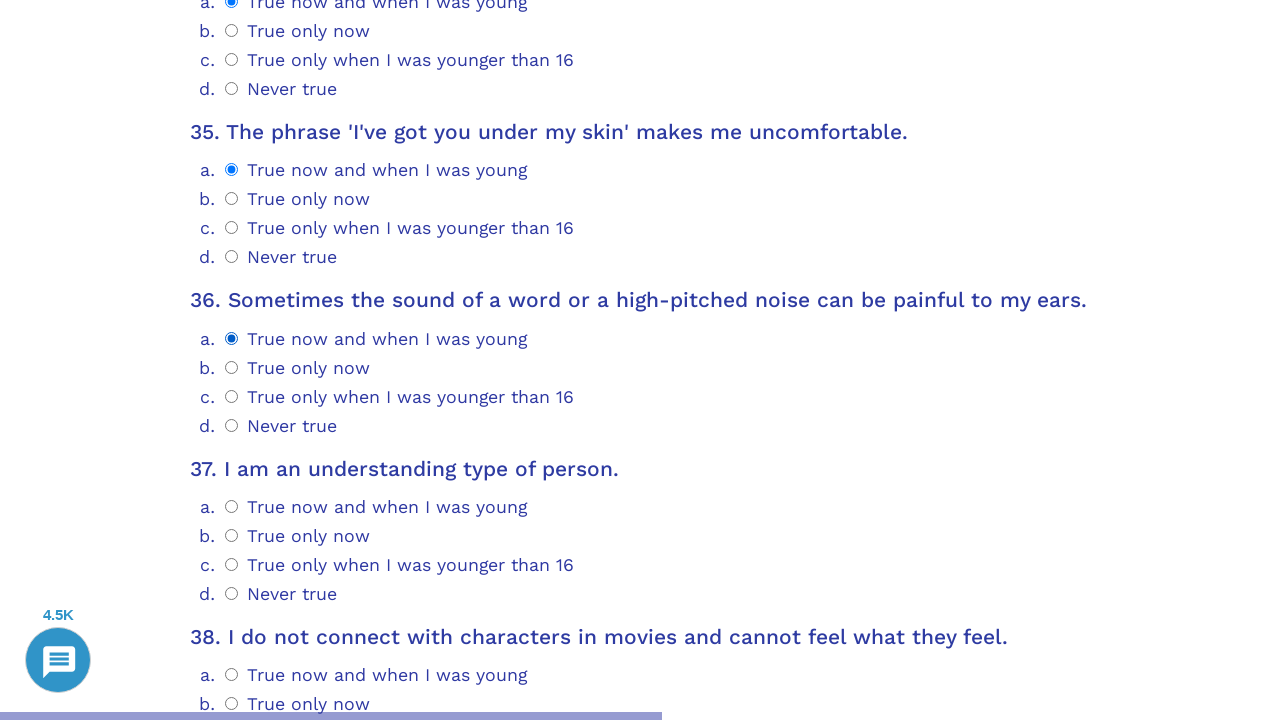

Waited for question 37 to load
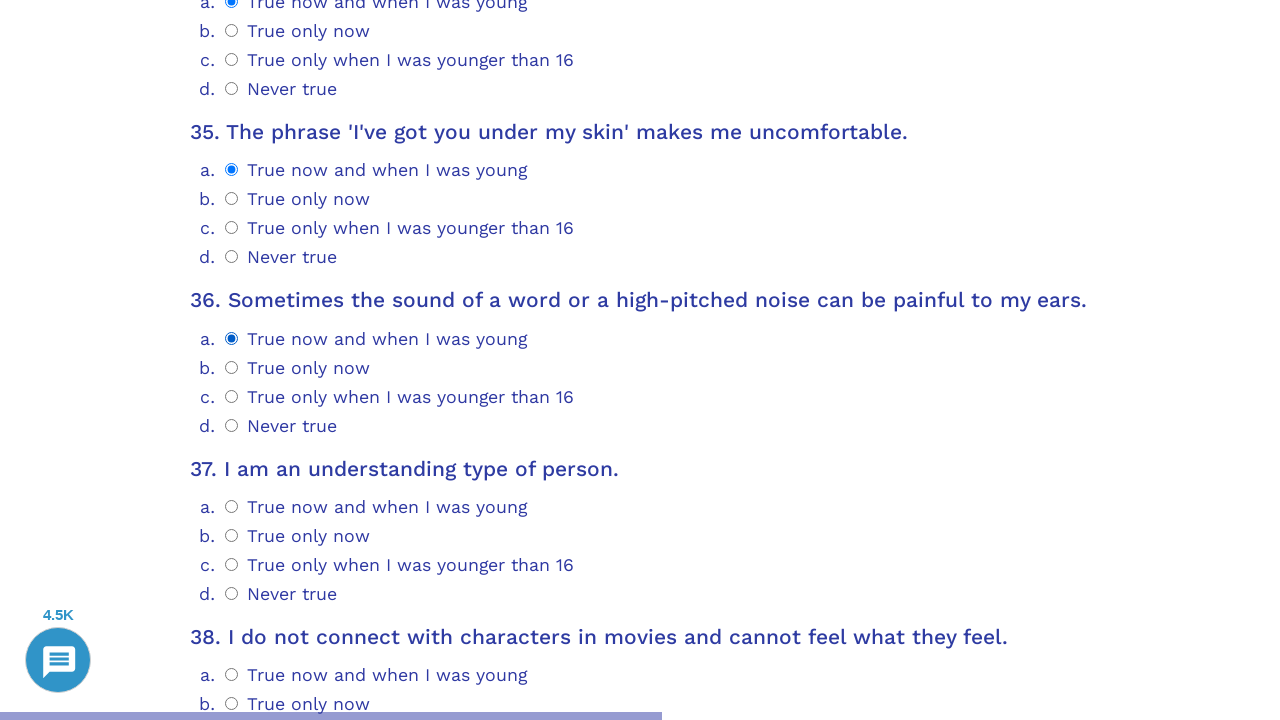

Scrolled to question 37
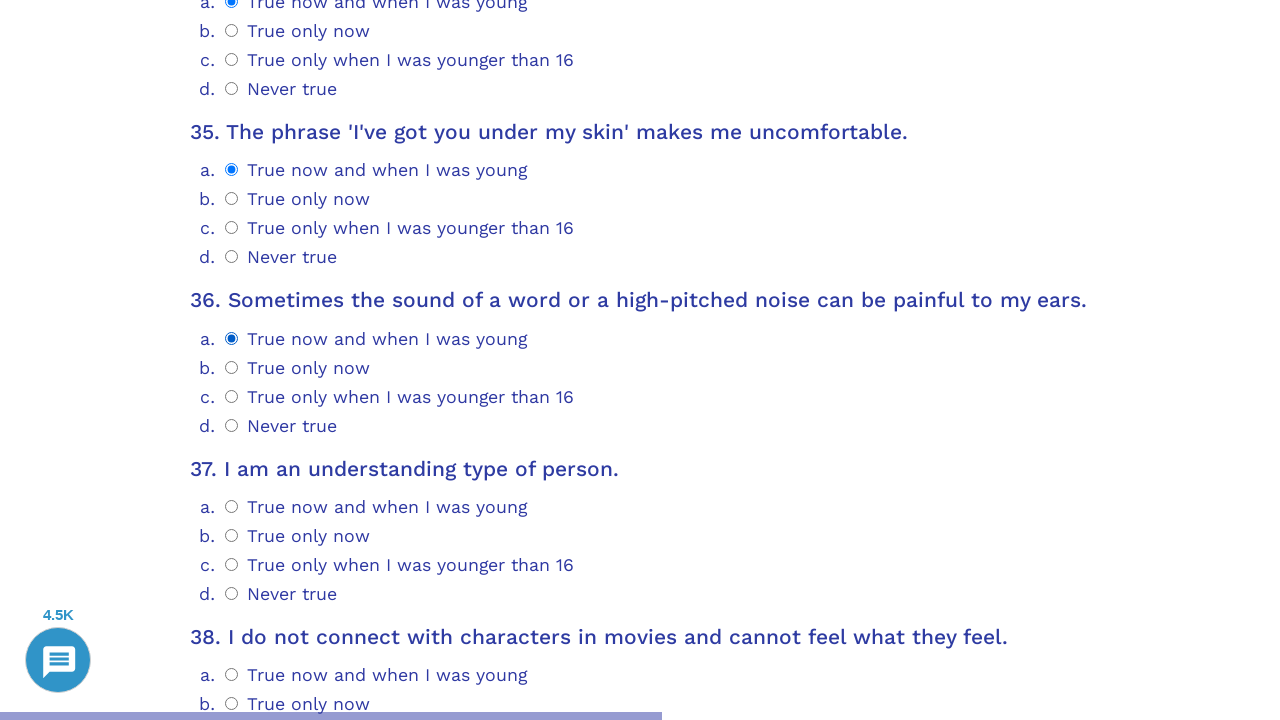

Selected answer option 0 for question 37 at (232, 506) on .psychometrics-items-container.item-37 >> .psychometrics-option-radio >> nth=0
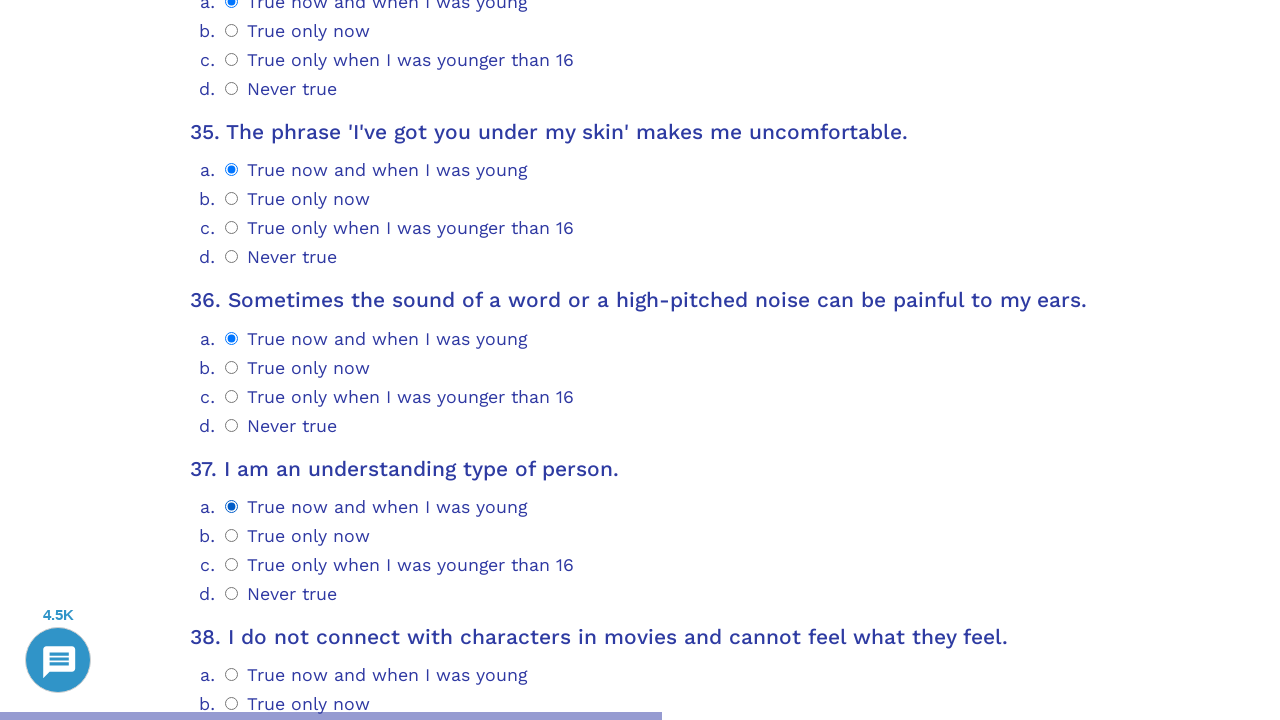

Waited for question 38 to load
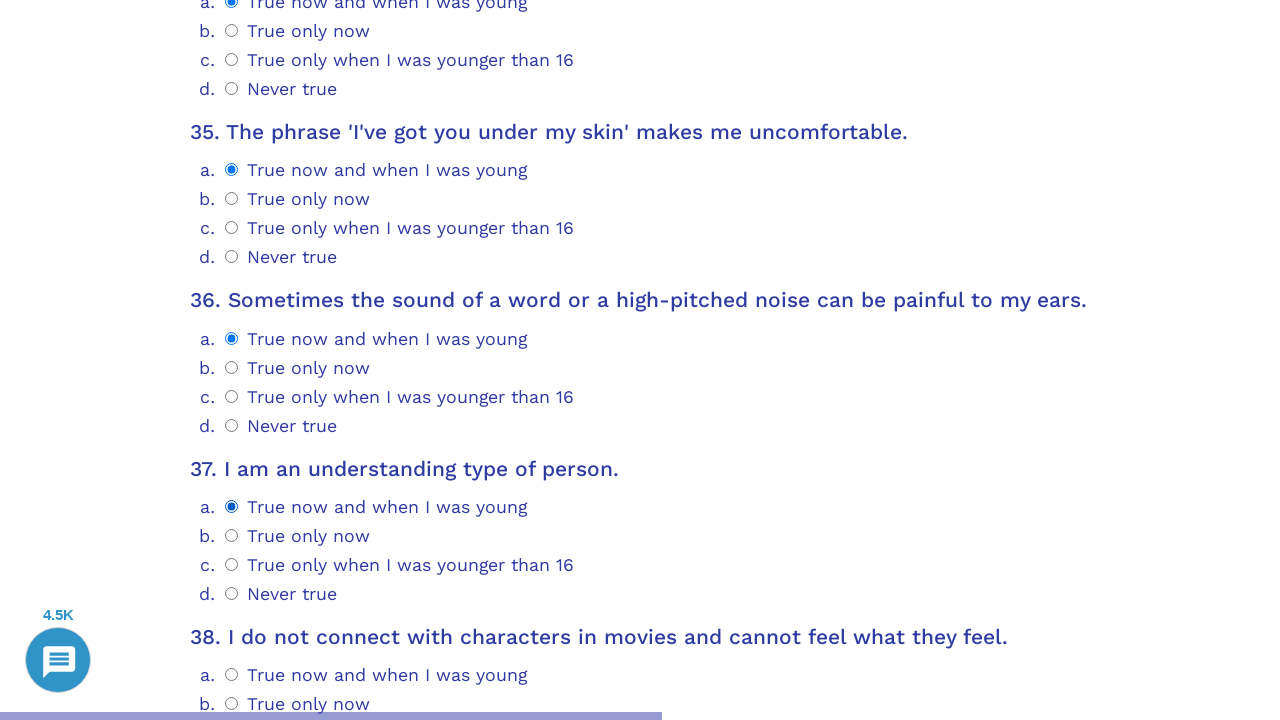

Scrolled to question 38
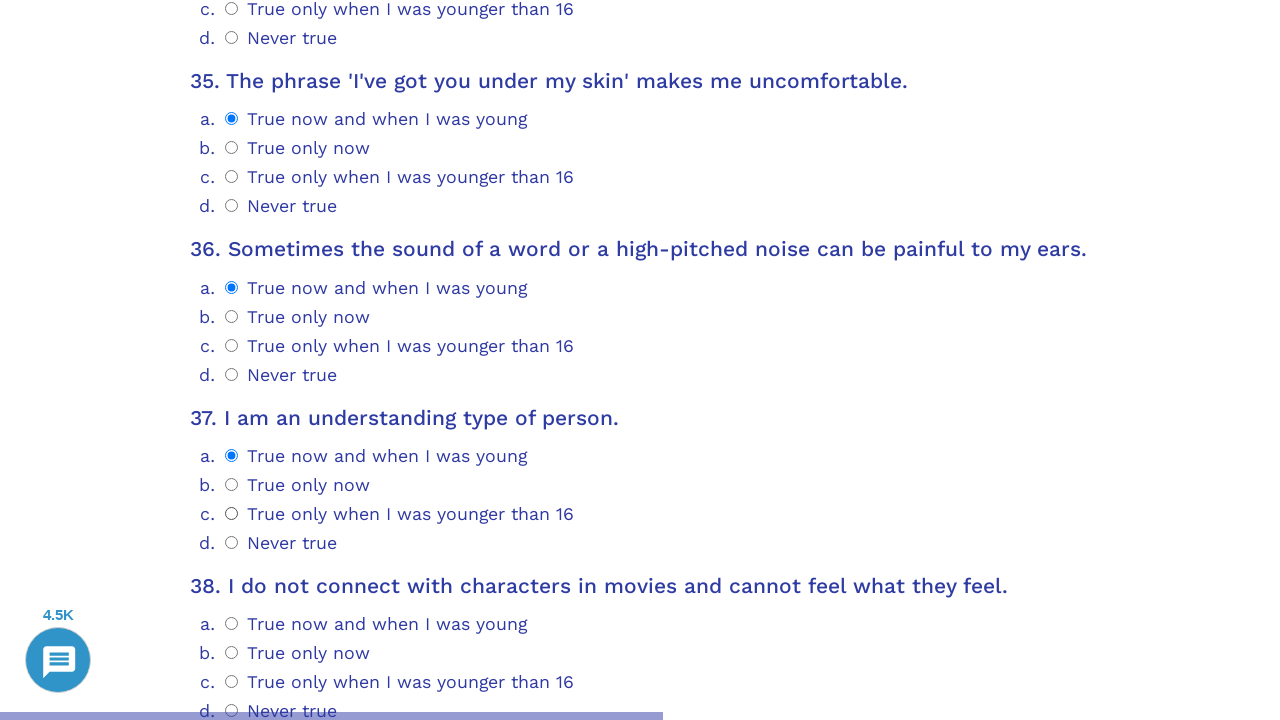

Selected answer option 0 for question 38 at (232, 624) on .psychometrics-items-container.item-38 >> .psychometrics-option-radio >> nth=0
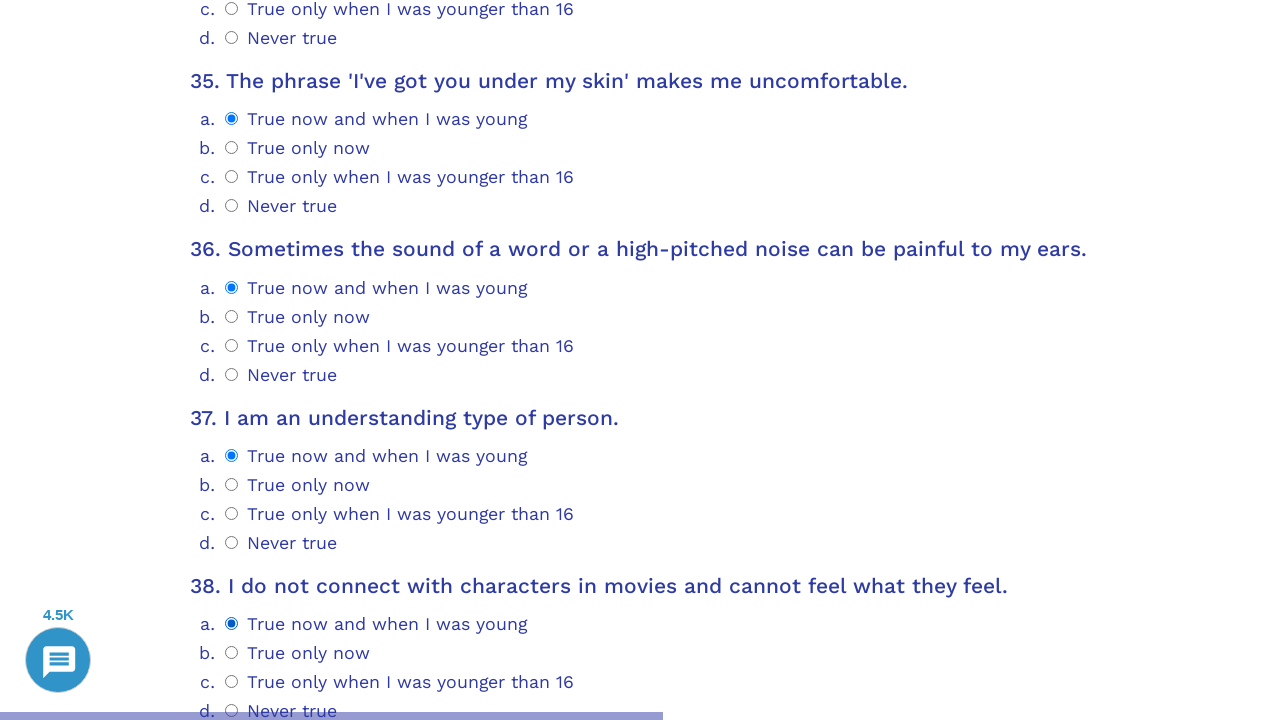

Waited for question 39 to load
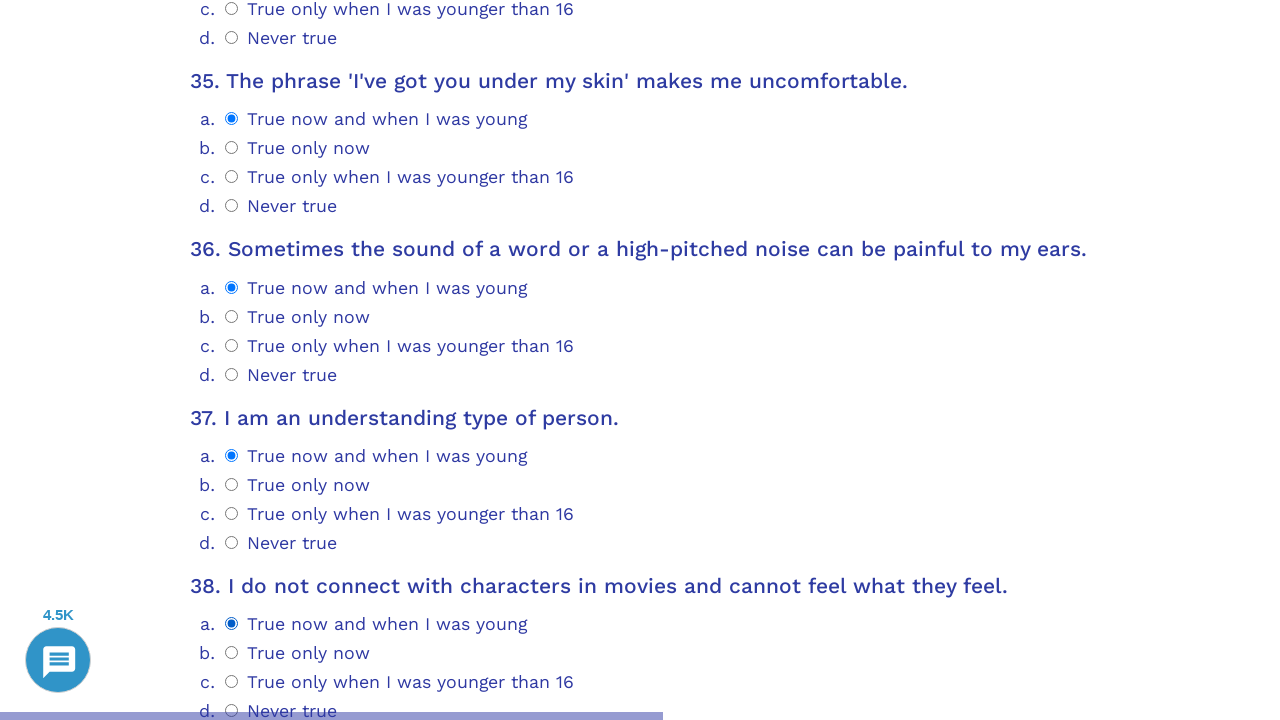

Scrolled to question 39
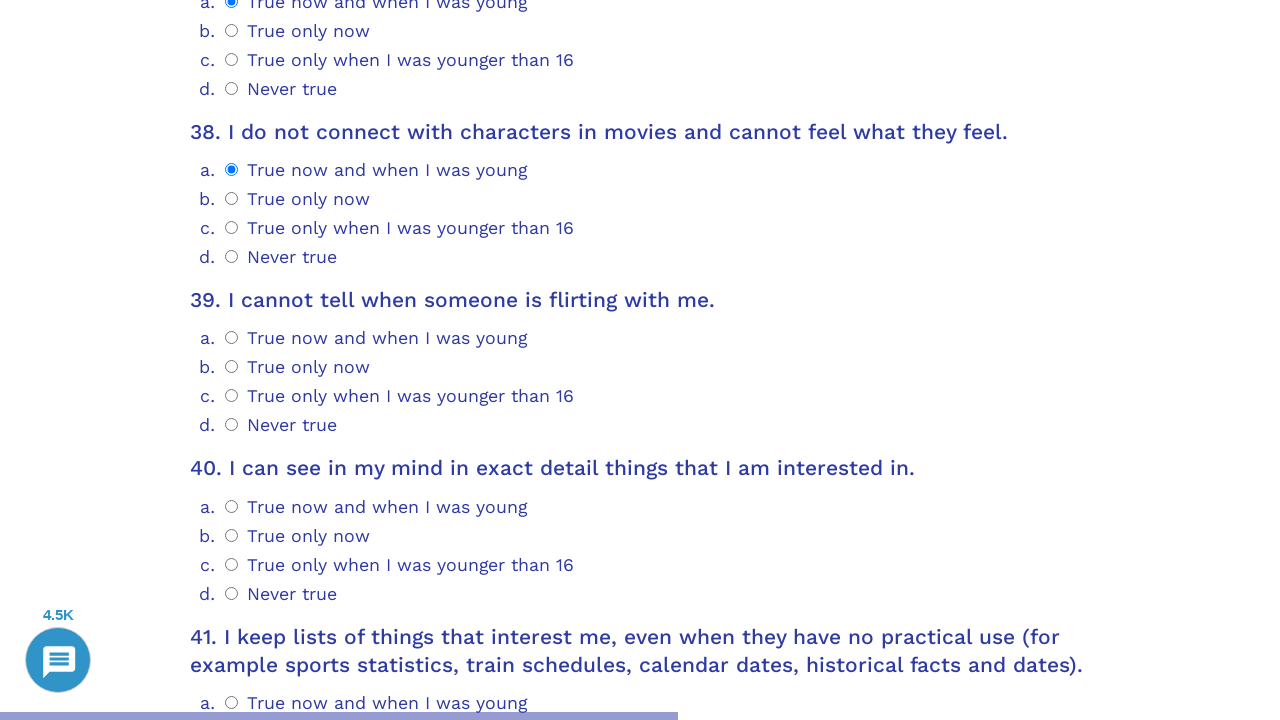

Selected answer option 0 for question 39 at (232, 338) on .psychometrics-items-container.item-39 >> .psychometrics-option-radio >> nth=0
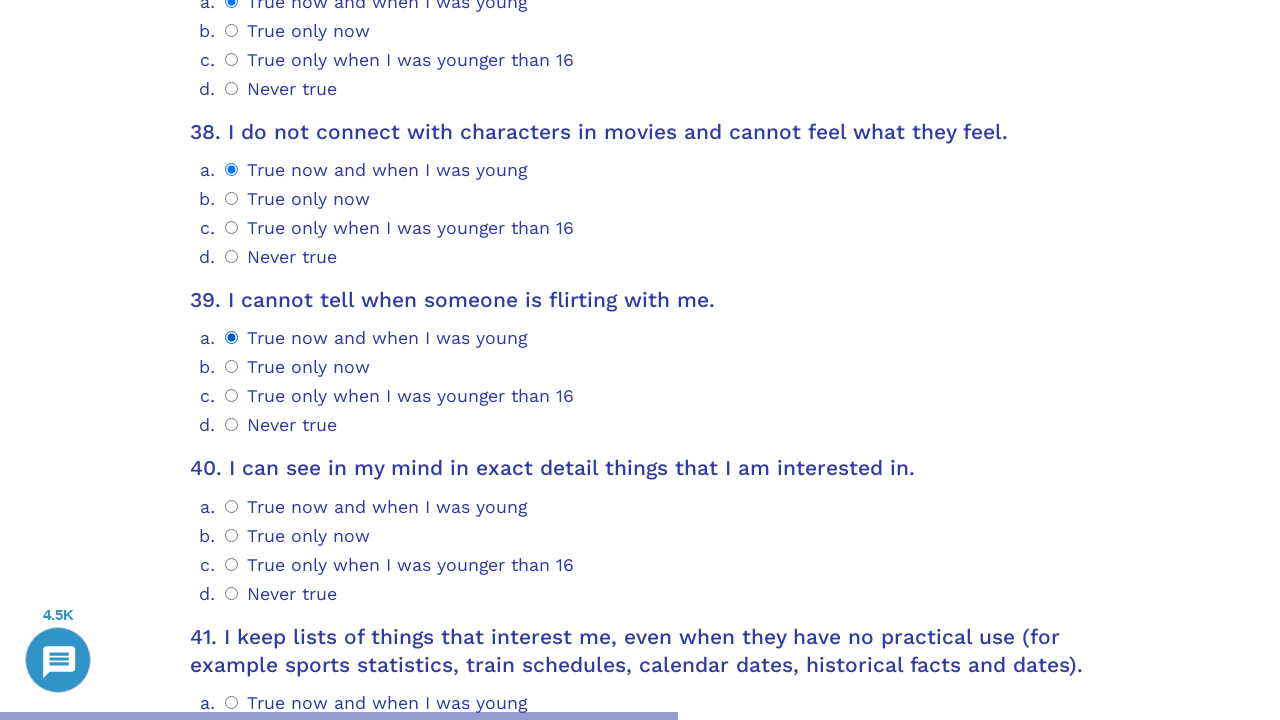

Waited for question 40 to load
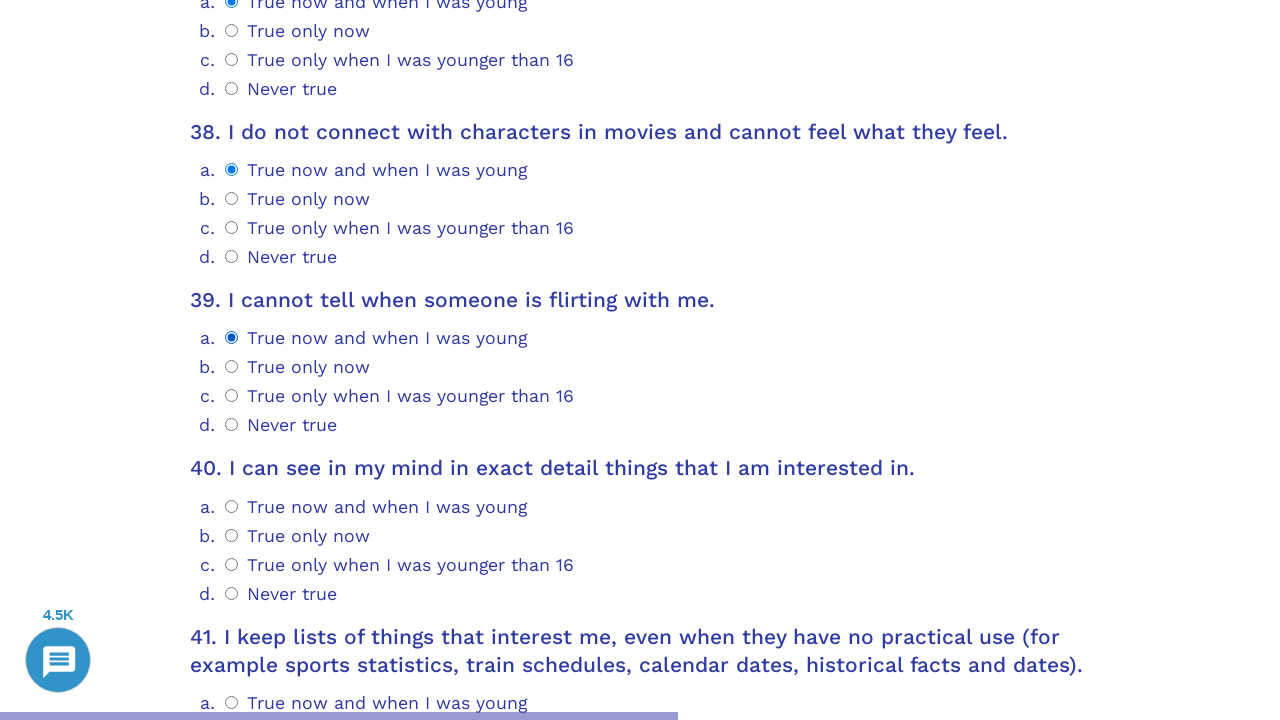

Scrolled to question 40
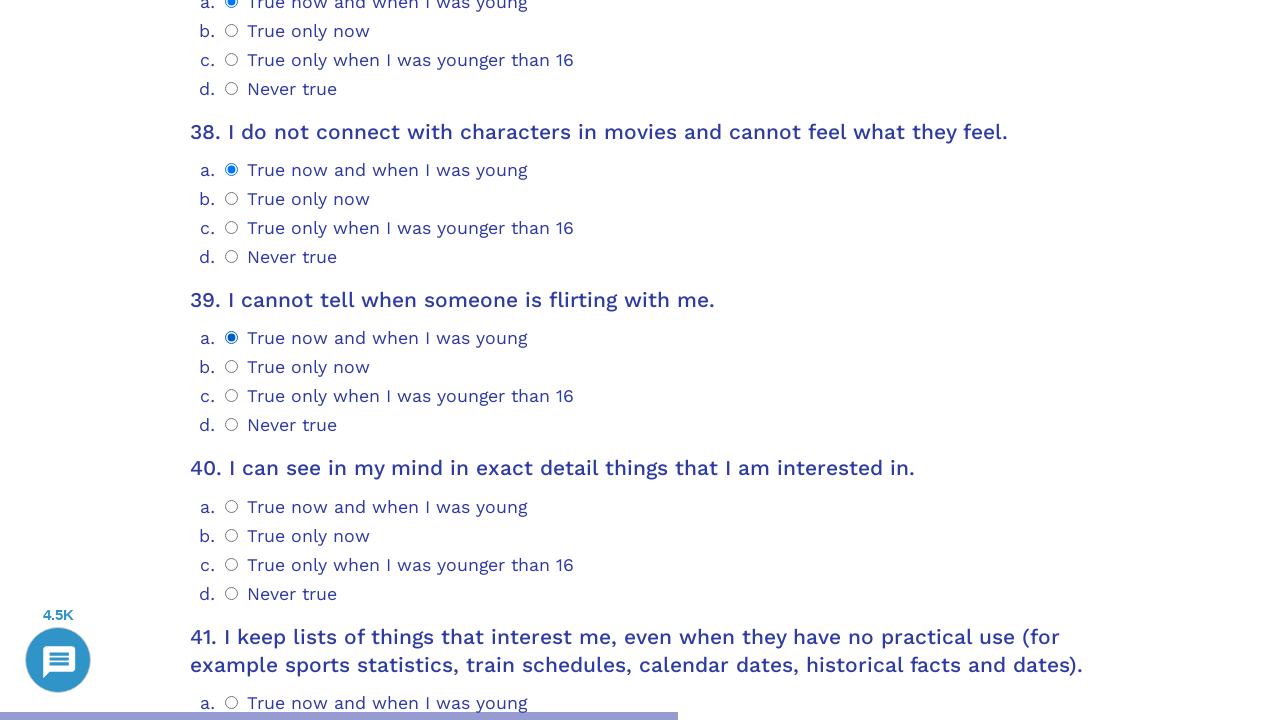

Selected answer option 0 for question 40 at (232, 506) on .psychometrics-items-container.item-40 >> .psychometrics-option-radio >> nth=0
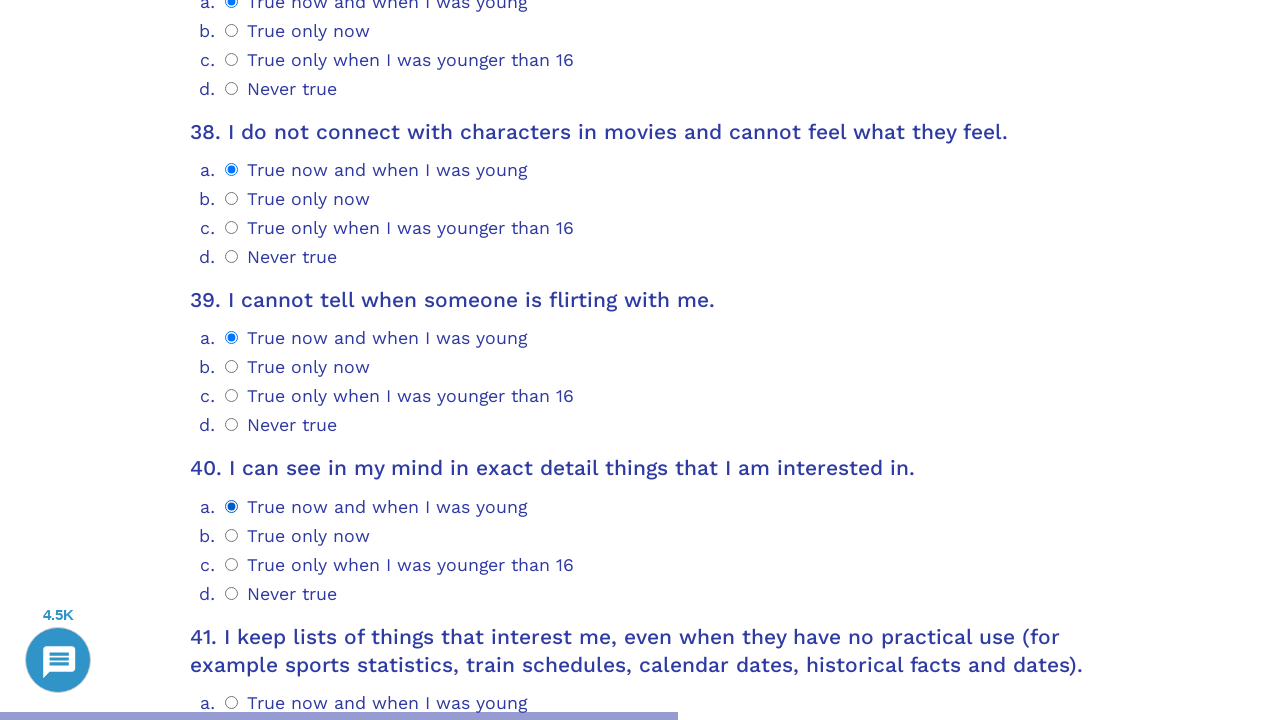

Waited for question 41 to load
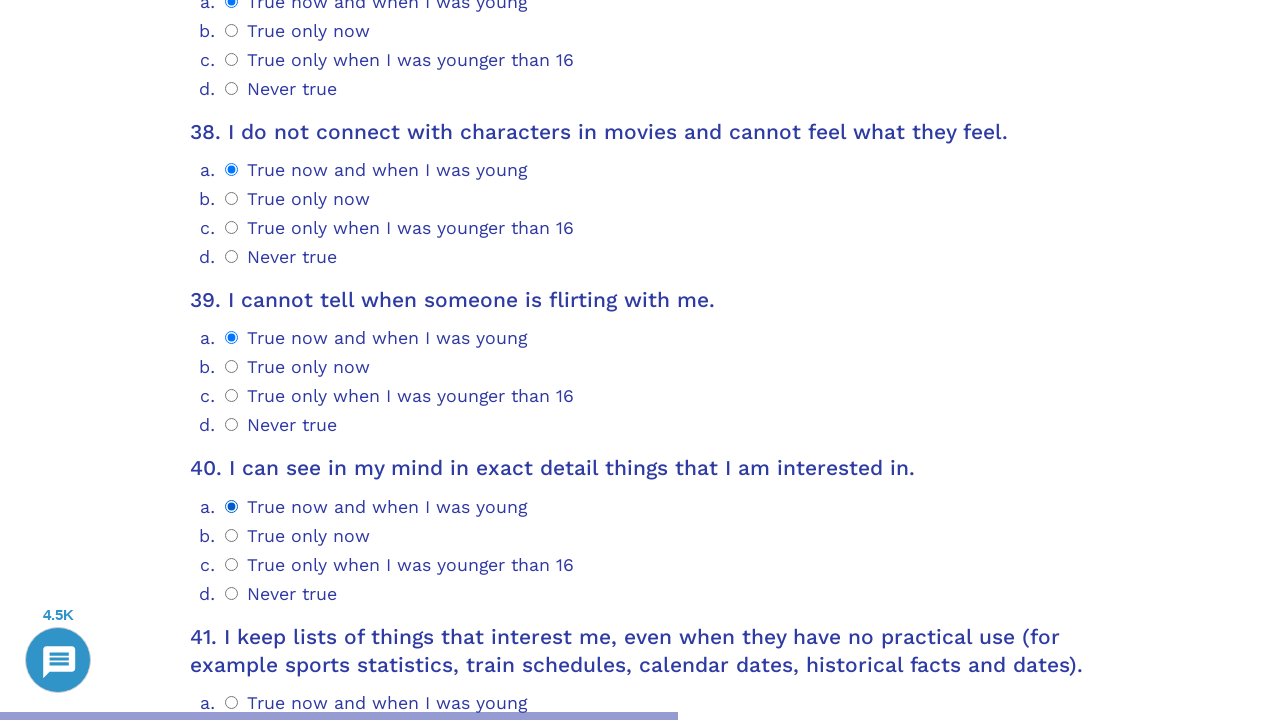

Scrolled to question 41
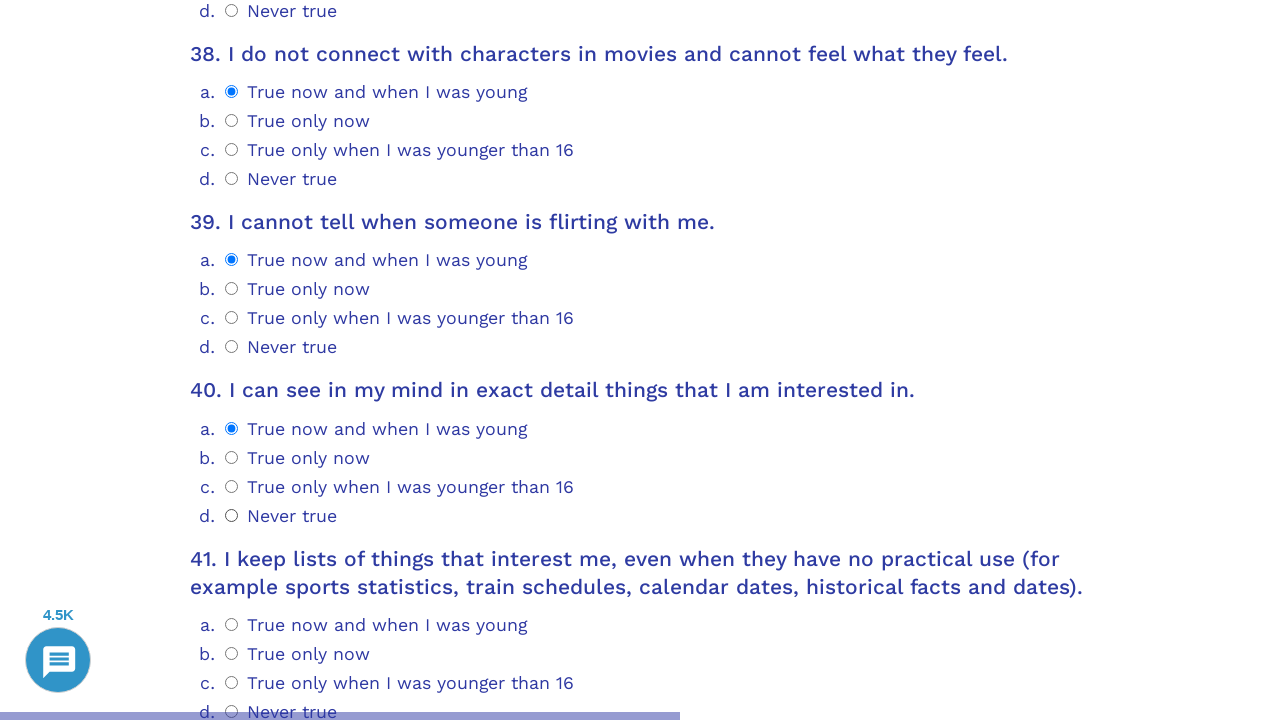

Selected answer option 0 for question 41 at (232, 624) on .psychometrics-items-container.item-41 >> .psychometrics-option-radio >> nth=0
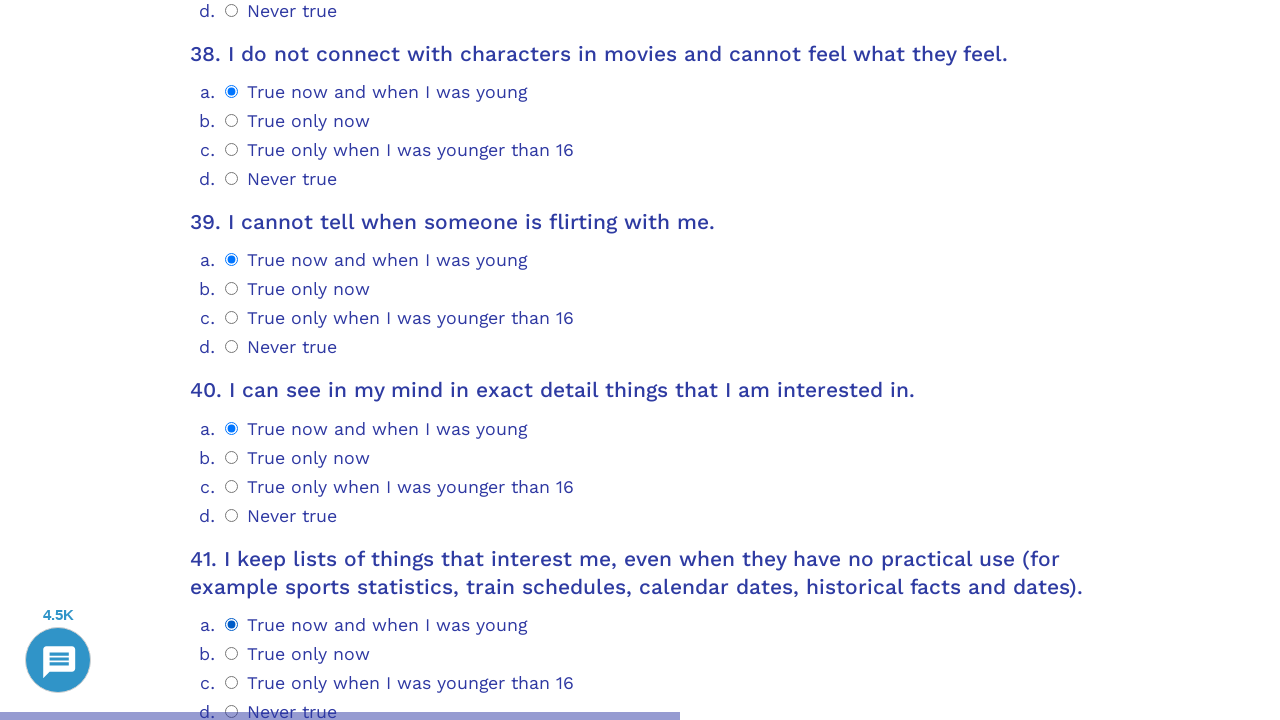

Waited for question 42 to load
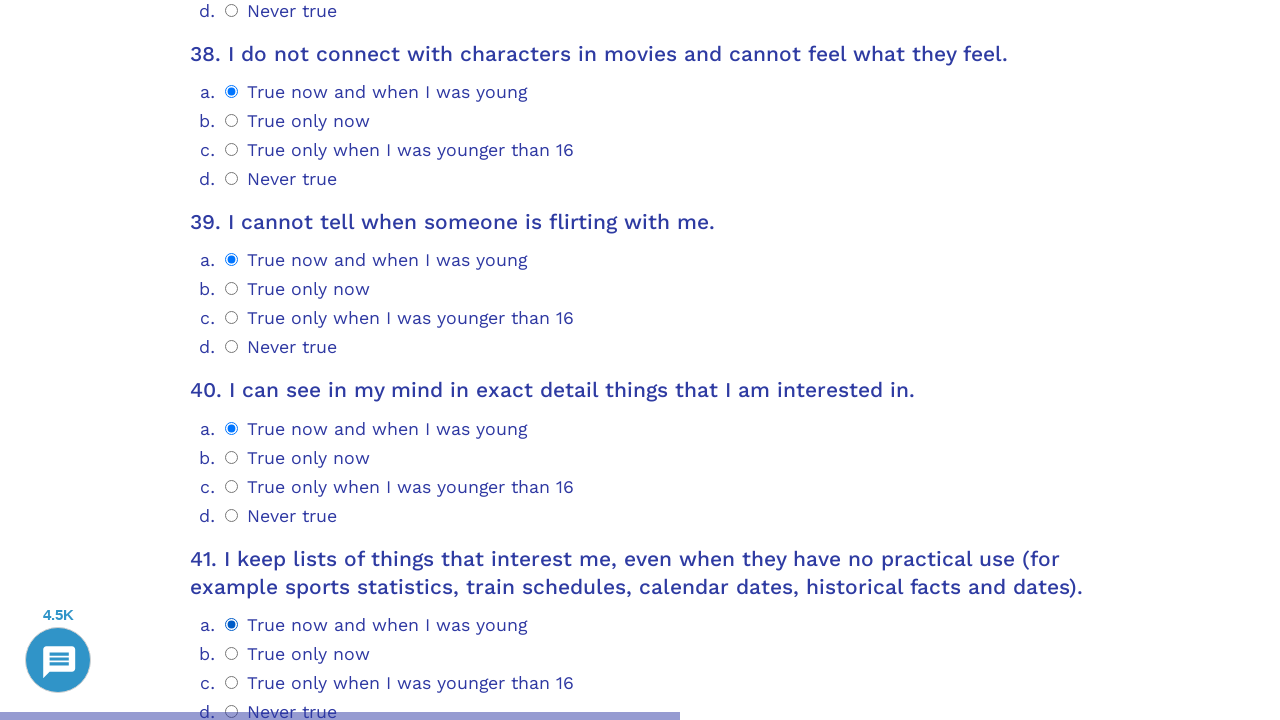

Scrolled to question 42
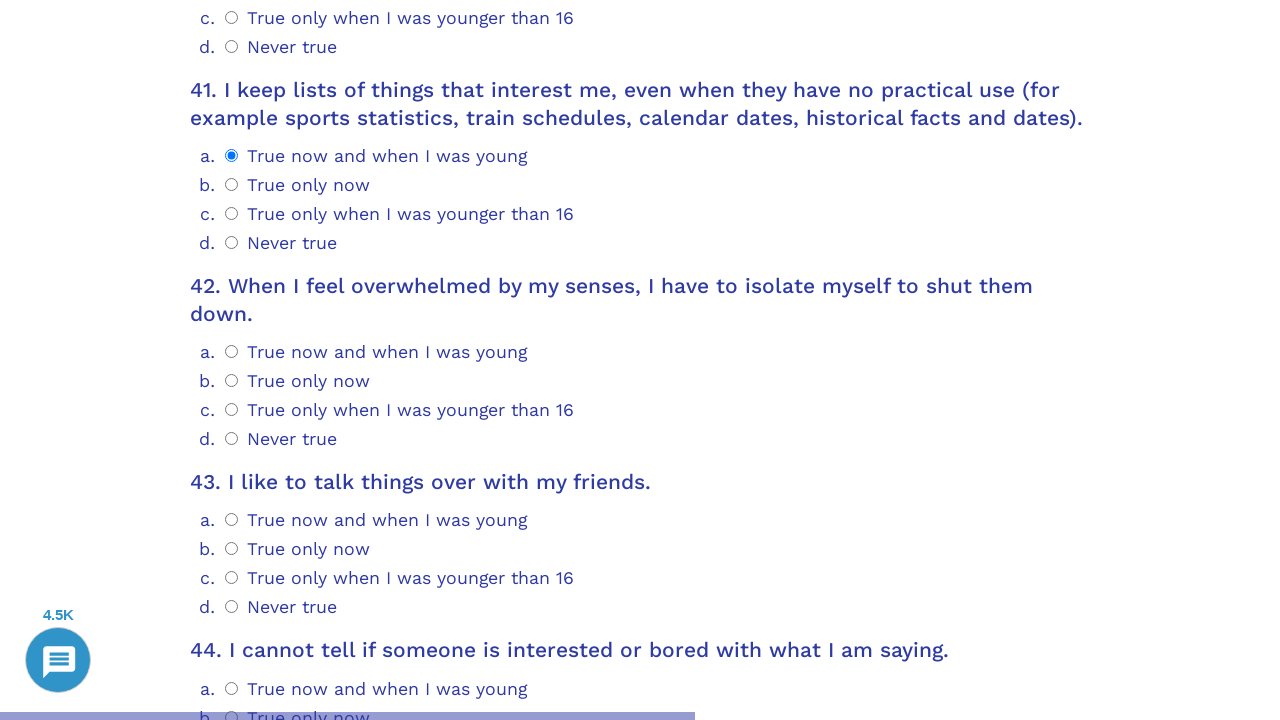

Selected answer option 0 for question 42 at (232, 352) on .psychometrics-items-container.item-42 >> .psychometrics-option-radio >> nth=0
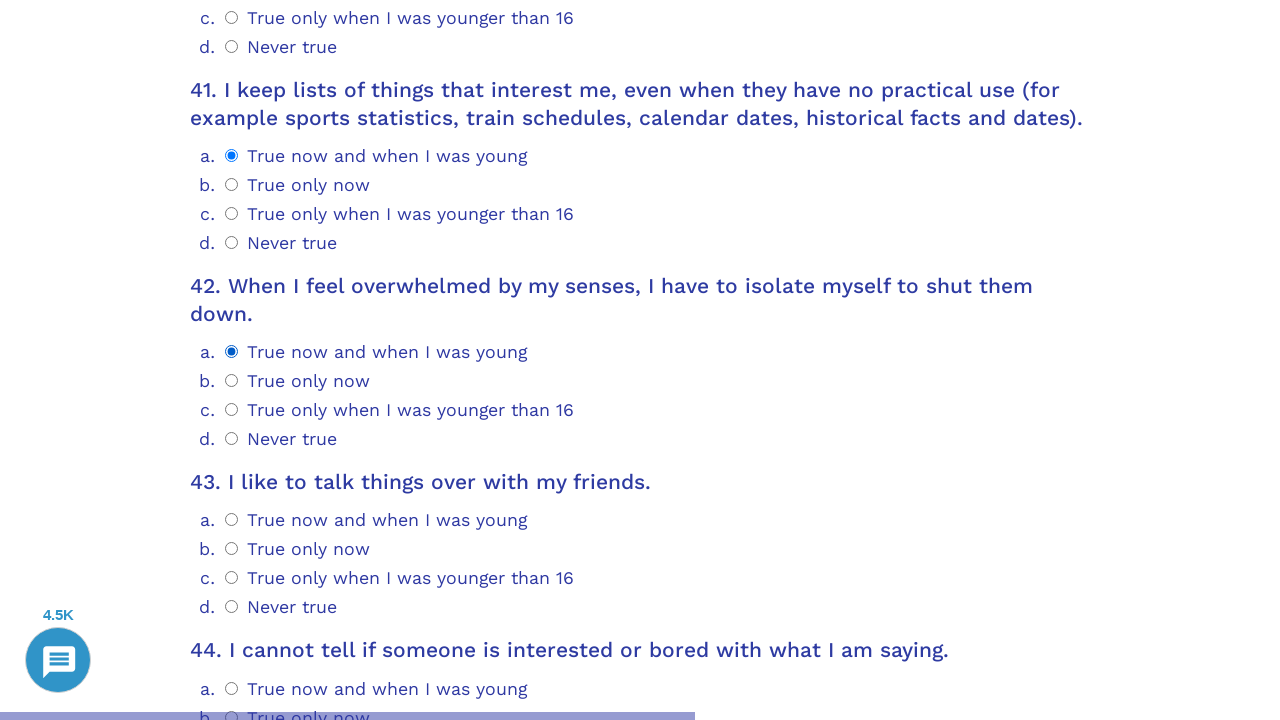

Waited for question 43 to load
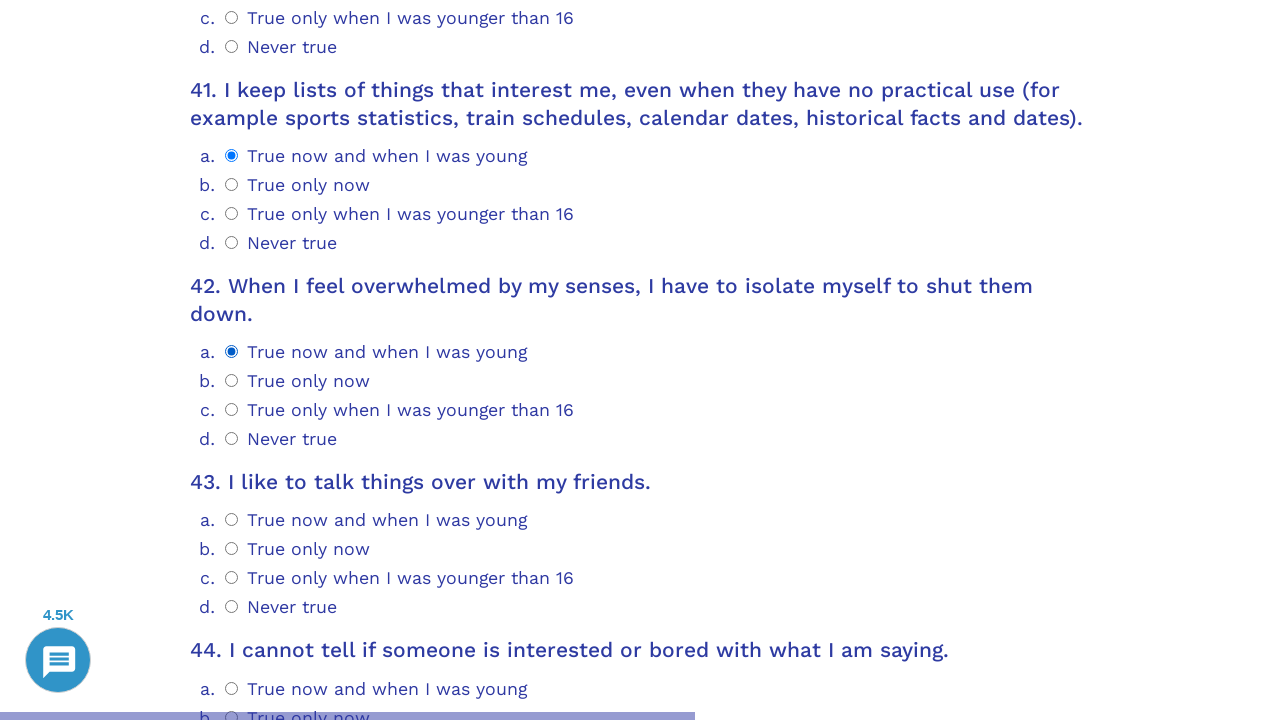

Scrolled to question 43
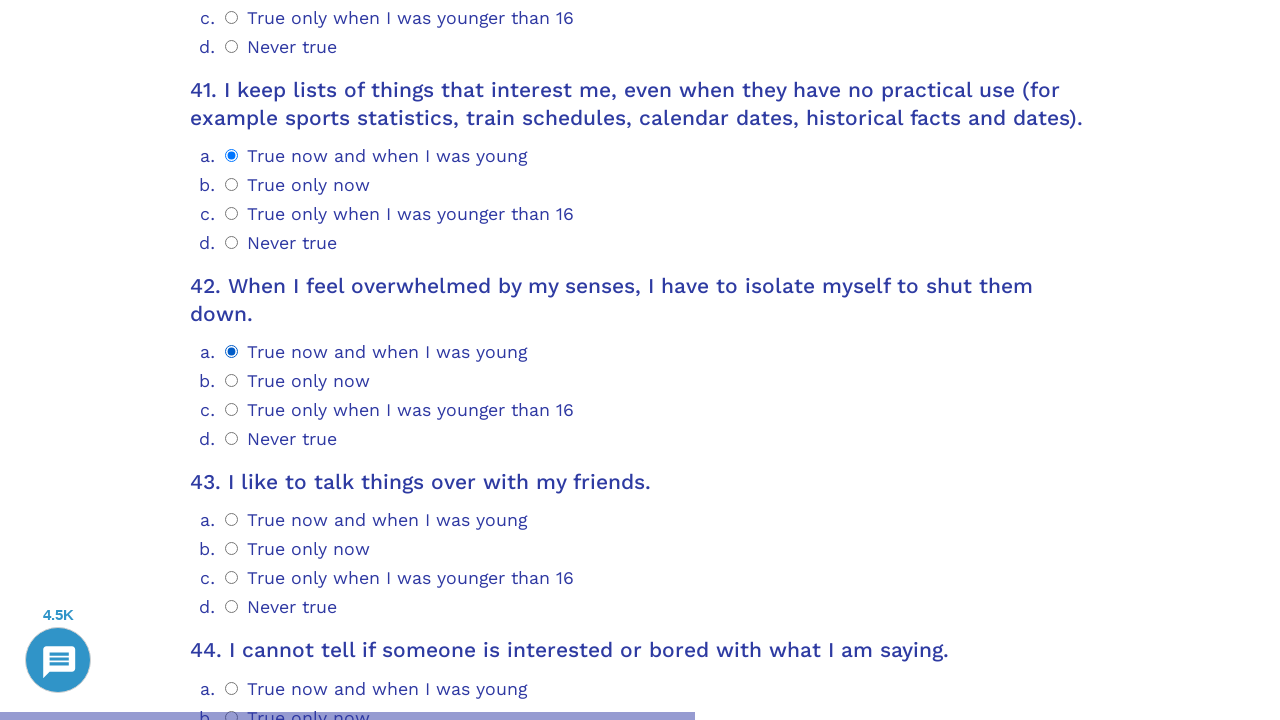

Selected answer option 0 for question 43 at (232, 520) on .psychometrics-items-container.item-43 >> .psychometrics-option-radio >> nth=0
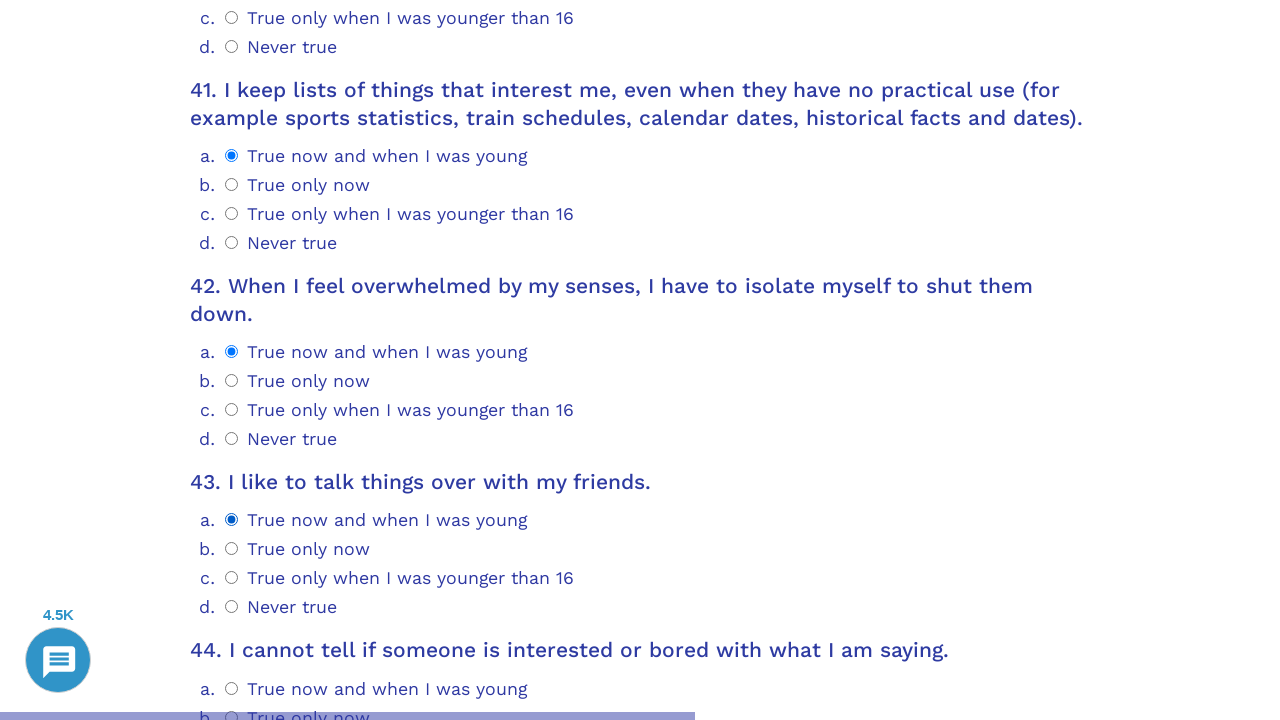

Waited for question 44 to load
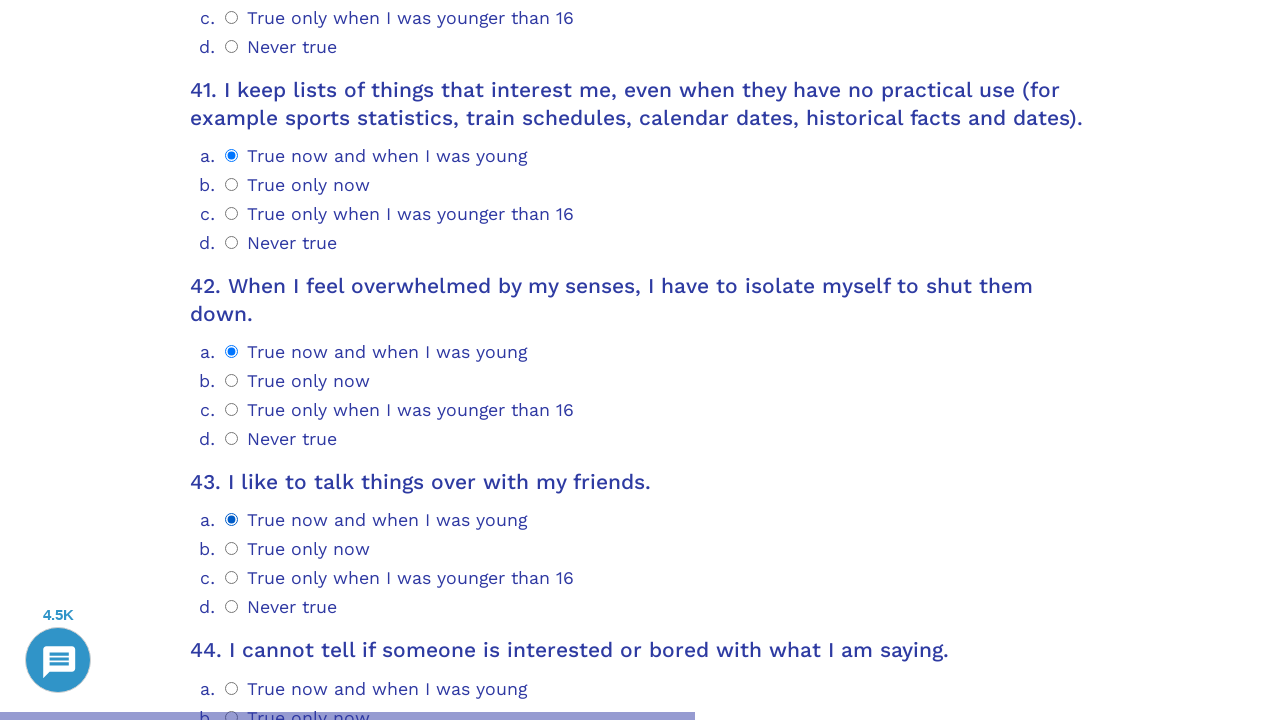

Scrolled to question 44
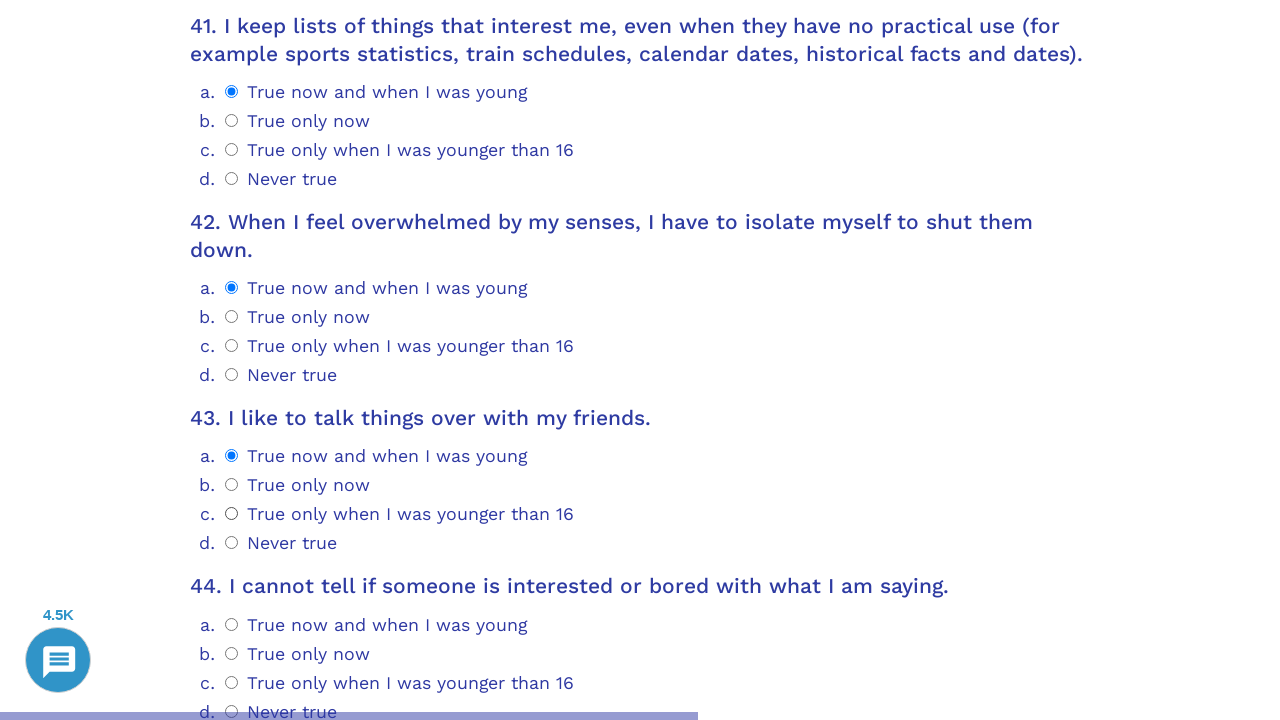

Selected answer option 0 for question 44 at (232, 624) on .psychometrics-items-container.item-44 >> .psychometrics-option-radio >> nth=0
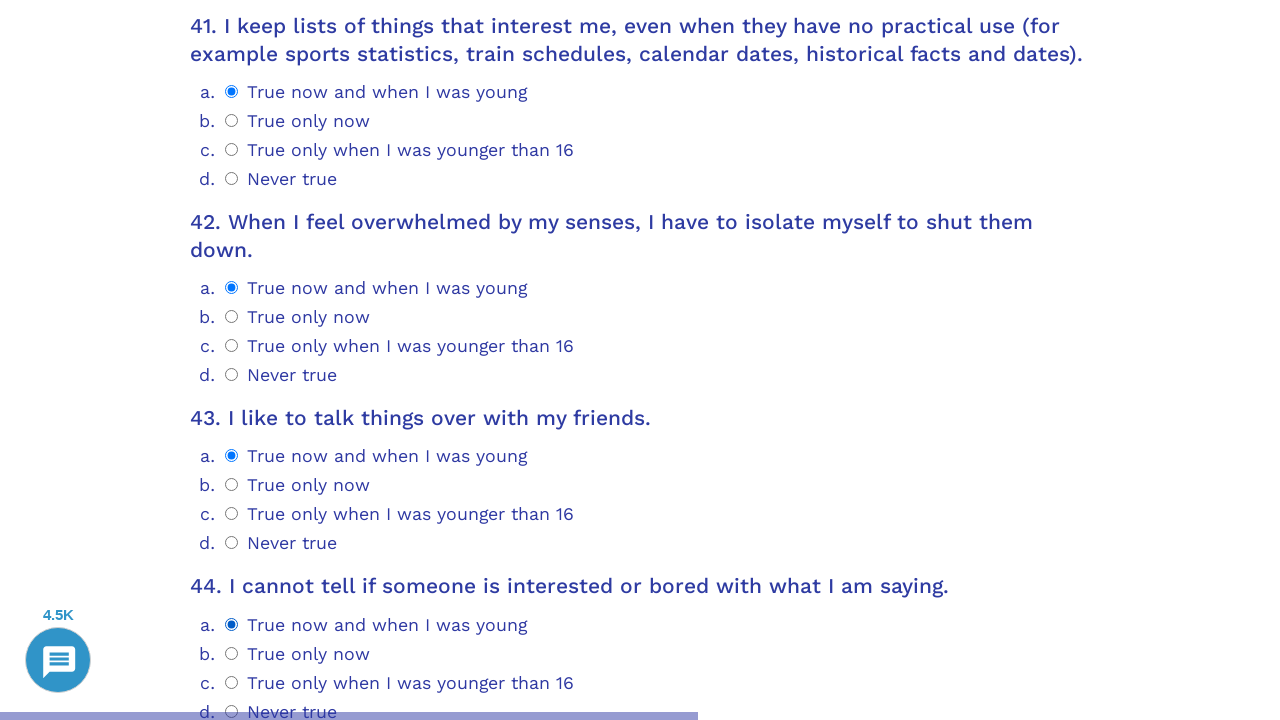

Waited for question 45 to load
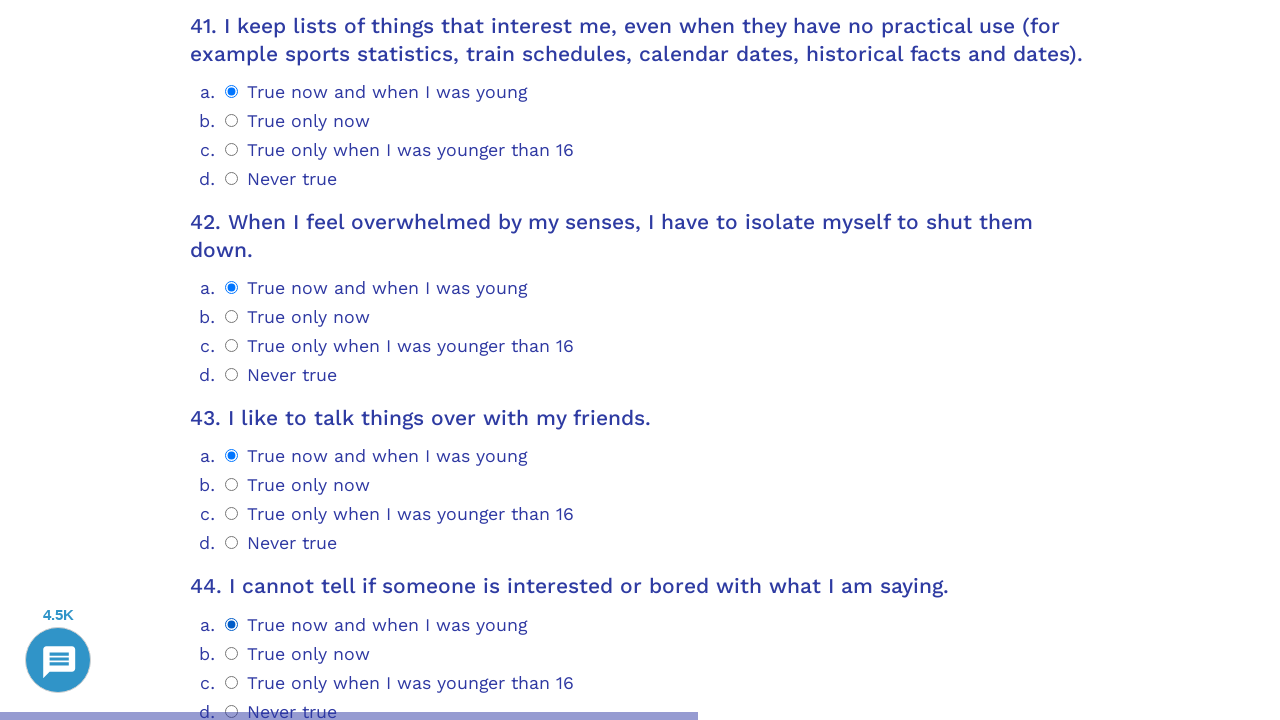

Scrolled to question 45
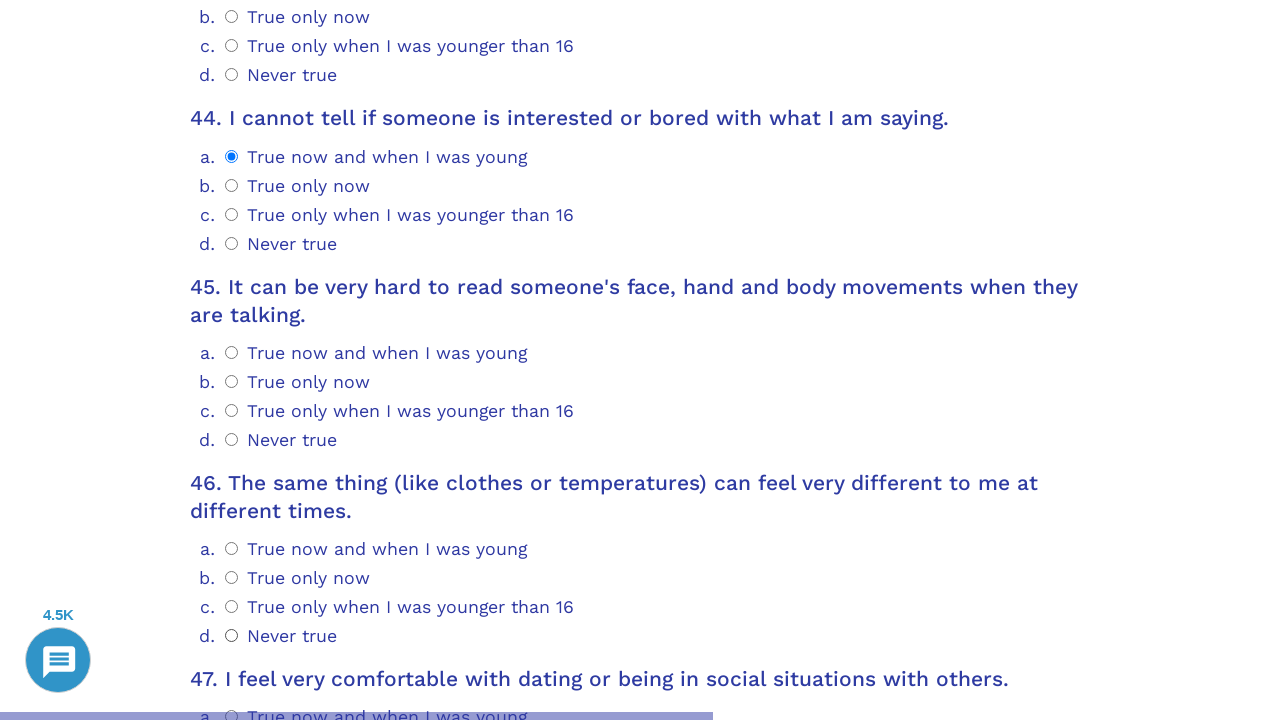

Selected answer option 0 for question 45 at (232, 352) on .psychometrics-items-container.item-45 >> .psychometrics-option-radio >> nth=0
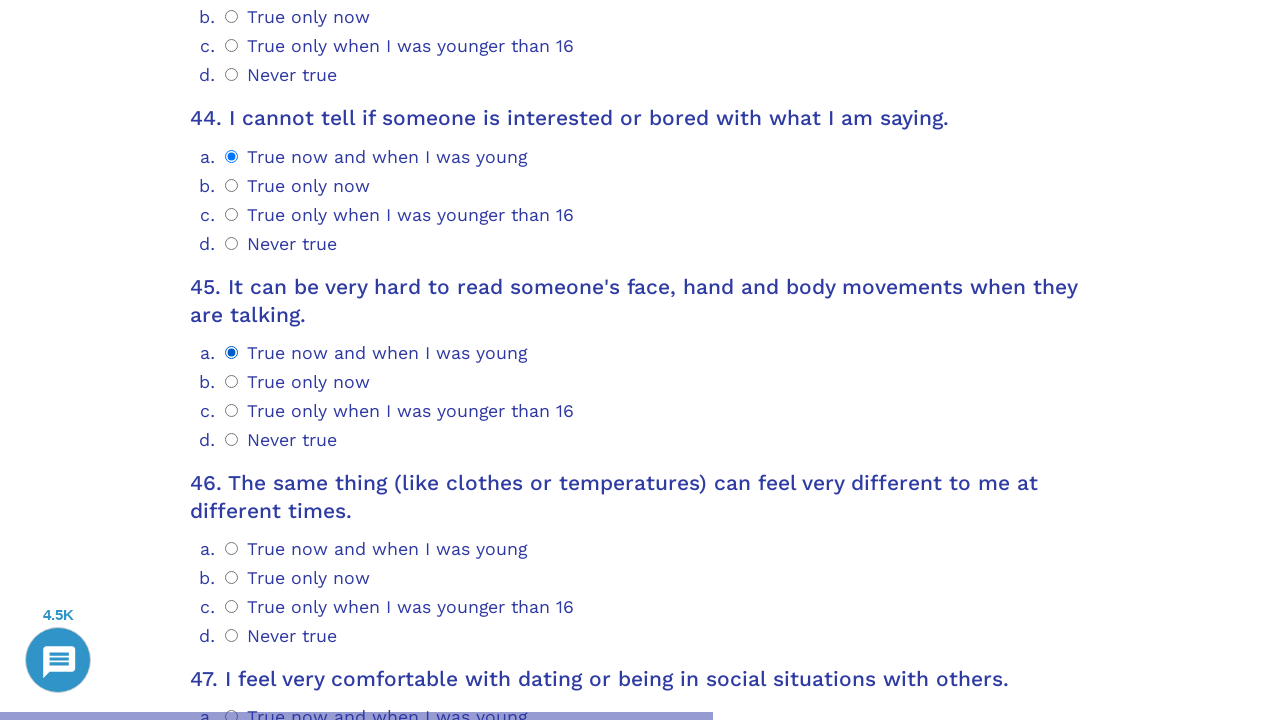

Waited for question 46 to load
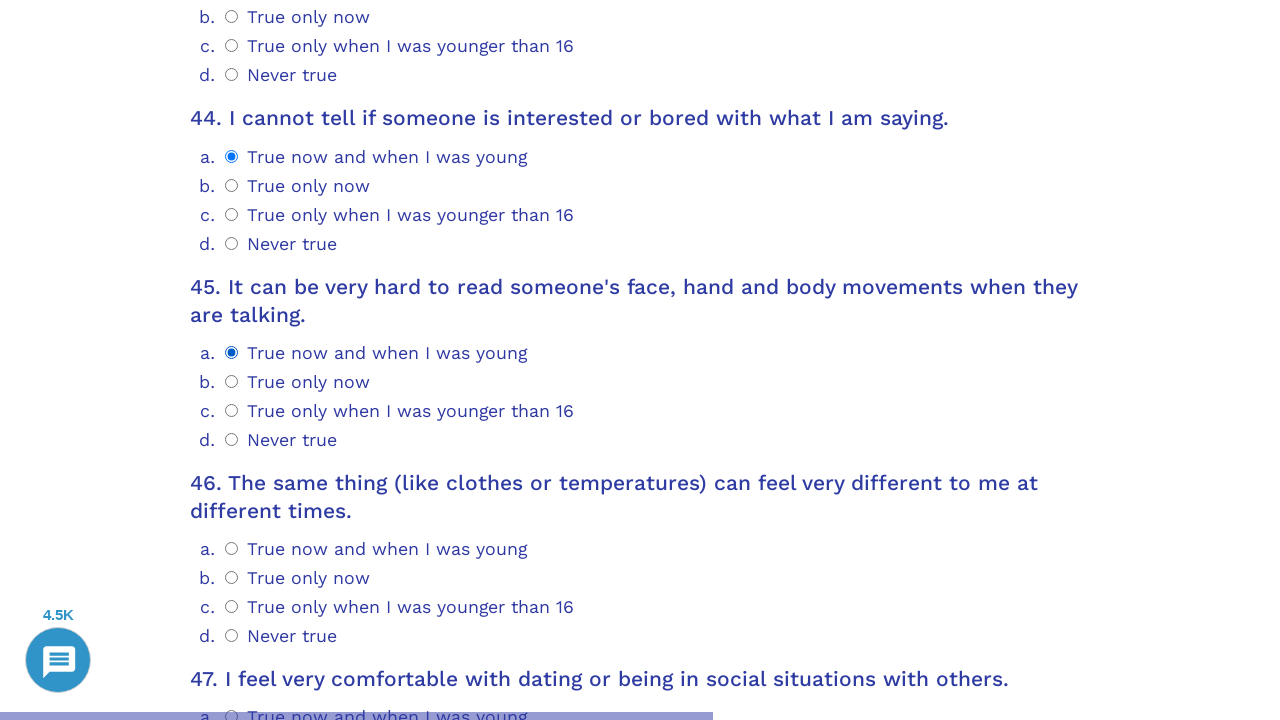

Scrolled to question 46
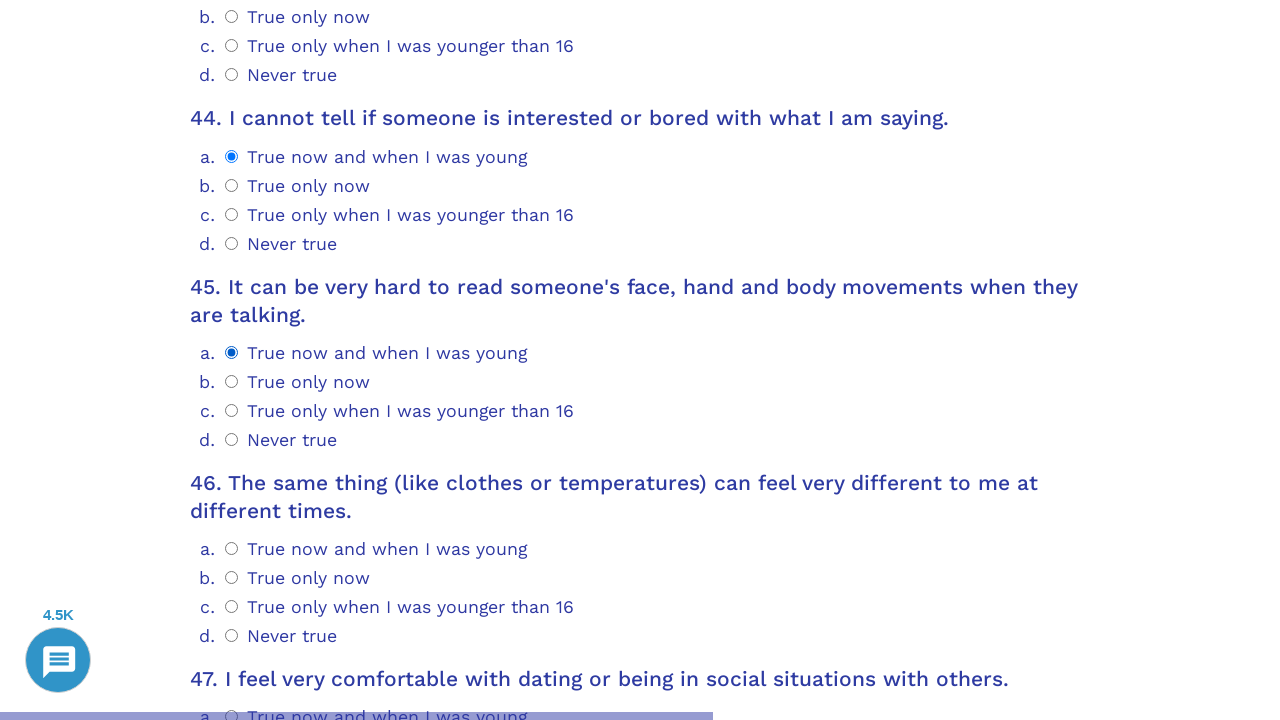

Selected answer option 0 for question 46 at (232, 549) on .psychometrics-items-container.item-46 >> .psychometrics-option-radio >> nth=0
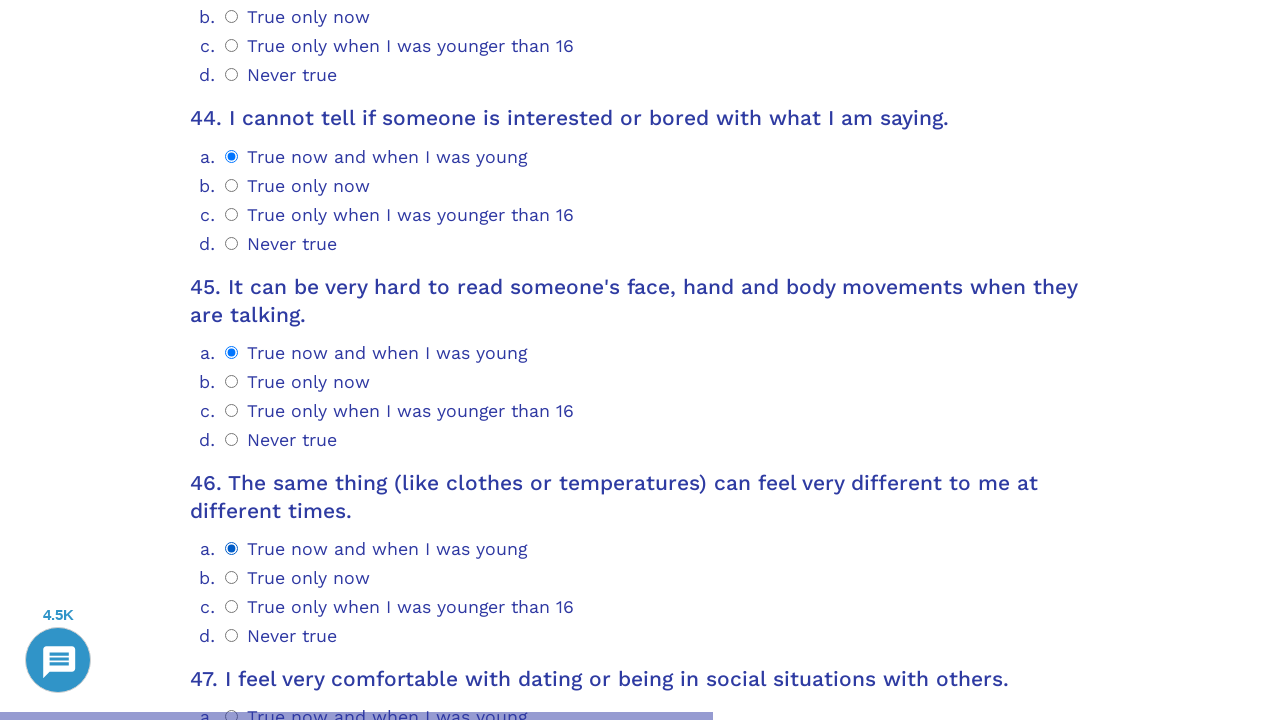

Waited for question 47 to load
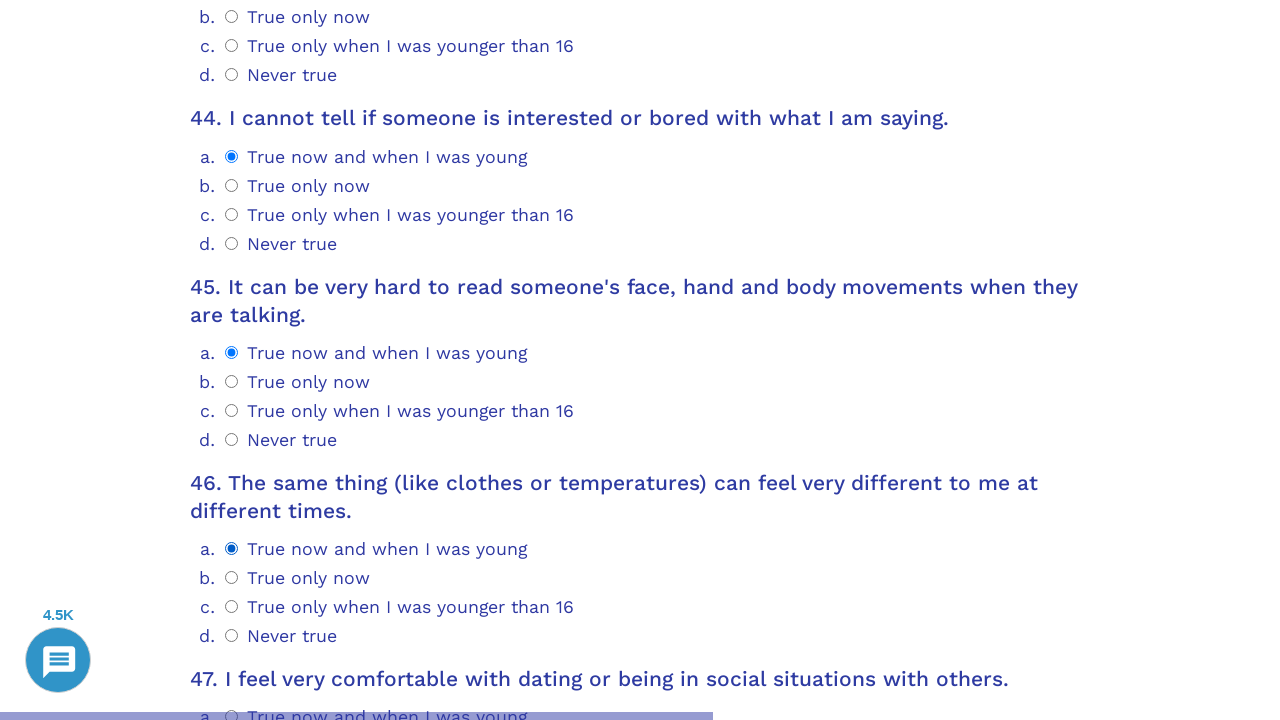

Scrolled to question 47
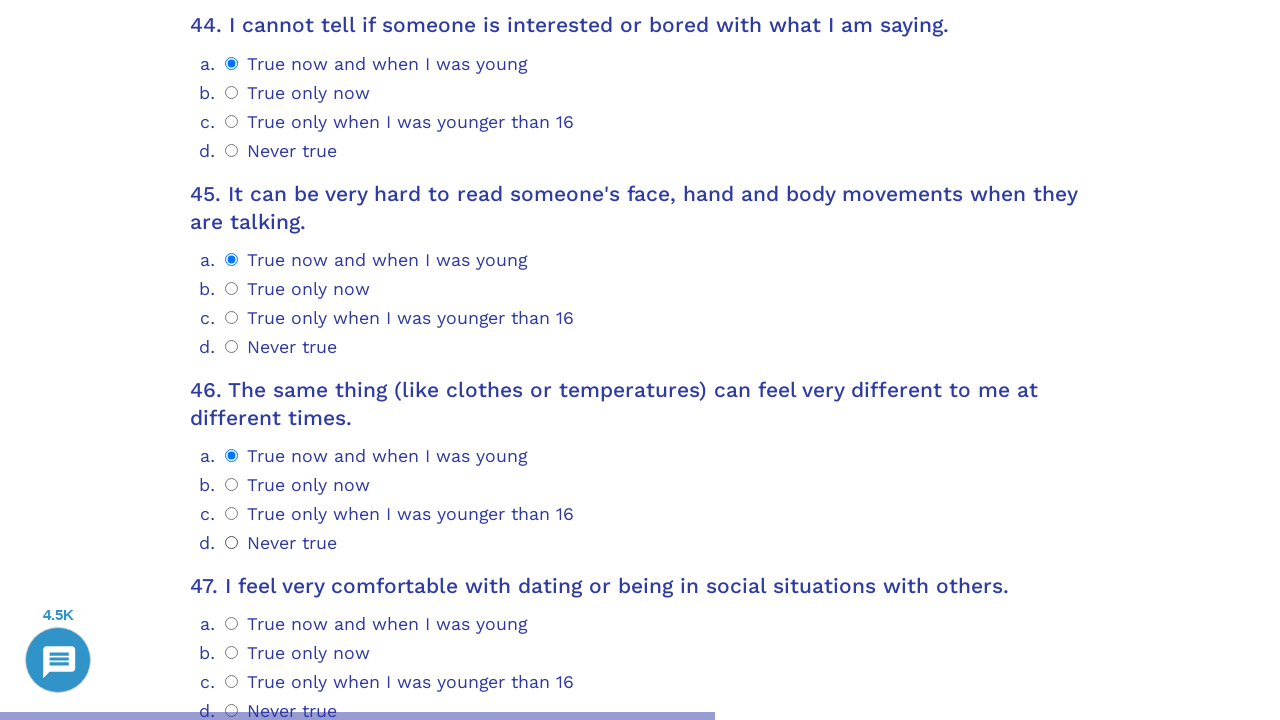

Selected answer option 0 for question 47 at (232, 624) on .psychometrics-items-container.item-47 >> .psychometrics-option-radio >> nth=0
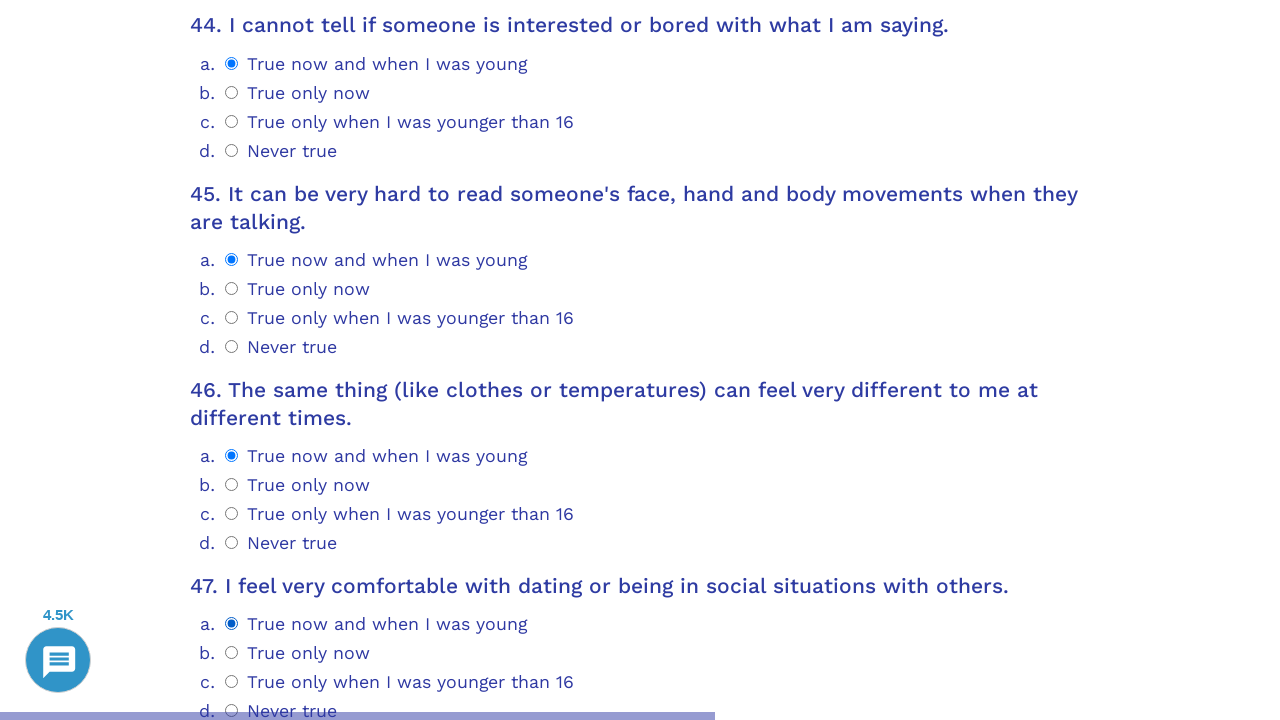

Waited for question 48 to load
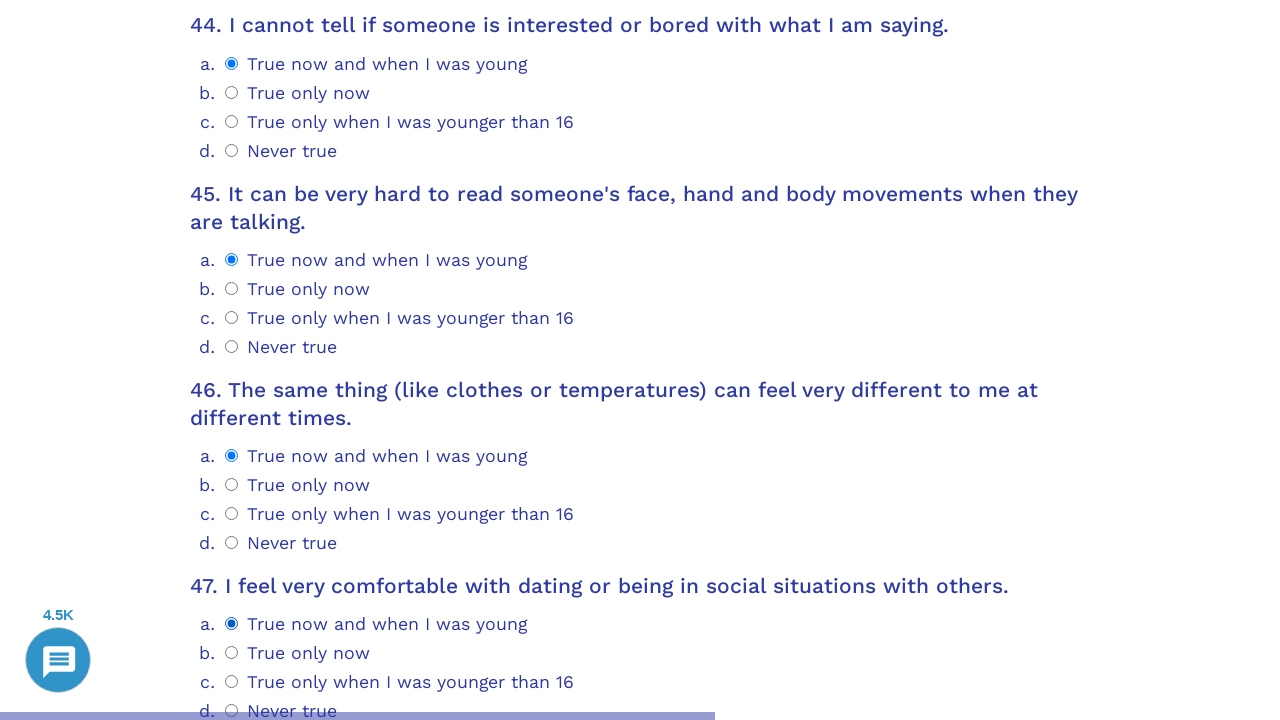

Scrolled to question 48
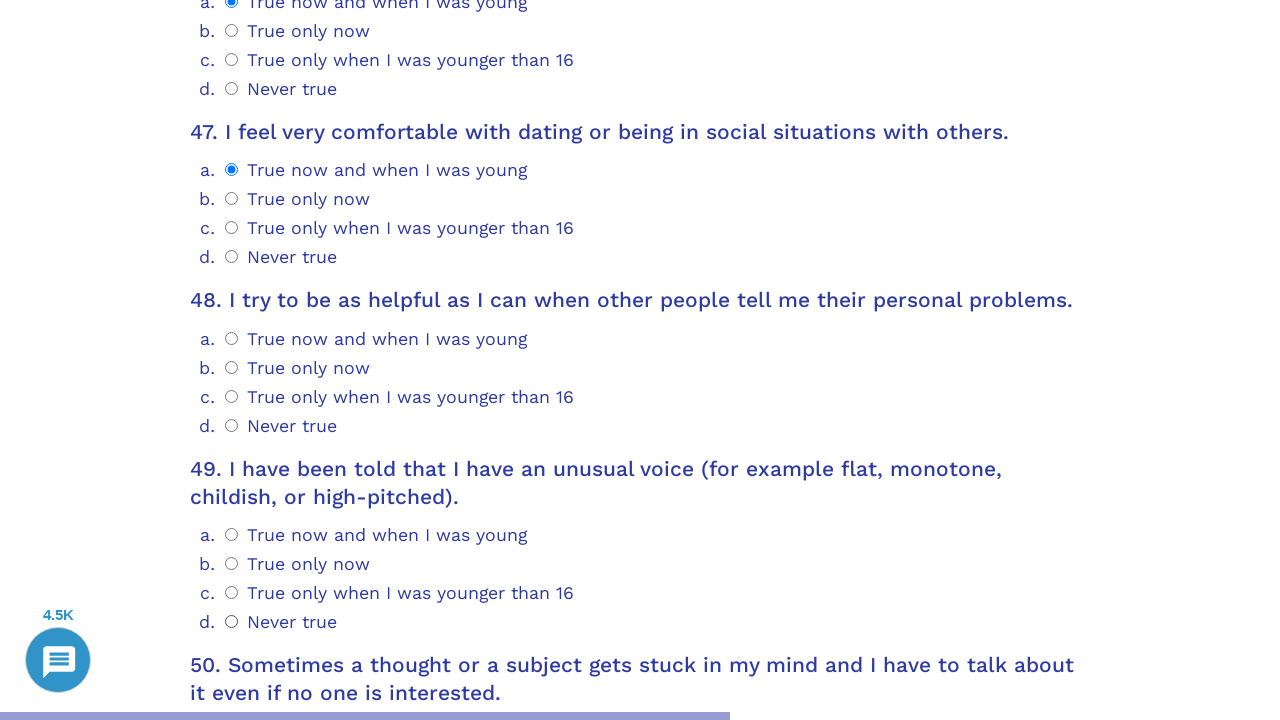

Selected answer option 0 for question 48 at (232, 338) on .psychometrics-items-container.item-48 >> .psychometrics-option-radio >> nth=0
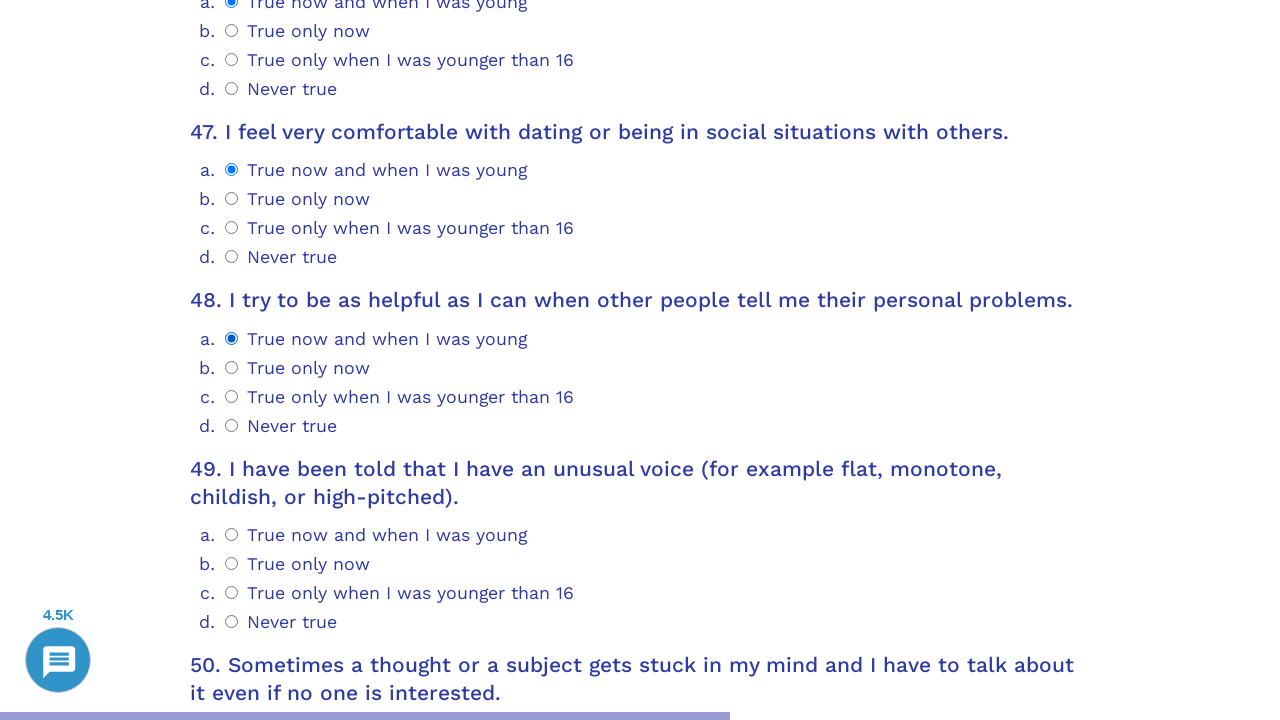

Waited for question 49 to load
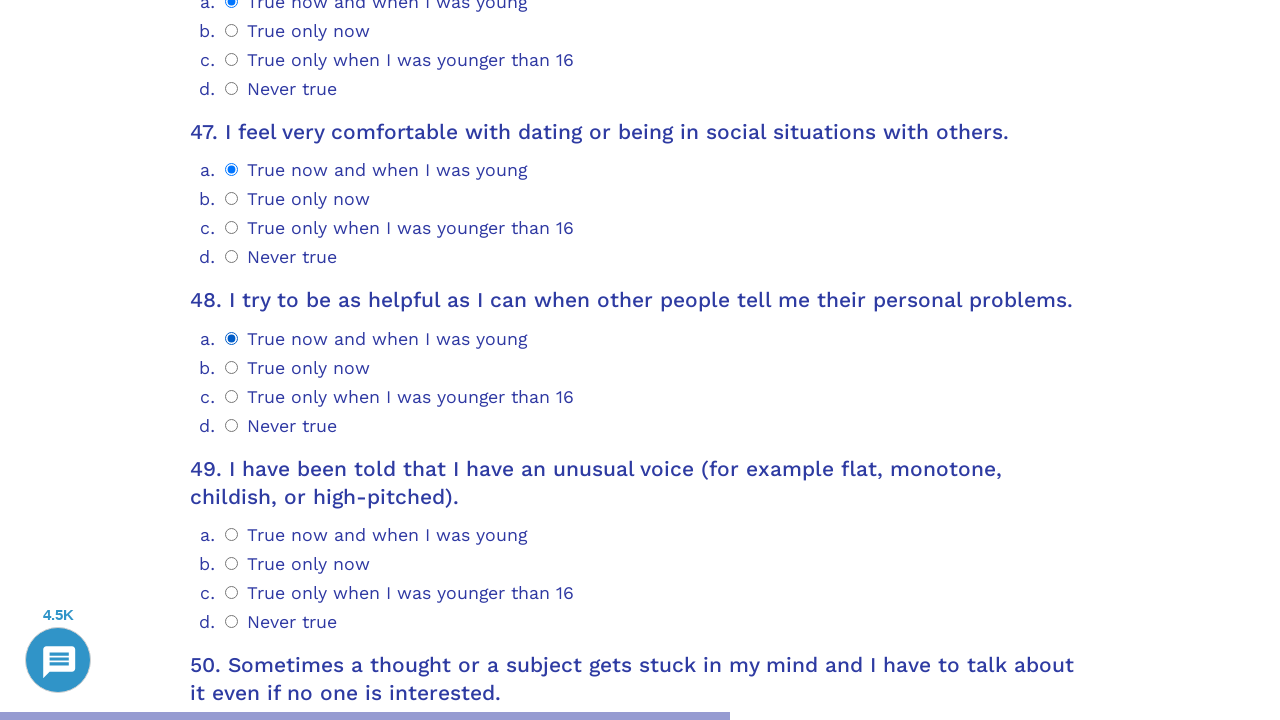

Scrolled to question 49
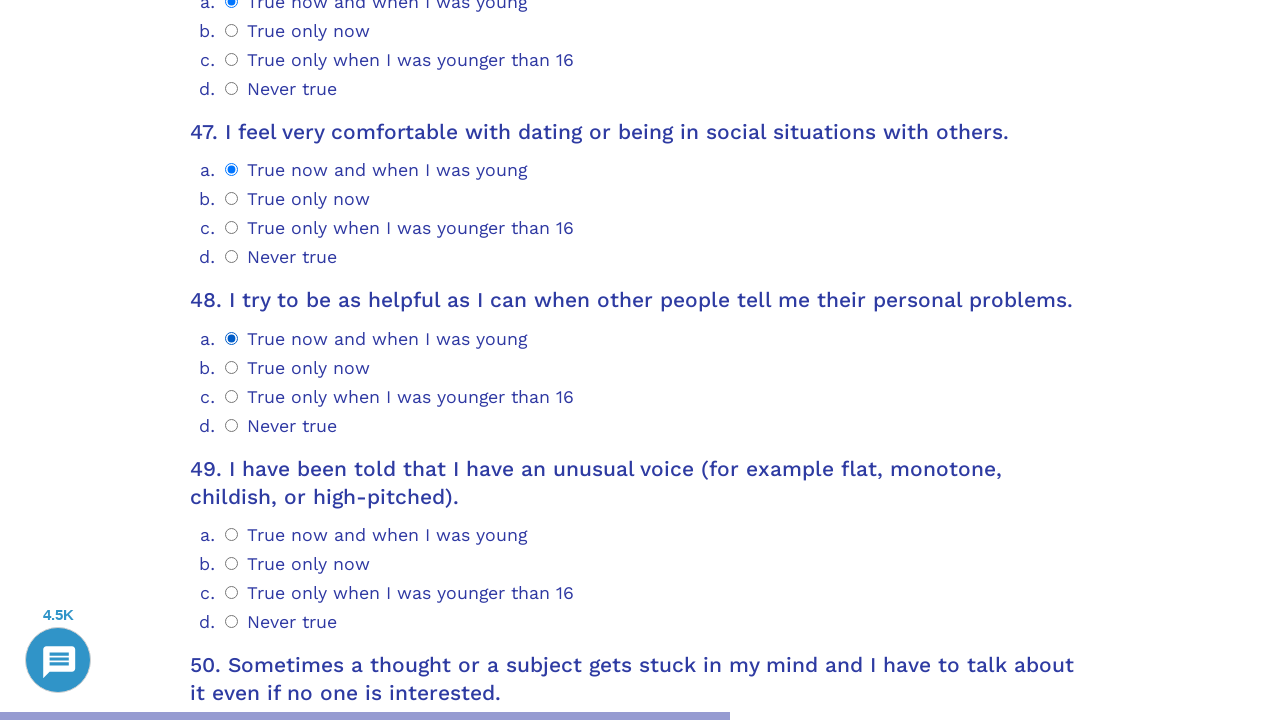

Selected answer option 3 for question 49 at (232, 621) on .psychometrics-items-container.item-49 >> .psychometrics-option-radio >> nth=3
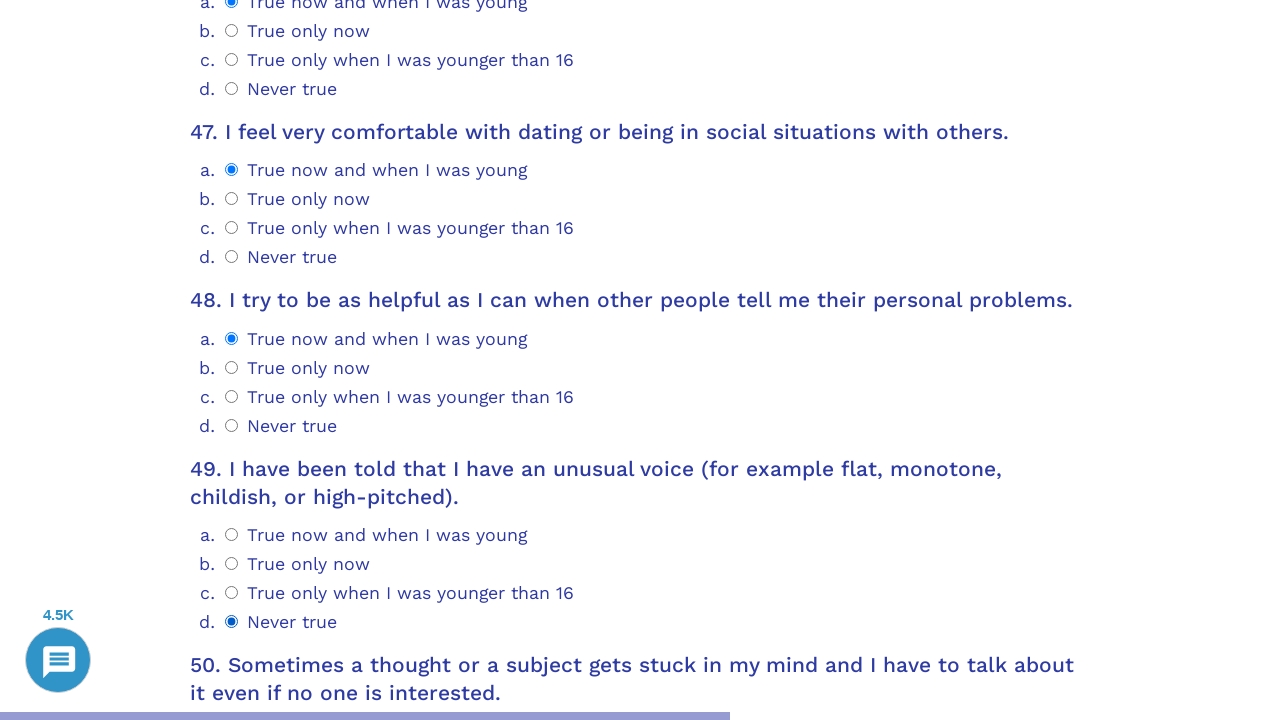

Waited for question 50 to load
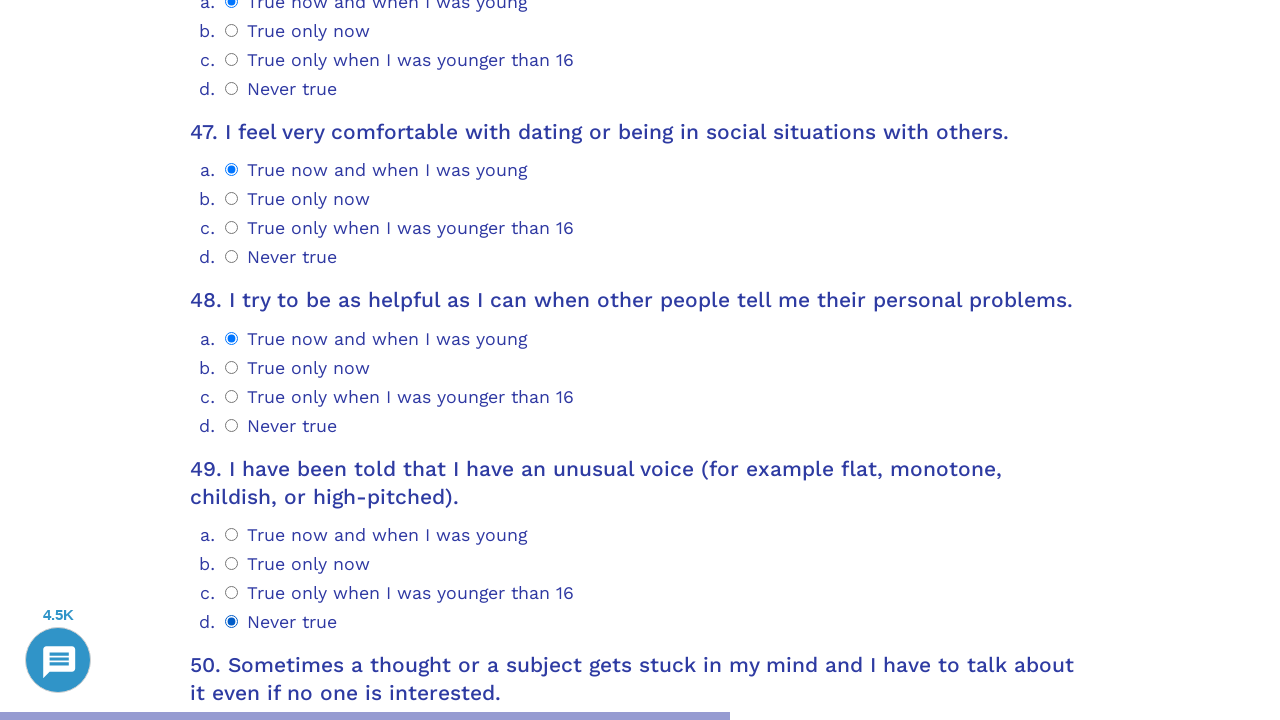

Scrolled to question 50
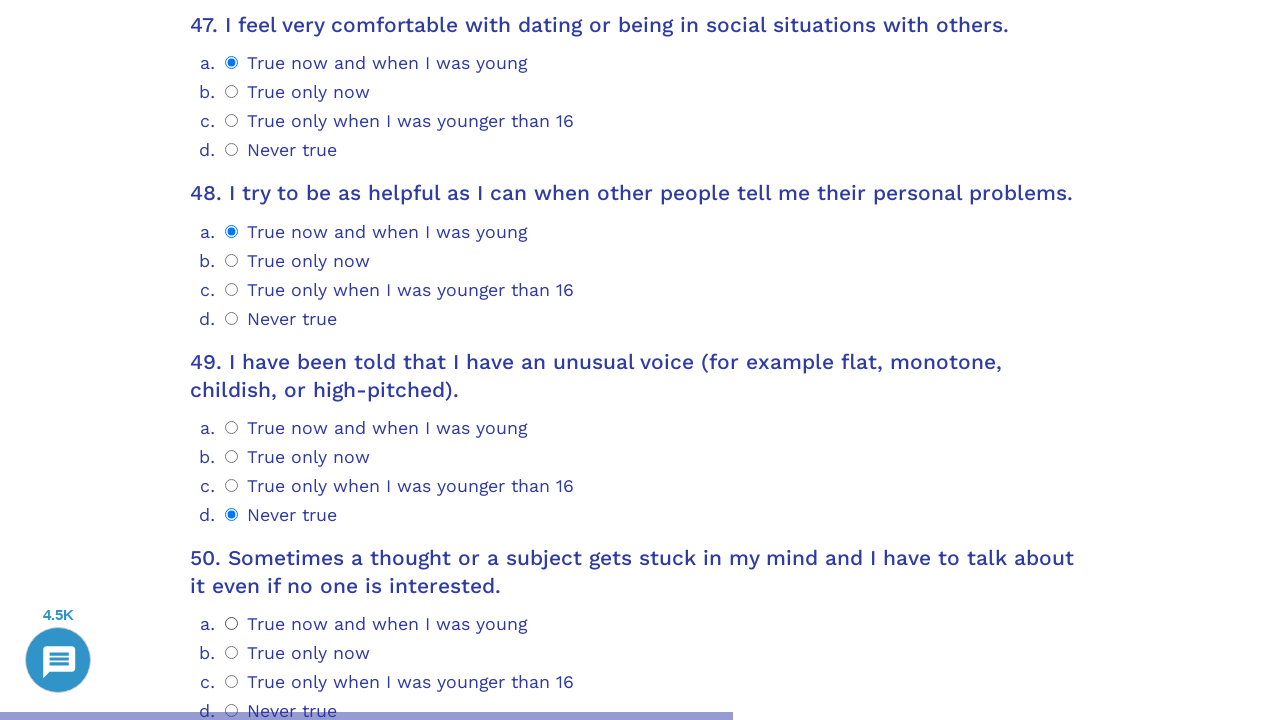

Selected answer option 3 for question 50 at (232, 710) on .psychometrics-items-container.item-50 >> .psychometrics-option-radio >> nth=3
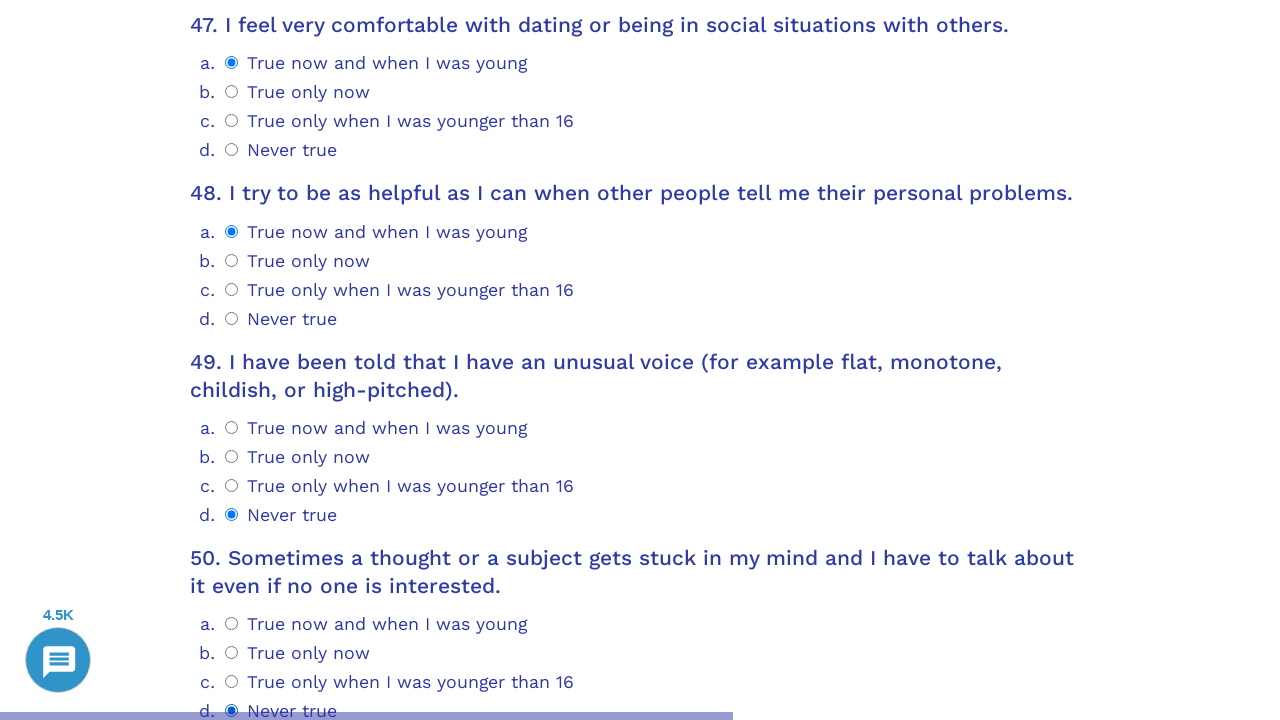

Waited for question 51 to load
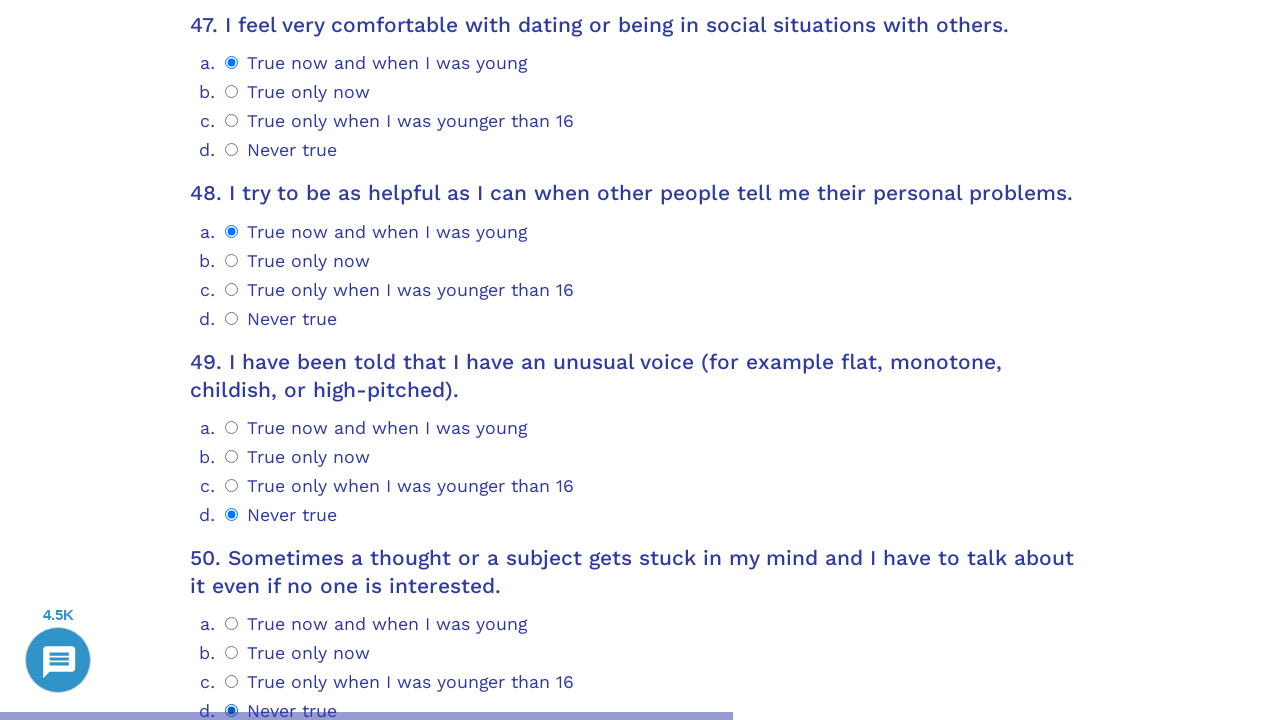

Scrolled to question 51
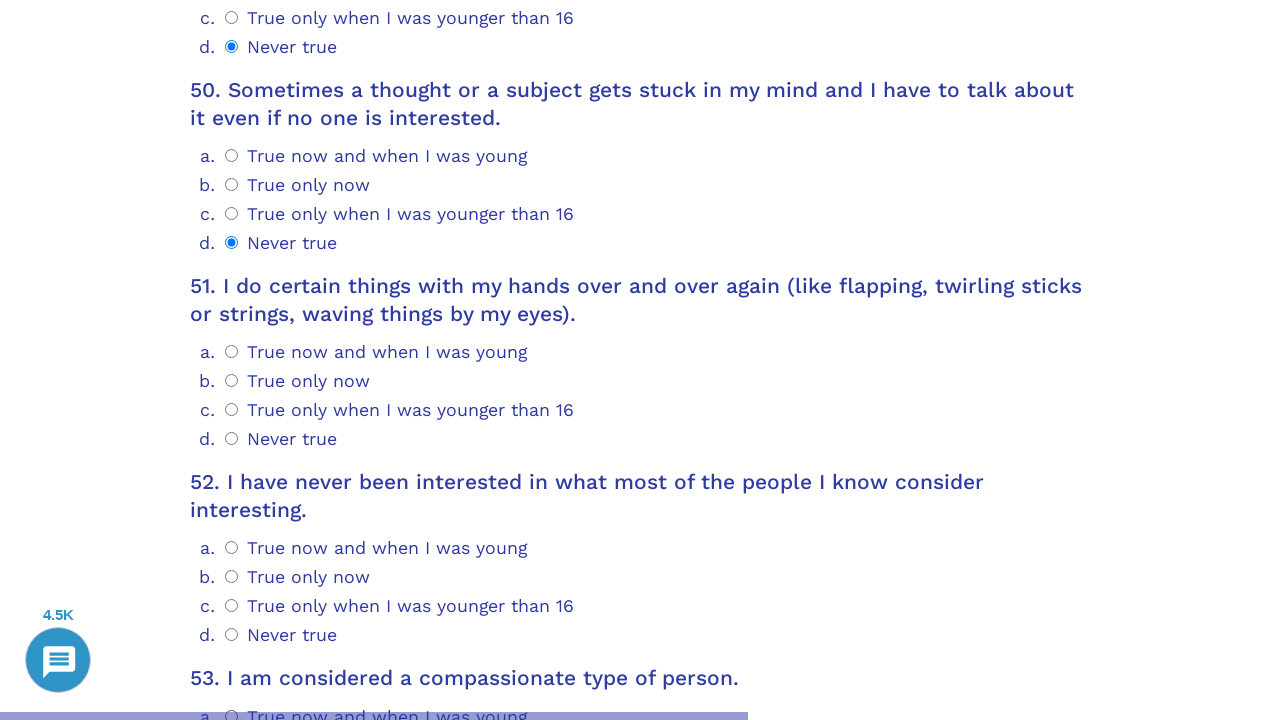

Selected answer option 3 for question 51 at (232, 439) on .psychometrics-items-container.item-51 >> .psychometrics-option-radio >> nth=3
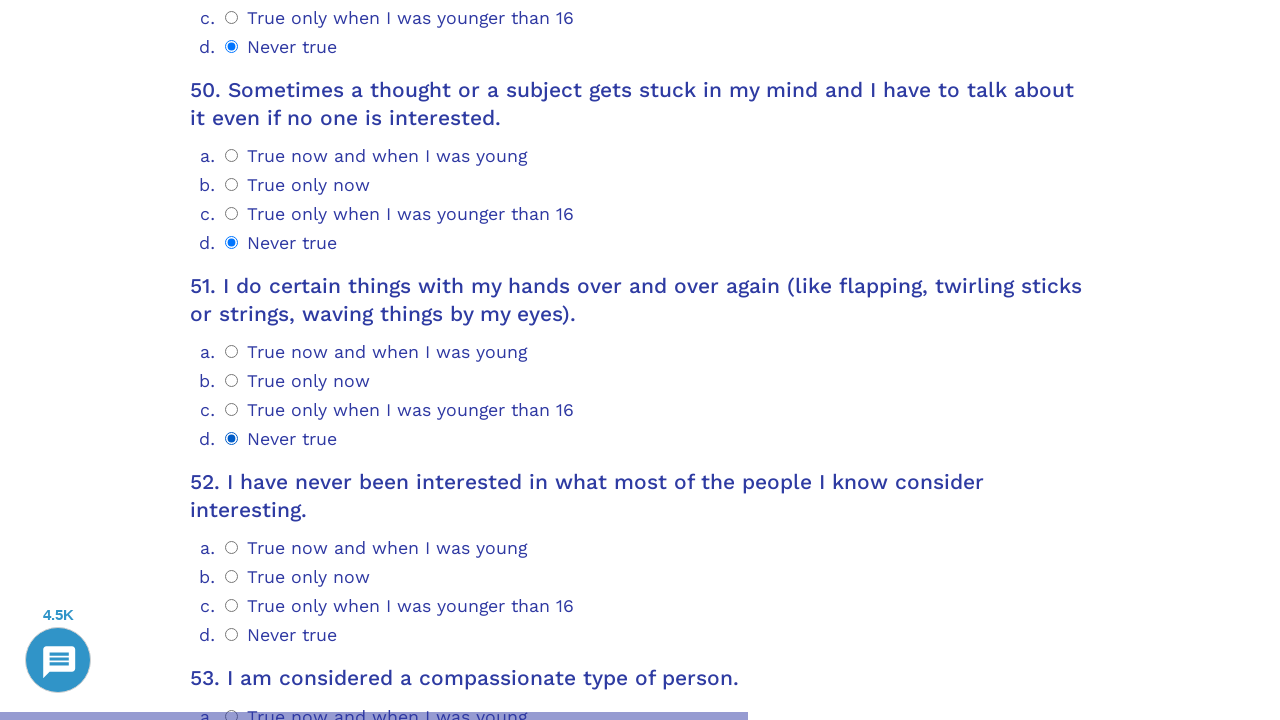

Waited for question 52 to load
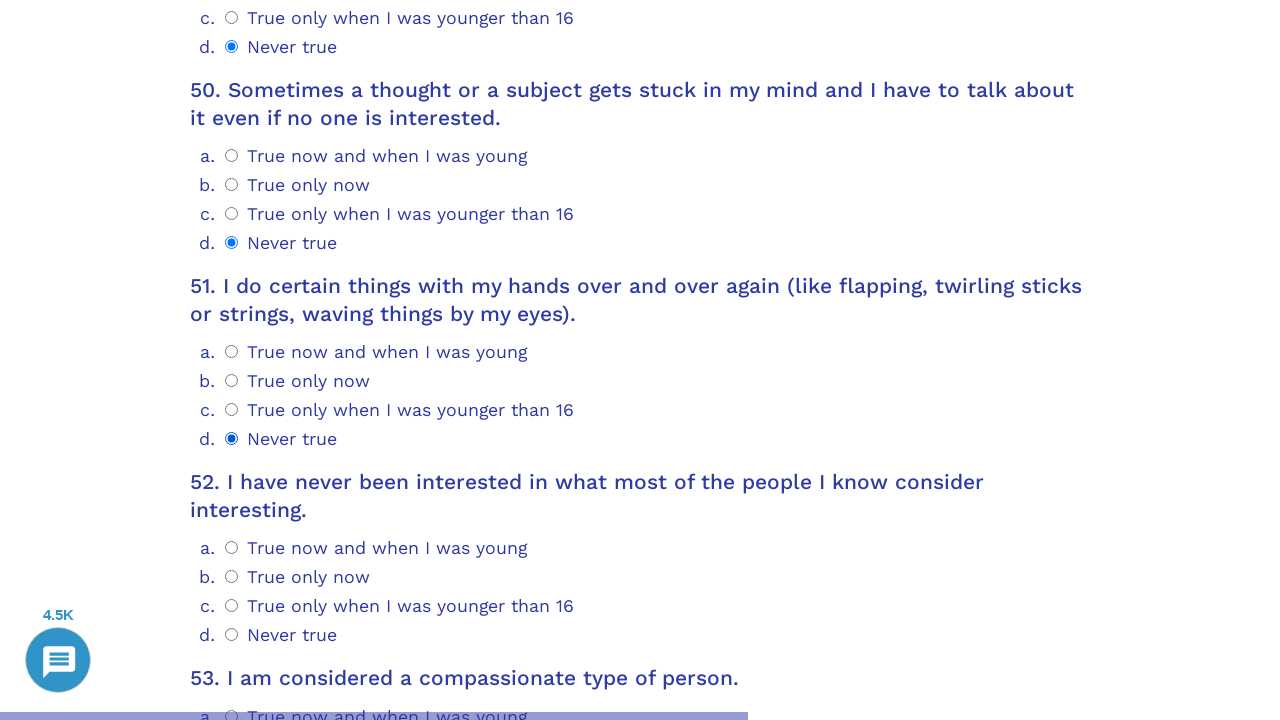

Scrolled to question 52
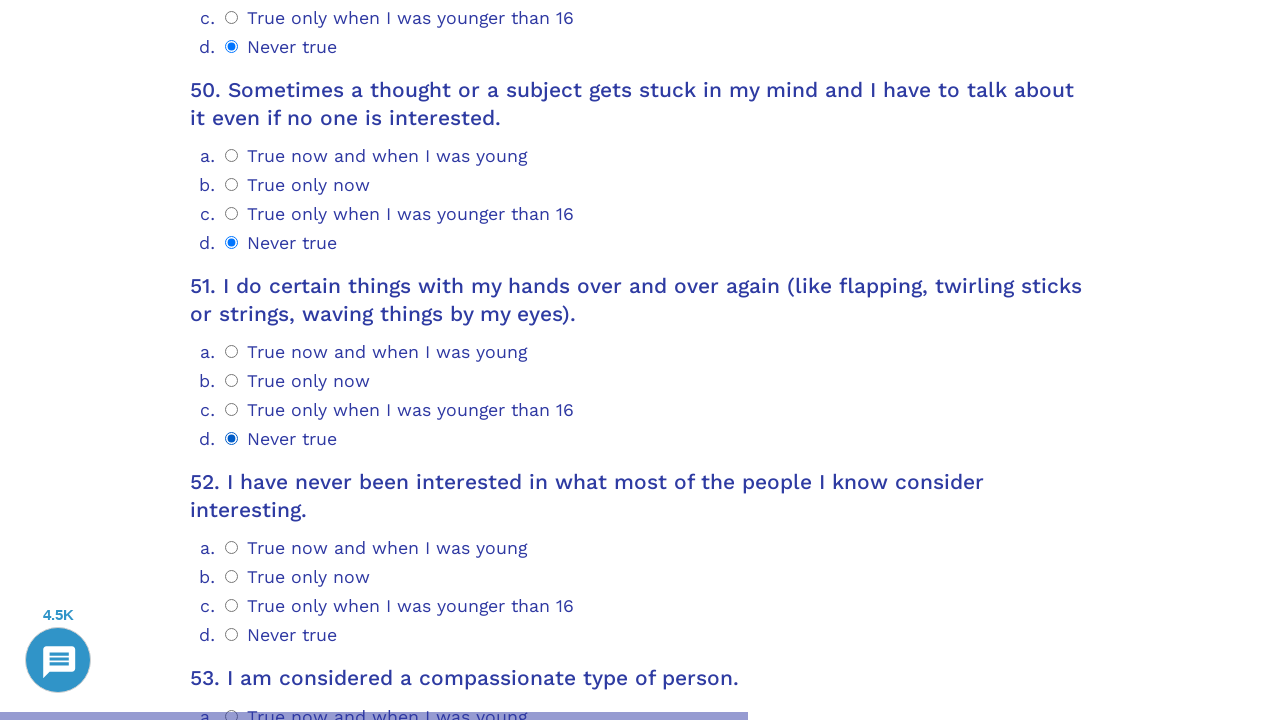

Selected answer option 3 for question 52 at (232, 635) on .psychometrics-items-container.item-52 >> .psychometrics-option-radio >> nth=3
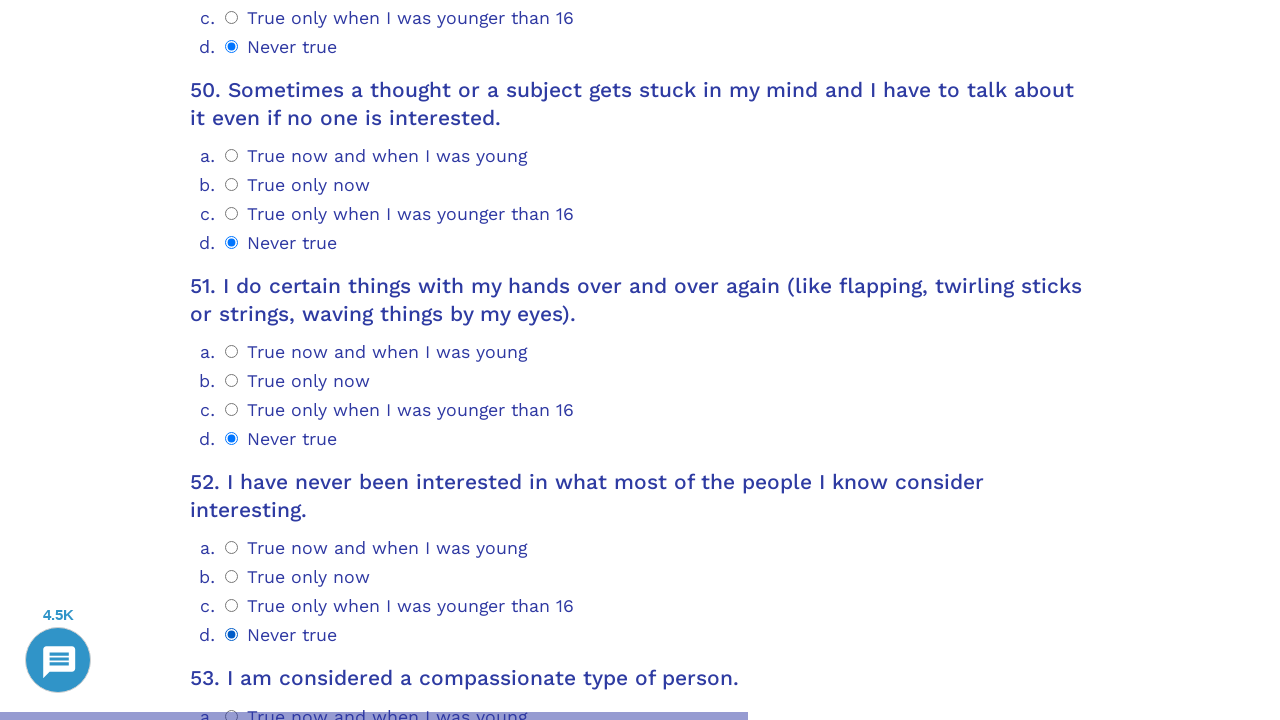

Waited for question 53 to load
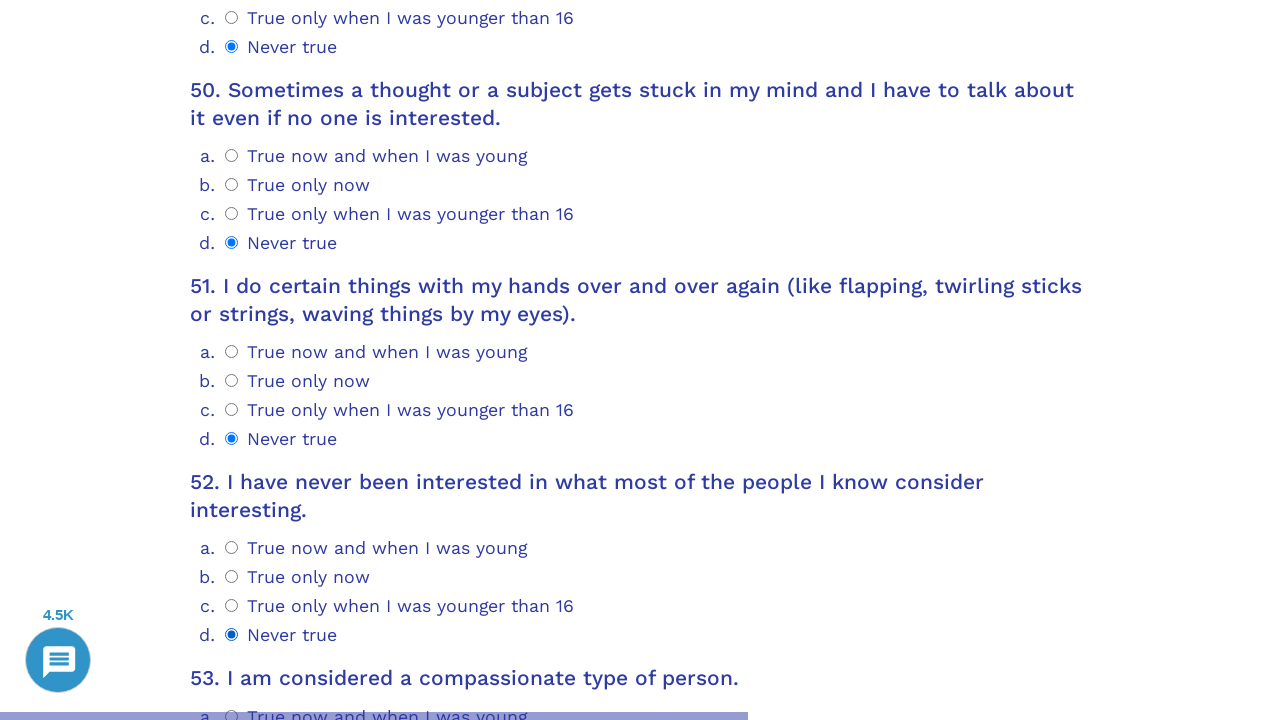

Scrolled to question 53
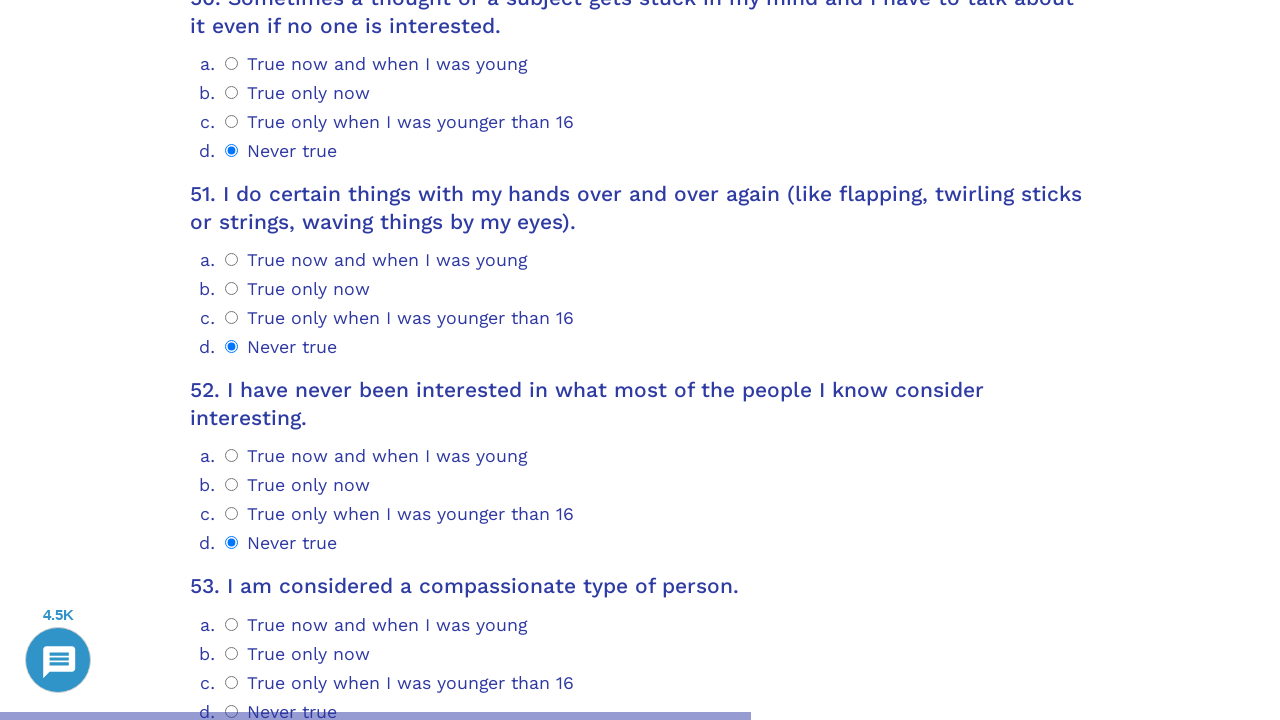

Selected answer option 3 for question 53 at (232, 360) on .psychometrics-items-container.item-53 >> .psychometrics-option-radio >> nth=3
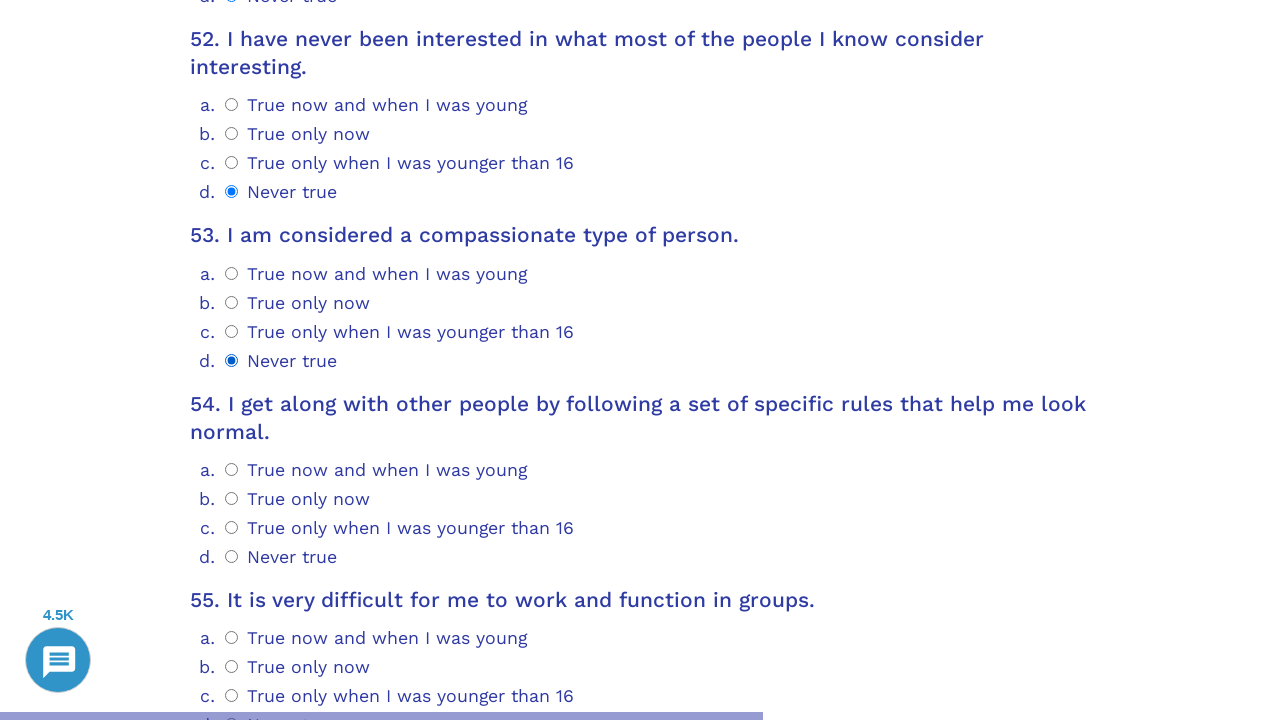

Waited for question 54 to load
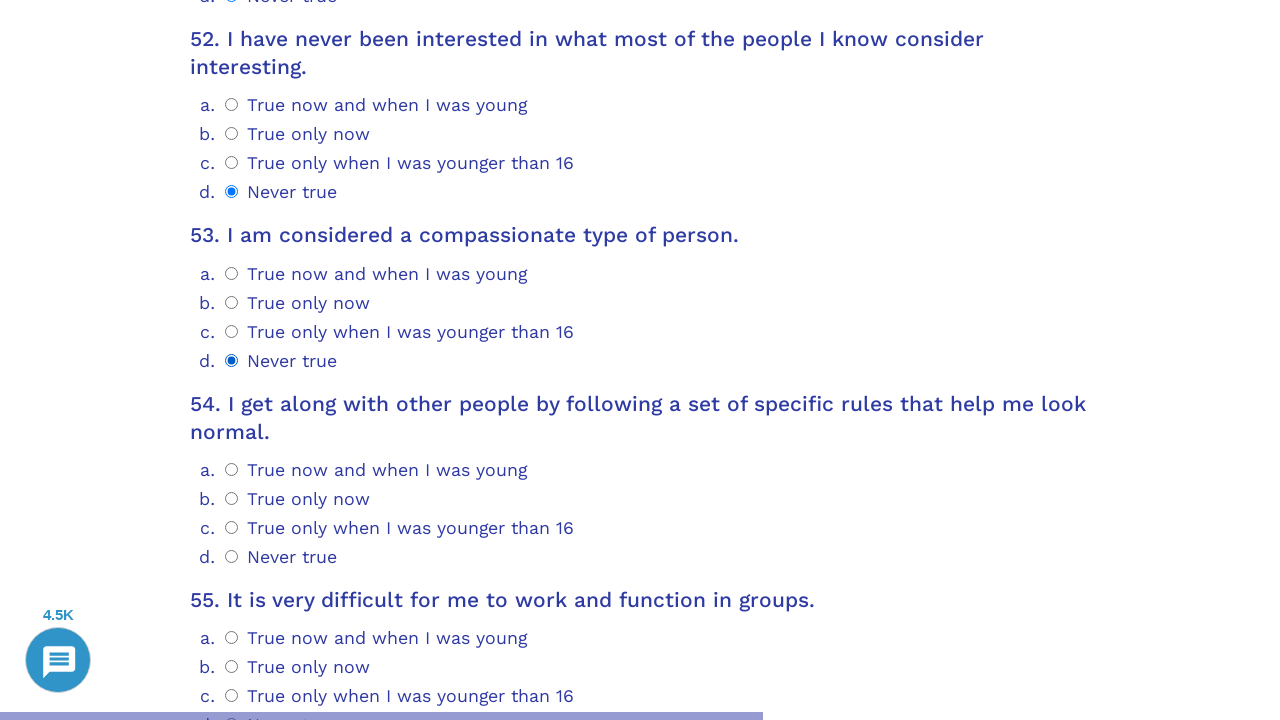

Scrolled to question 54
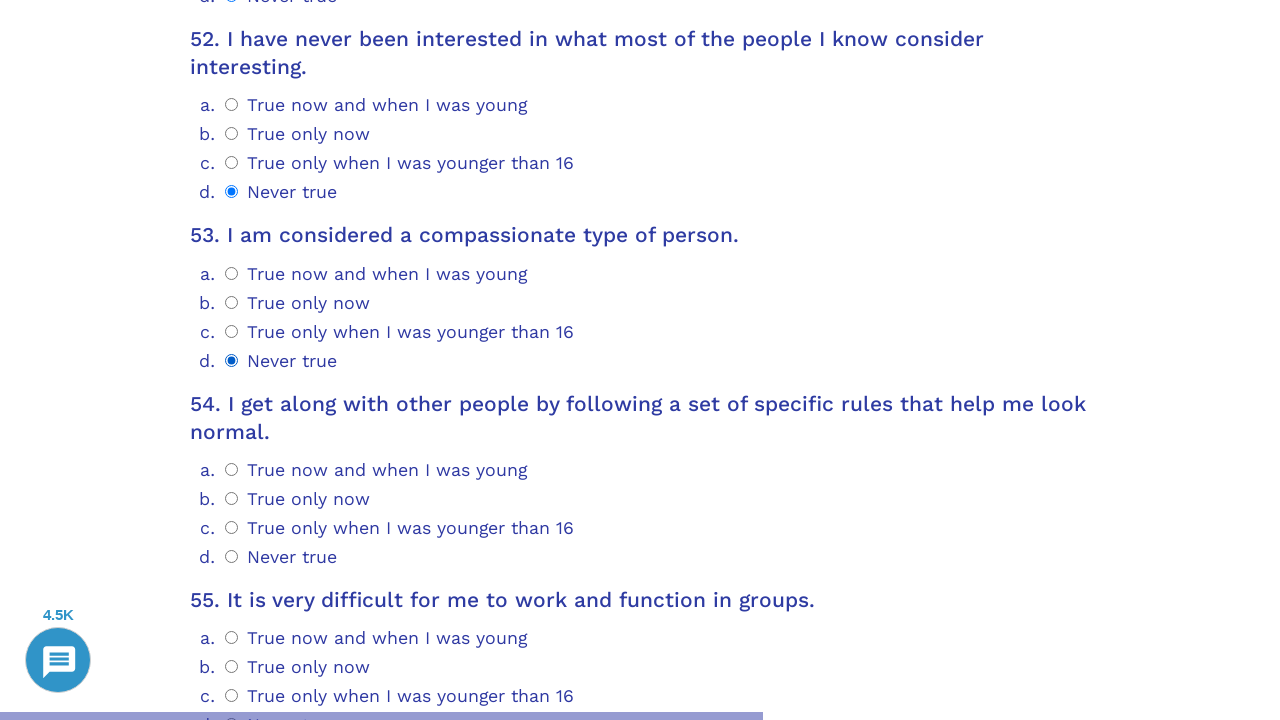

Selected answer option 3 for question 54 at (232, 556) on .psychometrics-items-container.item-54 >> .psychometrics-option-radio >> nth=3
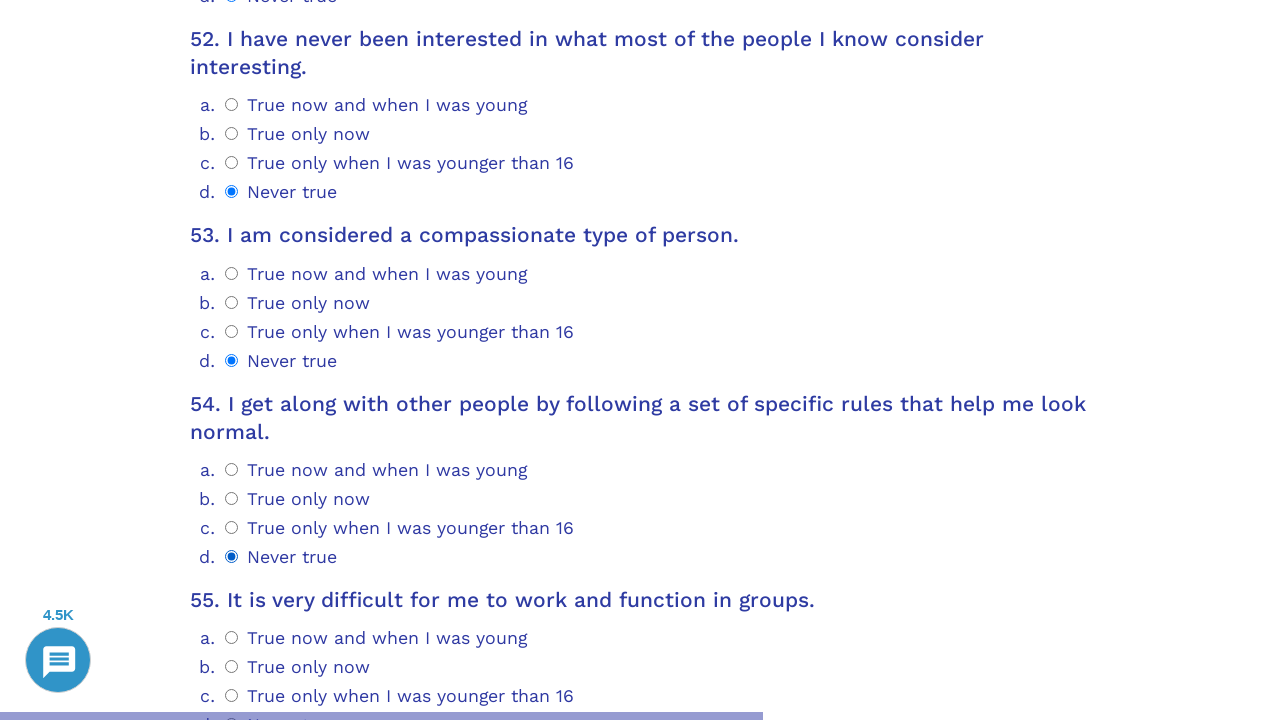

Waited for question 55 to load
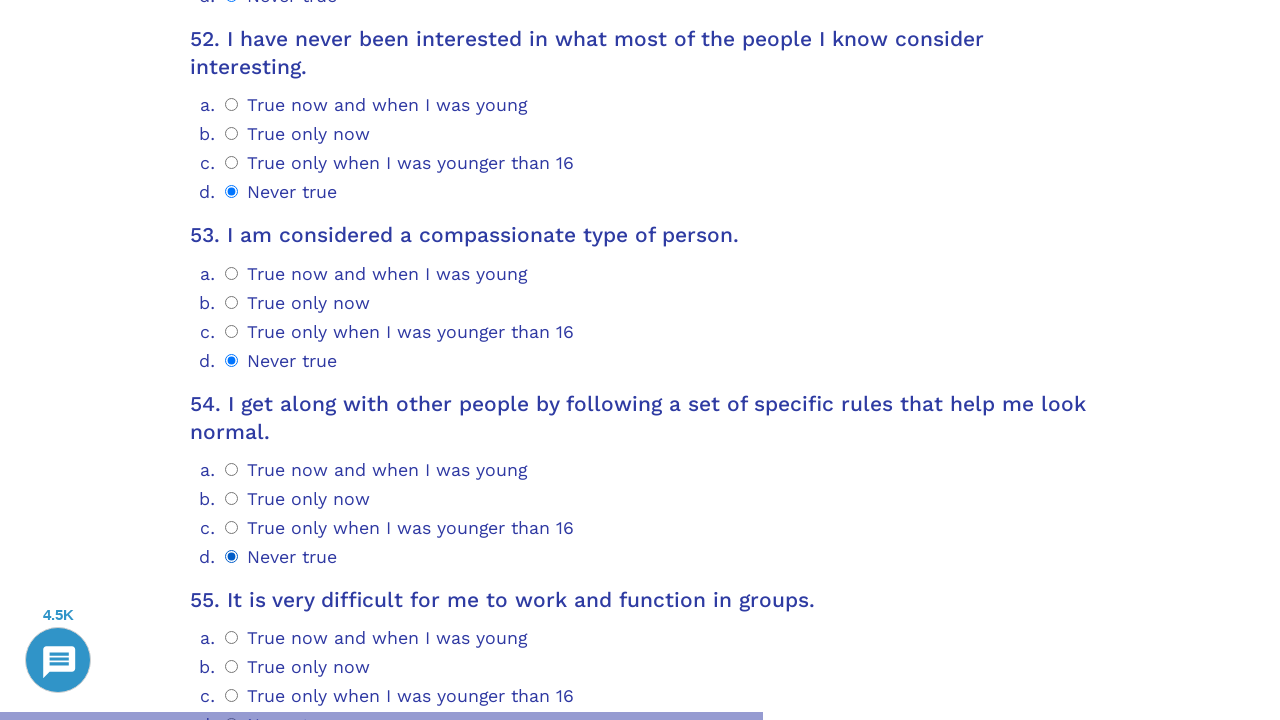

Scrolled to question 55
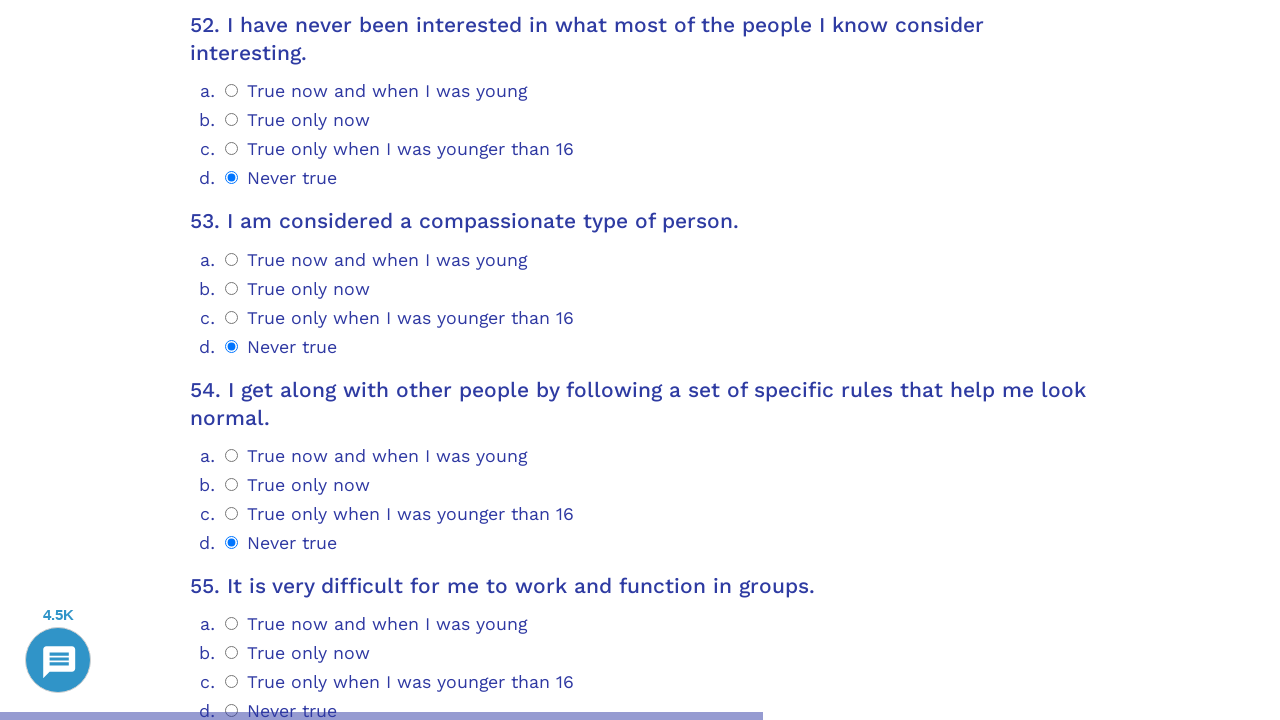

Selected answer option 3 for question 55 at (232, 711) on .psychometrics-items-container.item-55 >> .psychometrics-option-radio >> nth=3
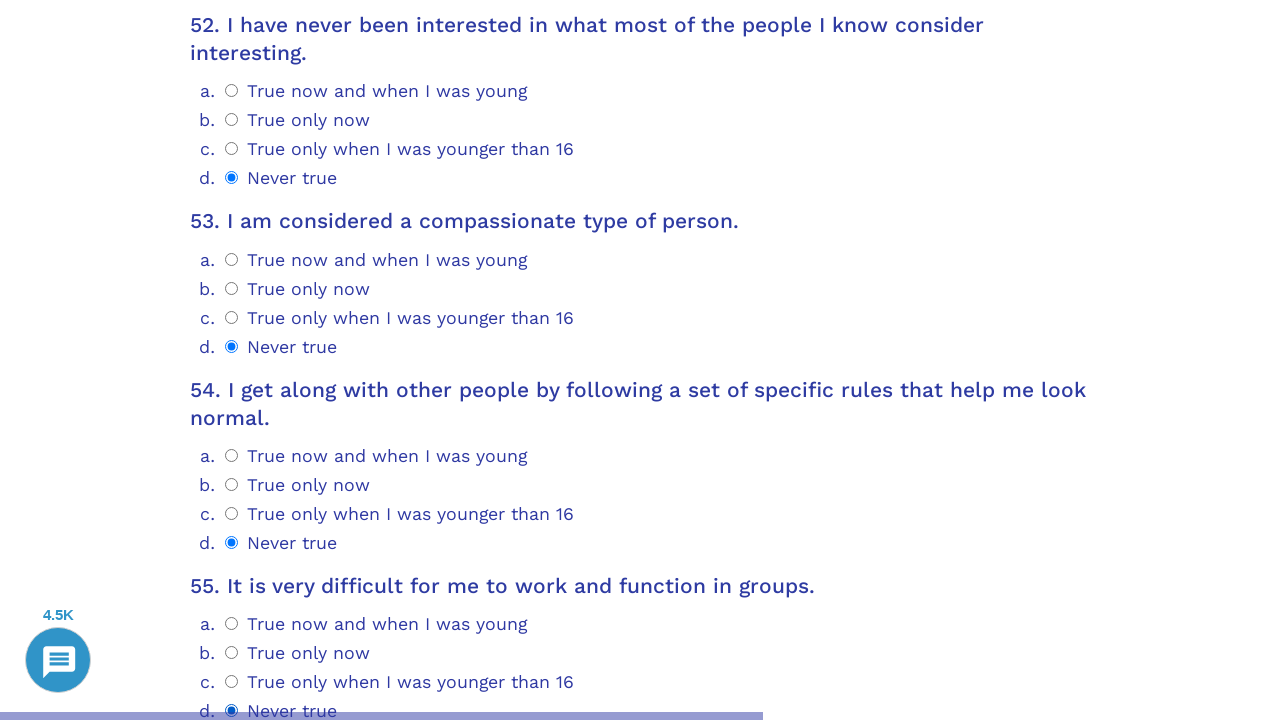

Waited for question 56 to load
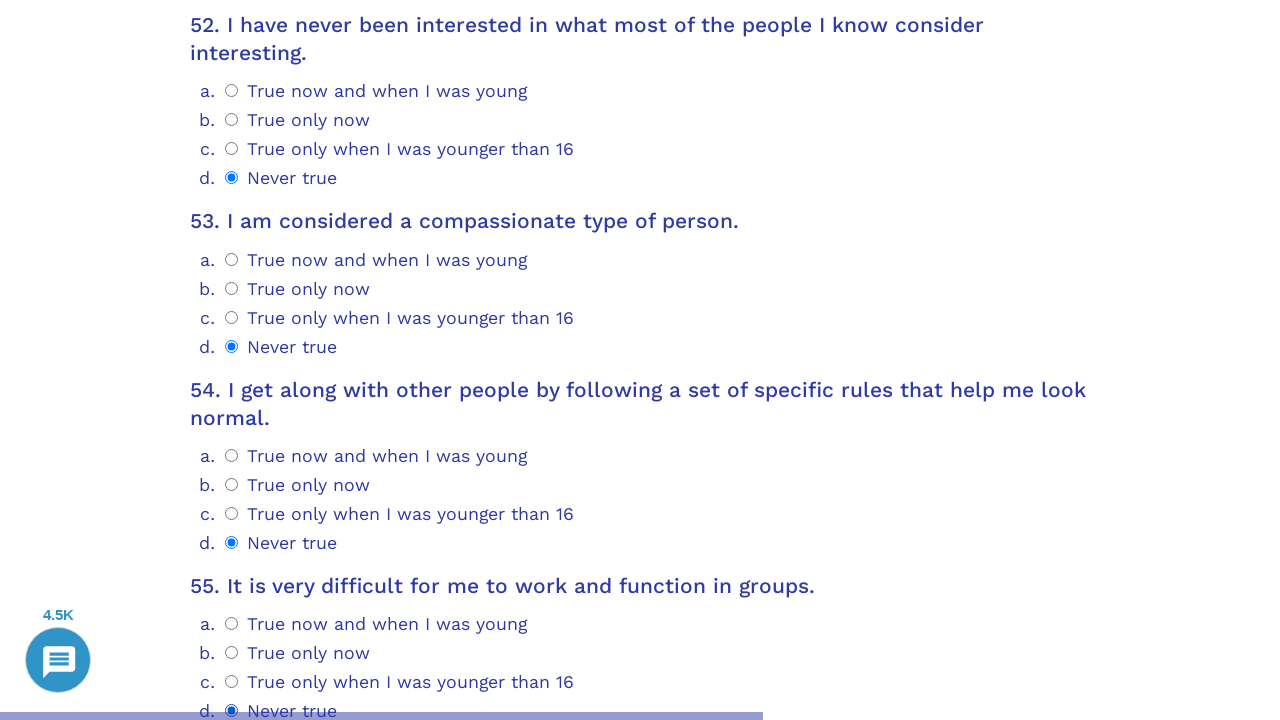

Scrolled to question 56
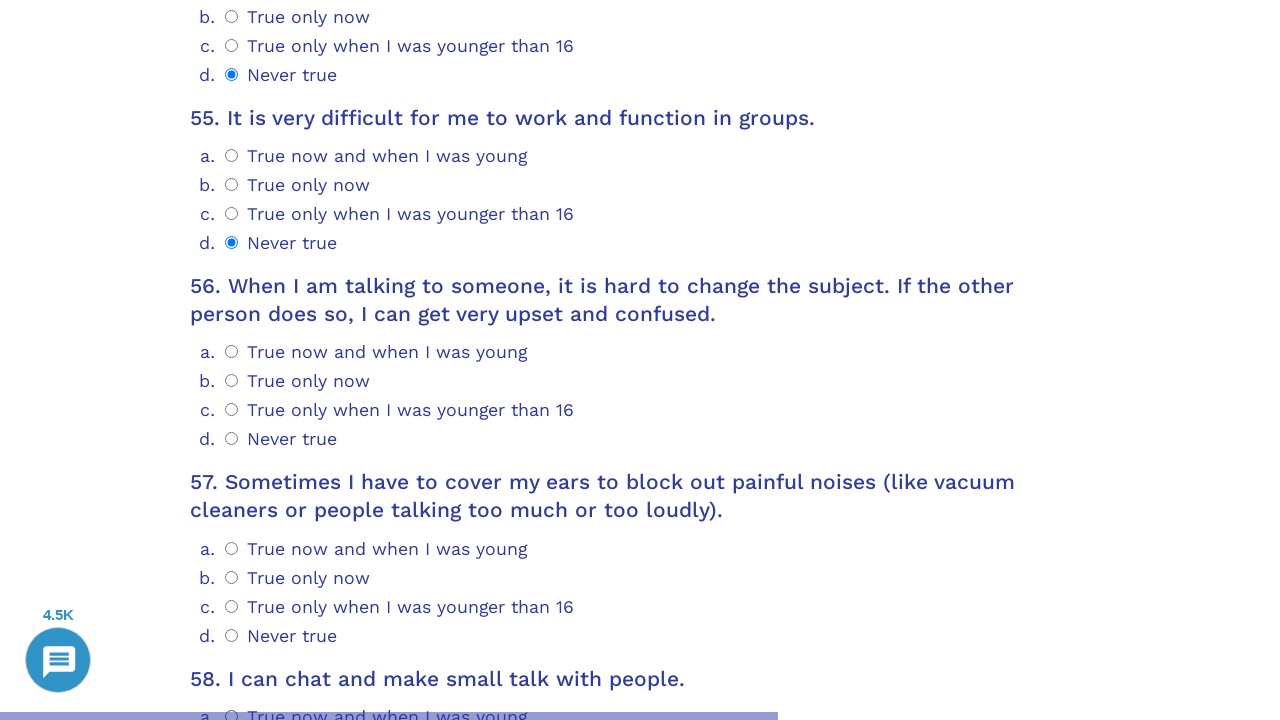

Selected answer option 3 for question 56 at (232, 439) on .psychometrics-items-container.item-56 >> .psychometrics-option-radio >> nth=3
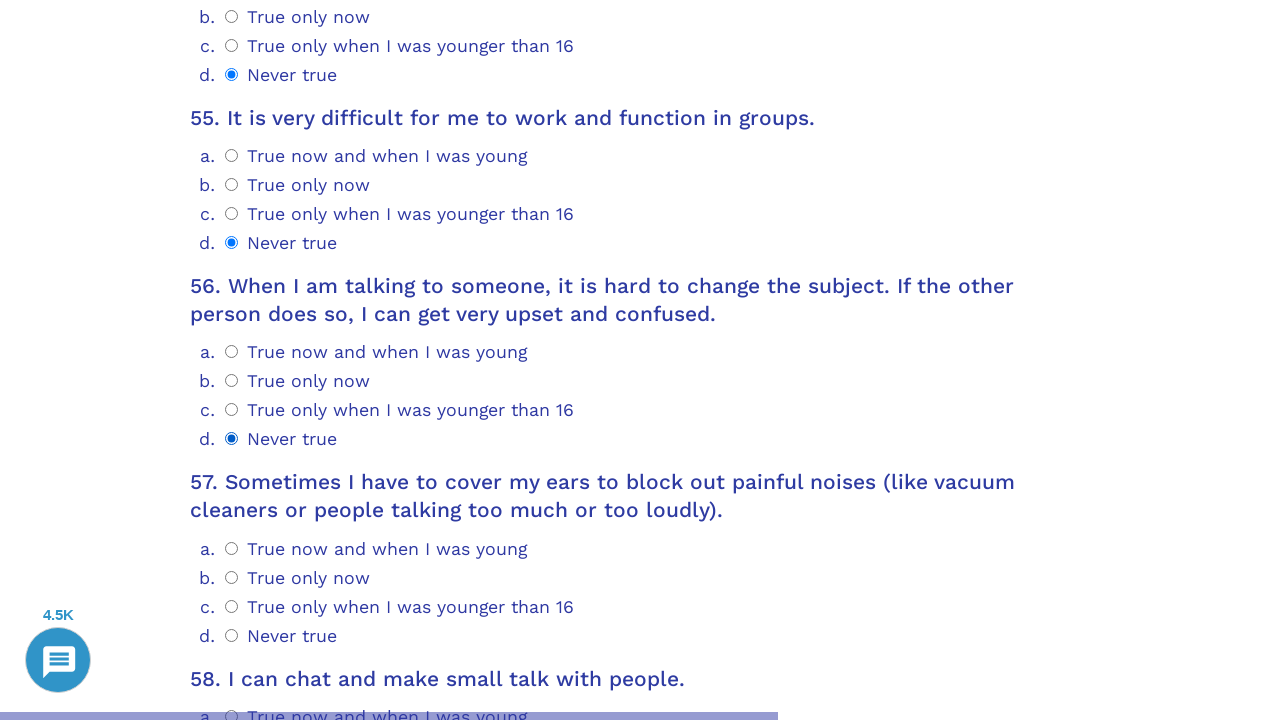

Waited for question 57 to load
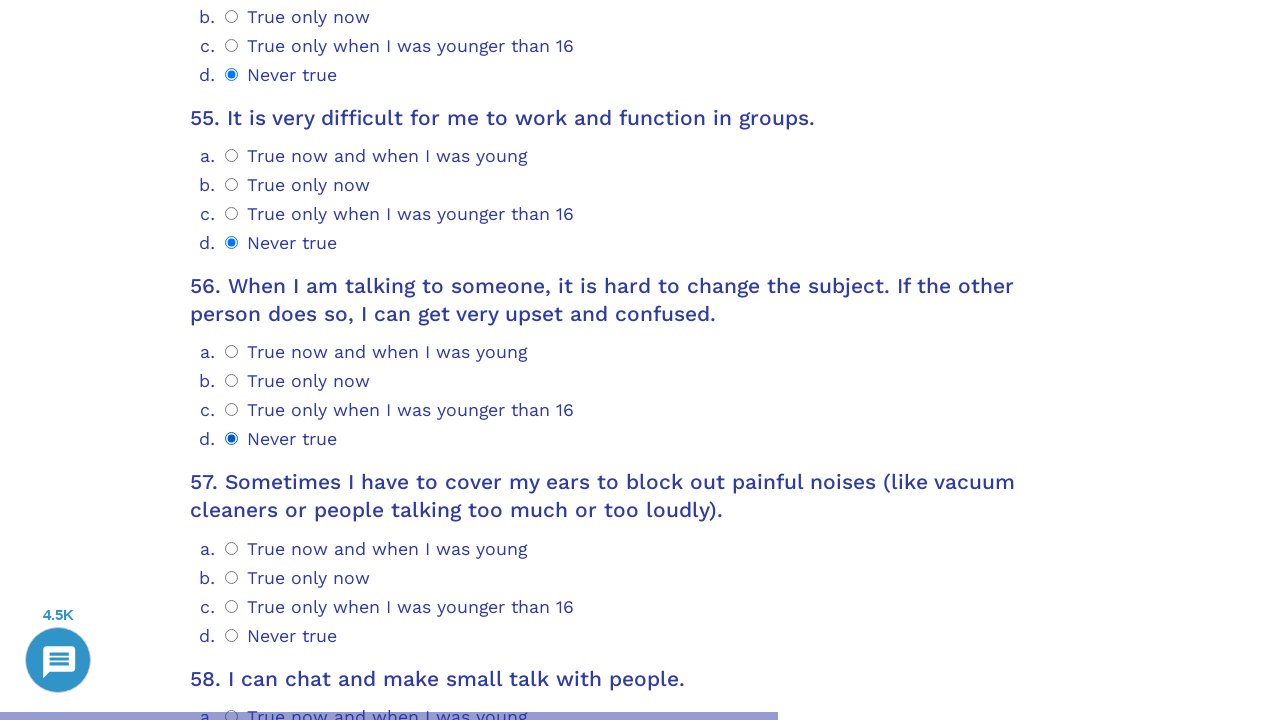

Scrolled to question 57
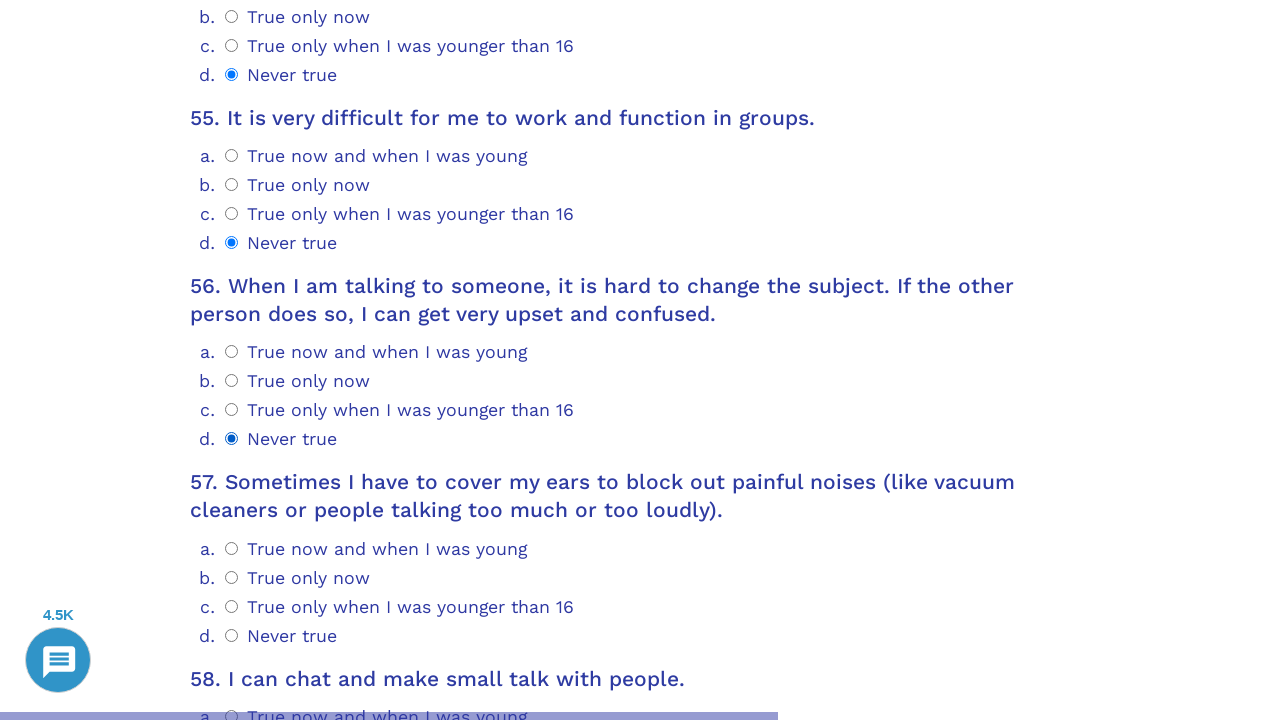

Selected answer option 3 for question 57 at (232, 635) on .psychometrics-items-container.item-57 >> .psychometrics-option-radio >> nth=3
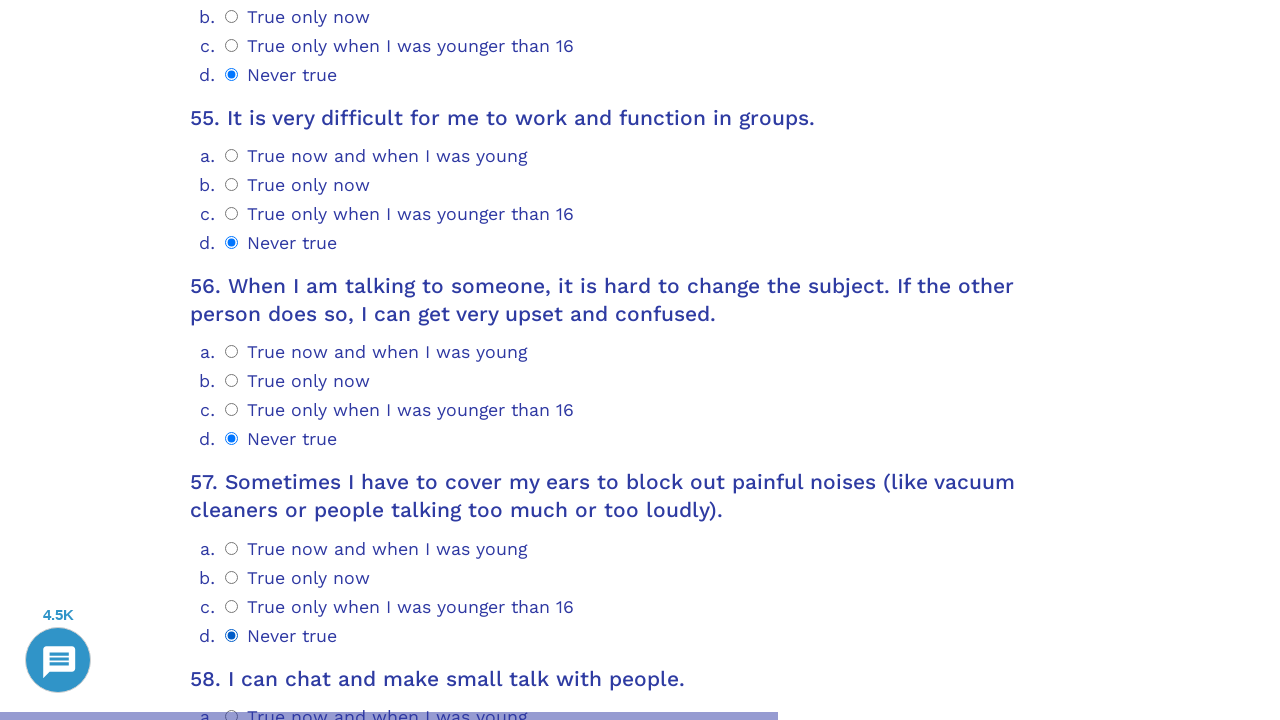

Waited for question 58 to load
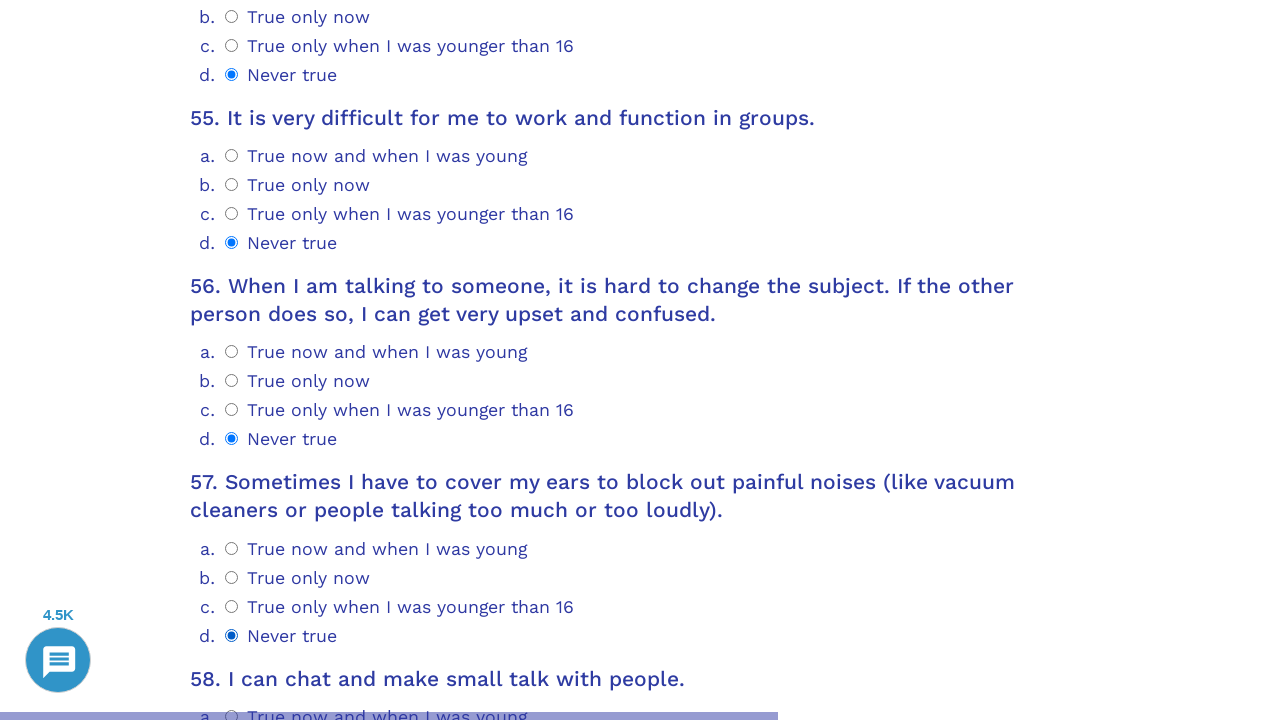

Scrolled to question 58
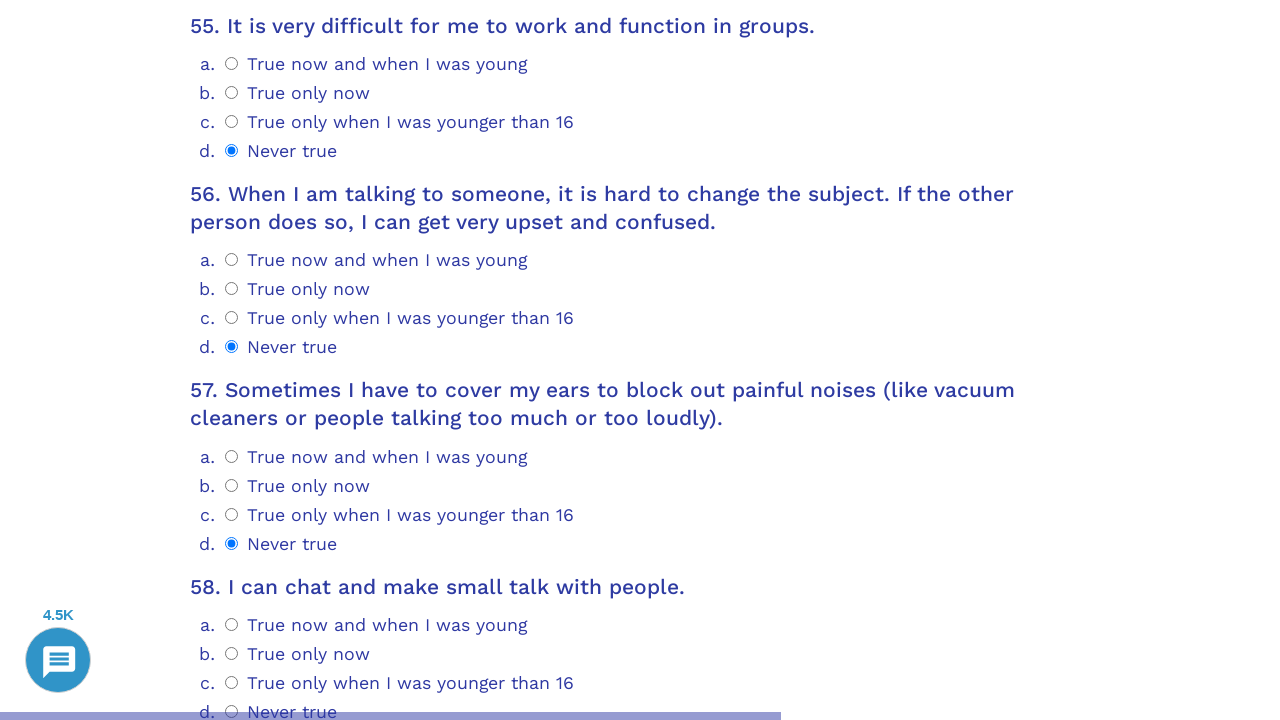

Selected answer option 3 for question 58 at (232, 360) on .psychometrics-items-container.item-58 >> .psychometrics-option-radio >> nth=3
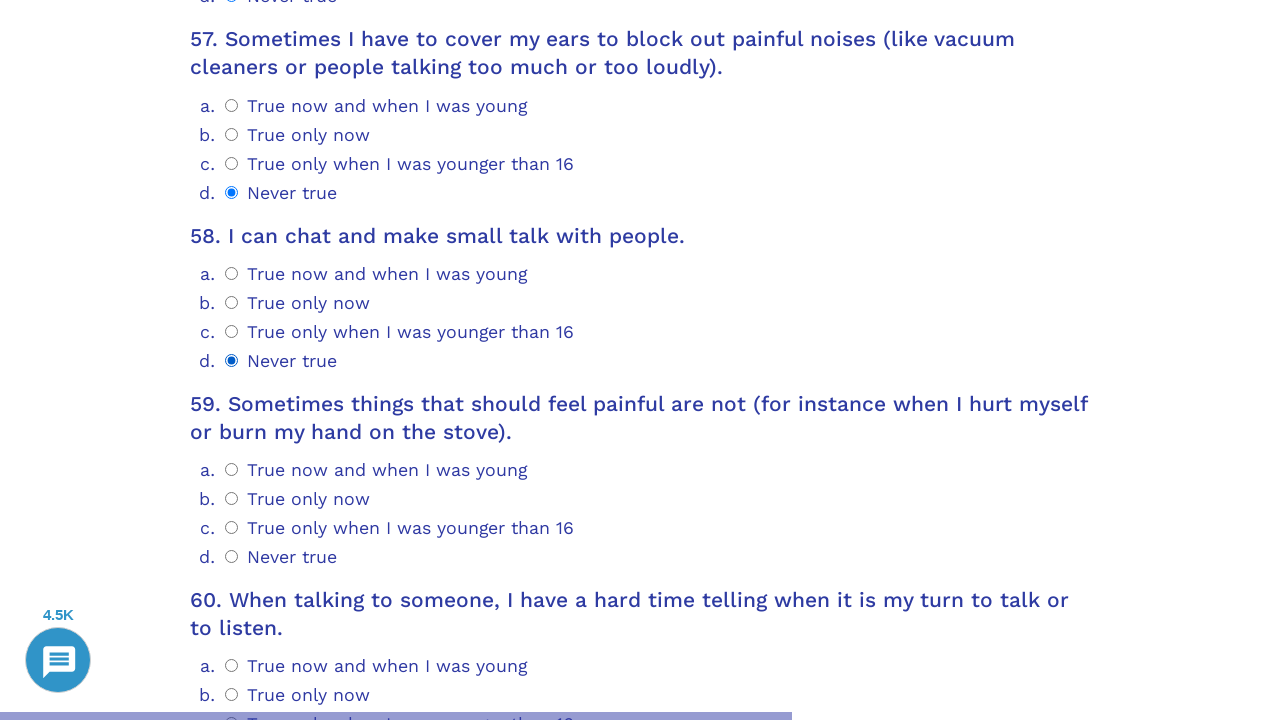

Waited for question 59 to load
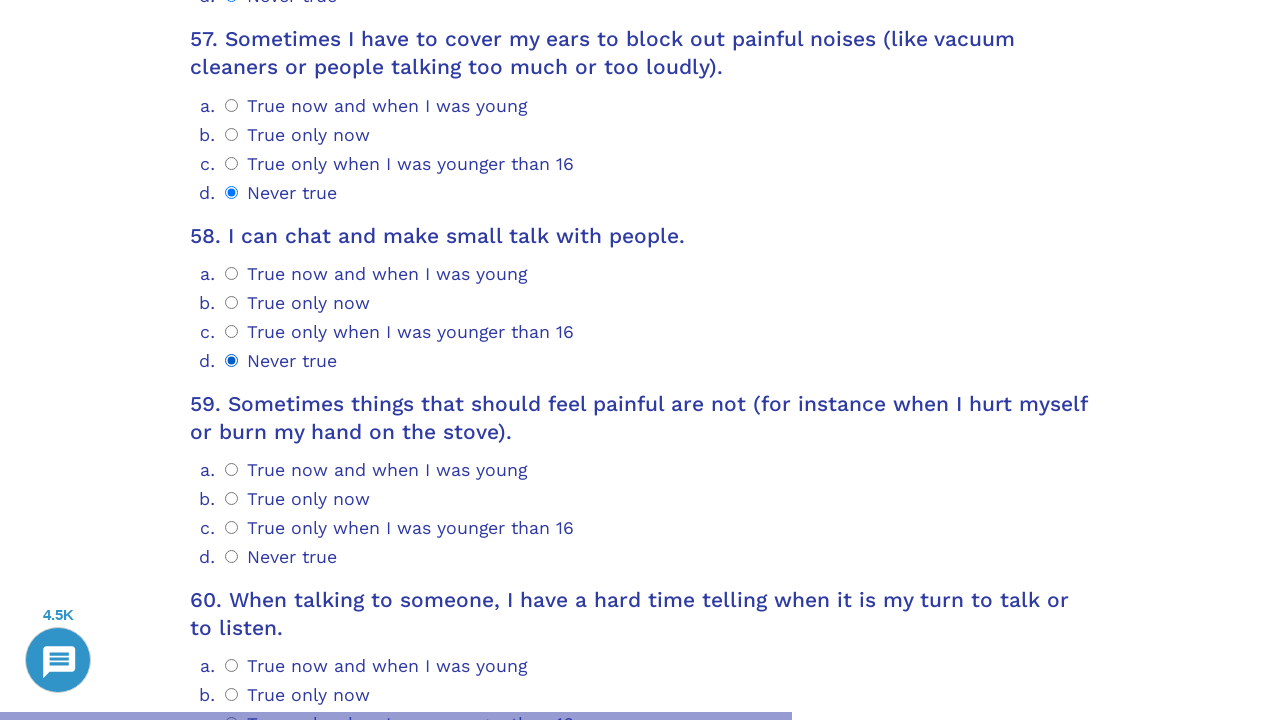

Scrolled to question 59
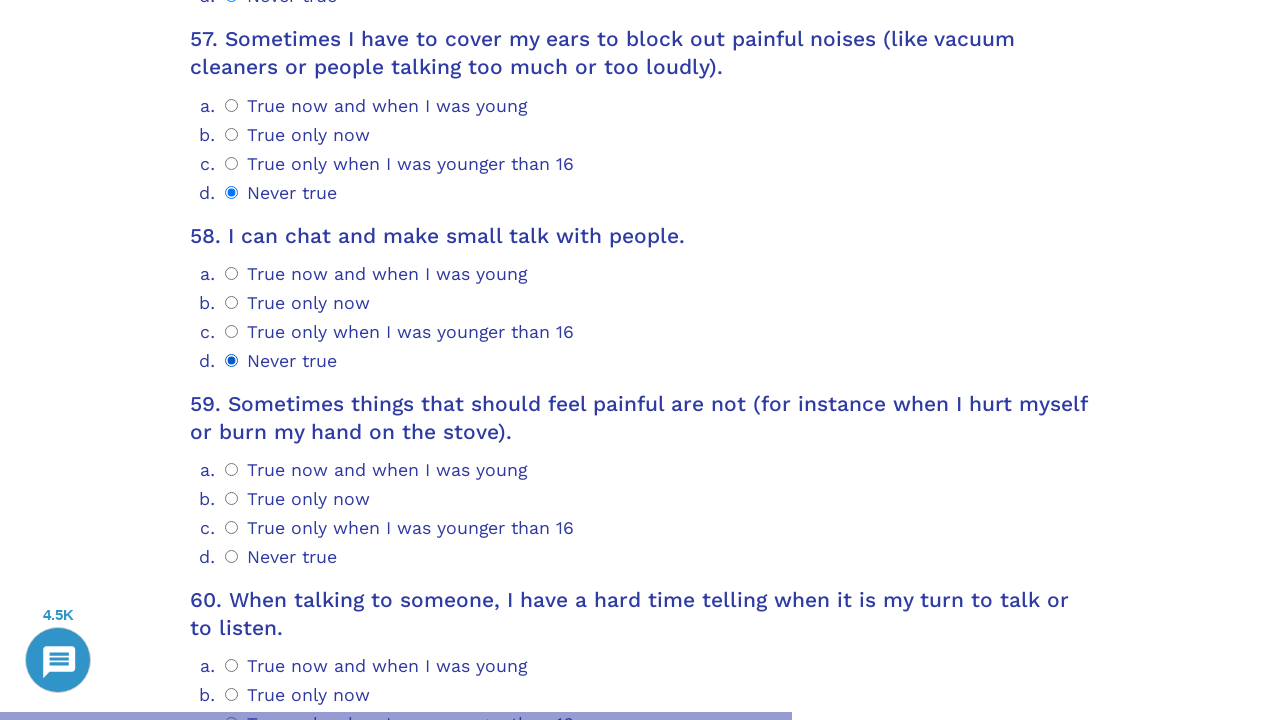

Selected answer option 3 for question 59 at (232, 557) on .psychometrics-items-container.item-59 >> .psychometrics-option-radio >> nth=3
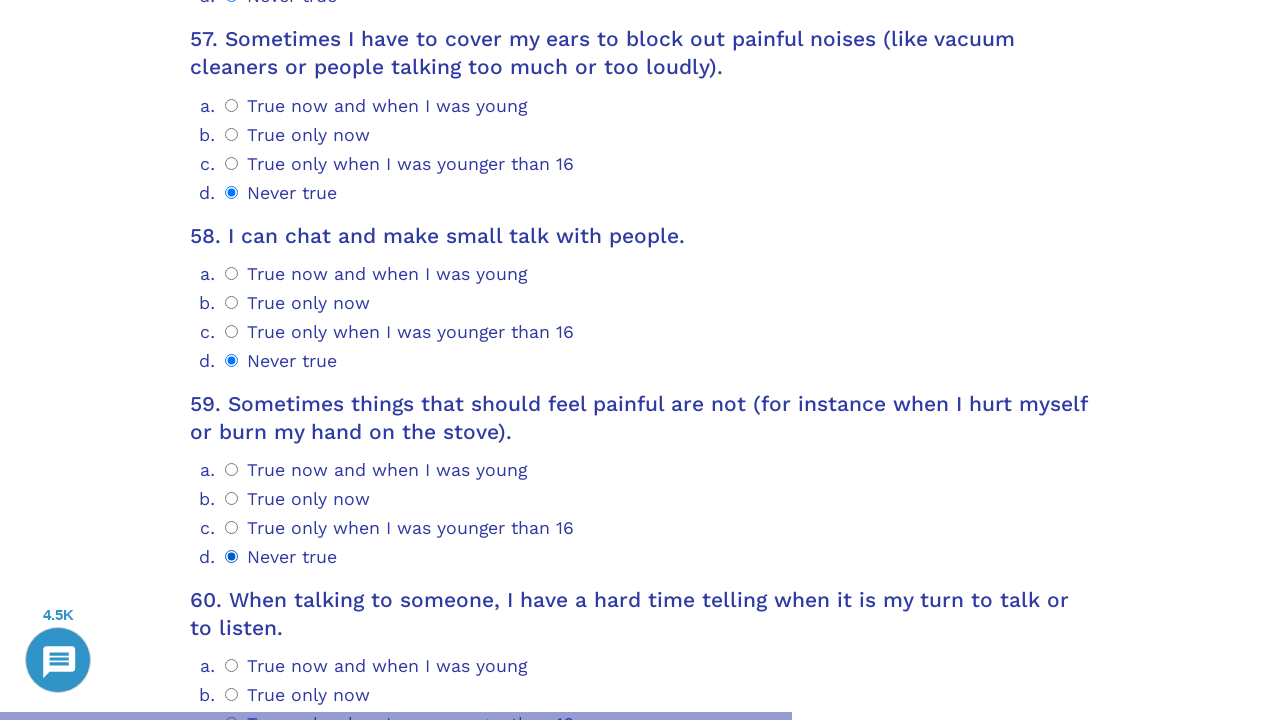

Waited for question 60 to load
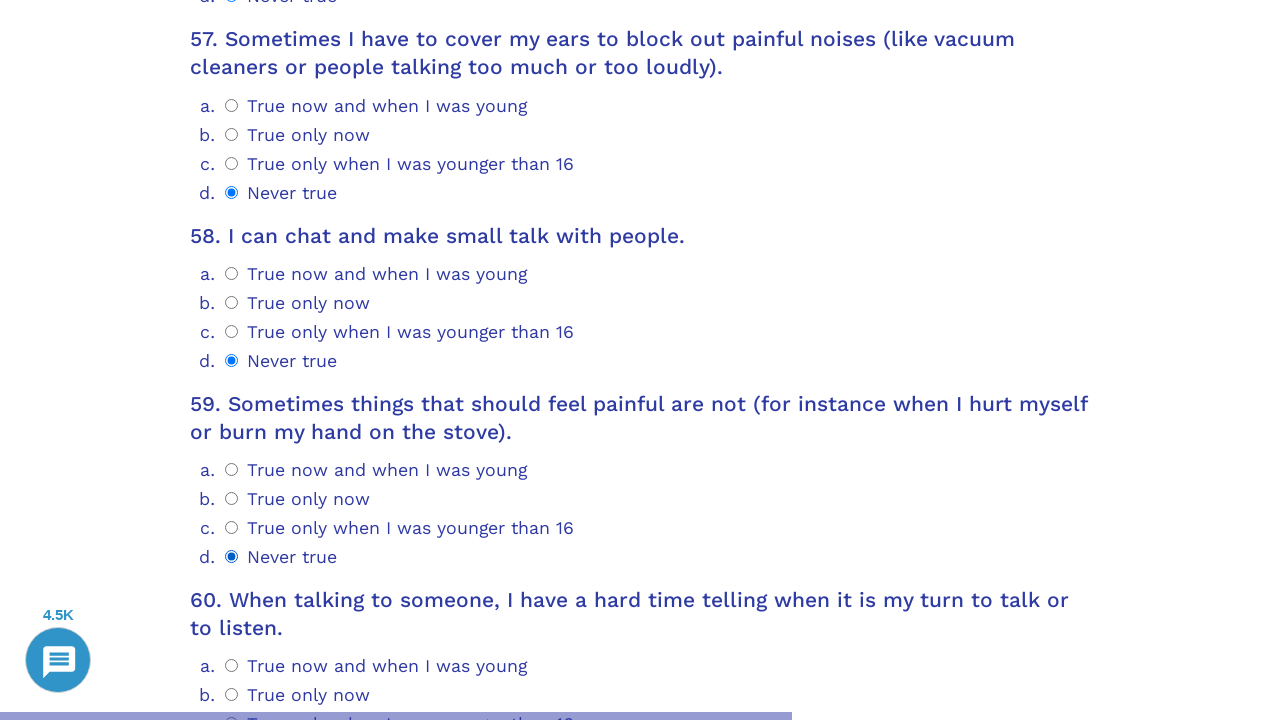

Scrolled to question 60
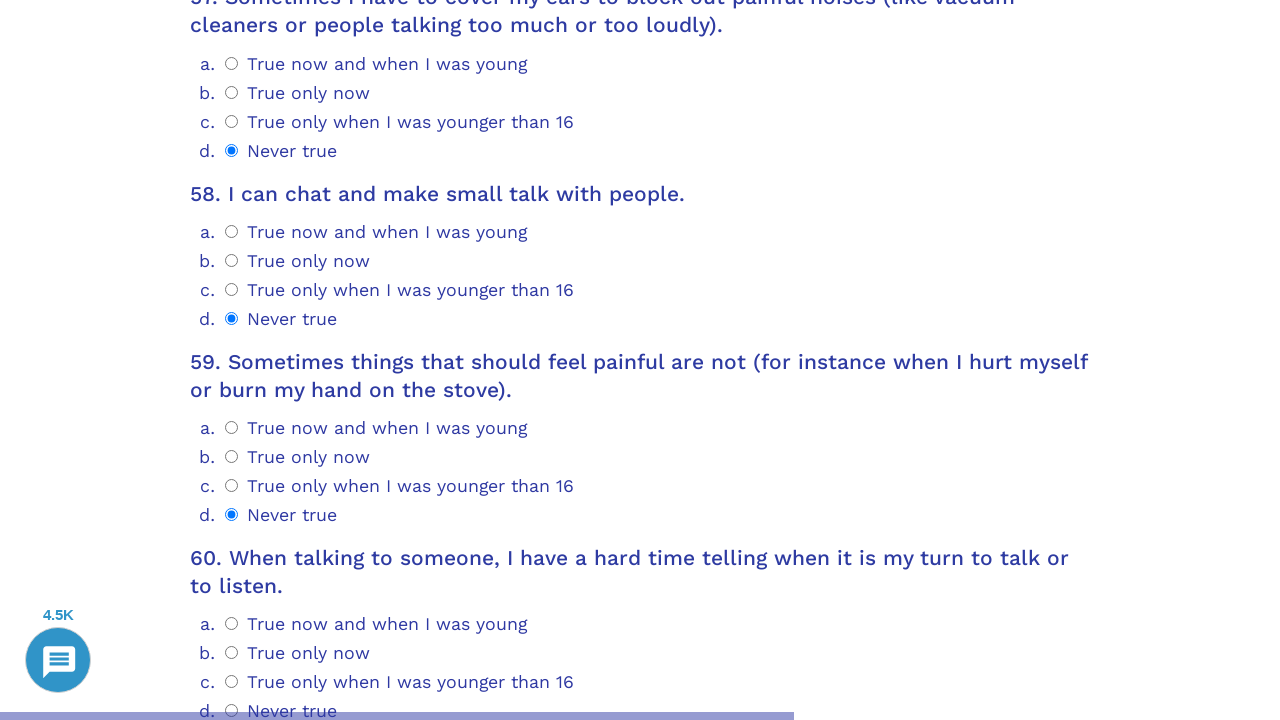

Selected answer option 3 for question 60 at (232, 711) on .psychometrics-items-container.item-60 >> .psychometrics-option-radio >> nth=3
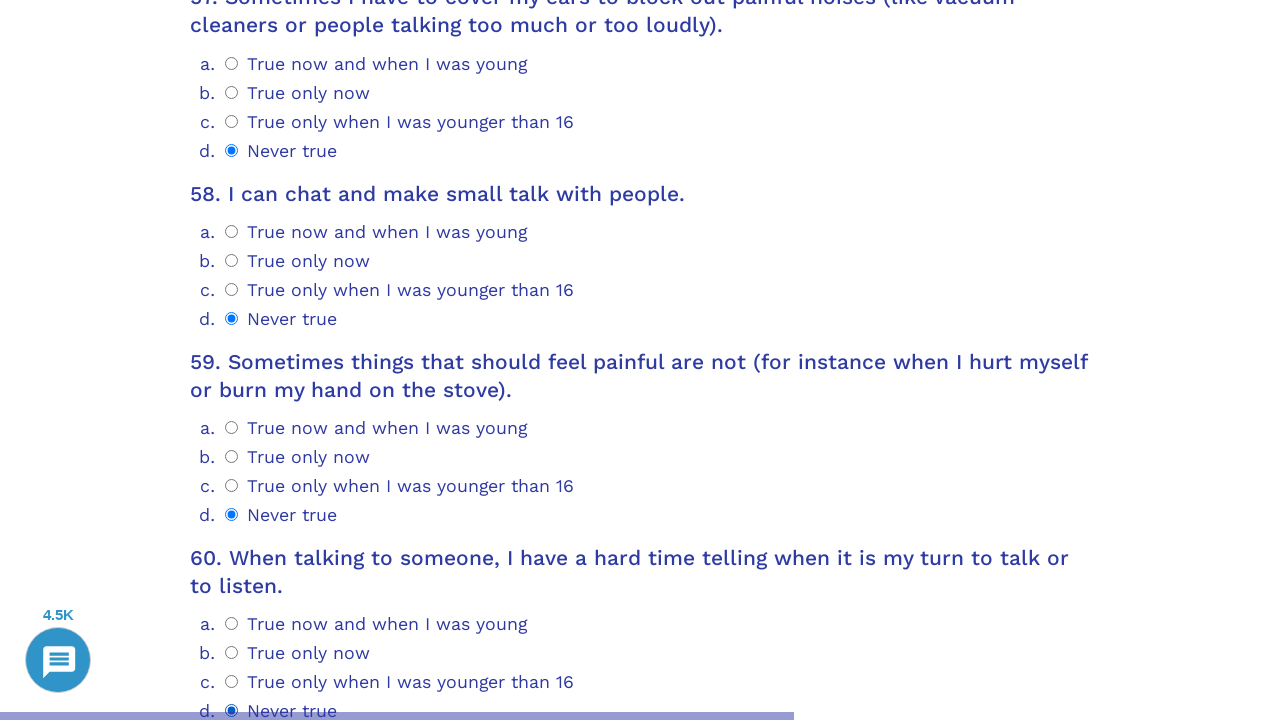

Waited for question 61 to load
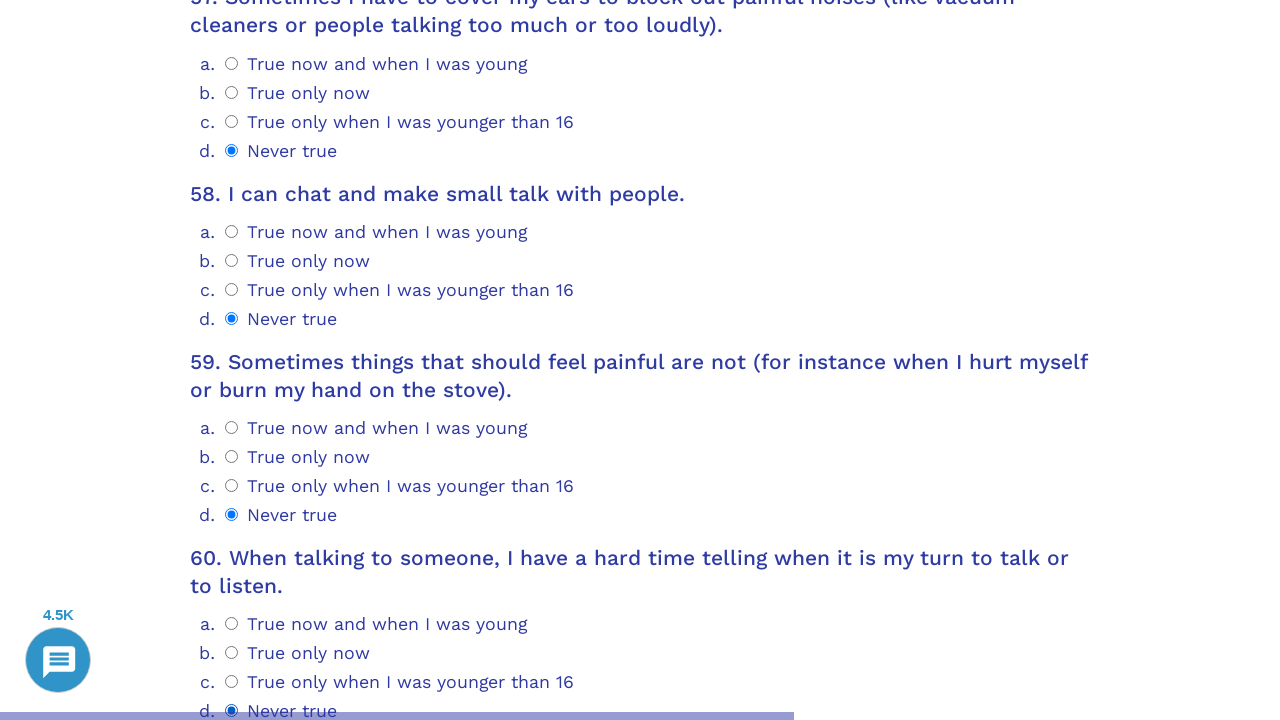

Scrolled to question 61
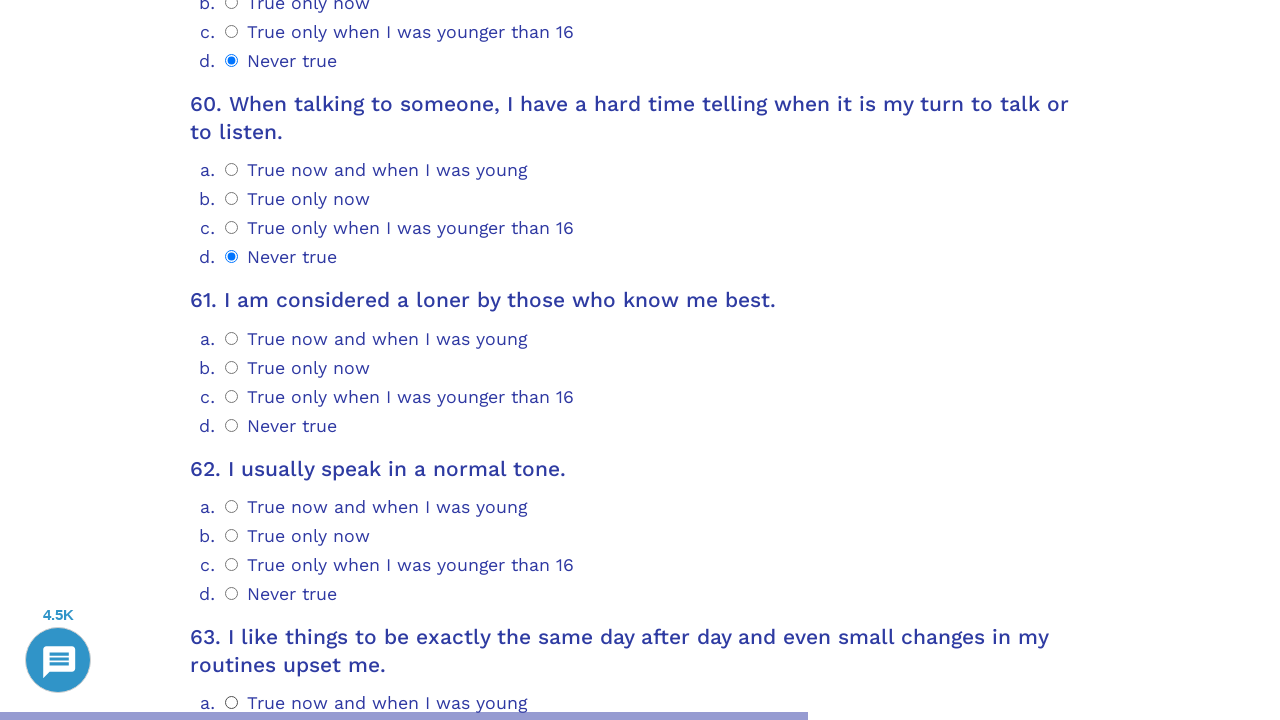

Selected answer option 3 for question 61 at (232, 425) on .psychometrics-items-container.item-61 >> .psychometrics-option-radio >> nth=3
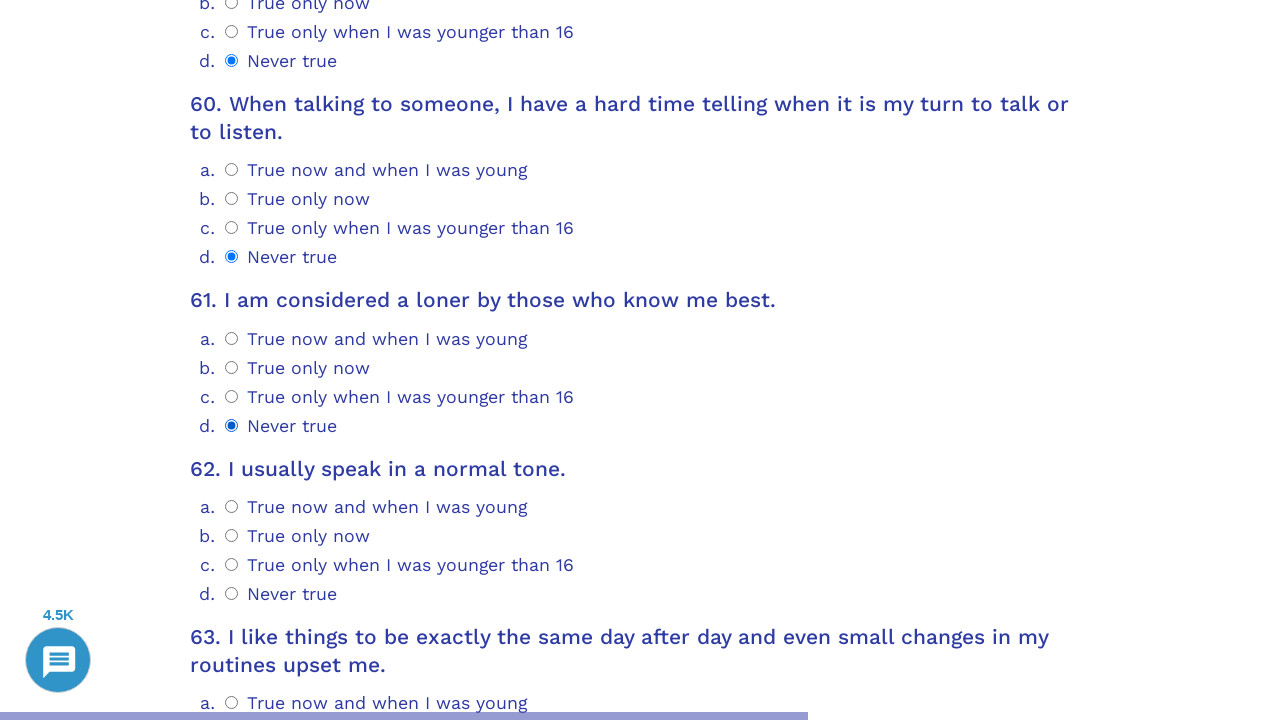

Waited for question 62 to load
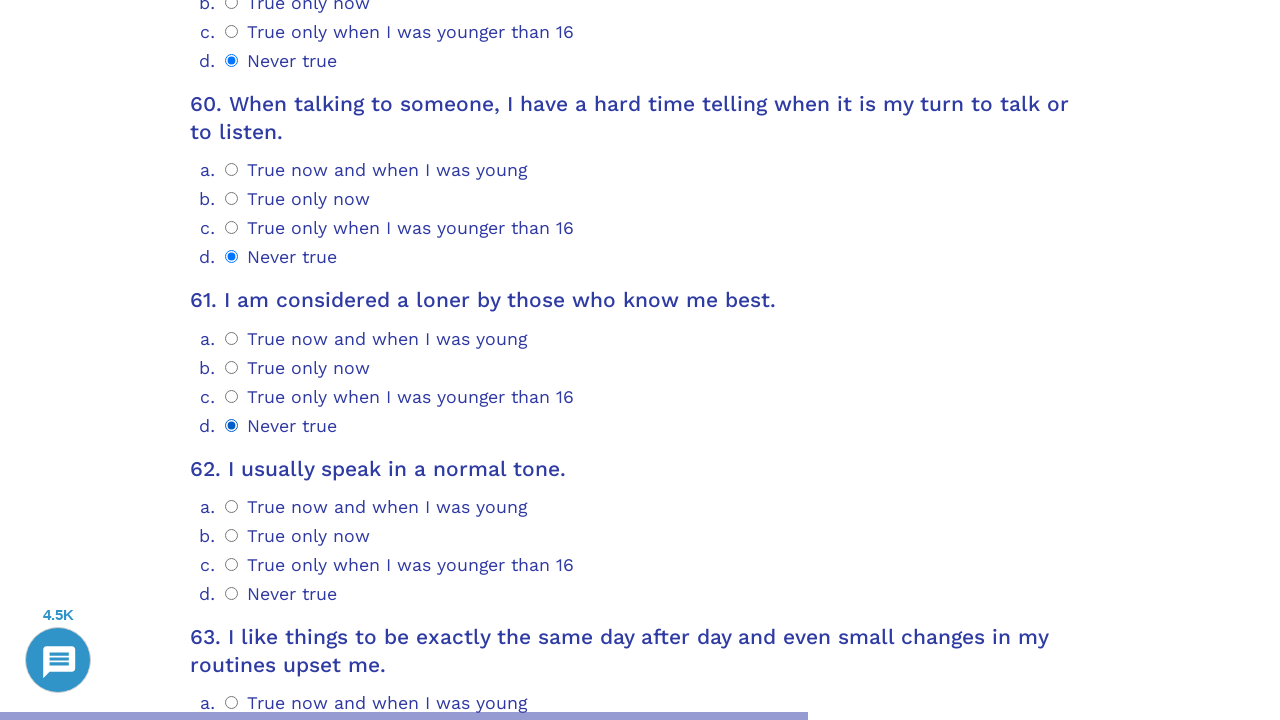

Scrolled to question 62
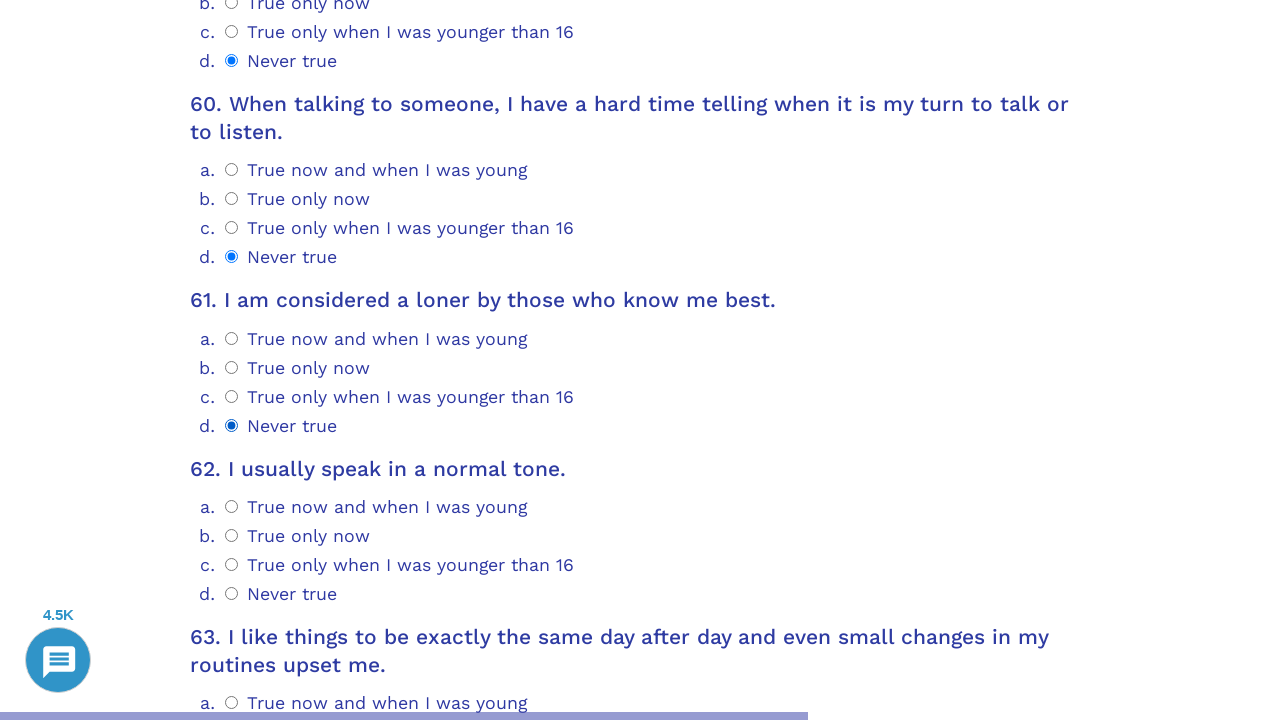

Selected answer option 3 for question 62 at (232, 593) on .psychometrics-items-container.item-62 >> .psychometrics-option-radio >> nth=3
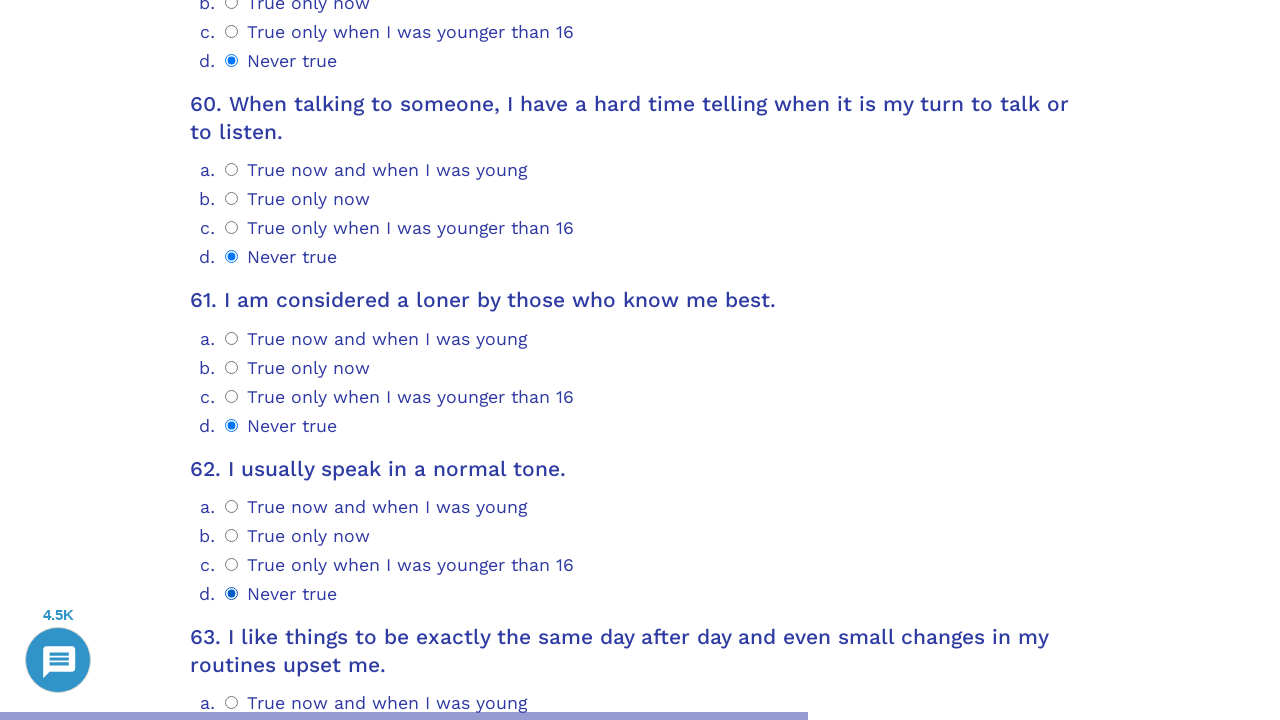

Waited for question 63 to load
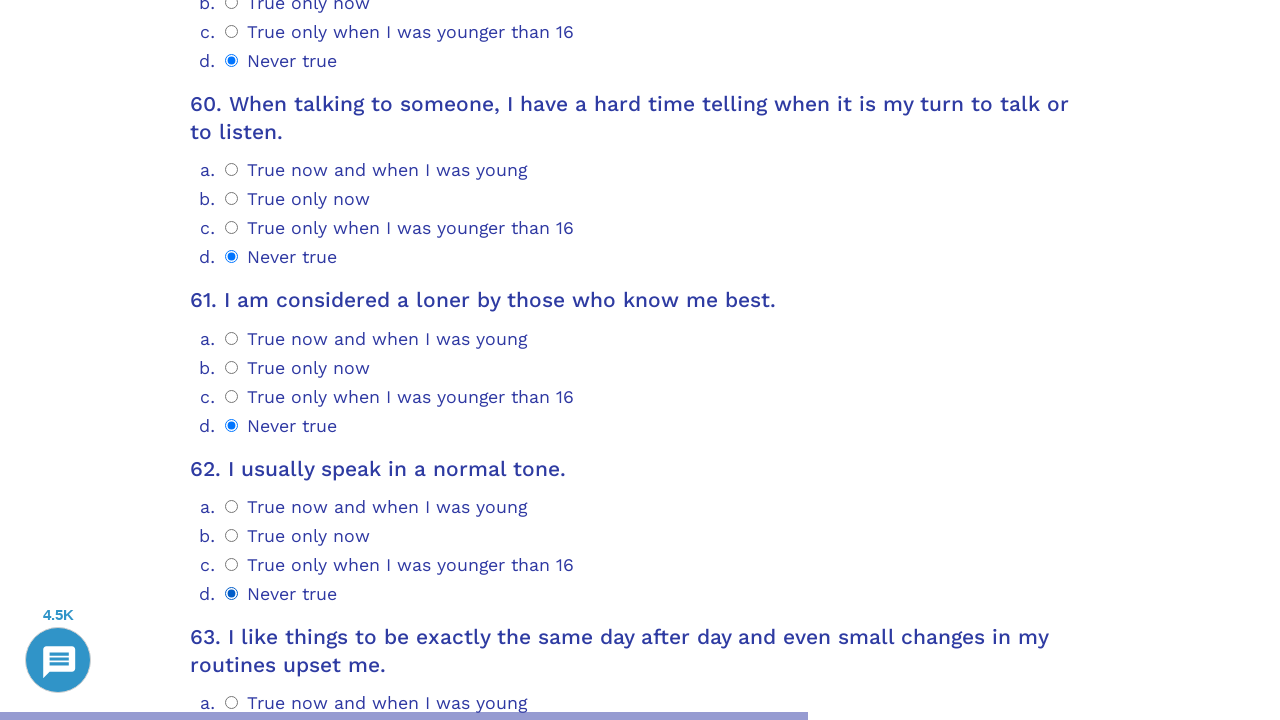

Scrolled to question 63
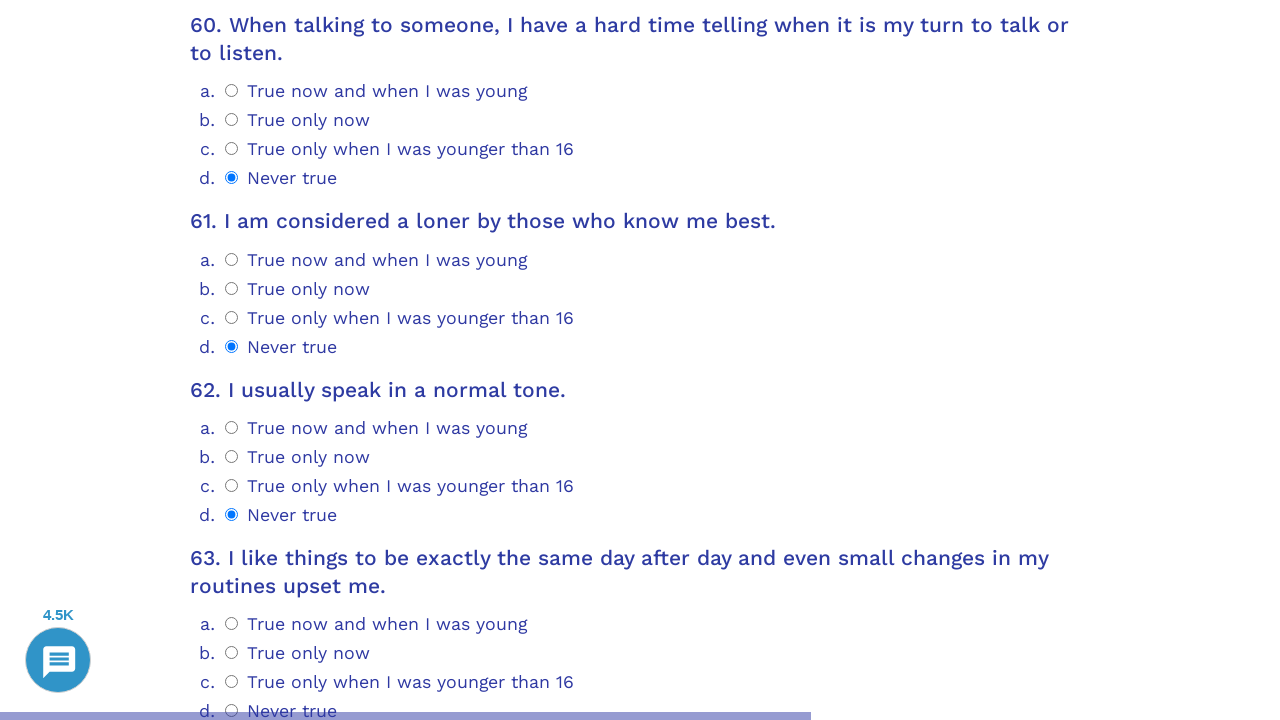

Selected answer option 3 for question 63 at (232, 711) on .psychometrics-items-container.item-63 >> .psychometrics-option-radio >> nth=3
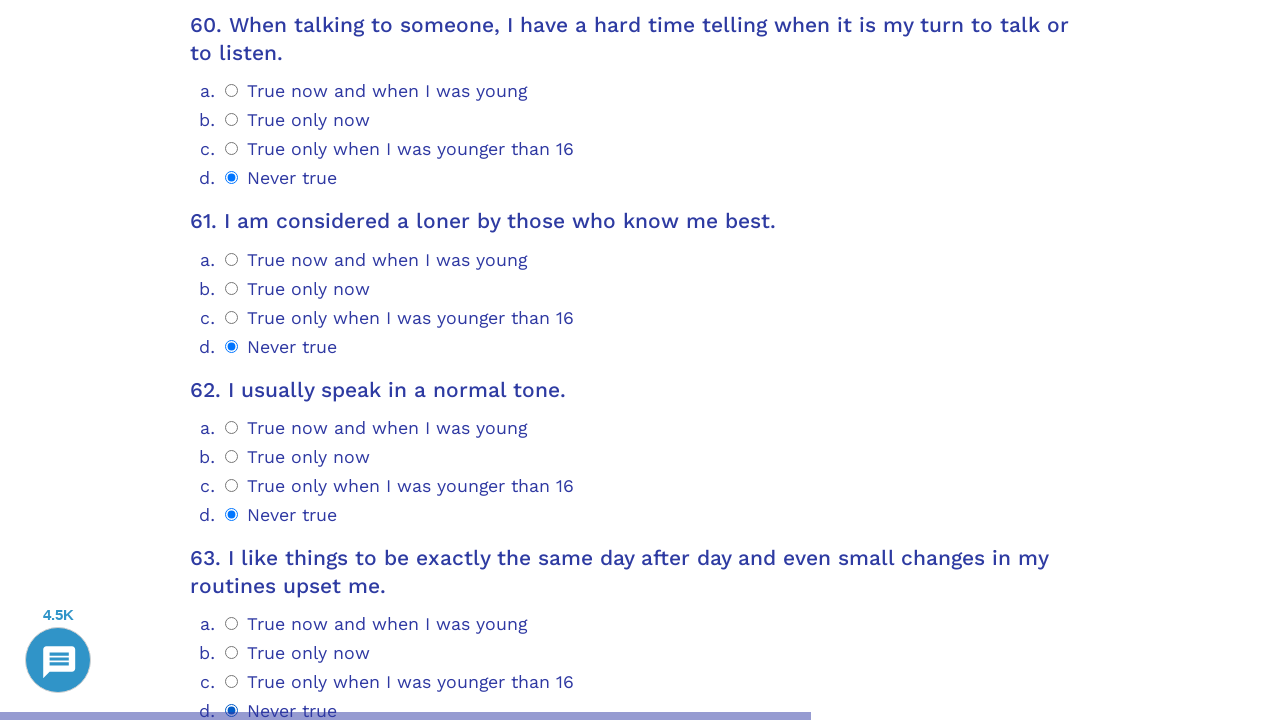

Waited for question 64 to load
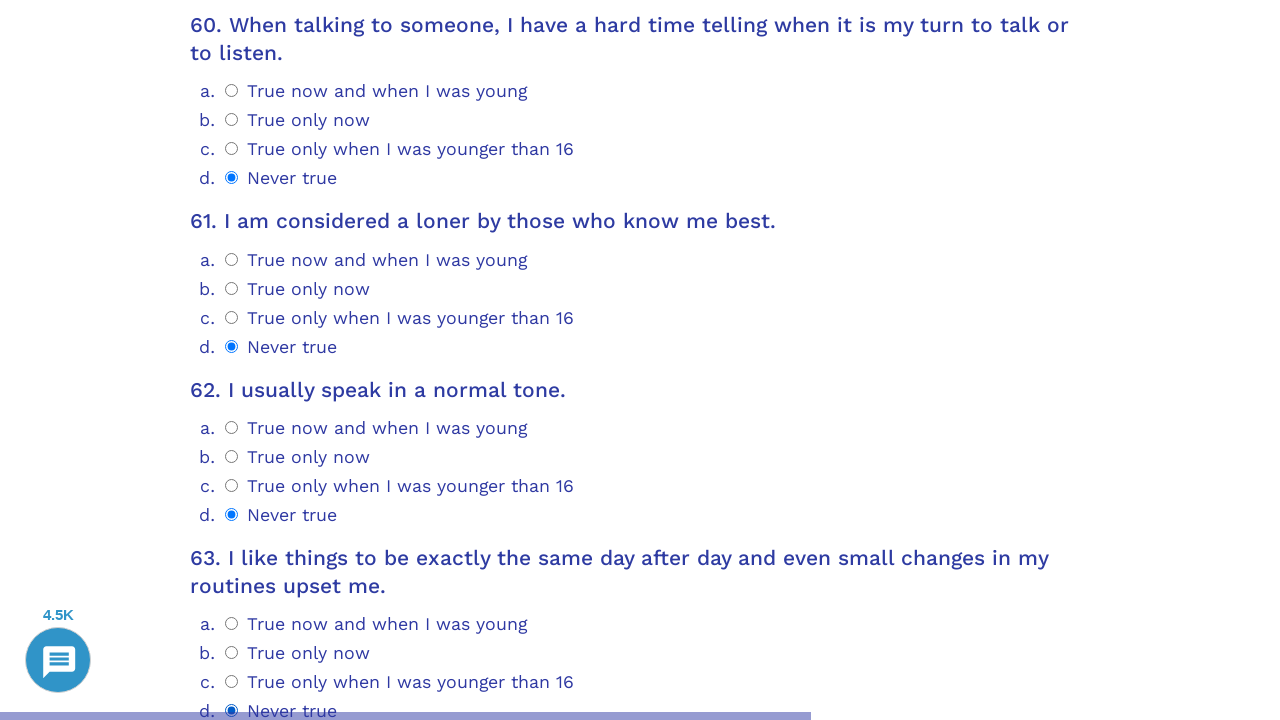

Scrolled to question 64
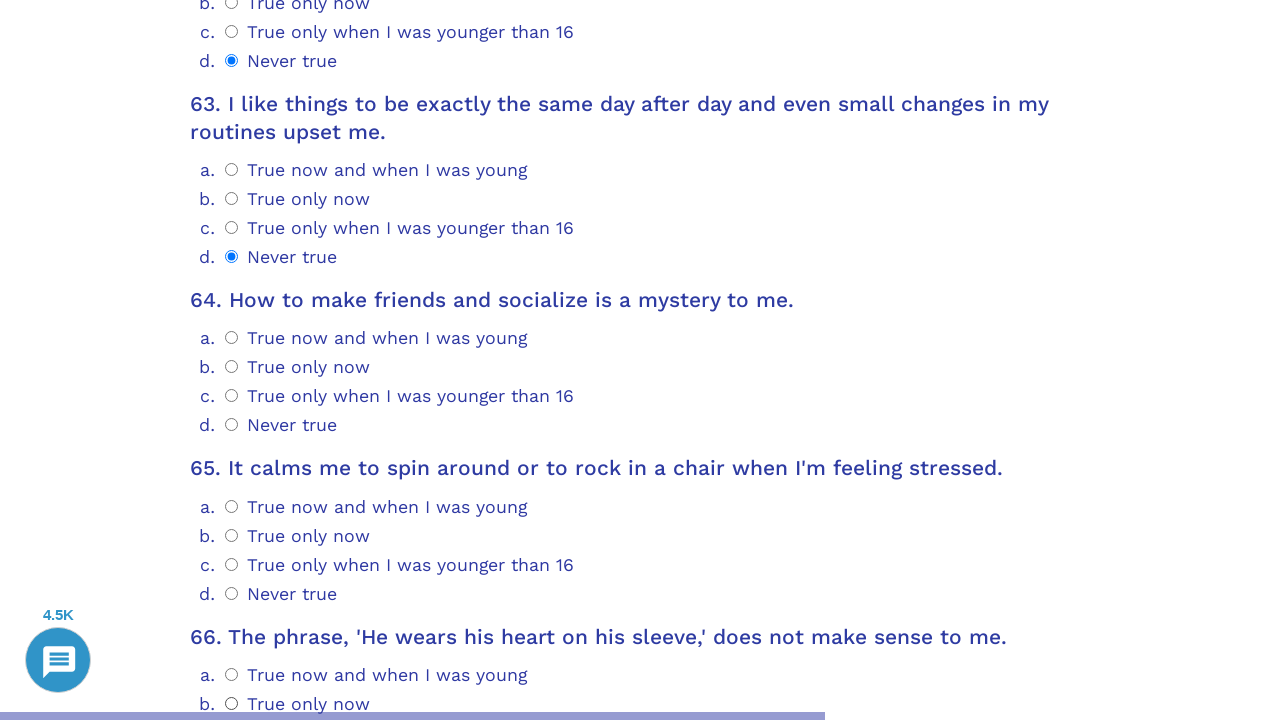

Selected answer option 3 for question 64 at (232, 425) on .psychometrics-items-container.item-64 >> .psychometrics-option-radio >> nth=3
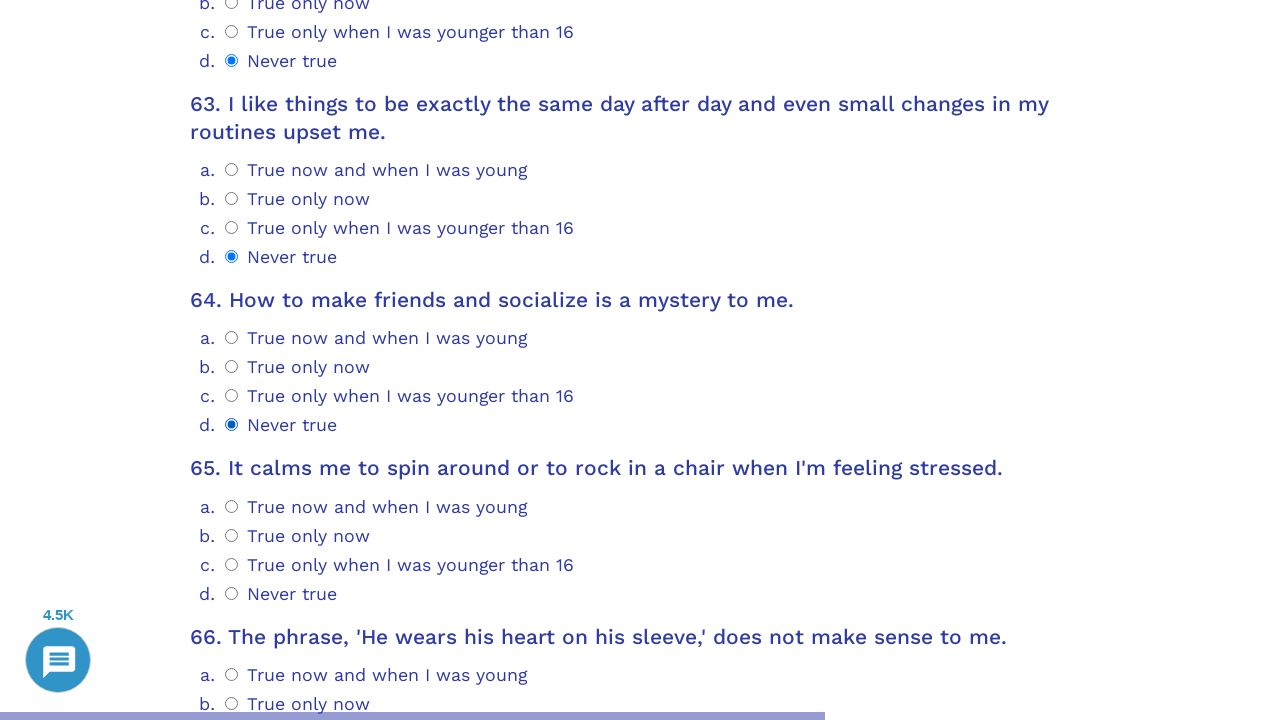

Waited for question 65 to load
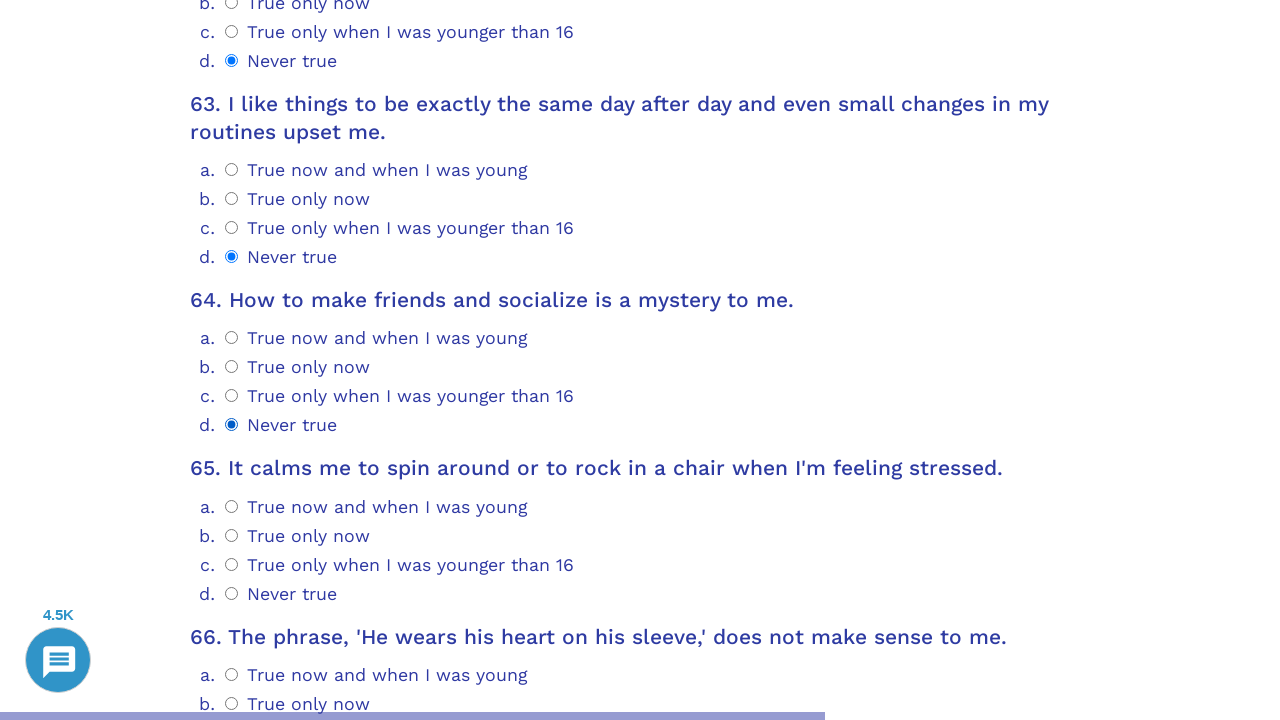

Scrolled to question 65
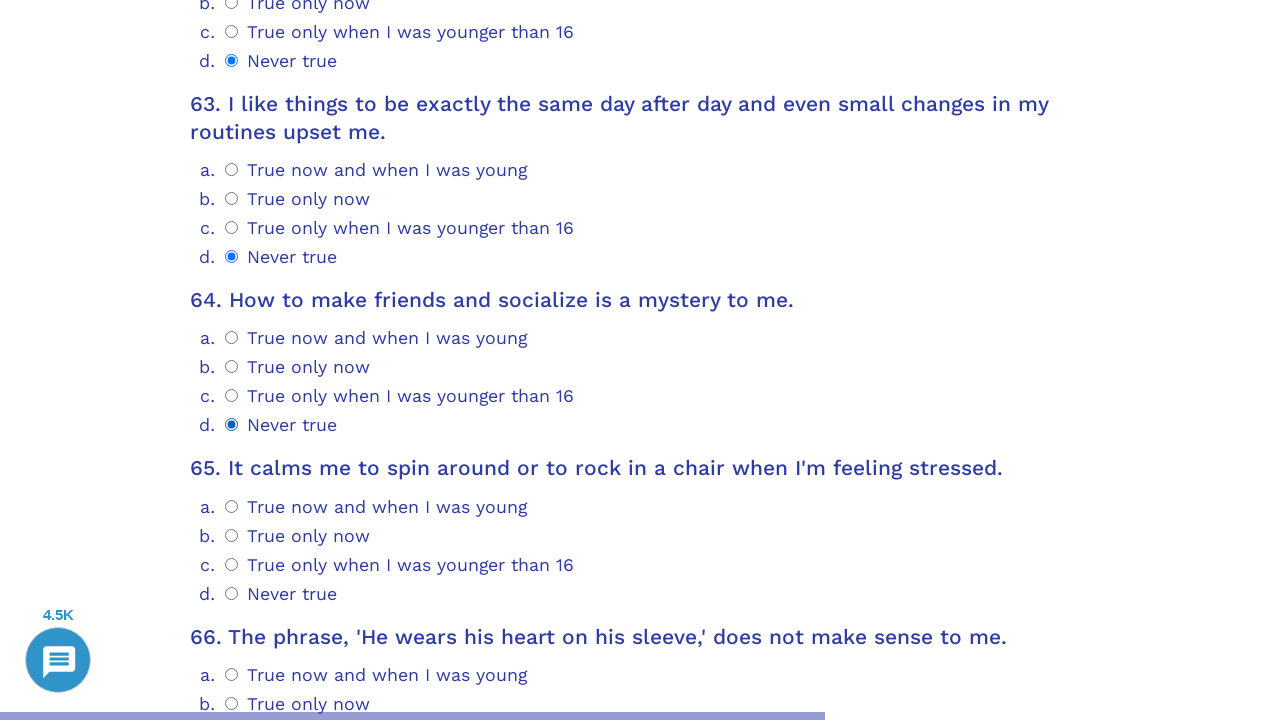

Selected answer option 3 for question 65 at (232, 593) on .psychometrics-items-container.item-65 >> .psychometrics-option-radio >> nth=3
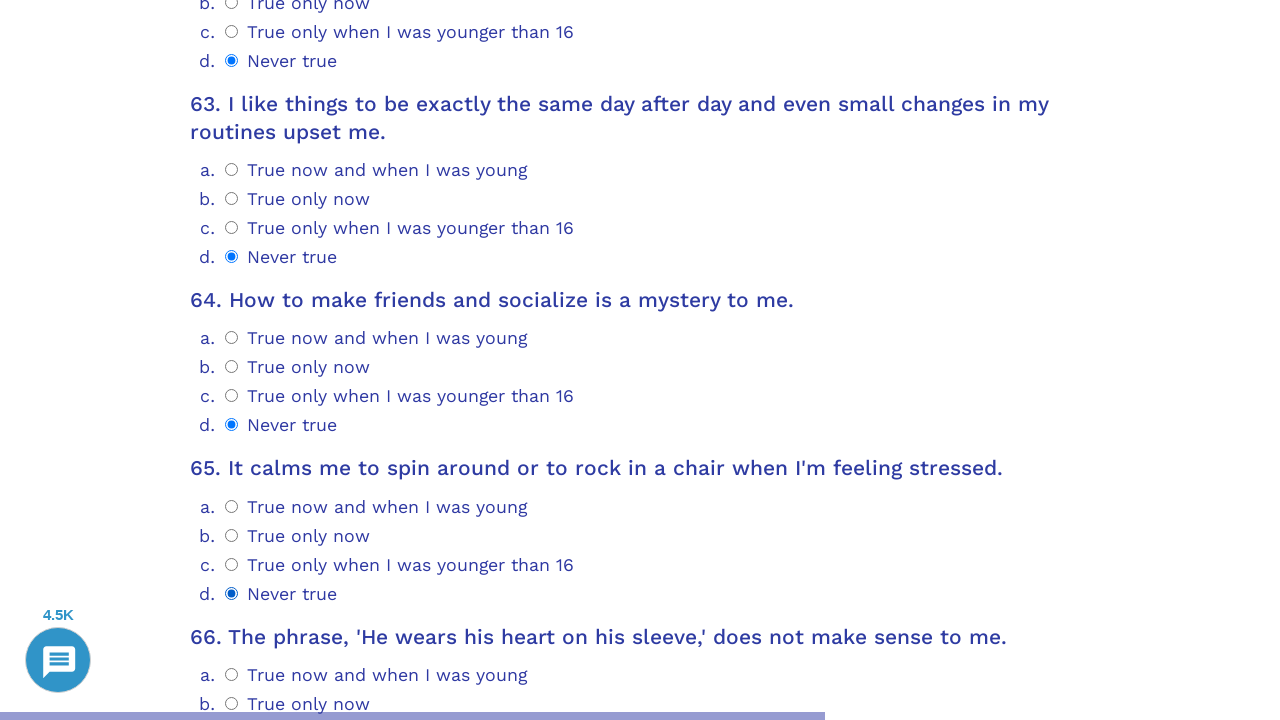

Waited for question 66 to load
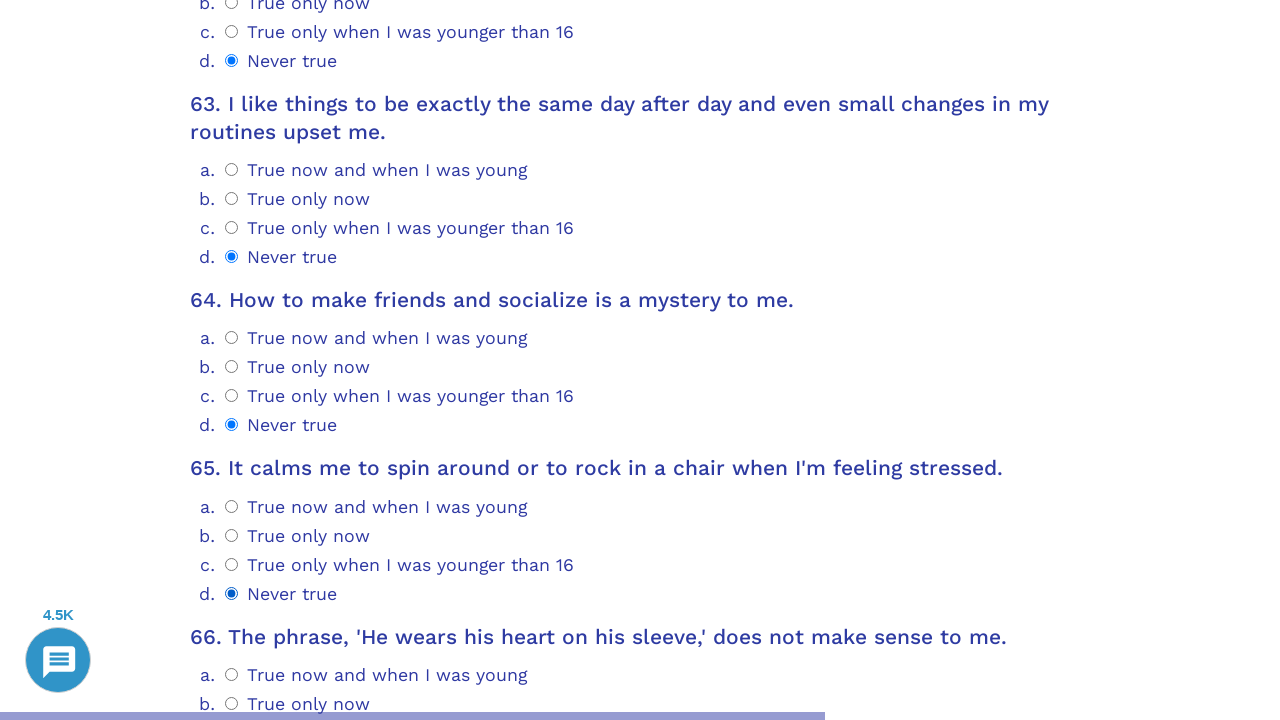

Scrolled to question 66
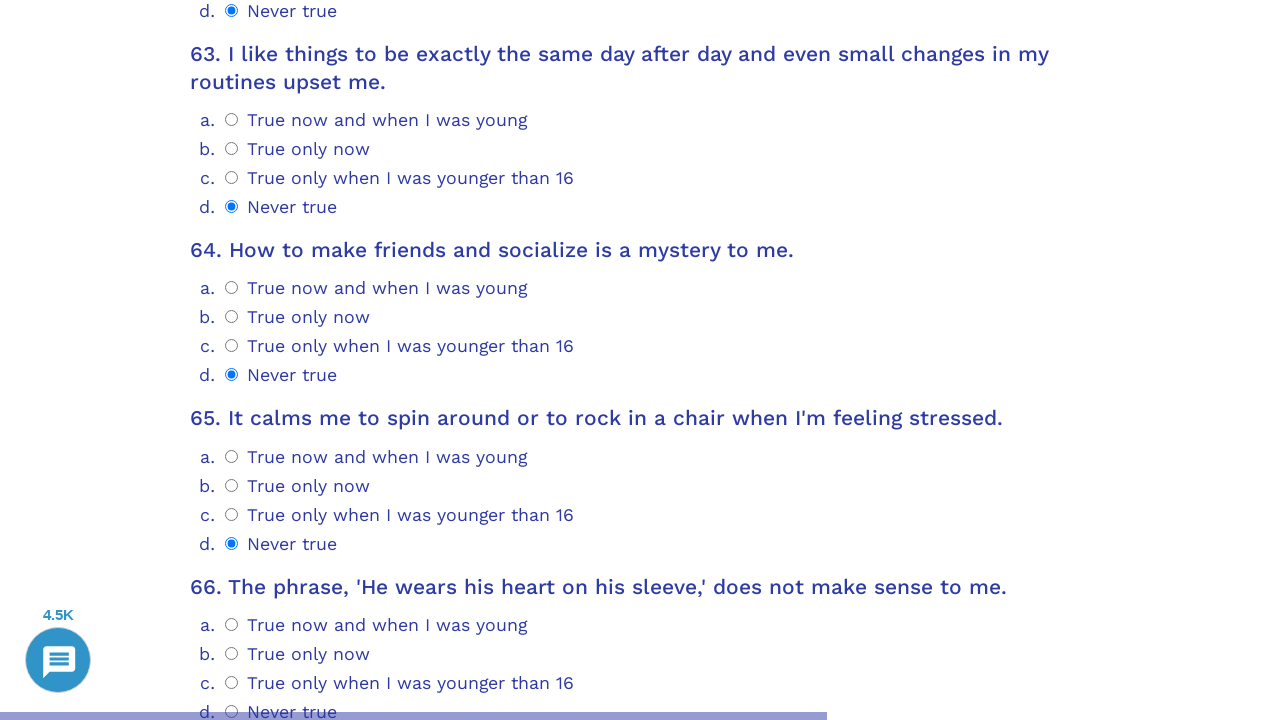

Selected answer option 3 for question 66 at (232, 360) on .psychometrics-items-container.item-66 >> .psychometrics-option-radio >> nth=3
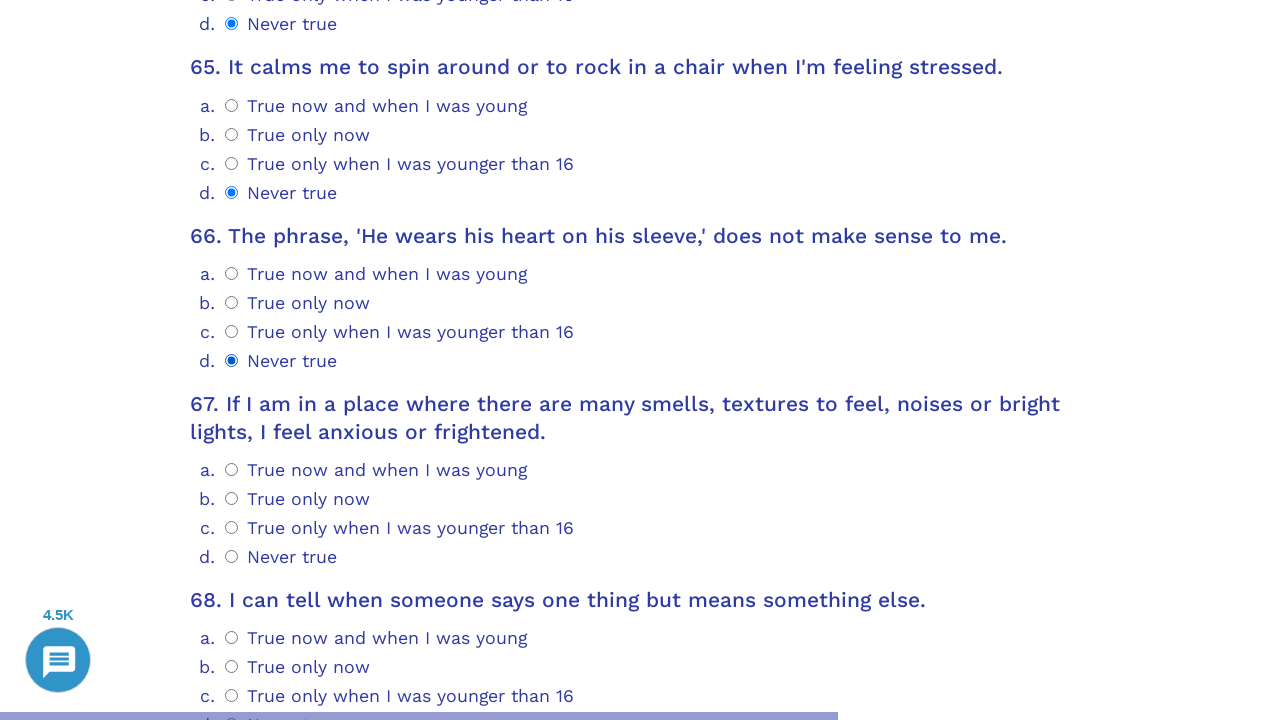

Waited for question 67 to load
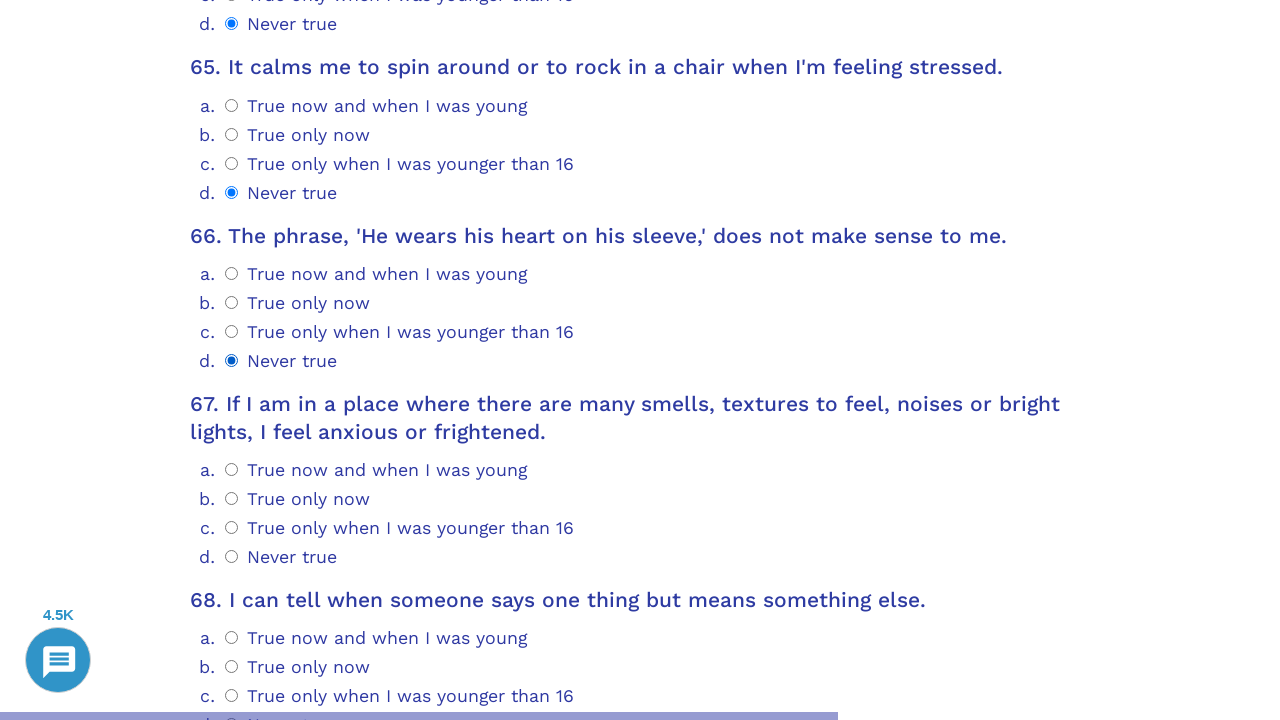

Scrolled to question 67
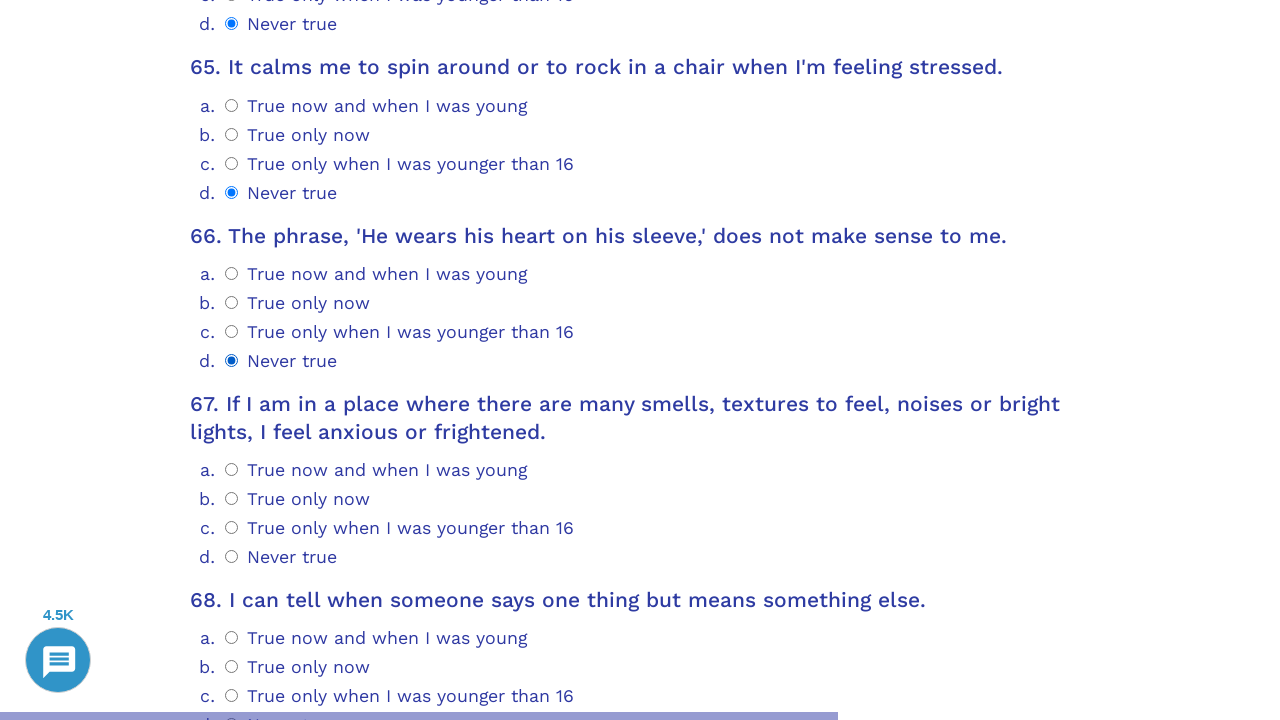

Selected answer option 3 for question 67 at (232, 556) on .psychometrics-items-container.item-67 >> .psychometrics-option-radio >> nth=3
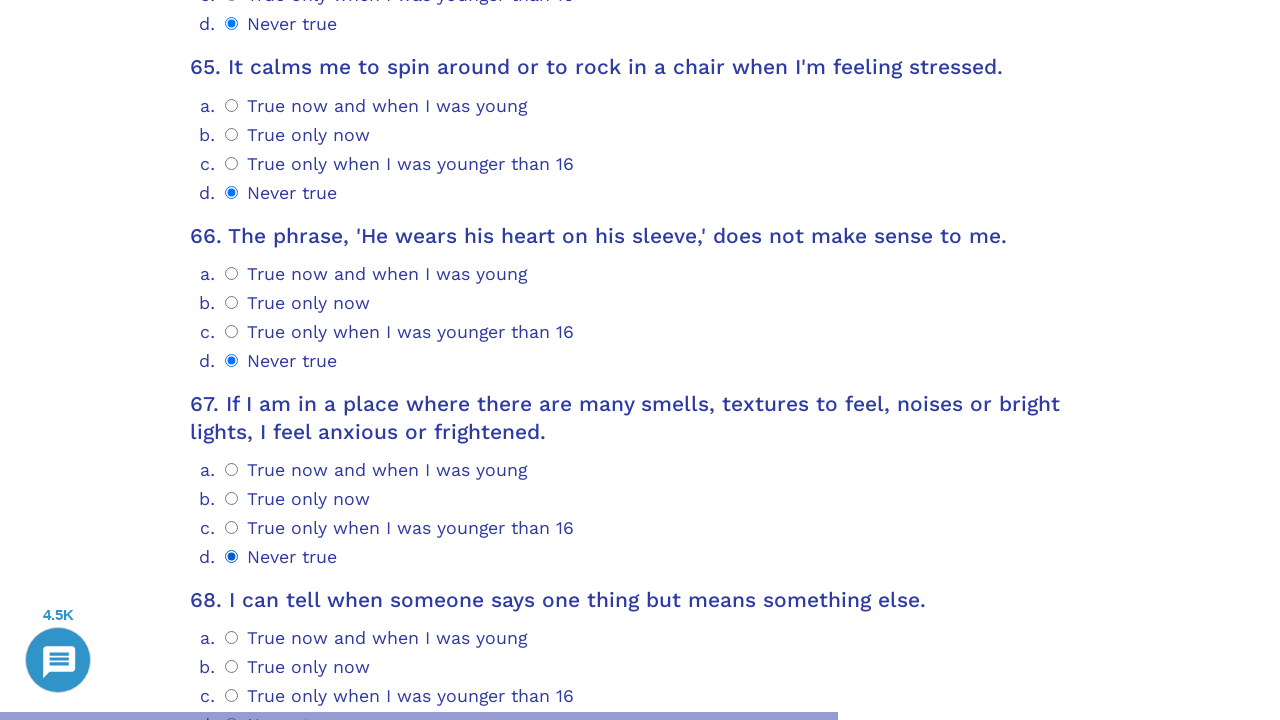

Waited for question 68 to load
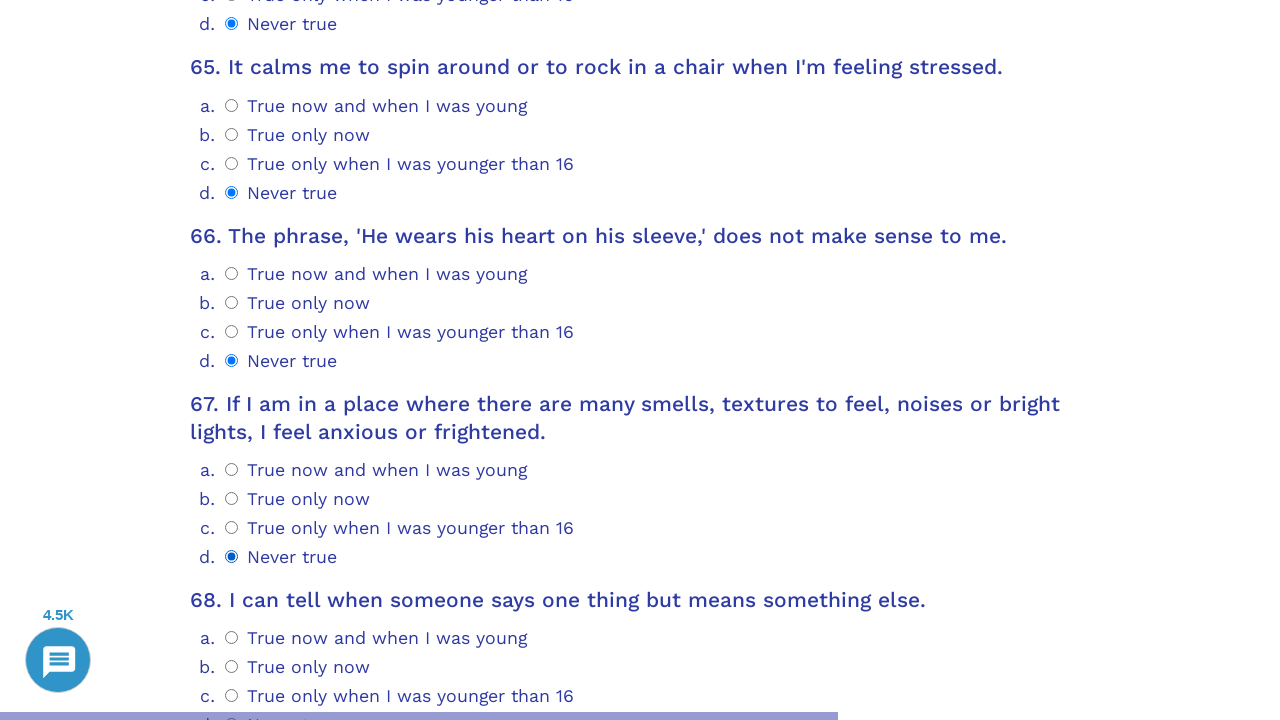

Scrolled to question 68
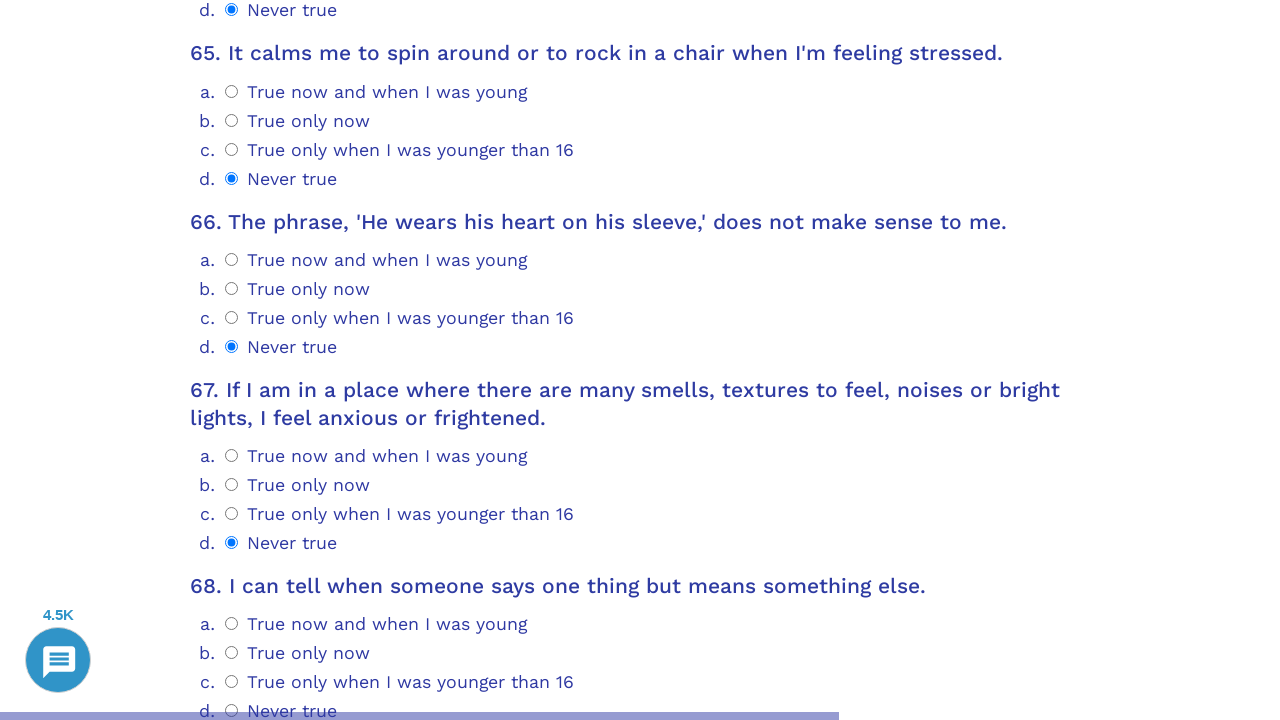

Selected answer option 3 for question 68 at (232, 711) on .psychometrics-items-container.item-68 >> .psychometrics-option-radio >> nth=3
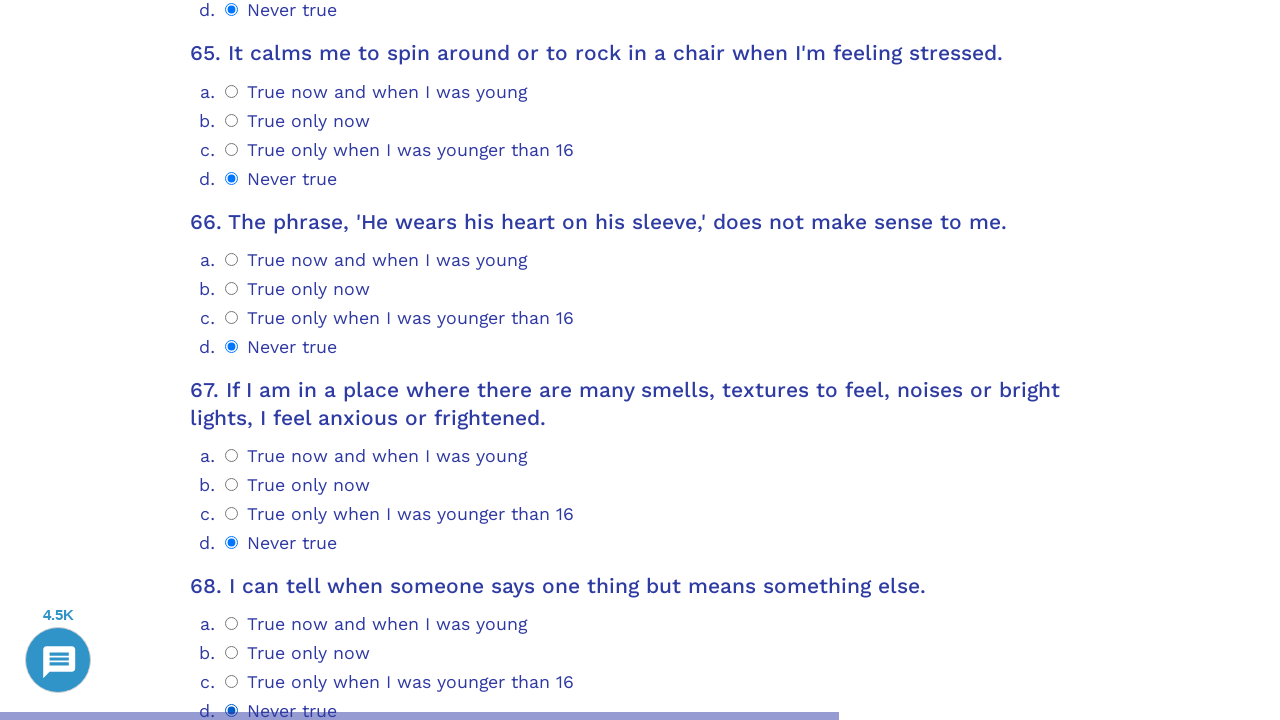

Waited for question 69 to load
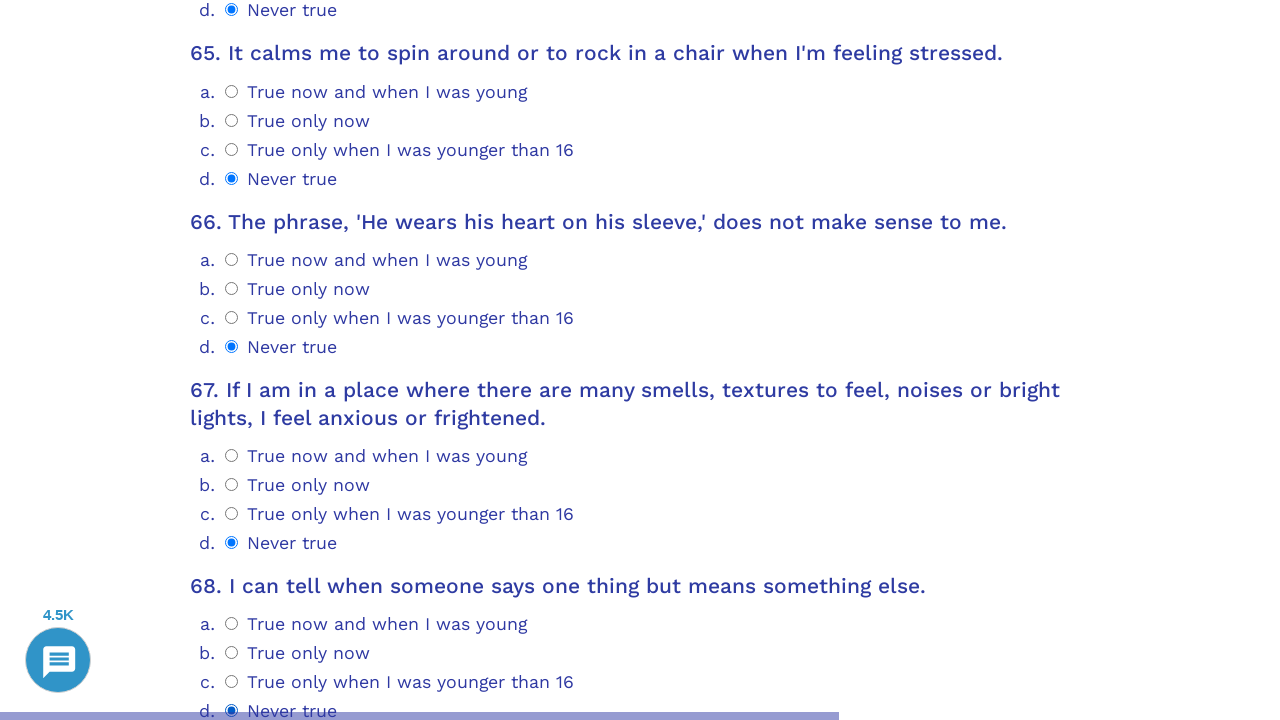

Scrolled to question 69
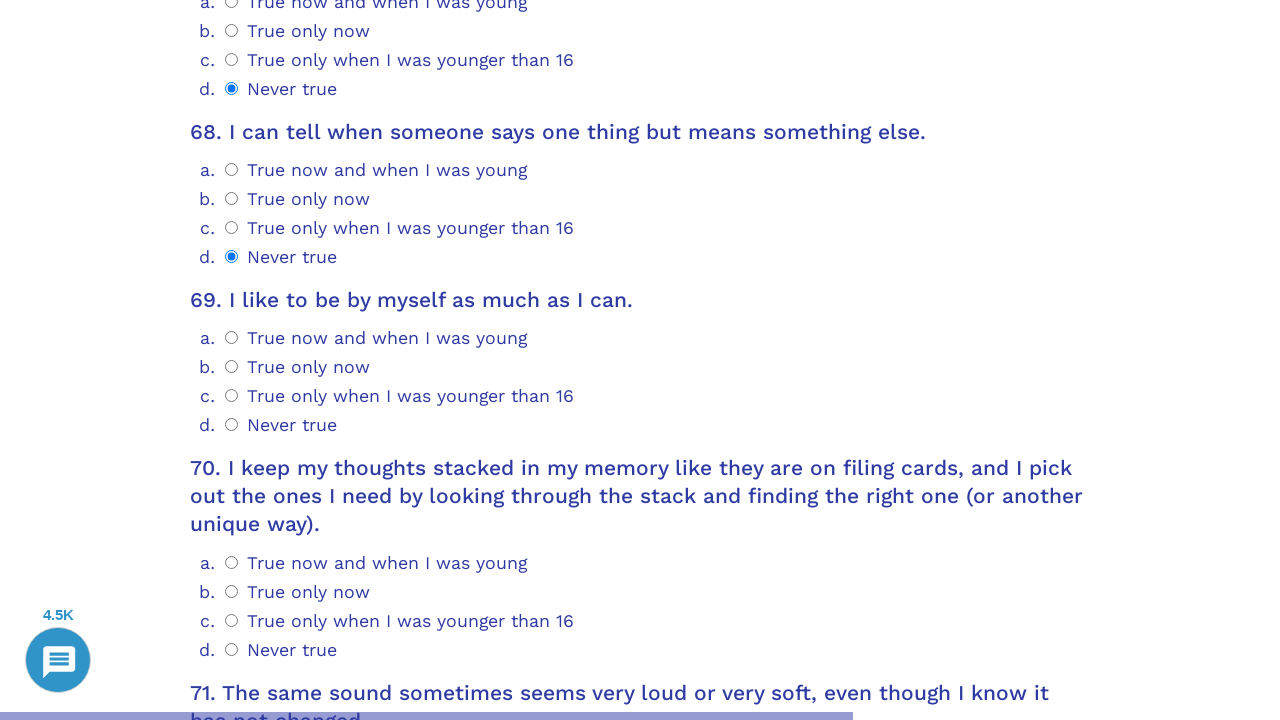

Selected answer option 3 for question 69 at (232, 425) on .psychometrics-items-container.item-69 >> .psychometrics-option-radio >> nth=3
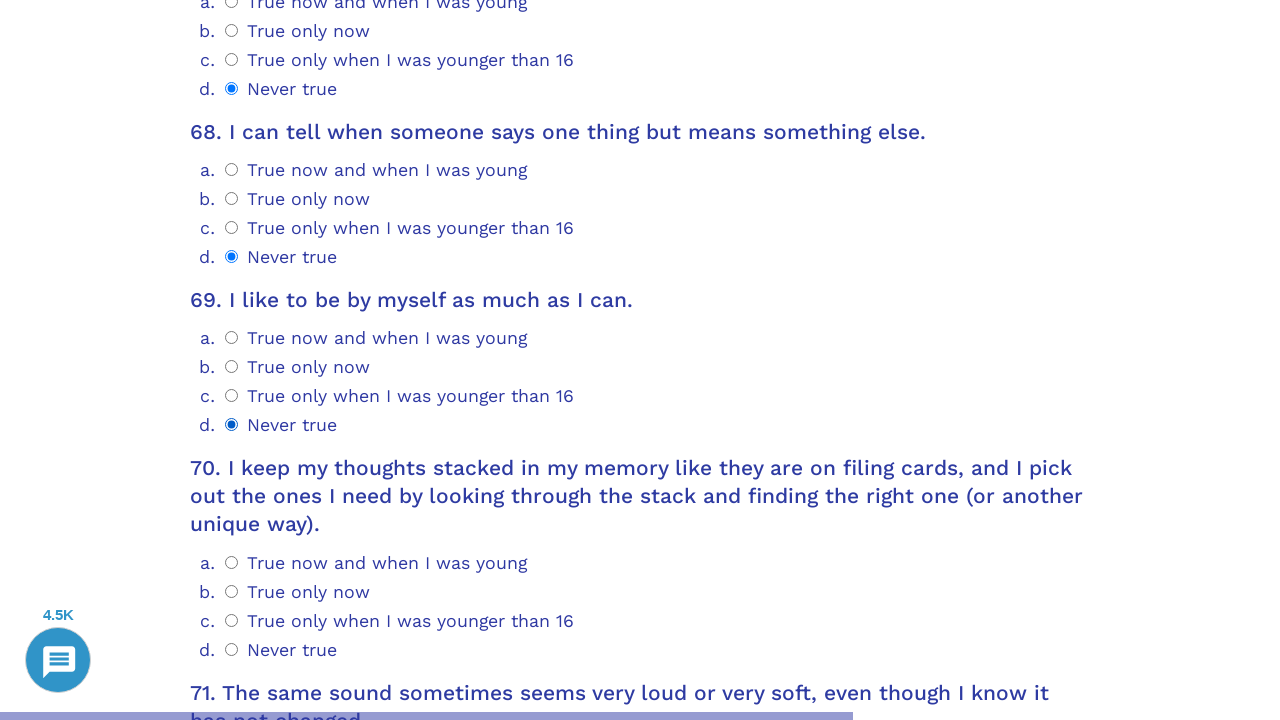

Waited for question 70 to load
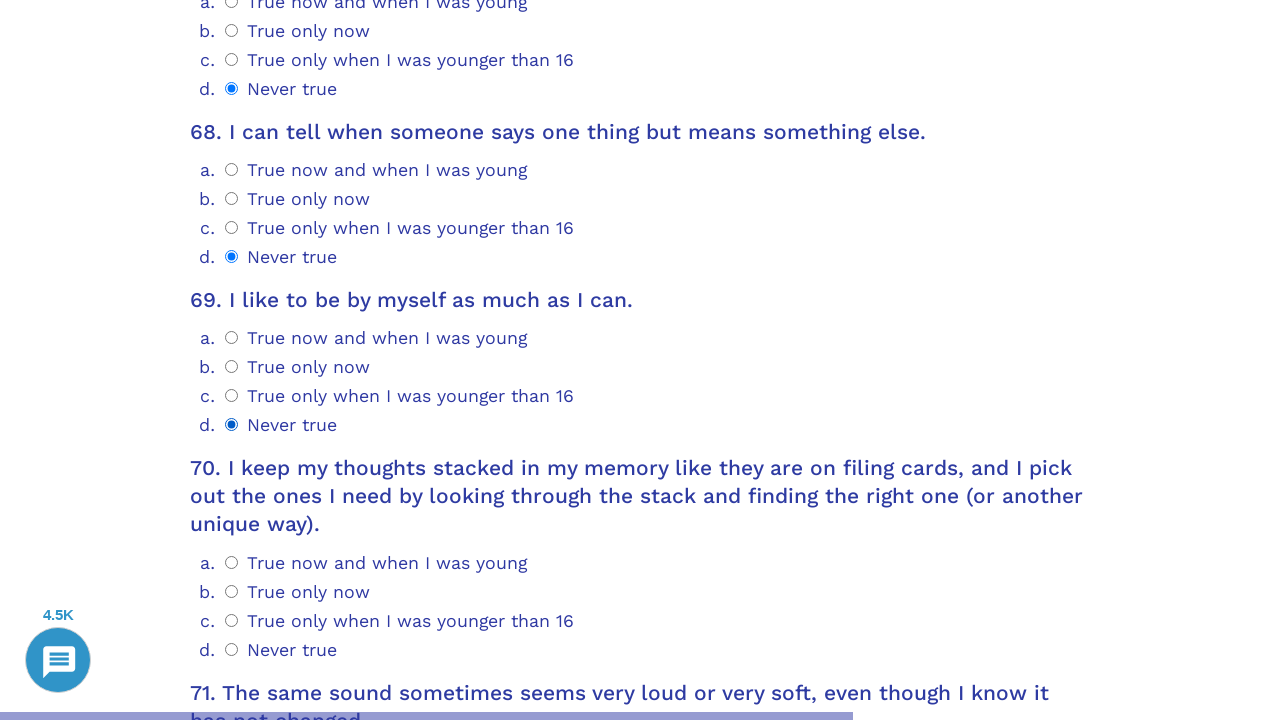

Scrolled to question 70
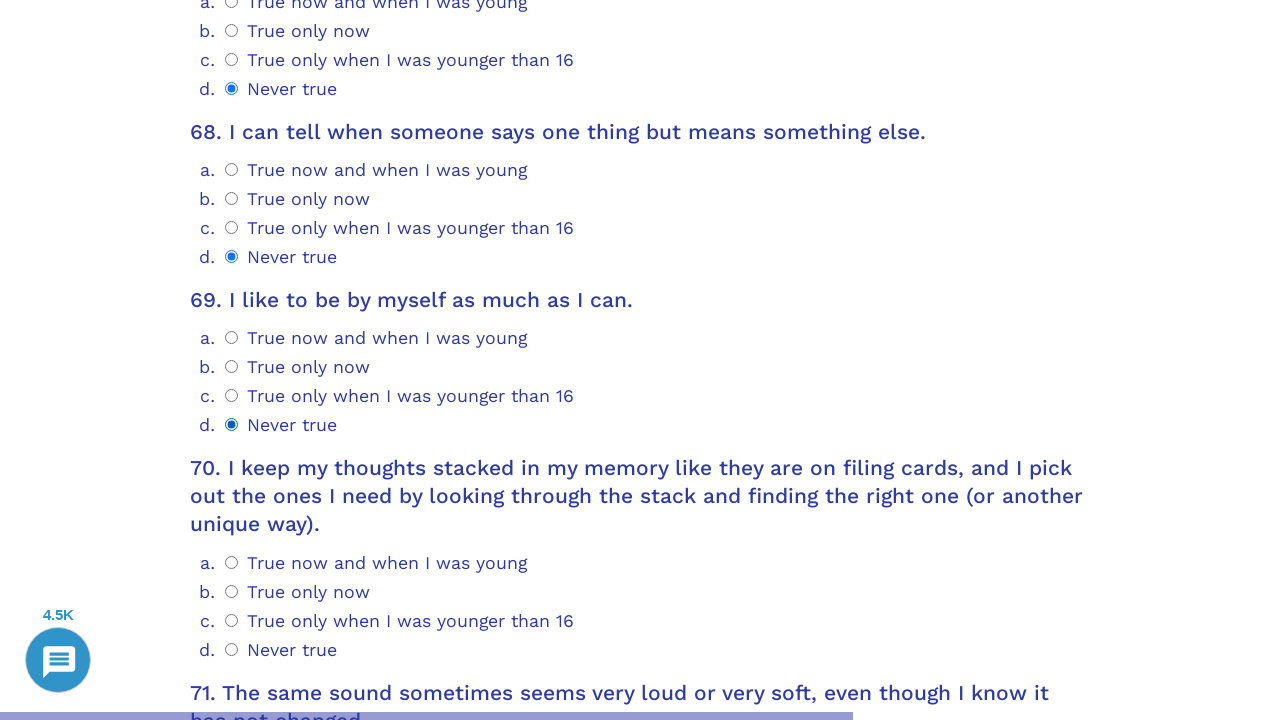

Selected answer option 3 for question 70 at (232, 649) on .psychometrics-items-container.item-70 >> .psychometrics-option-radio >> nth=3
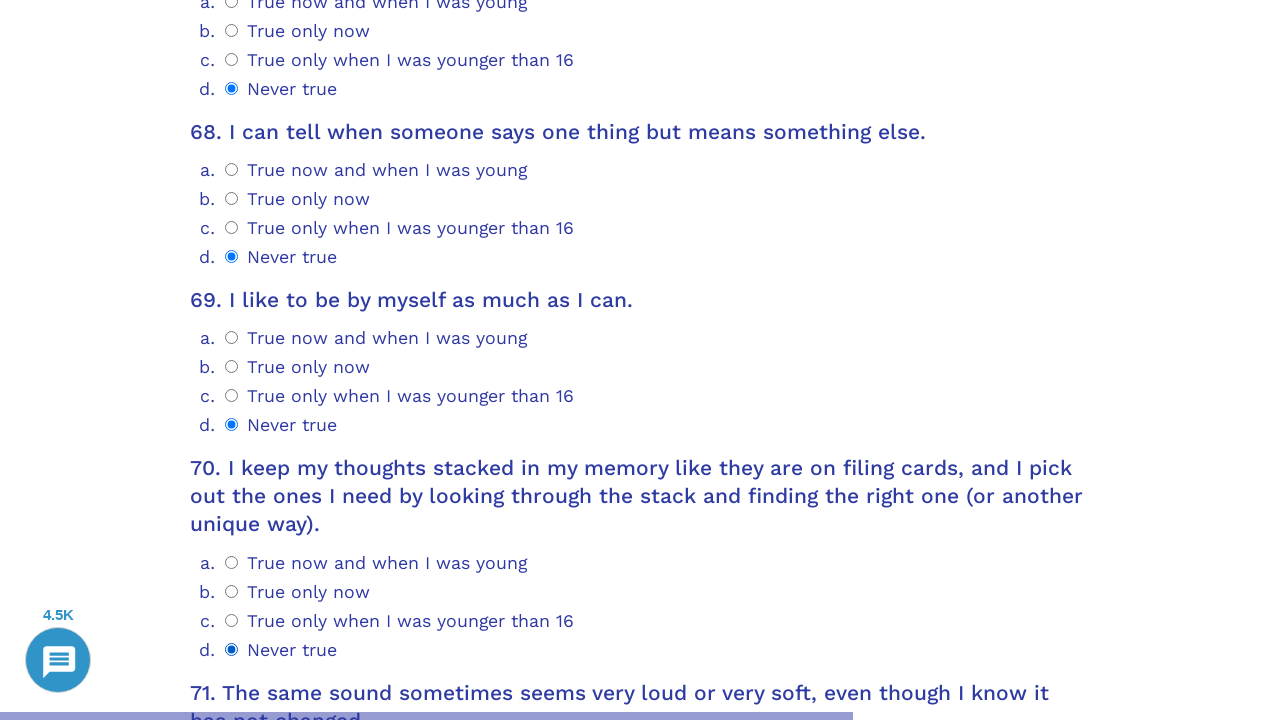

Waited for question 71 to load
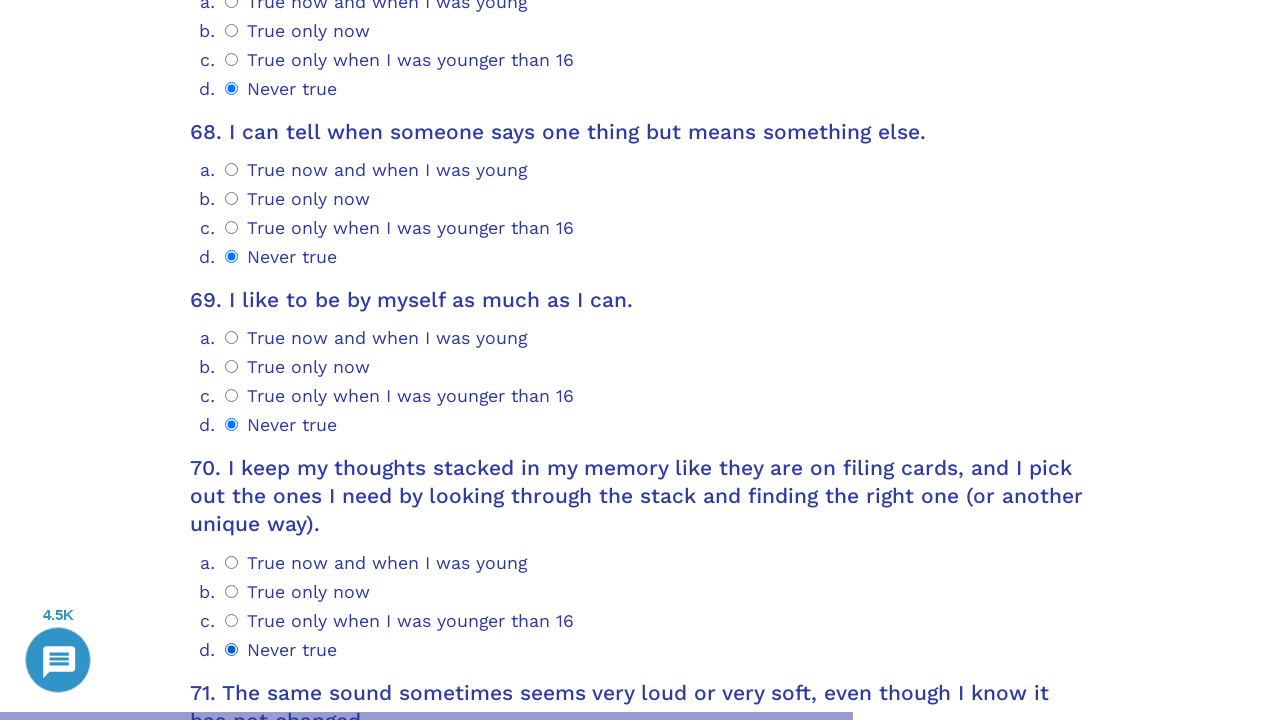

Scrolled to question 71
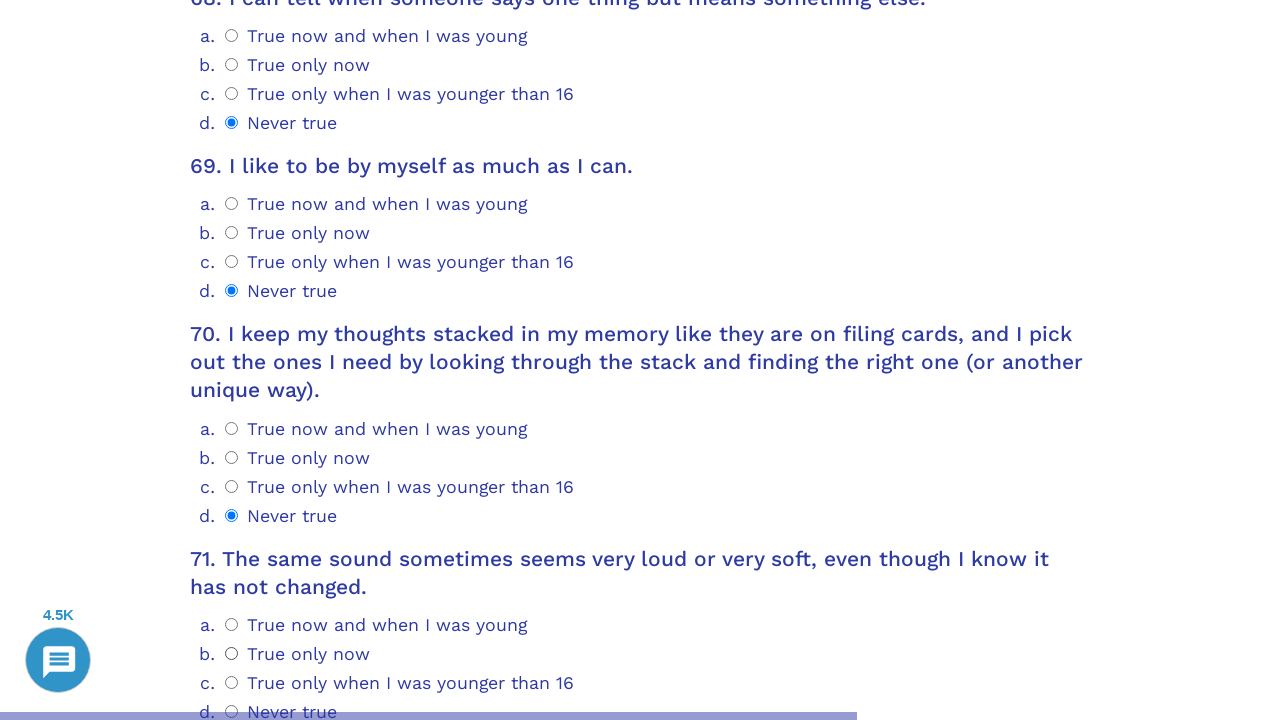

Selected answer option 3 for question 71 at (232, 360) on .psychometrics-items-container.item-71 >> .psychometrics-option-radio >> nth=3
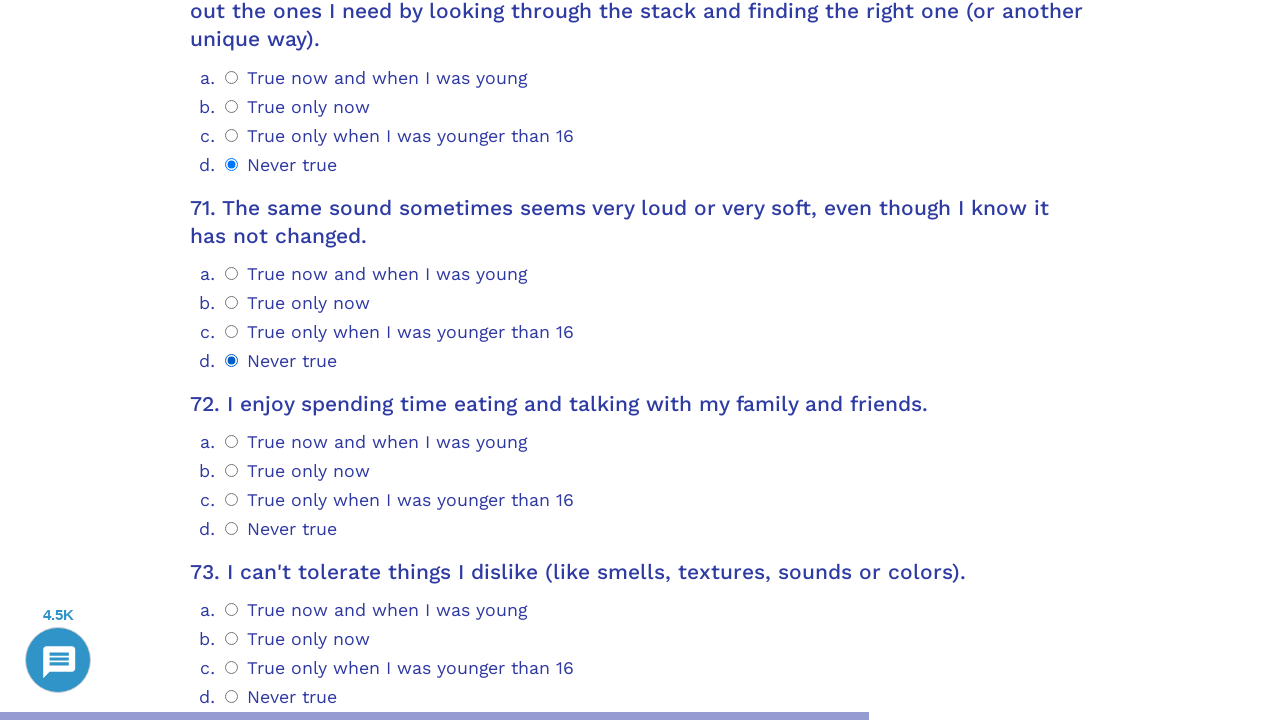

Waited for question 72 to load
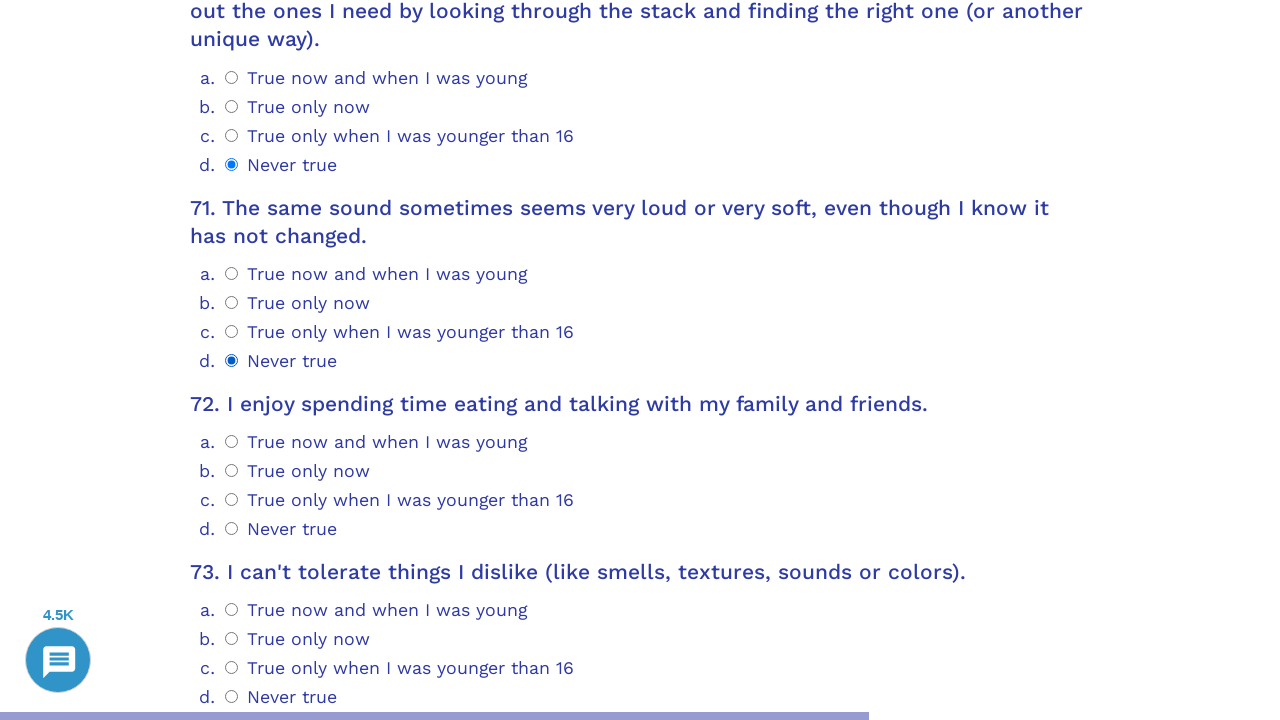

Scrolled to question 72
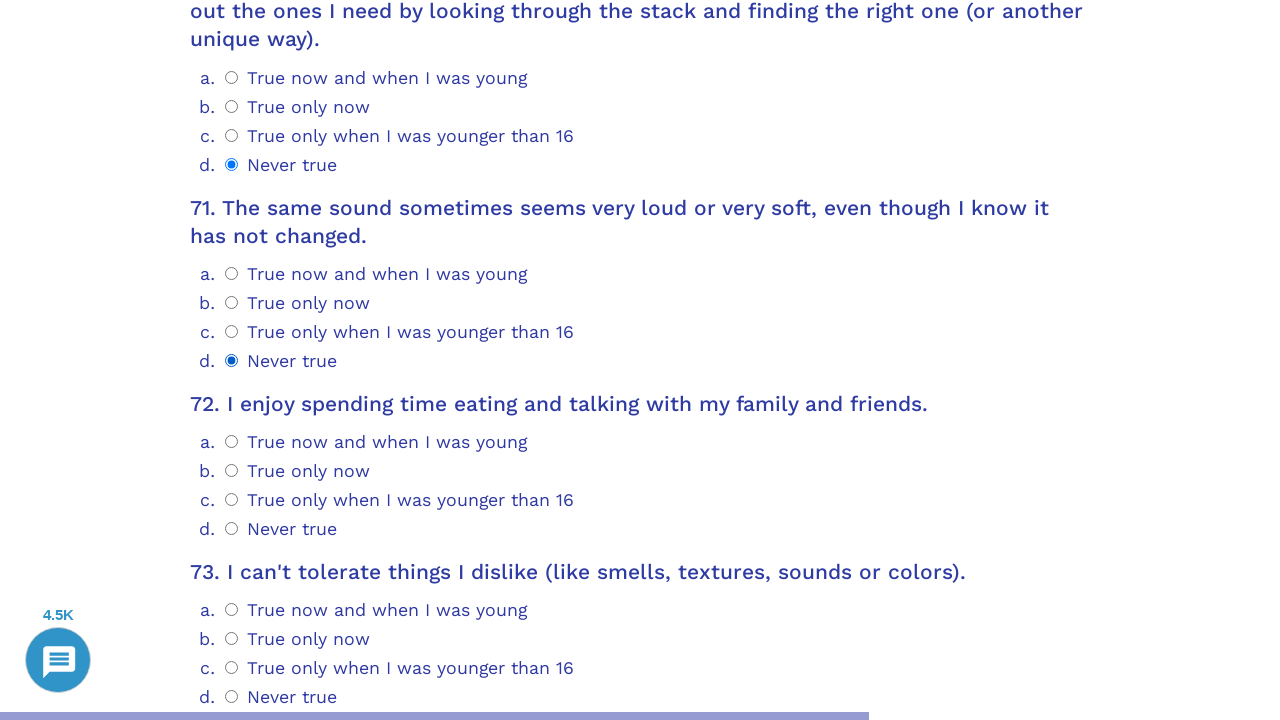

Selected answer option 3 for question 72 at (232, 529) on .psychometrics-items-container.item-72 >> .psychometrics-option-radio >> nth=3
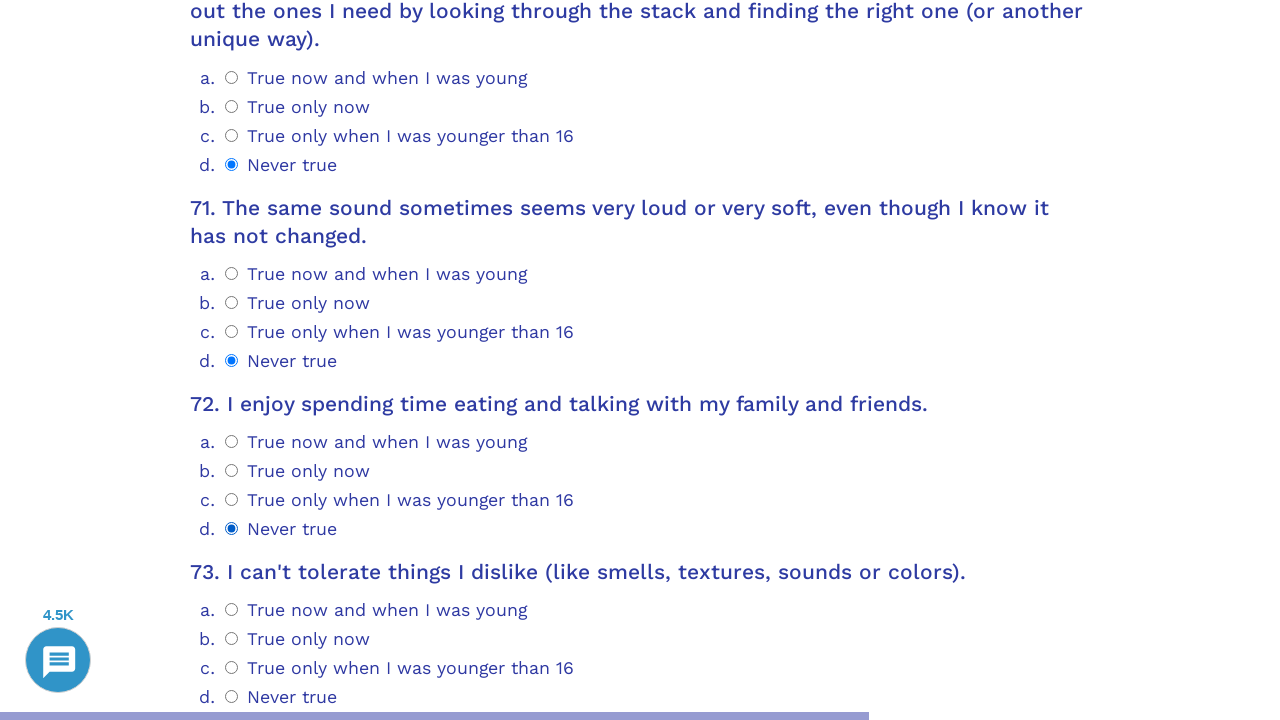

Waited for question 73 to load
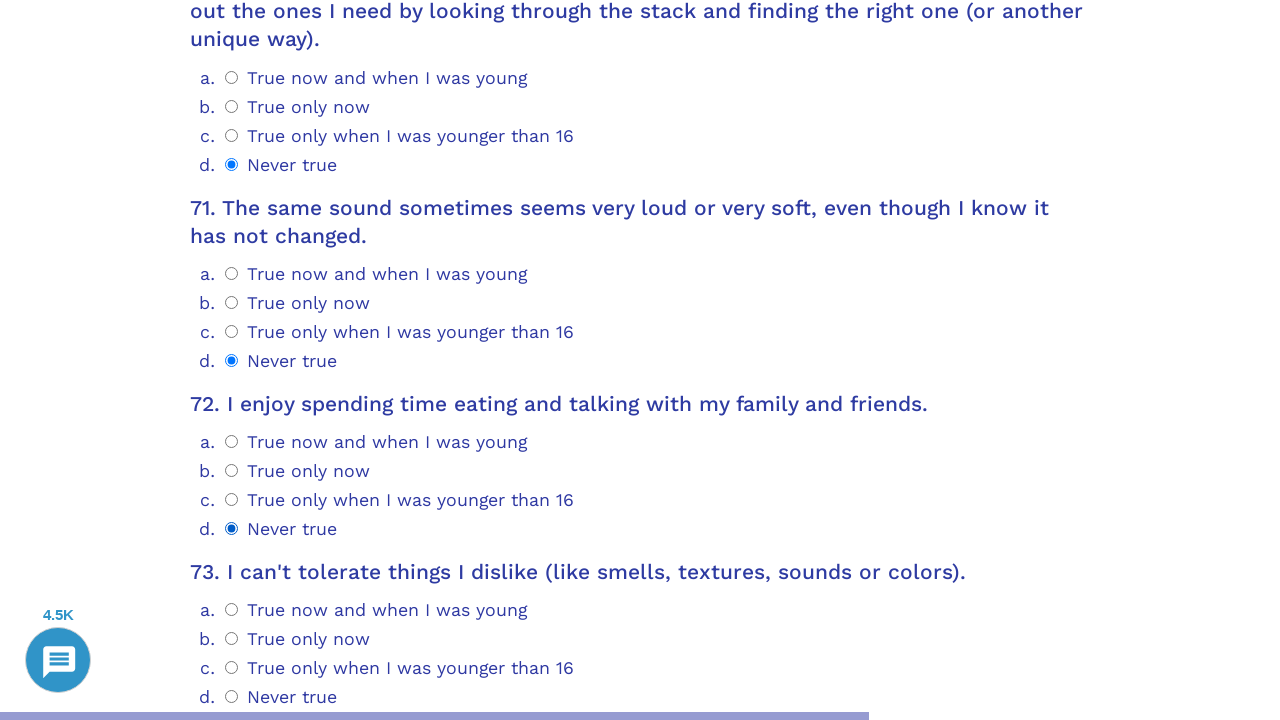

Scrolled to question 73
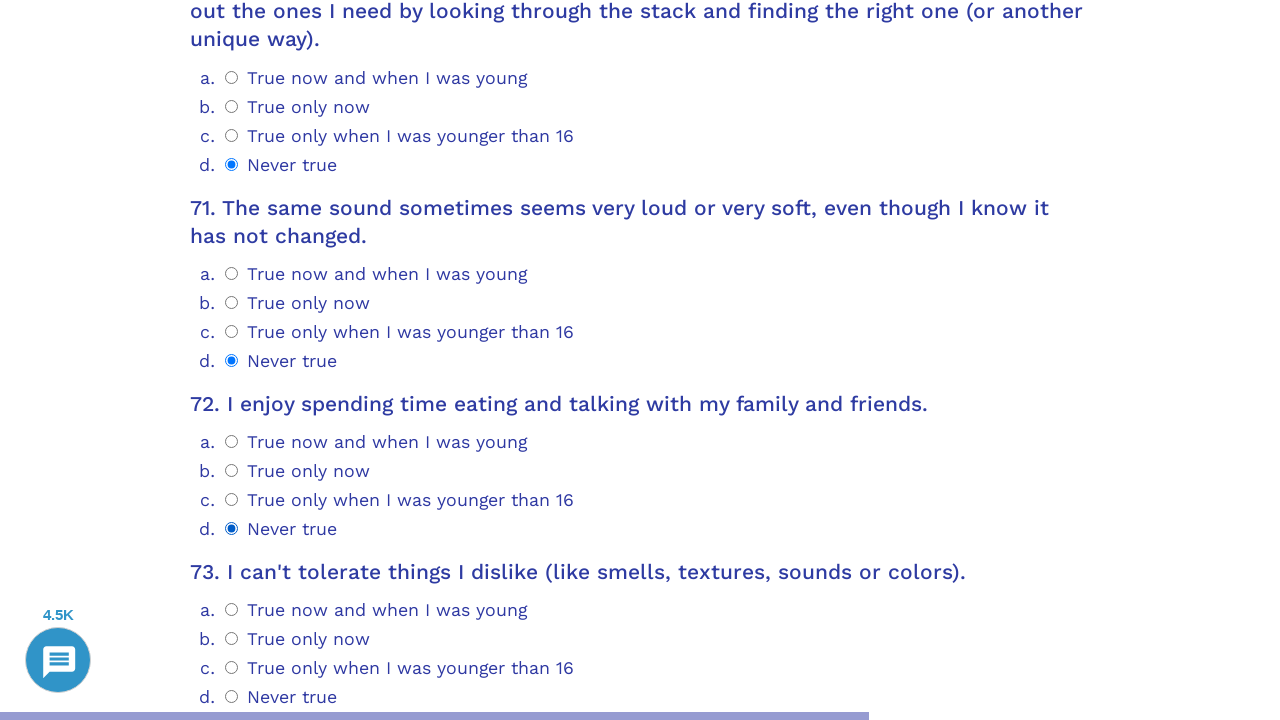

Selected answer option 3 for question 73 at (232, 697) on .psychometrics-items-container.item-73 >> .psychometrics-option-radio >> nth=3
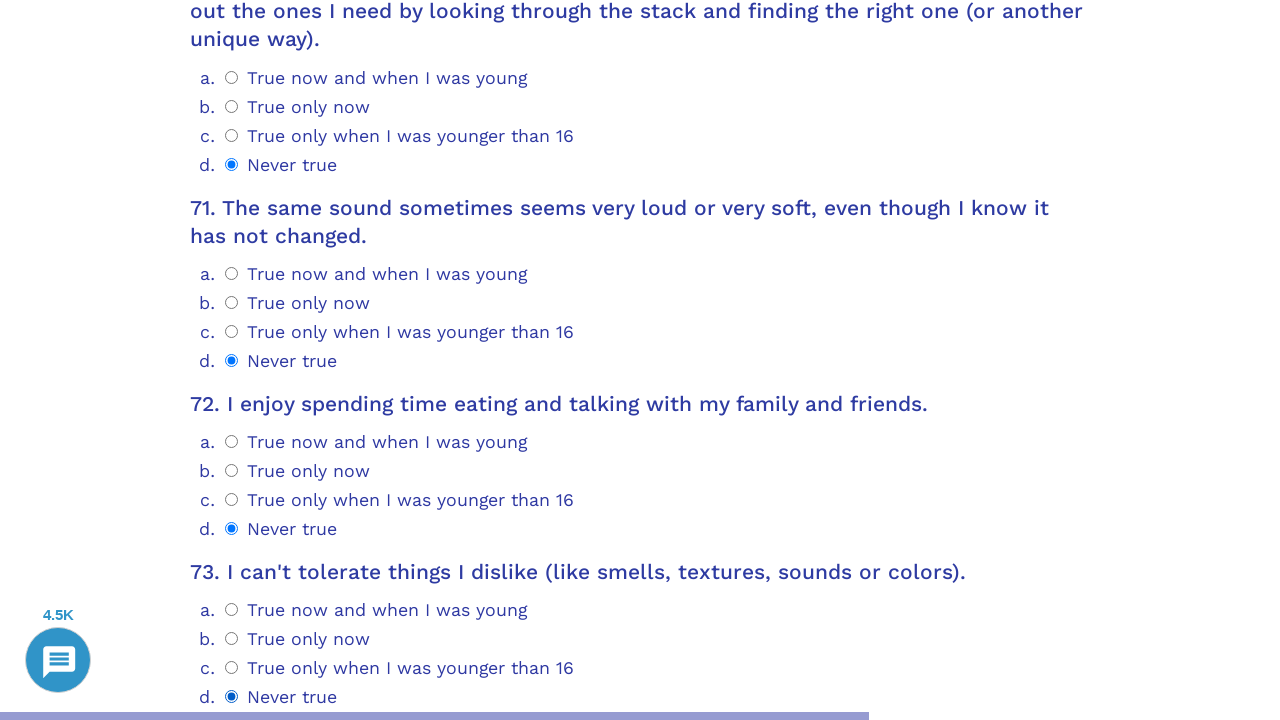

Waited for question 74 to load
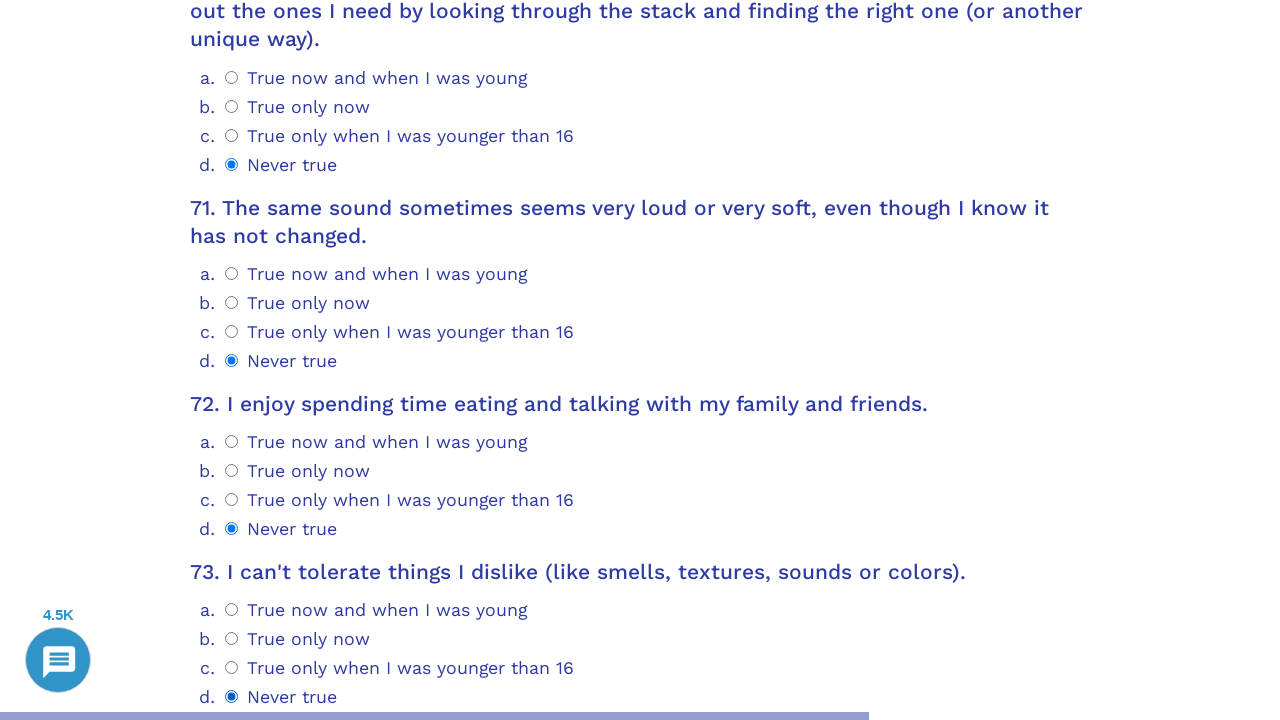

Scrolled to question 74
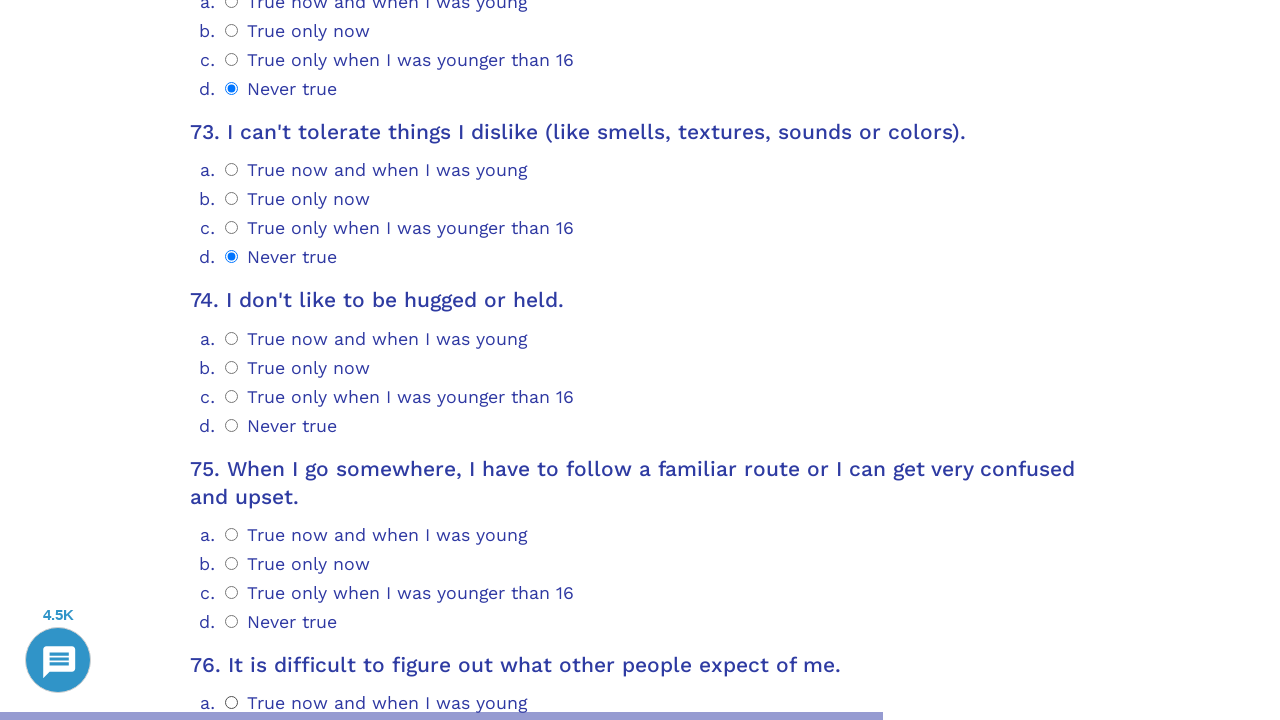

Selected answer option 3 for question 74 at (232, 425) on .psychometrics-items-container.item-74 >> .psychometrics-option-radio >> nth=3
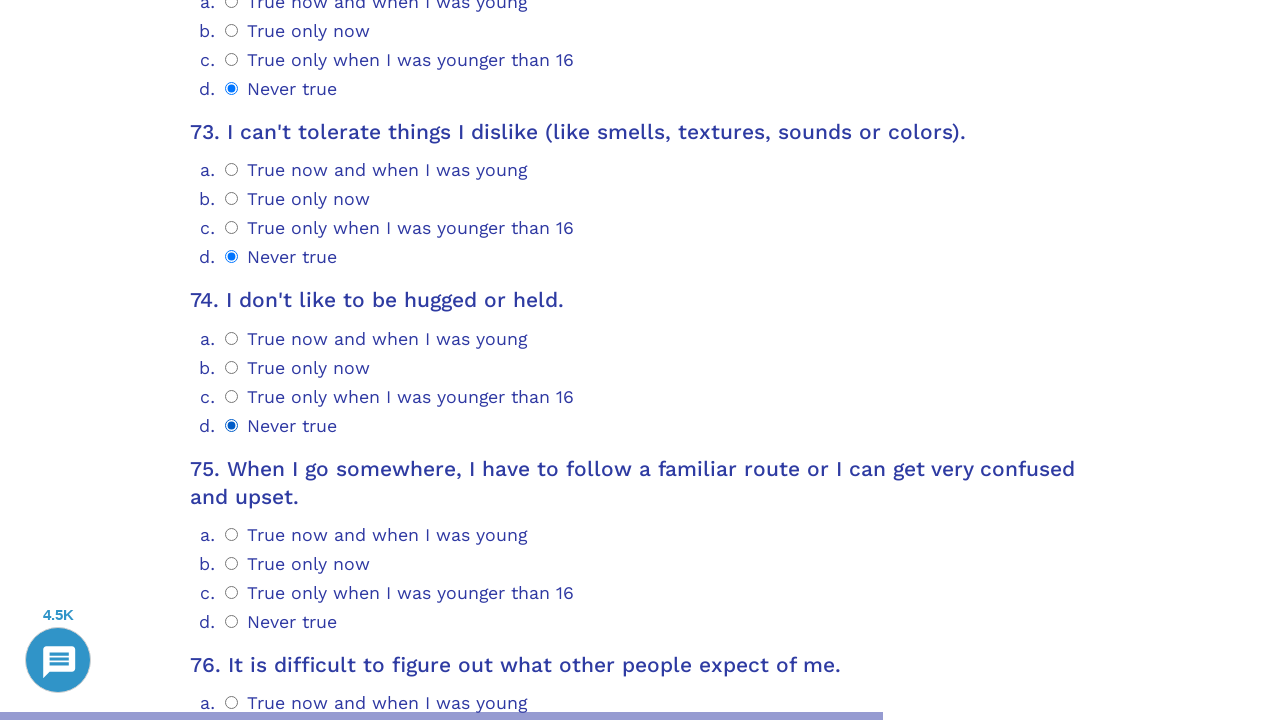

Waited for question 75 to load
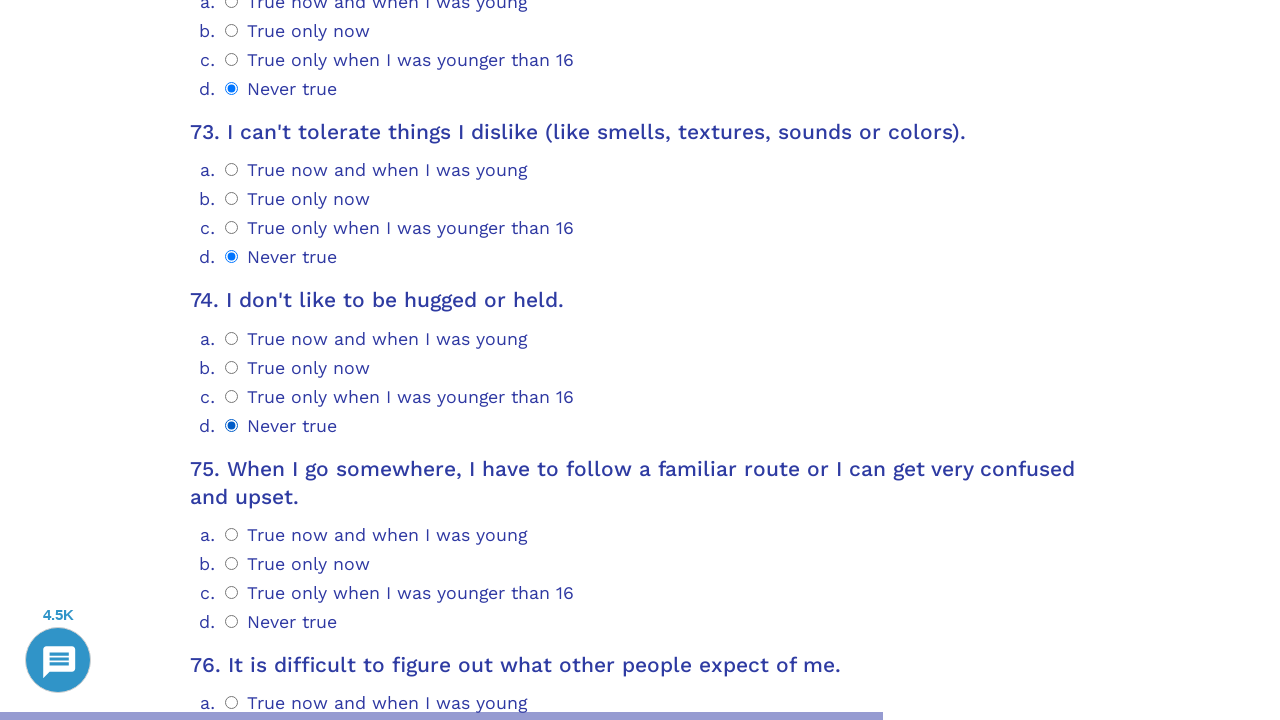

Scrolled to question 75
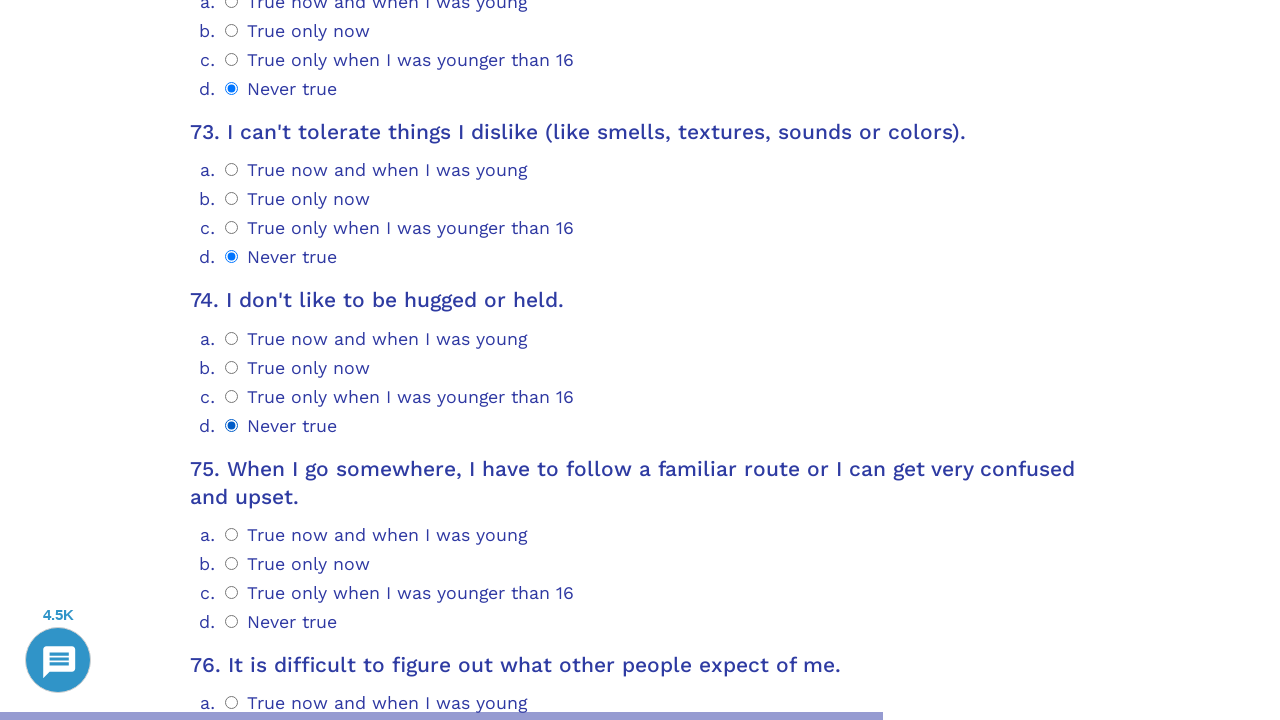

Selected answer option 3 for question 75 at (232, 621) on .psychometrics-items-container.item-75 >> .psychometrics-option-radio >> nth=3
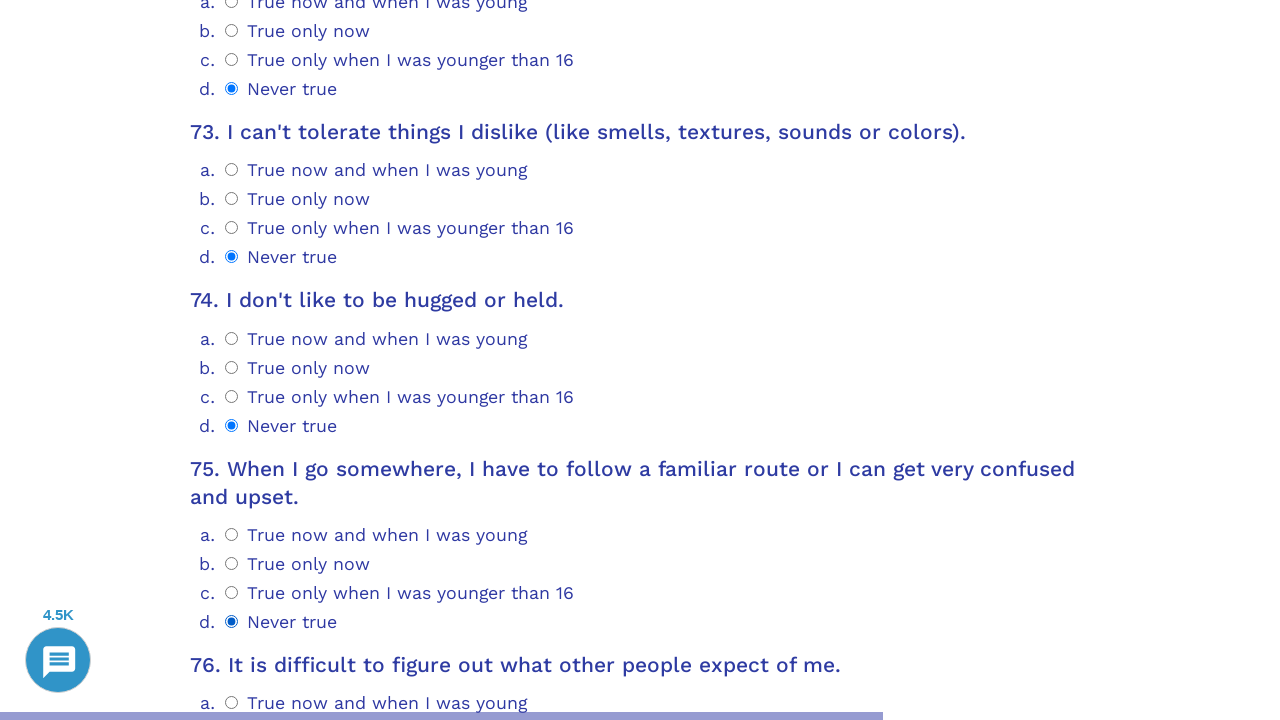

Waited for question 76 to load
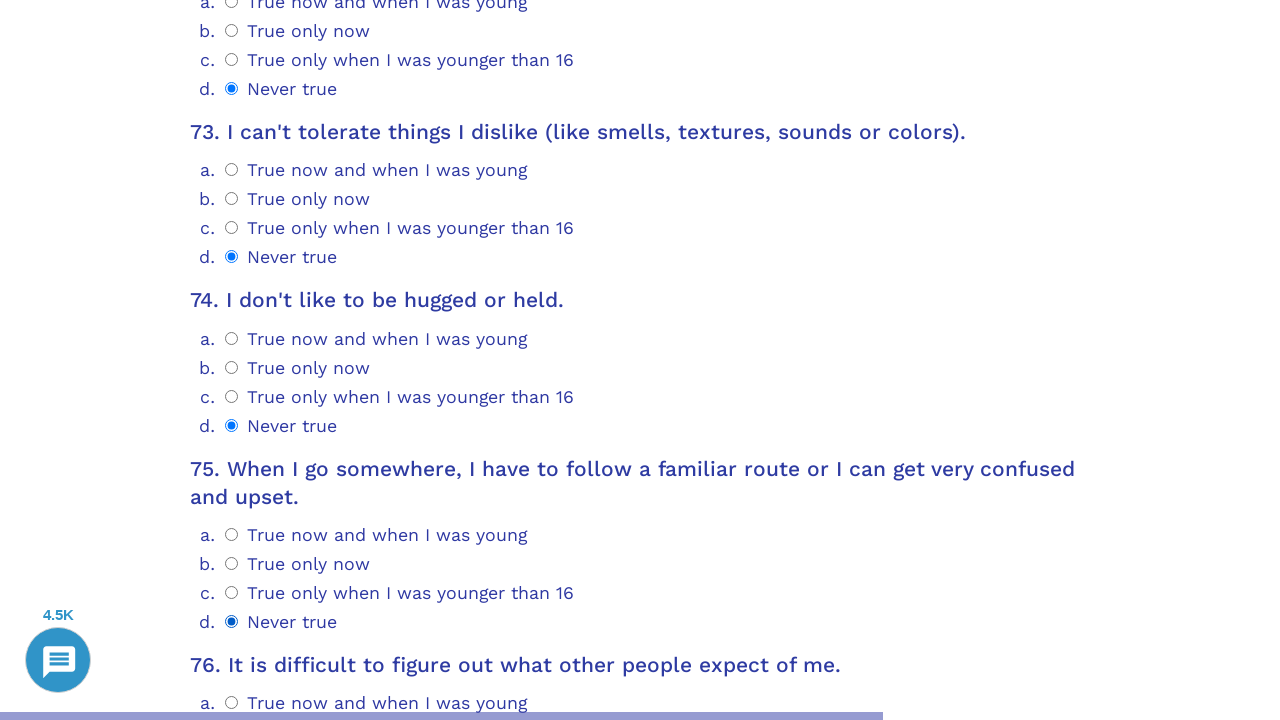

Scrolled to question 76
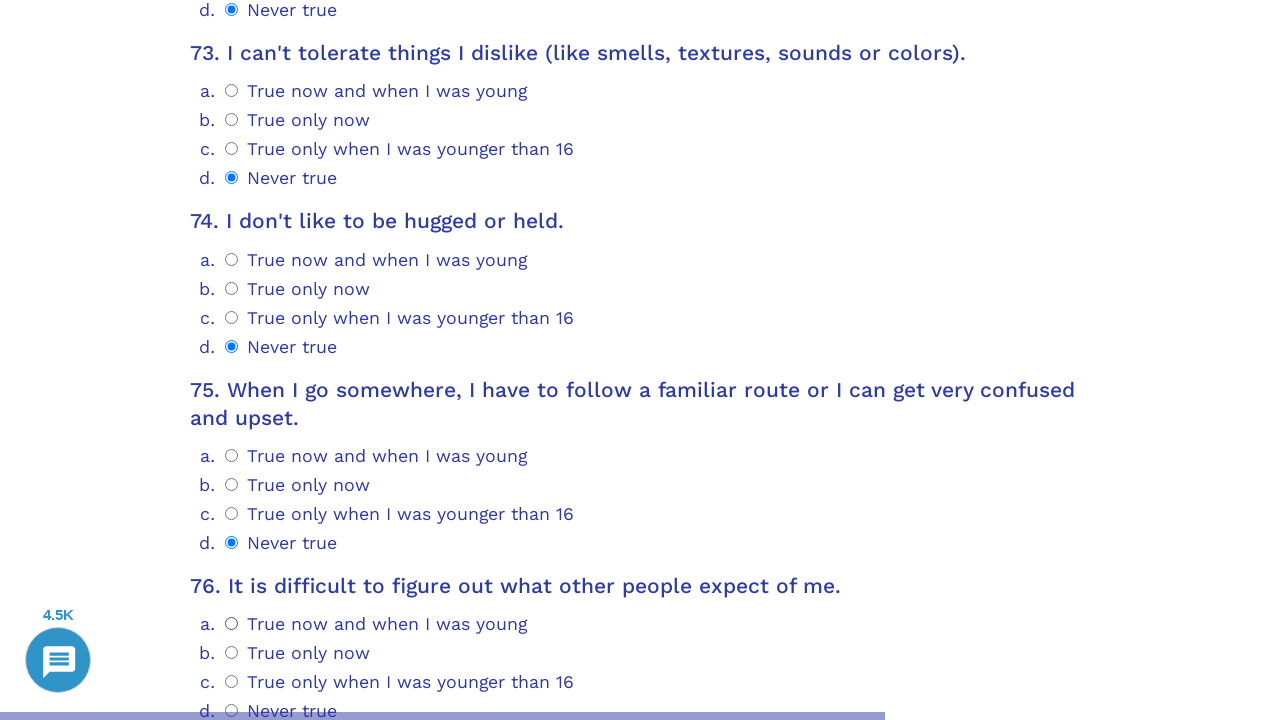

Selected answer option 3 for question 76 at (232, 711) on .psychometrics-items-container.item-76 >> .psychometrics-option-radio >> nth=3
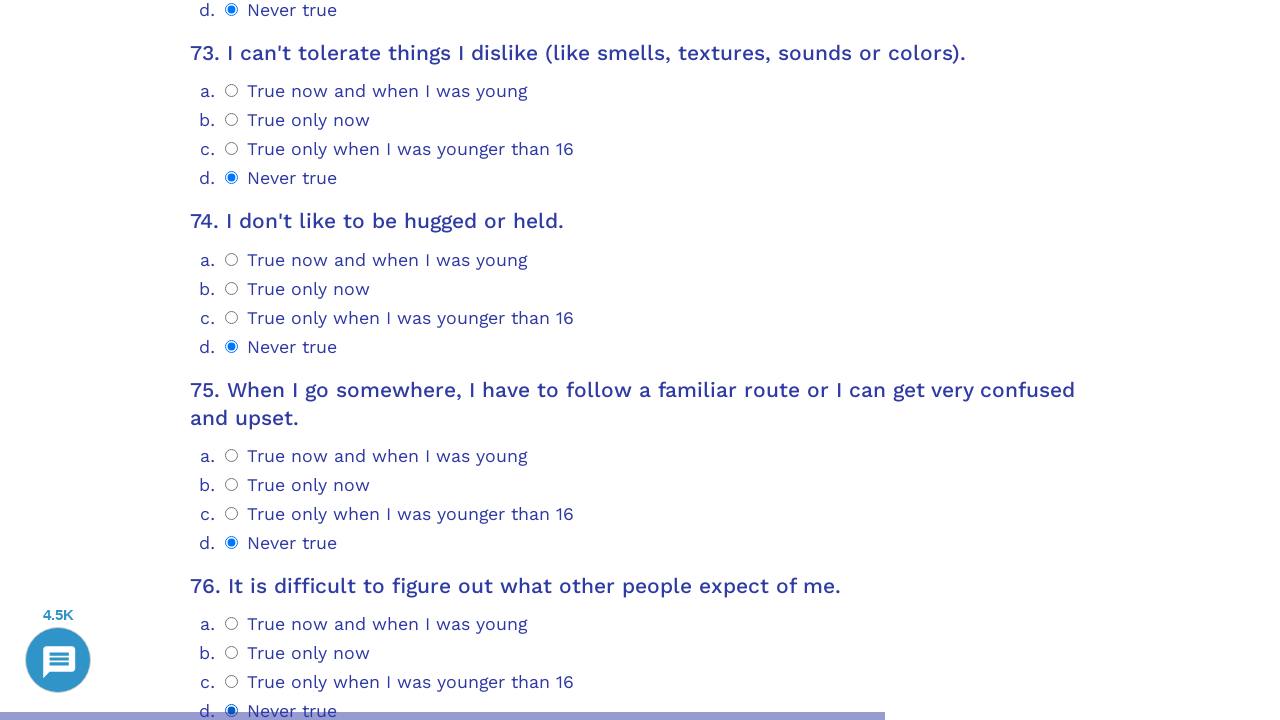

Waited for question 77 to load
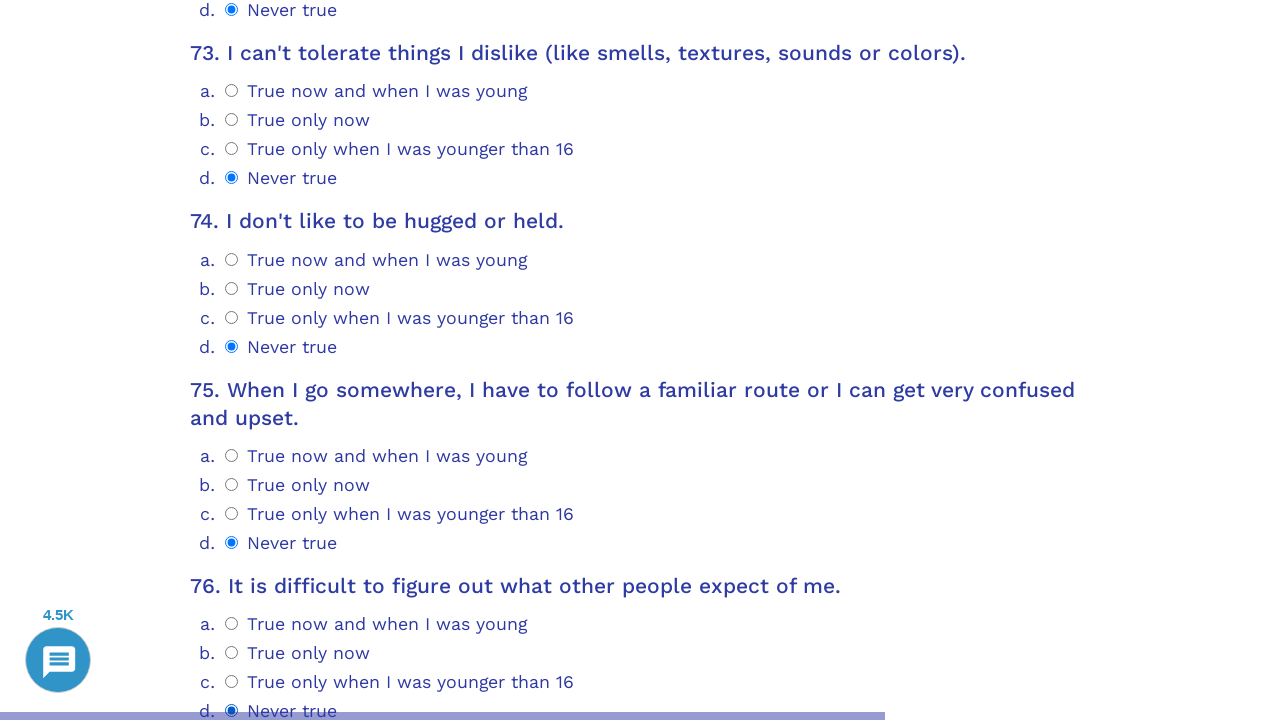

Scrolled to question 77
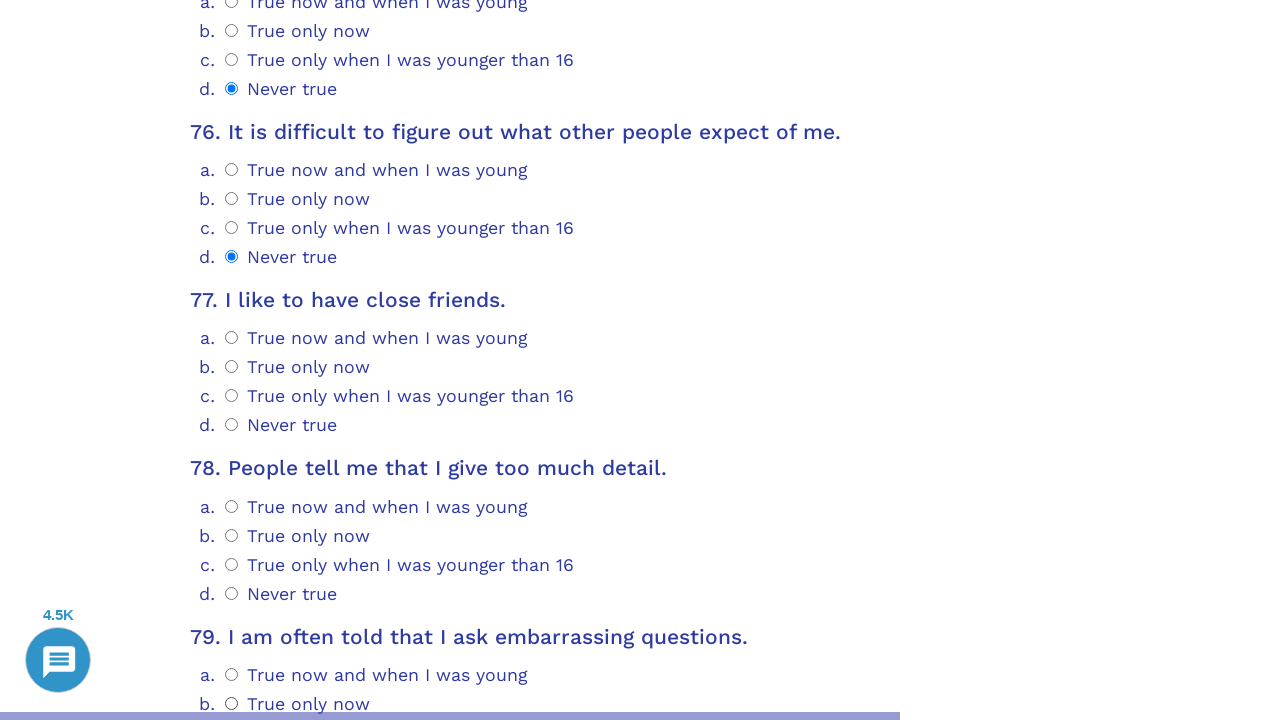

Selected answer option 3 for question 77 at (232, 425) on .psychometrics-items-container.item-77 >> .psychometrics-option-radio >> nth=3
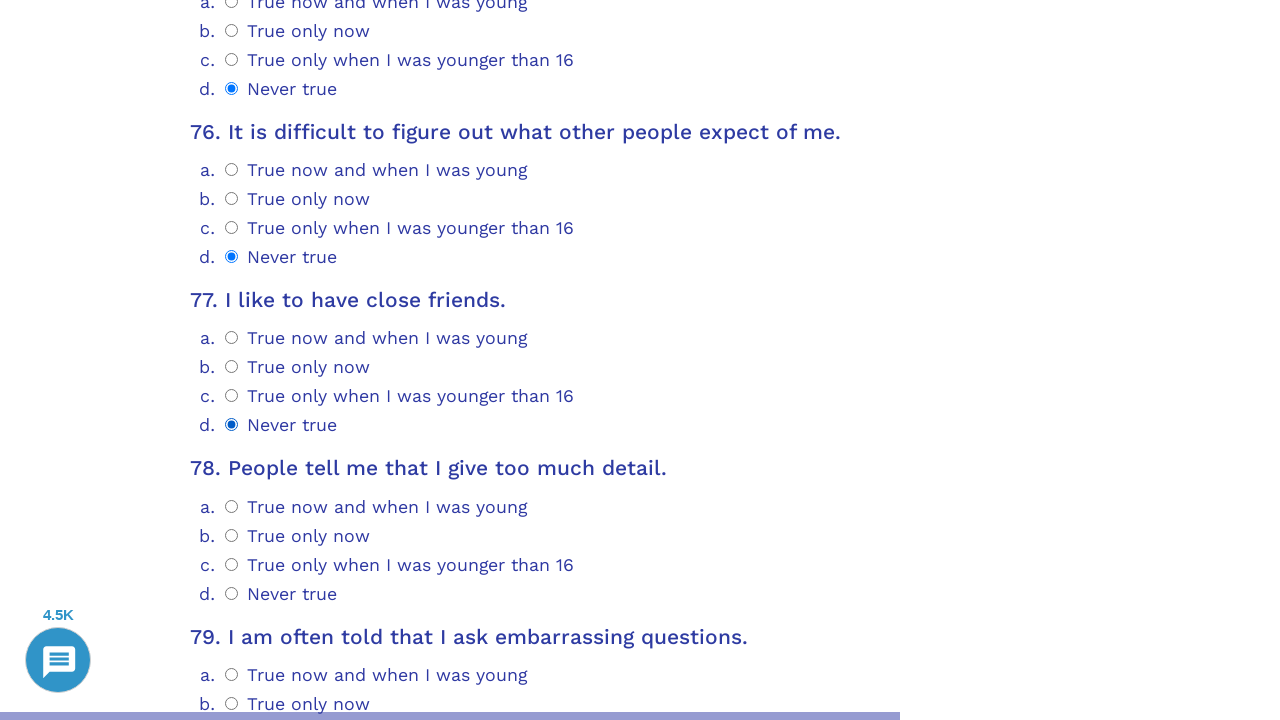

Waited for question 78 to load
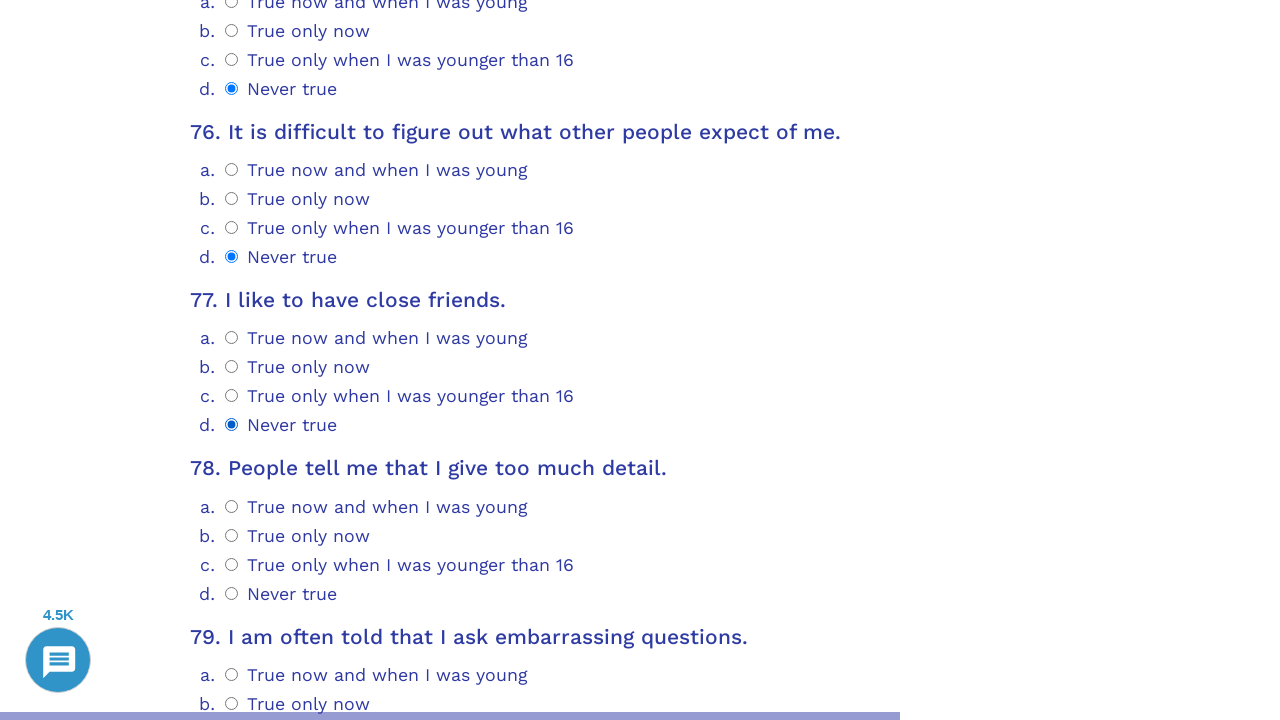

Scrolled to question 78
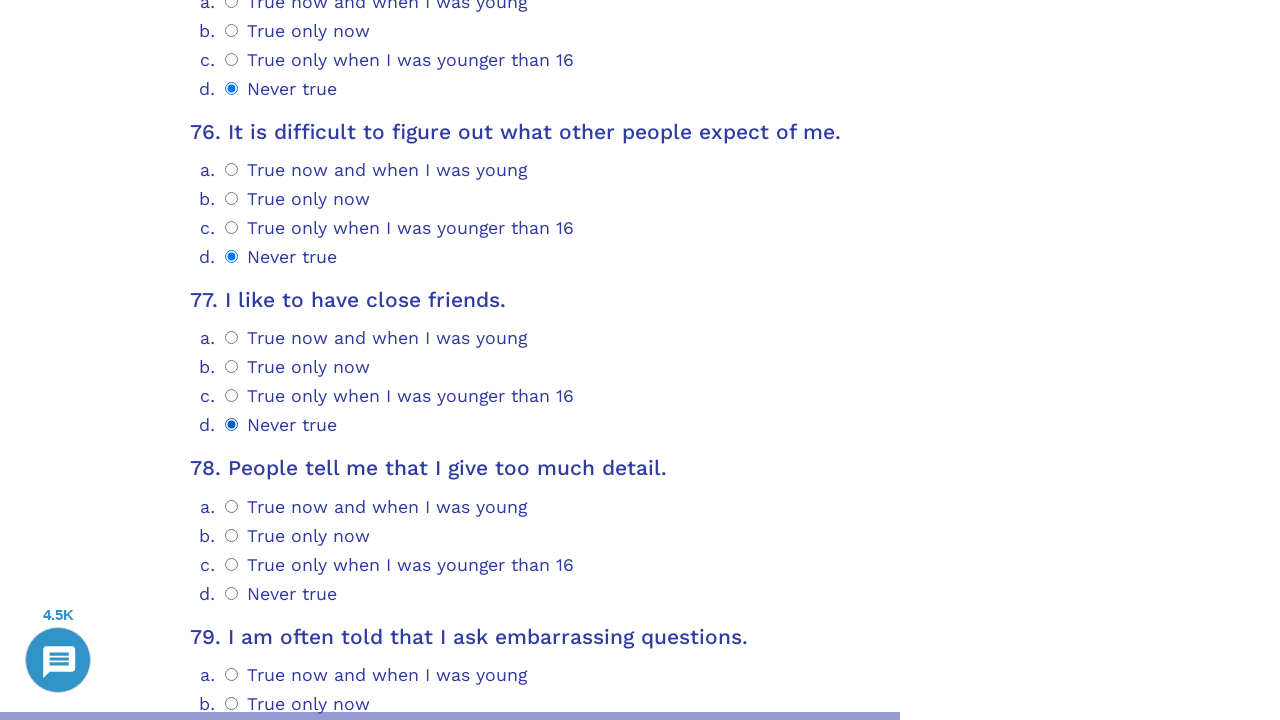

Selected answer option 3 for question 78 at (232, 593) on .psychometrics-items-container.item-78 >> .psychometrics-option-radio >> nth=3
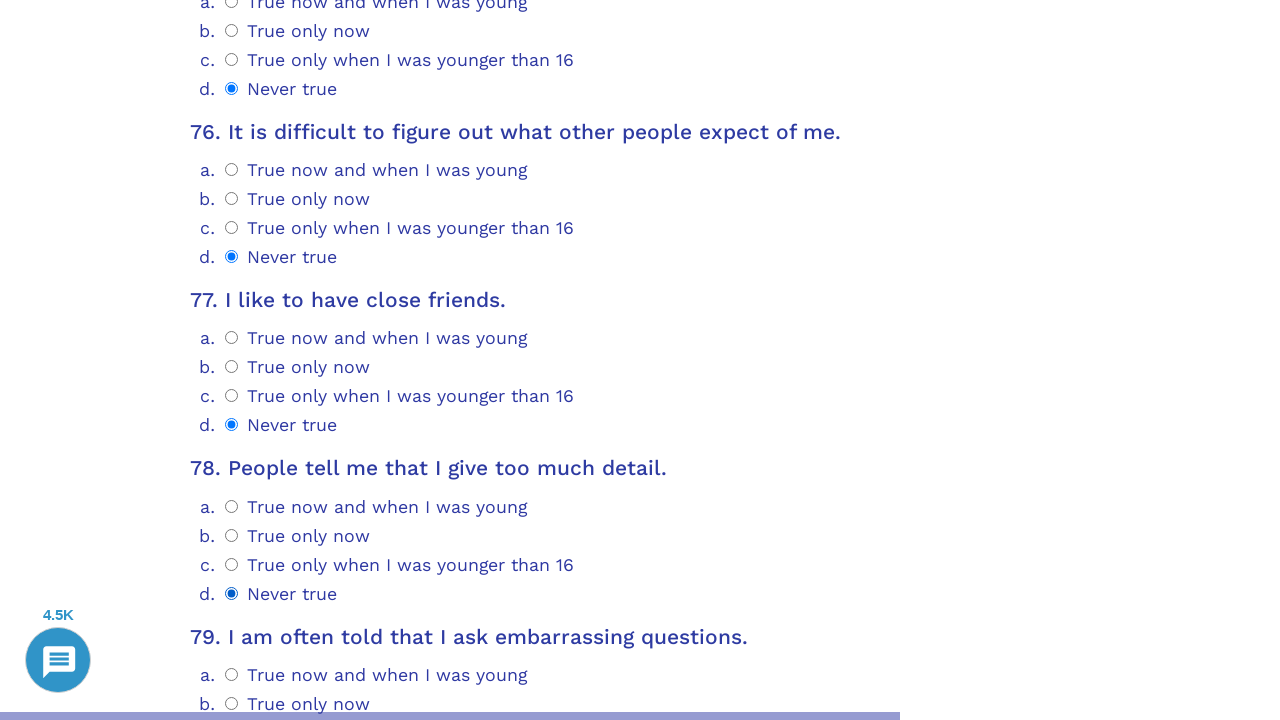

Waited for question 79 to load
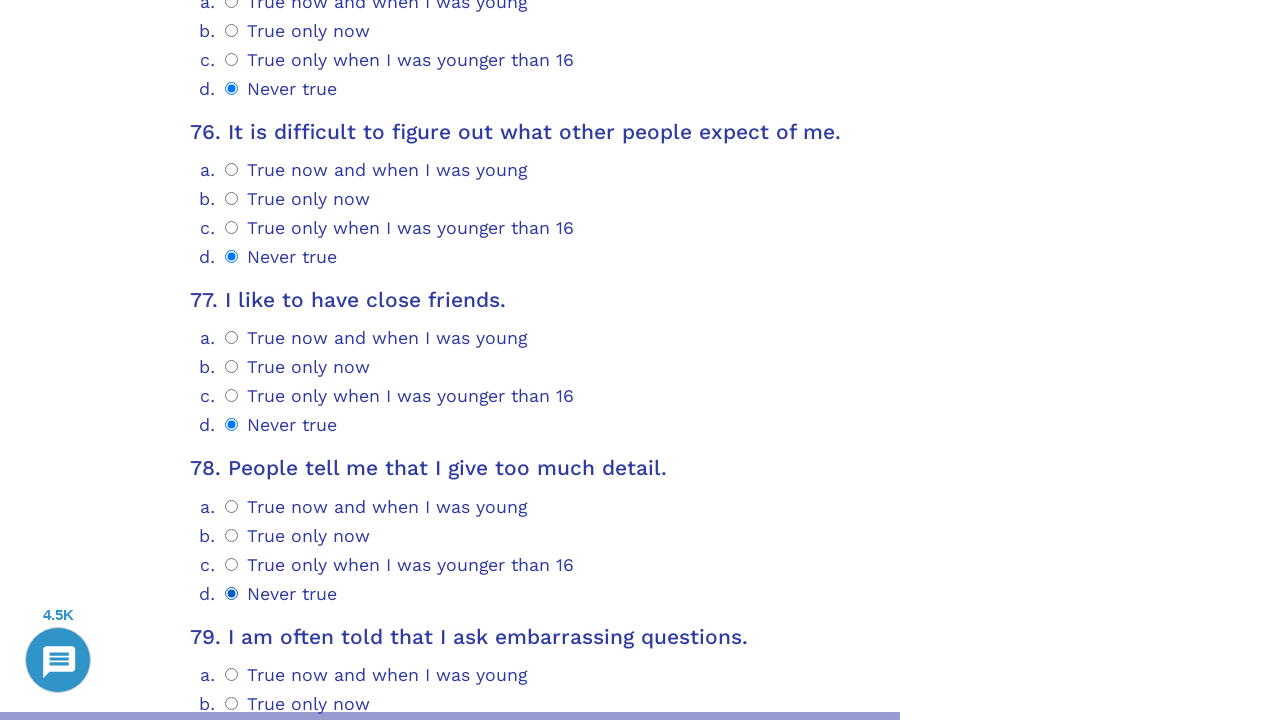

Scrolled to question 79
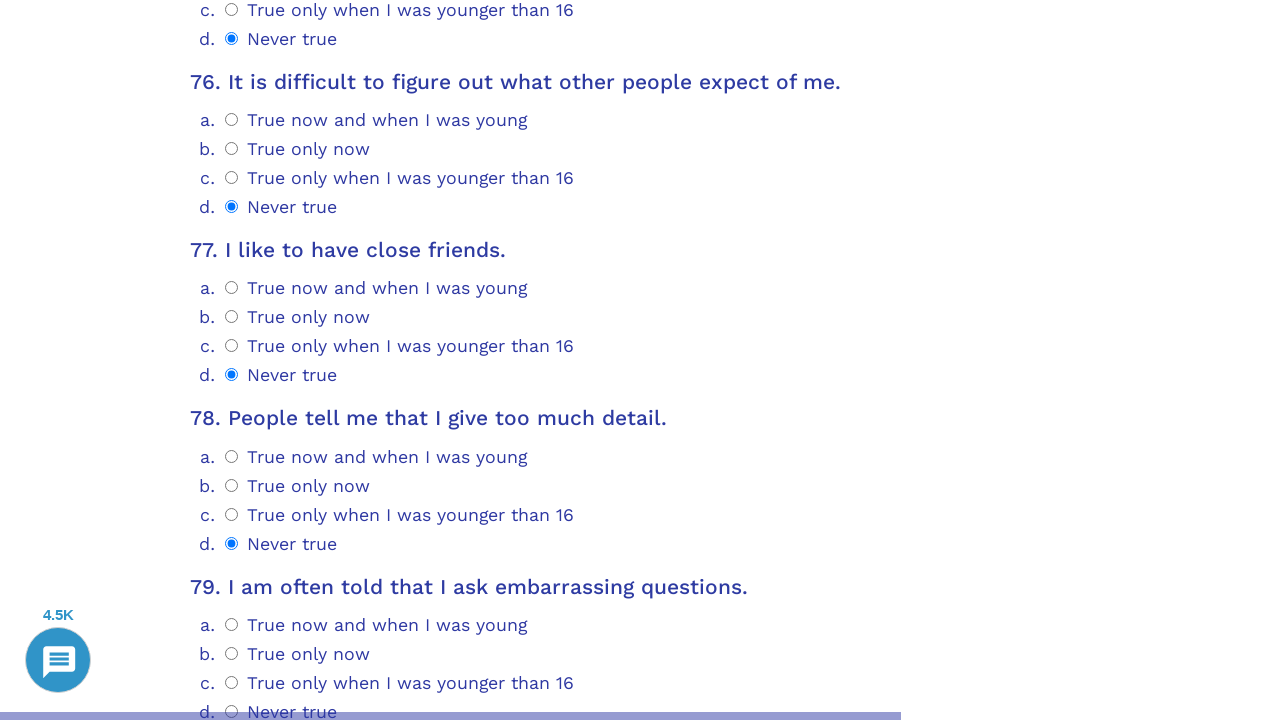

Selected answer option 3 for question 79 at (232, 360) on .psychometrics-items-container.item-79 >> .psychometrics-option-radio >> nth=3
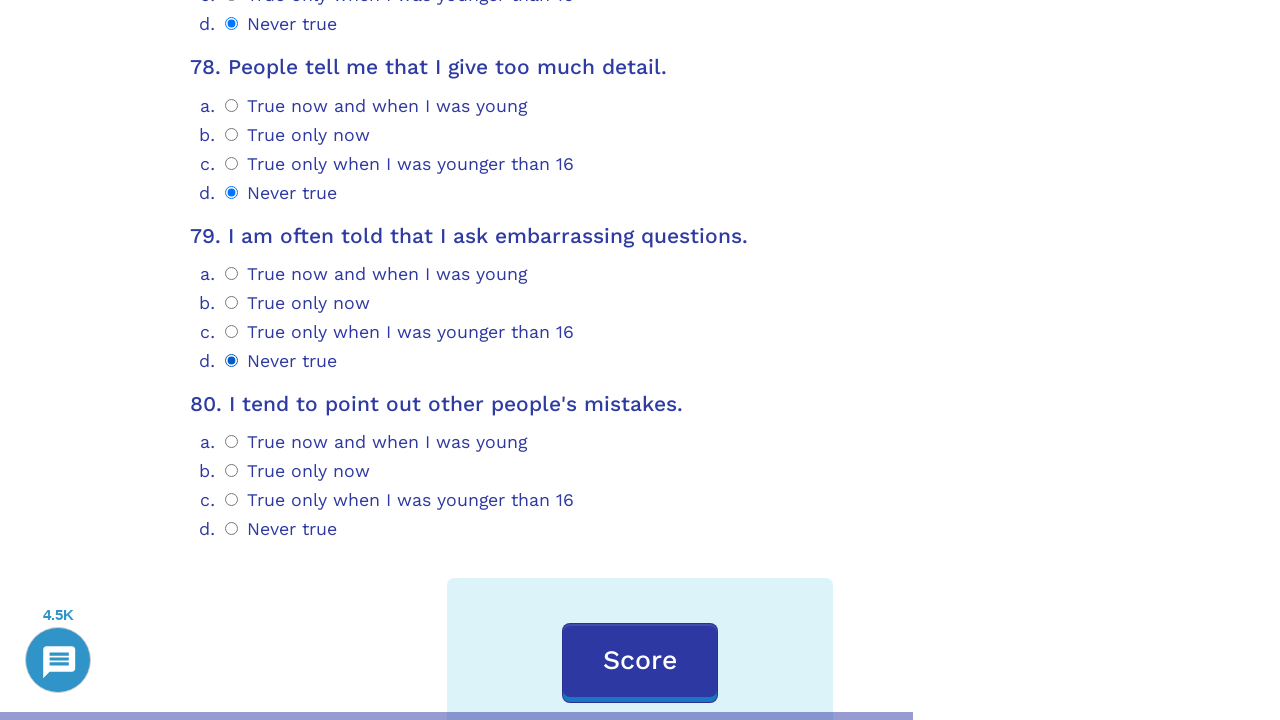

Waited for question 80 to load
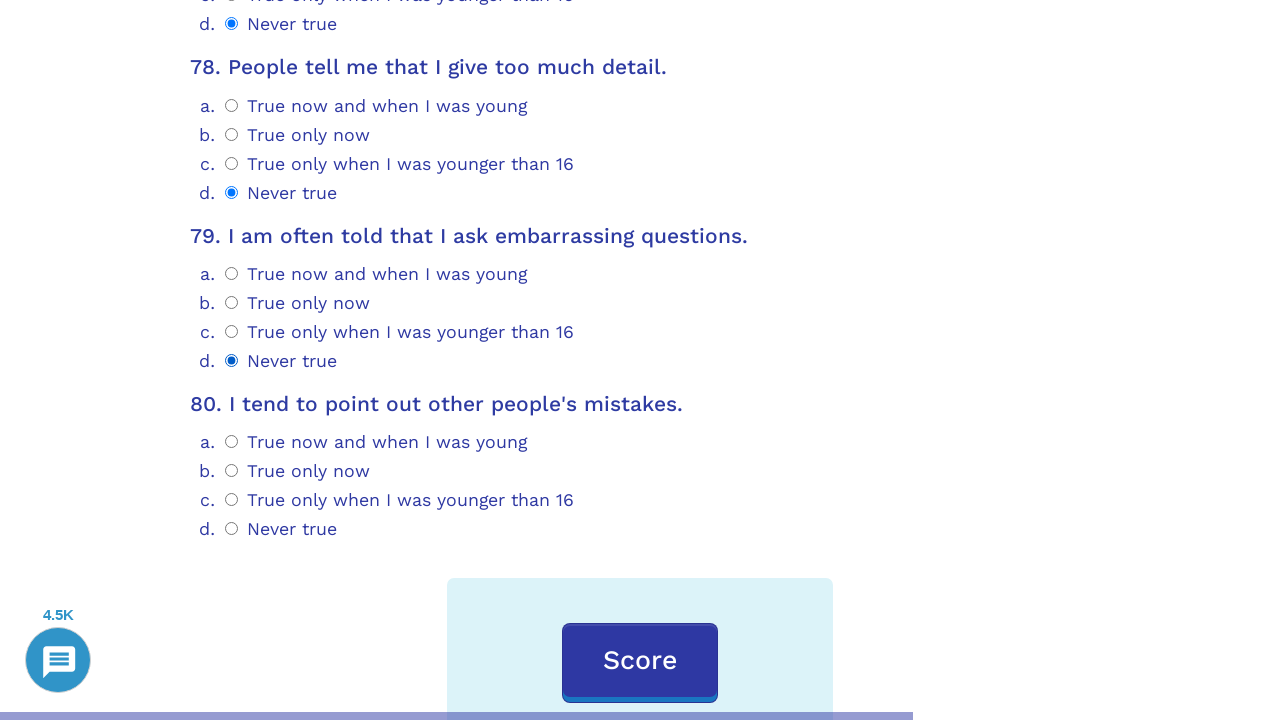

Scrolled to question 80
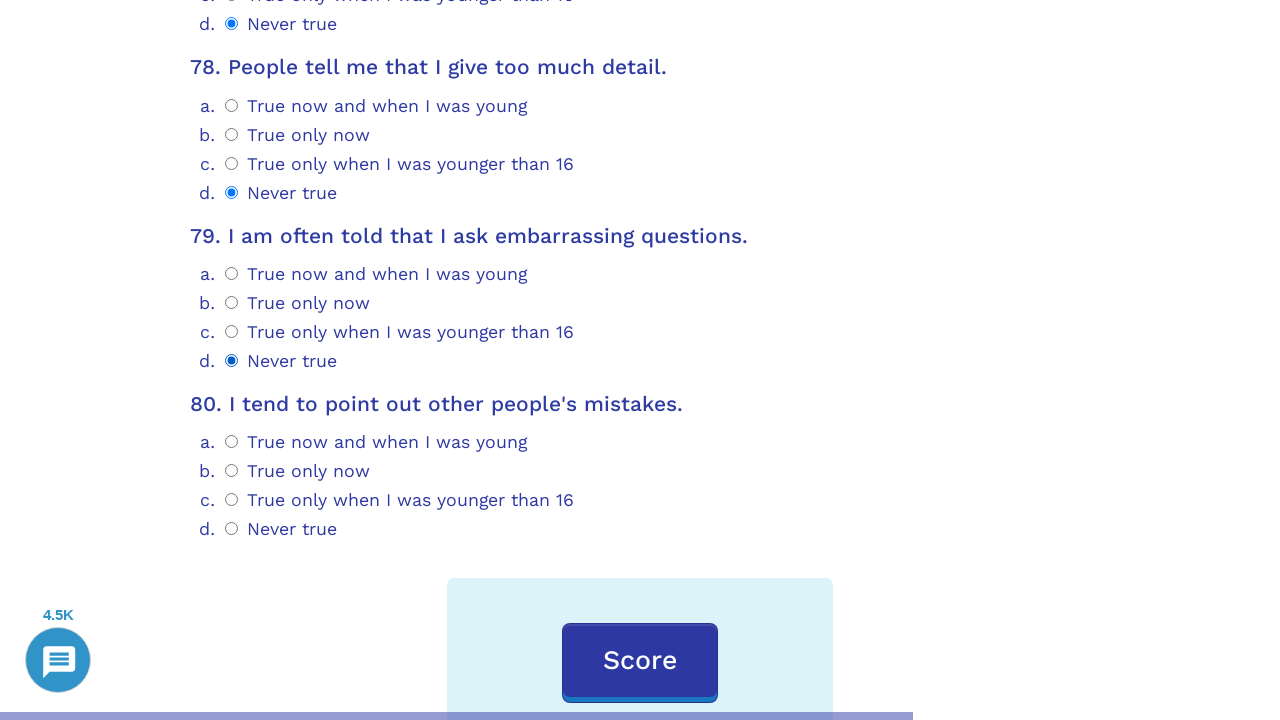

Selected answer option 3 for question 80 at (232, 529) on .psychometrics-items-container.item-80 >> .psychometrics-option-radio >> nth=3
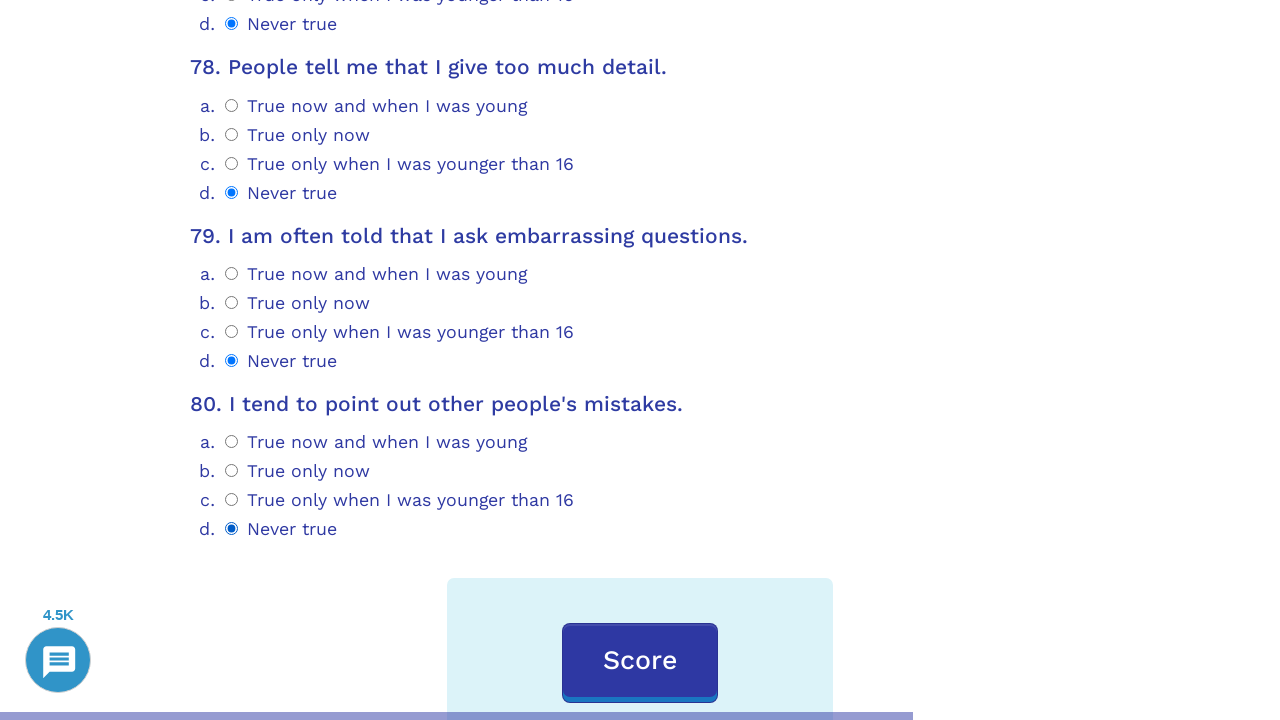

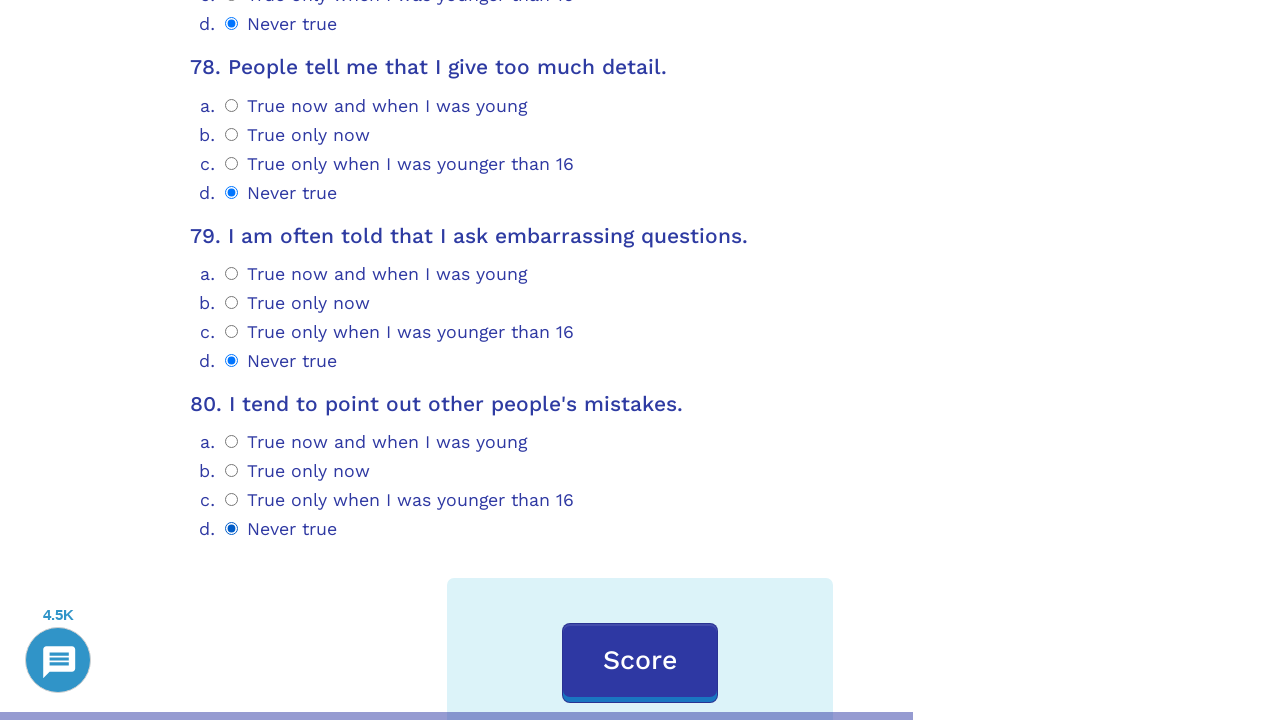